Tests a jQuery UI datepicker by navigating to a specific date (February 20, 2020) using the calendar navigation controls within an iframe

Starting URL: https://jqueryui.com/datepicker/

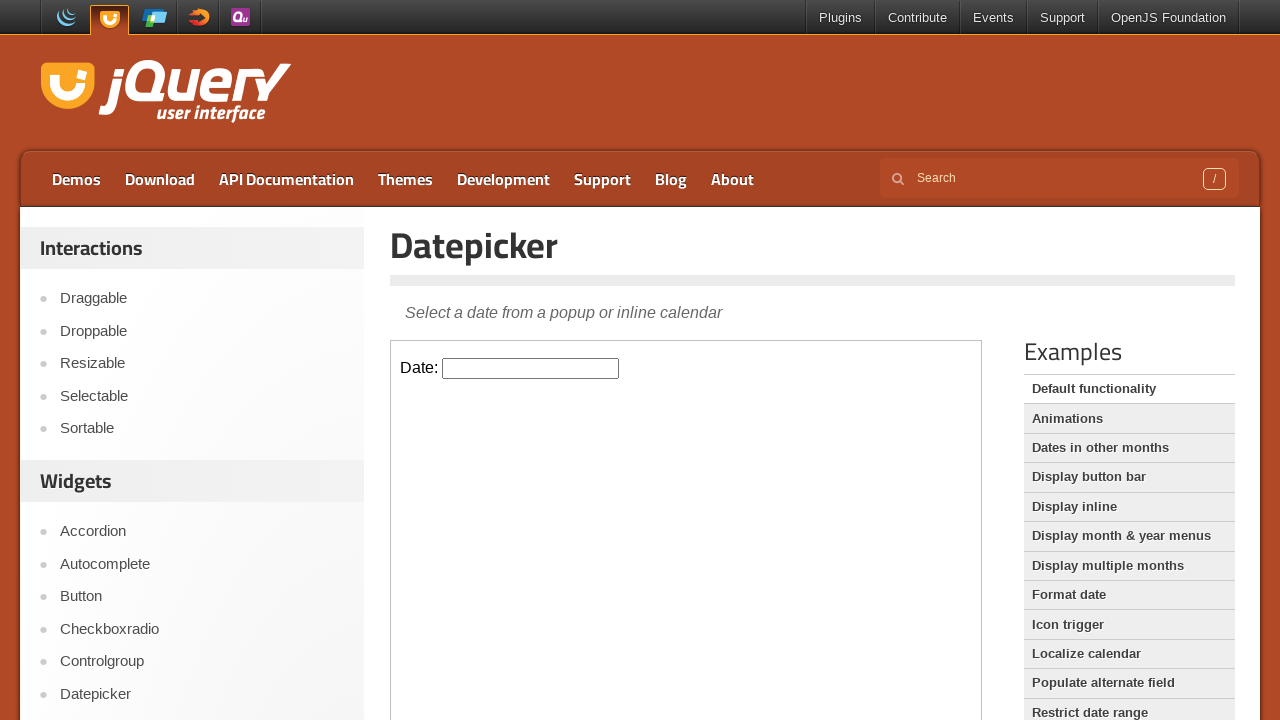

Clicked on datepicker input to open calendar at (531, 368) on .demo-frame >> internal:control=enter-frame >> #datepicker
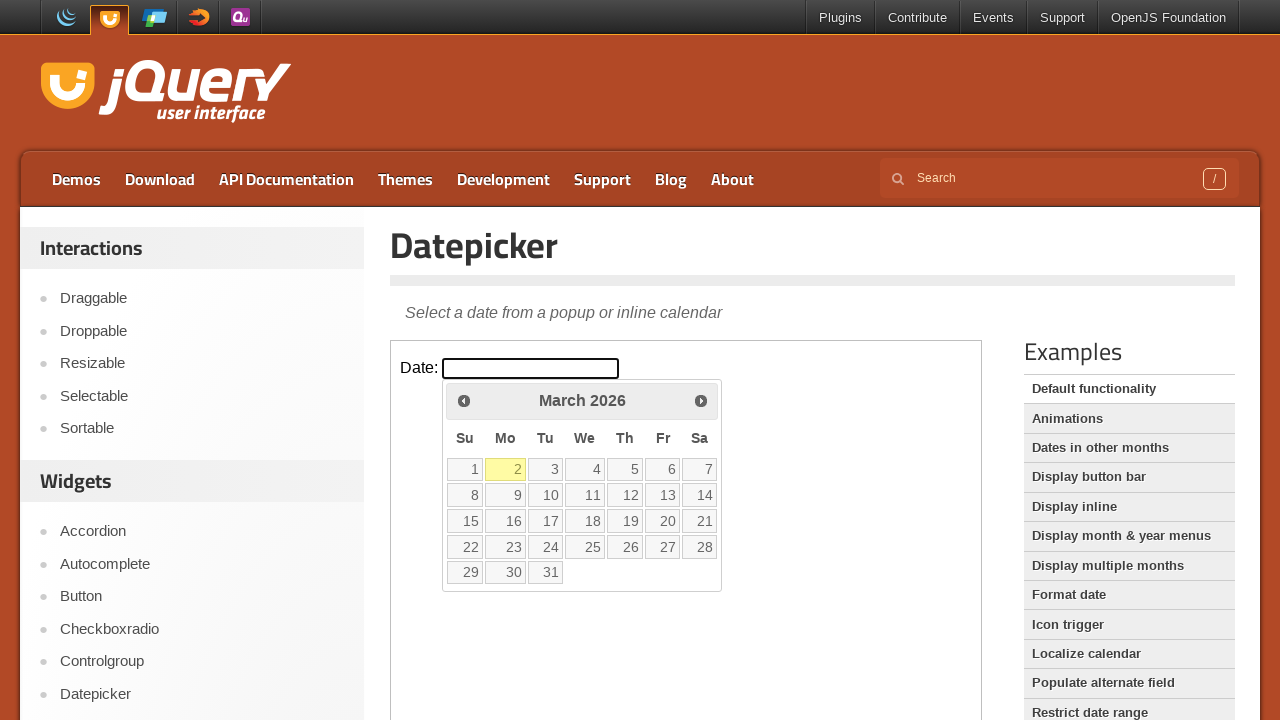

Retrieved current year from datepicker
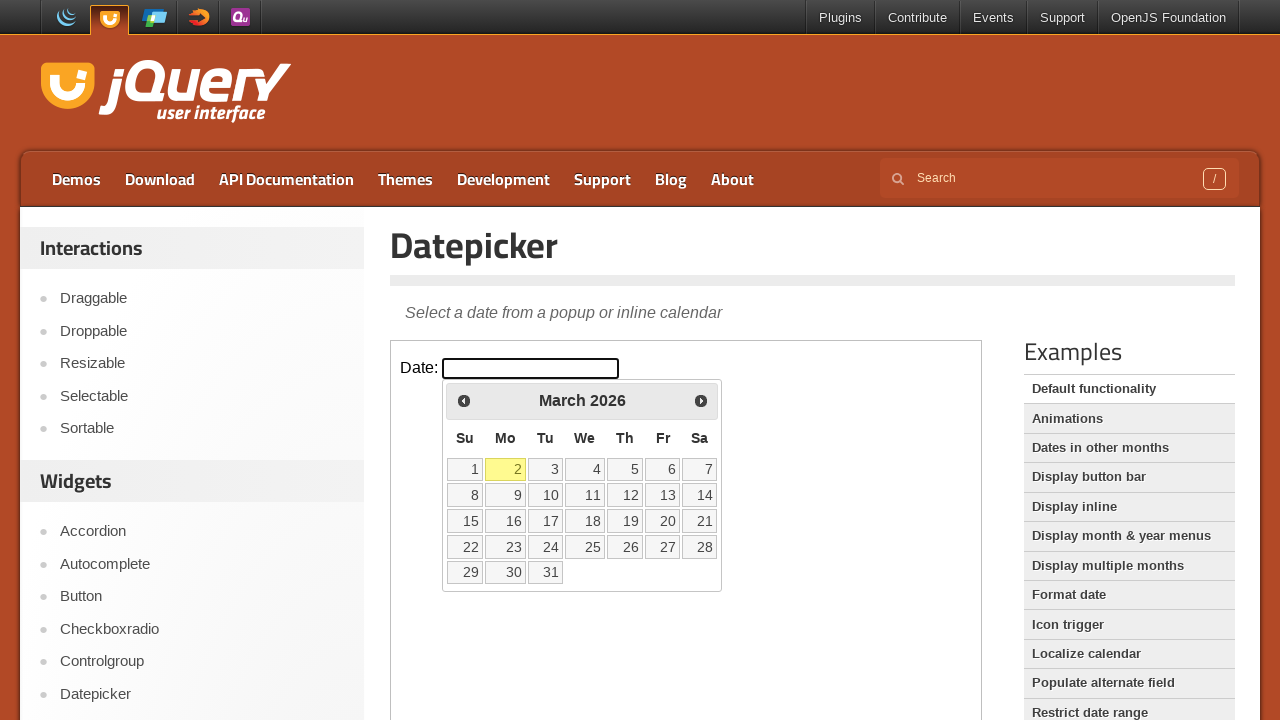

Retrieved current month from datepicker
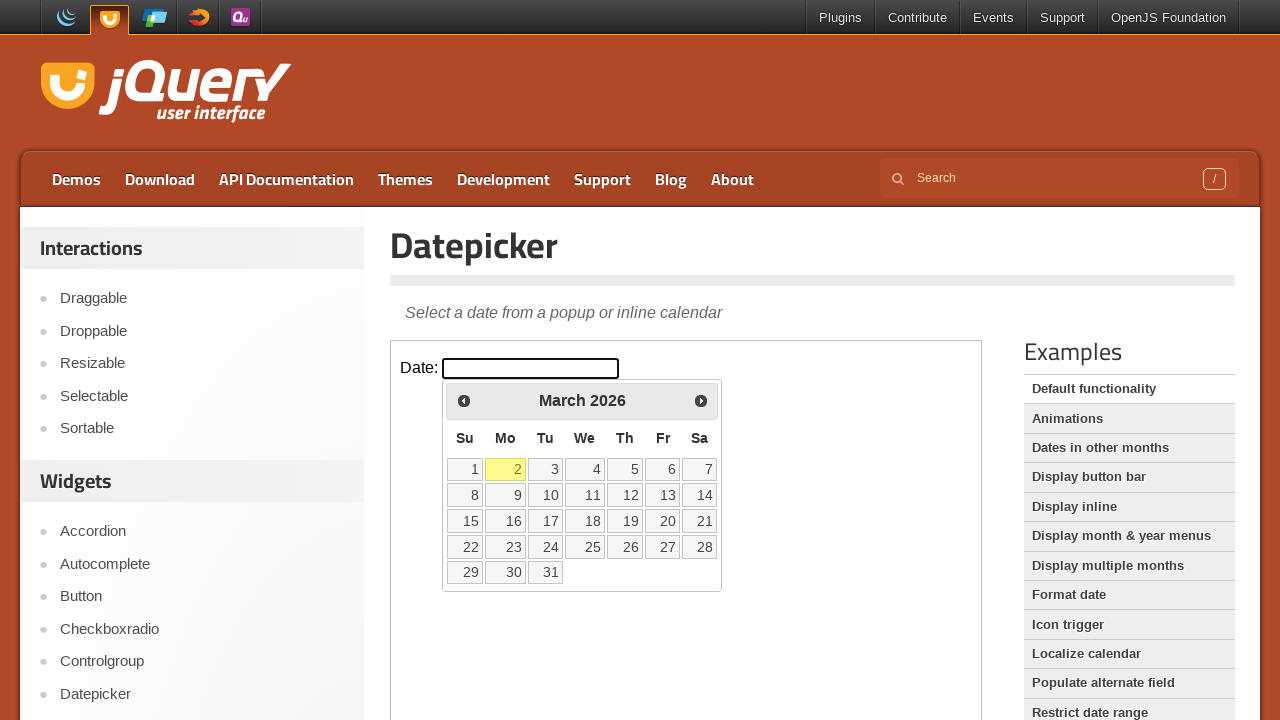

Clicked previous button to navigate backwards (current: March 2026) at (464, 400) on .demo-frame >> internal:control=enter-frame >> .ui-datepicker-prev.ui-corner-all
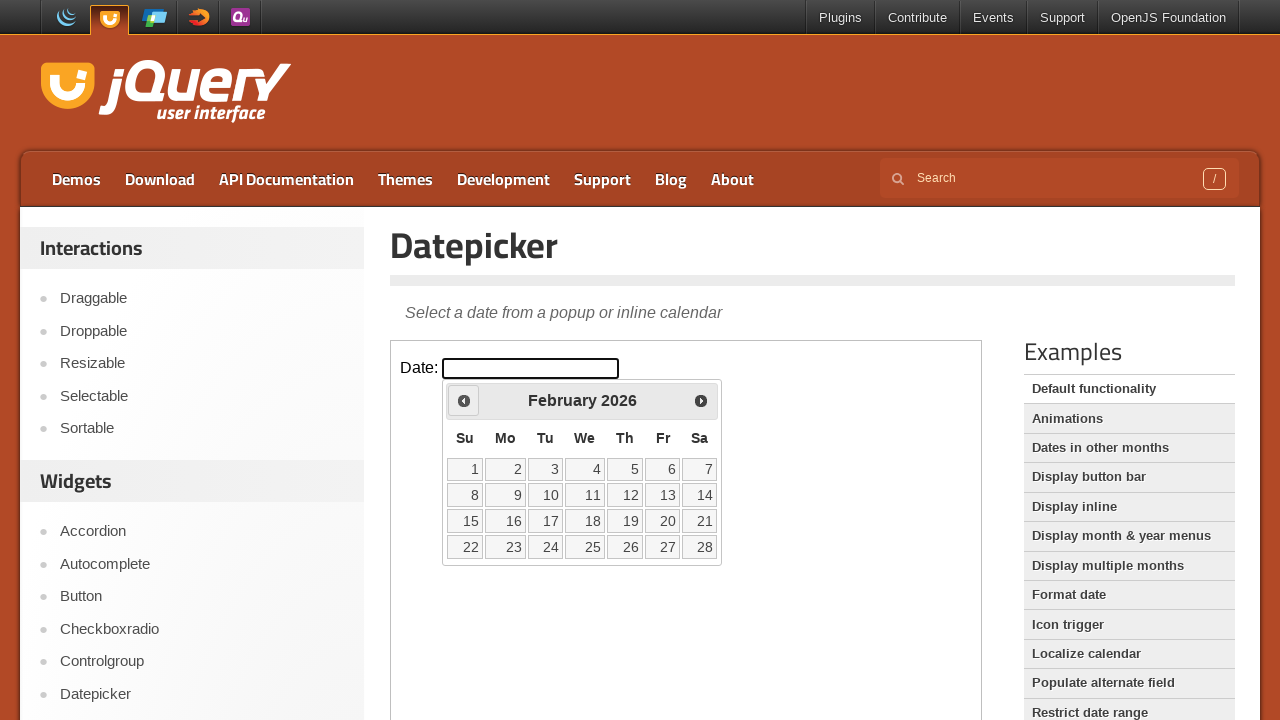

Retrieved current year from datepicker
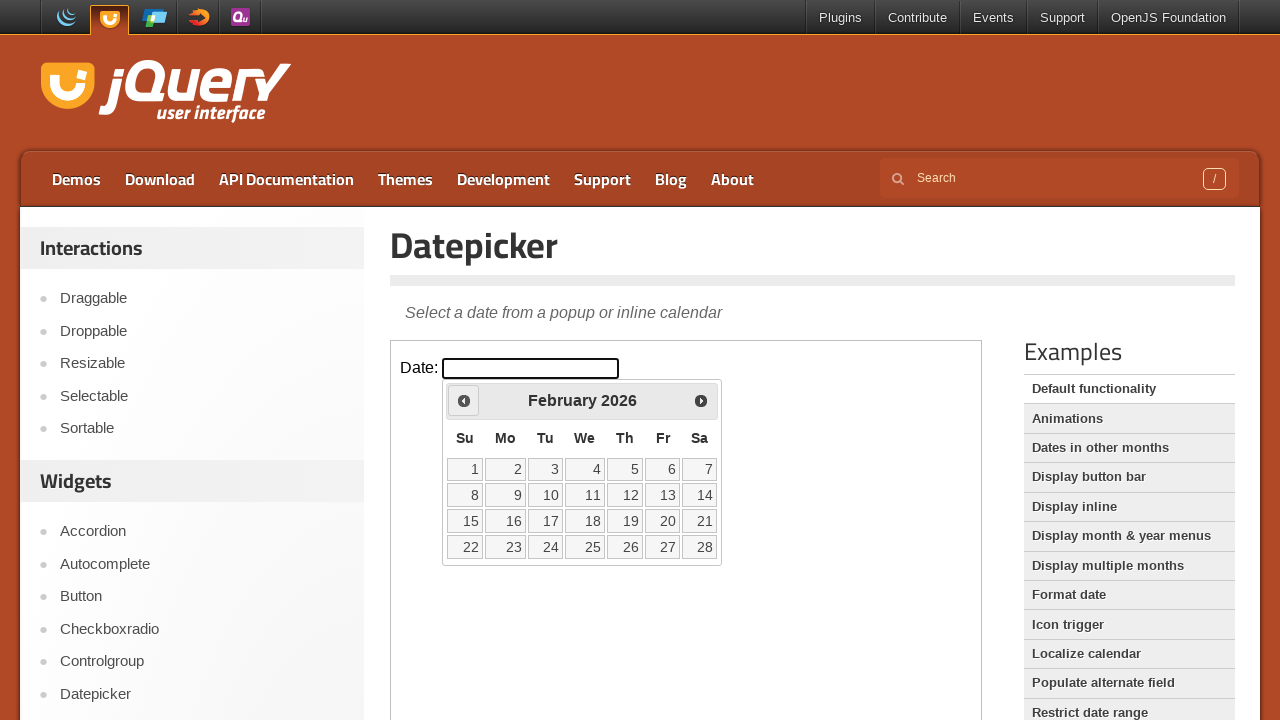

Retrieved current month from datepicker
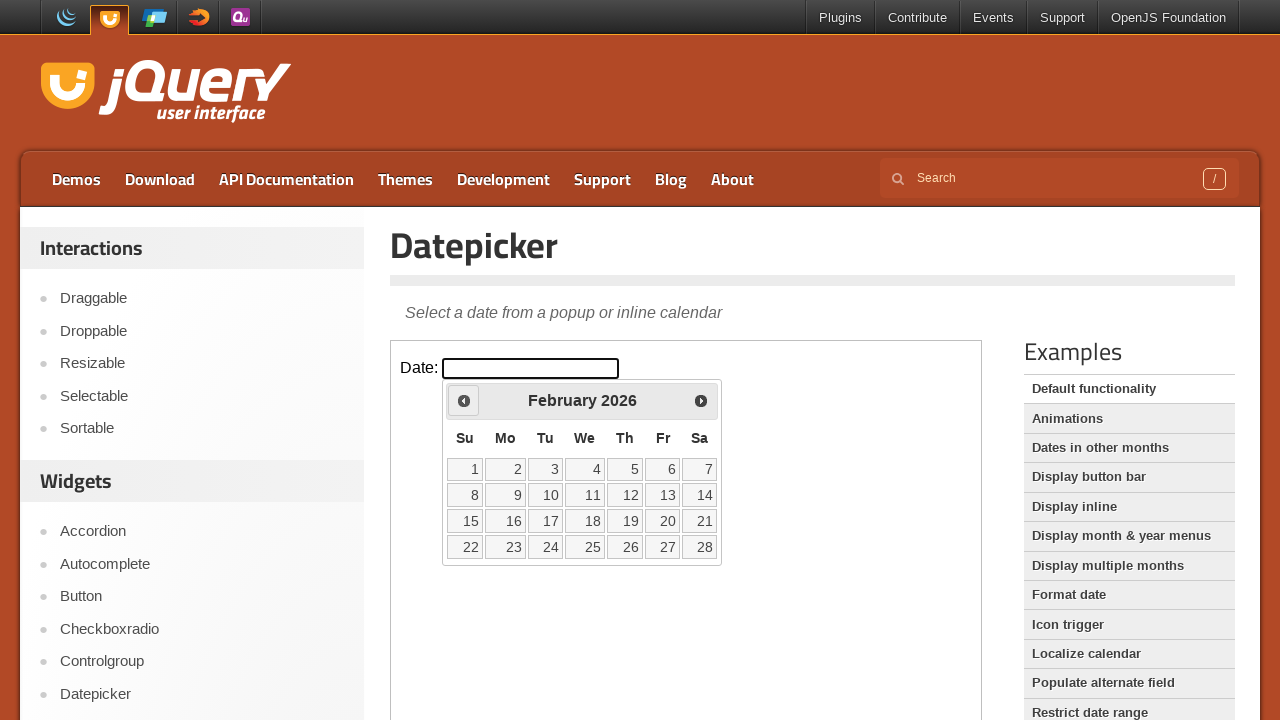

Clicked previous button to navigate backwards (current: February 2026) at (464, 400) on .demo-frame >> internal:control=enter-frame >> .ui-datepicker-prev.ui-corner-all
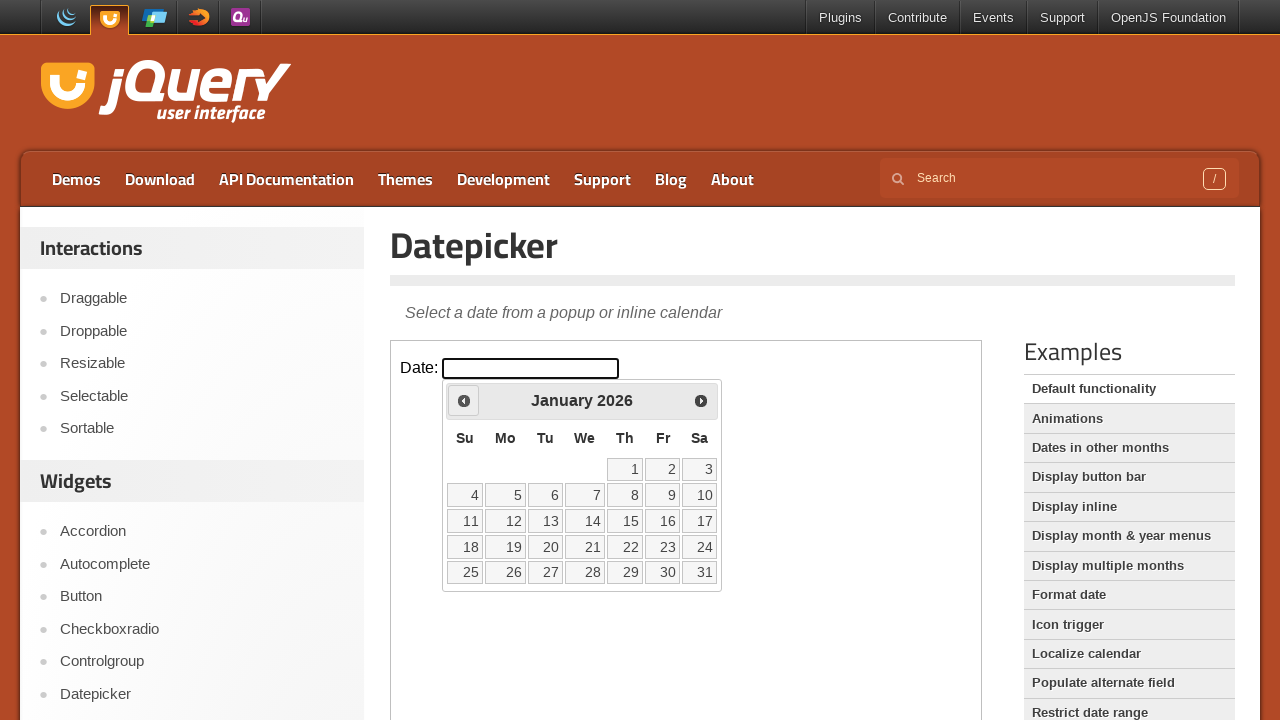

Retrieved current year from datepicker
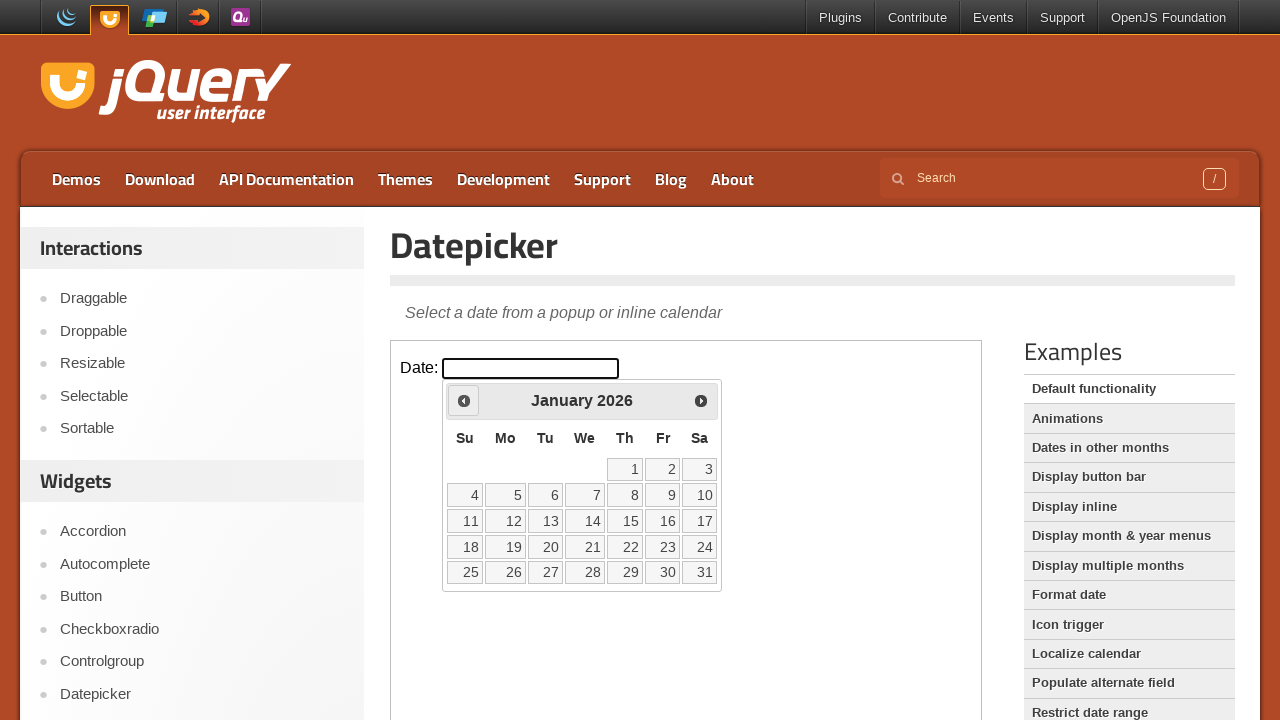

Retrieved current month from datepicker
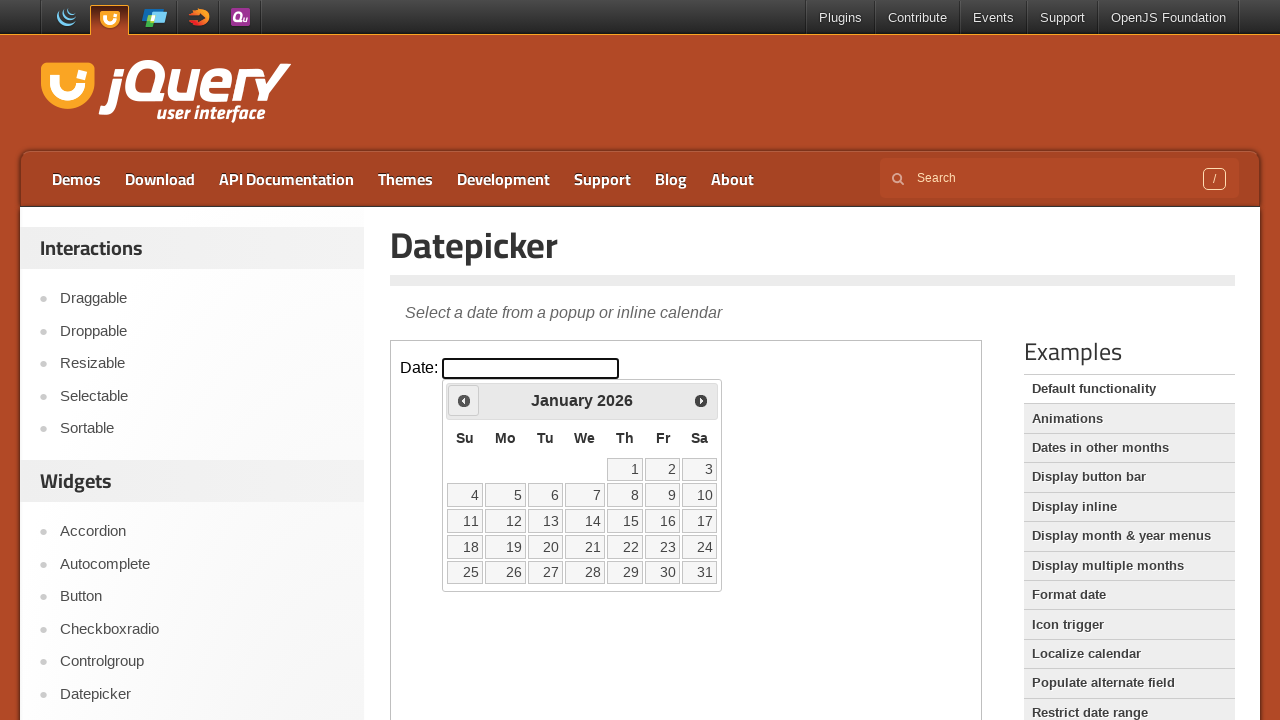

Clicked previous button to navigate backwards (current: January 2026) at (464, 400) on .demo-frame >> internal:control=enter-frame >> .ui-datepicker-prev.ui-corner-all
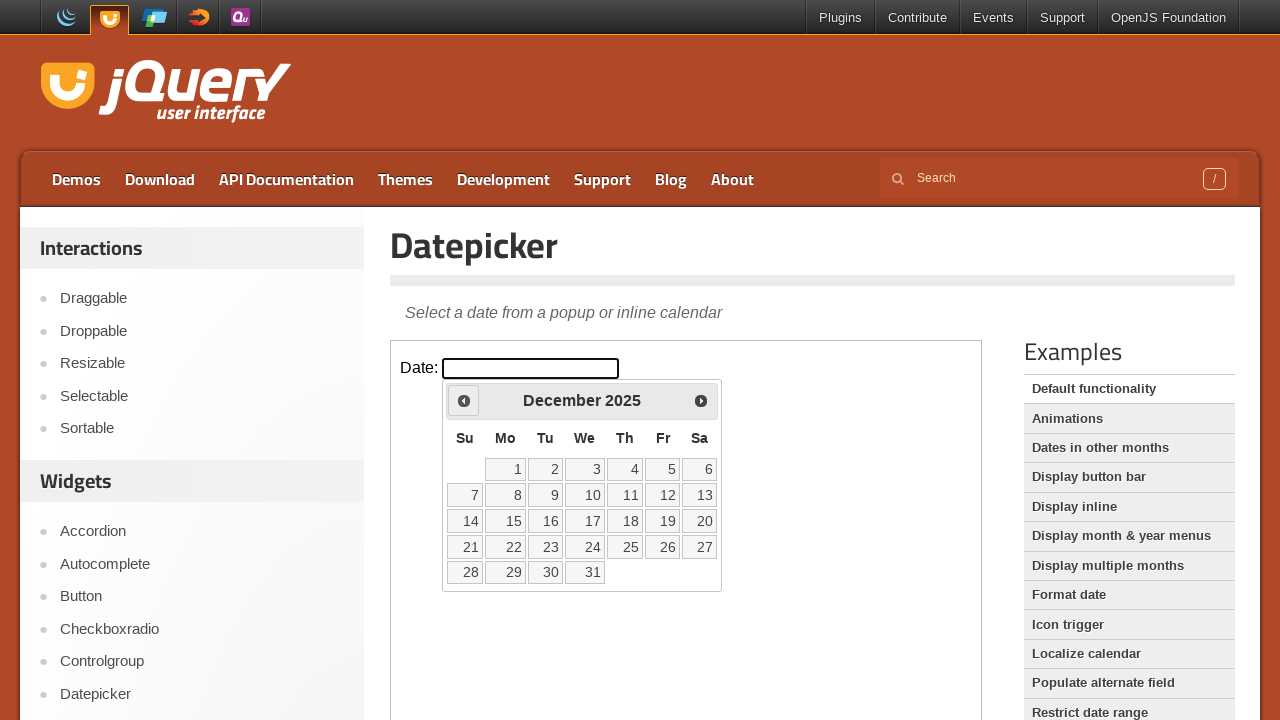

Retrieved current year from datepicker
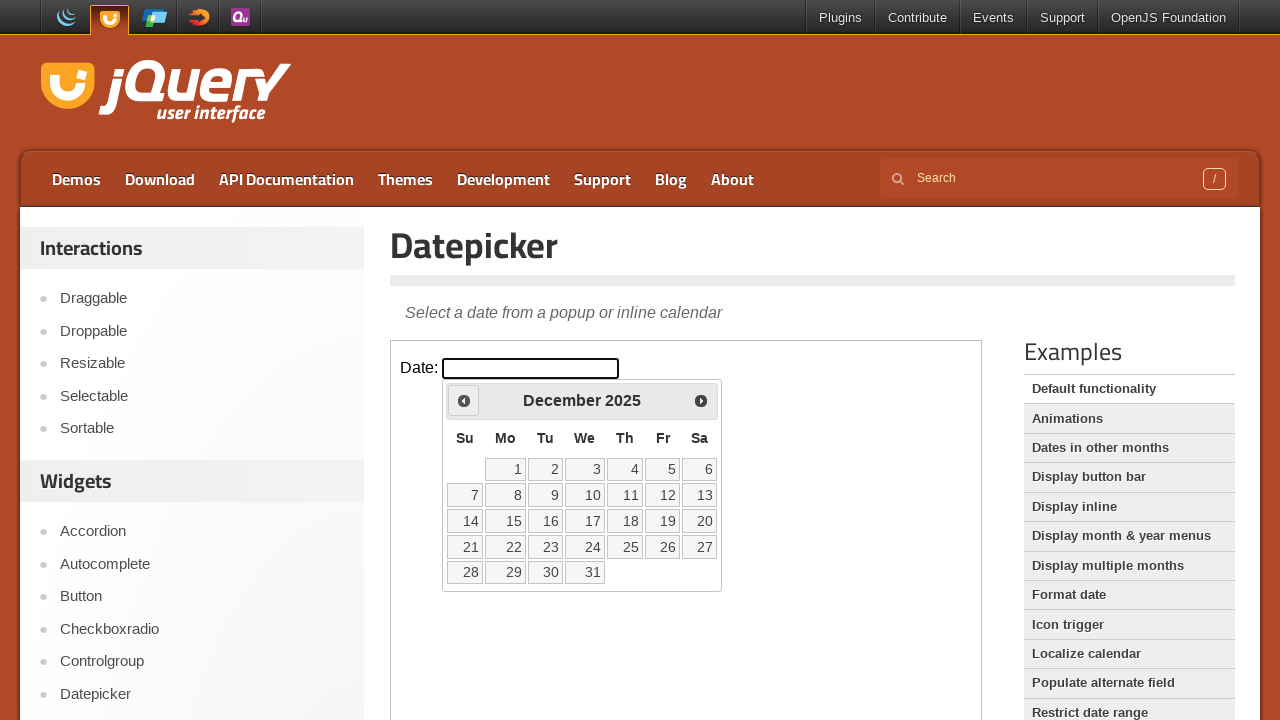

Retrieved current month from datepicker
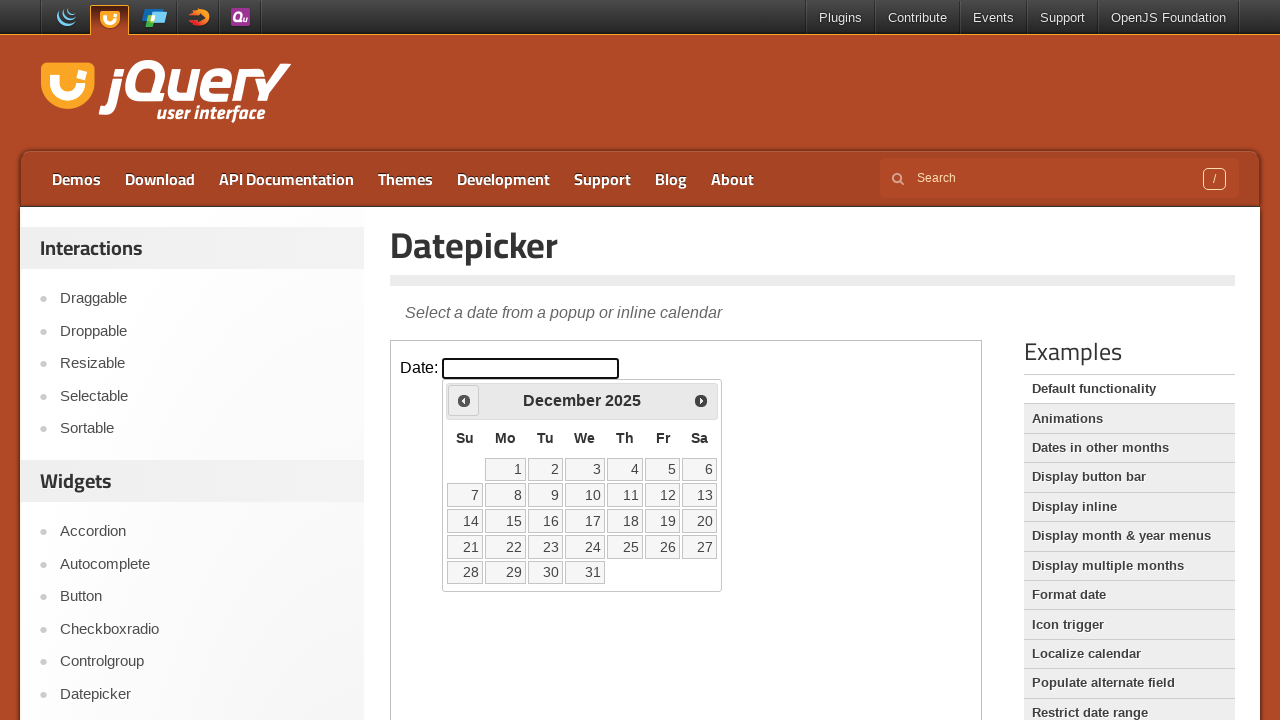

Clicked previous button to navigate backwards (current: December 2025) at (464, 400) on .demo-frame >> internal:control=enter-frame >> .ui-datepicker-prev.ui-corner-all
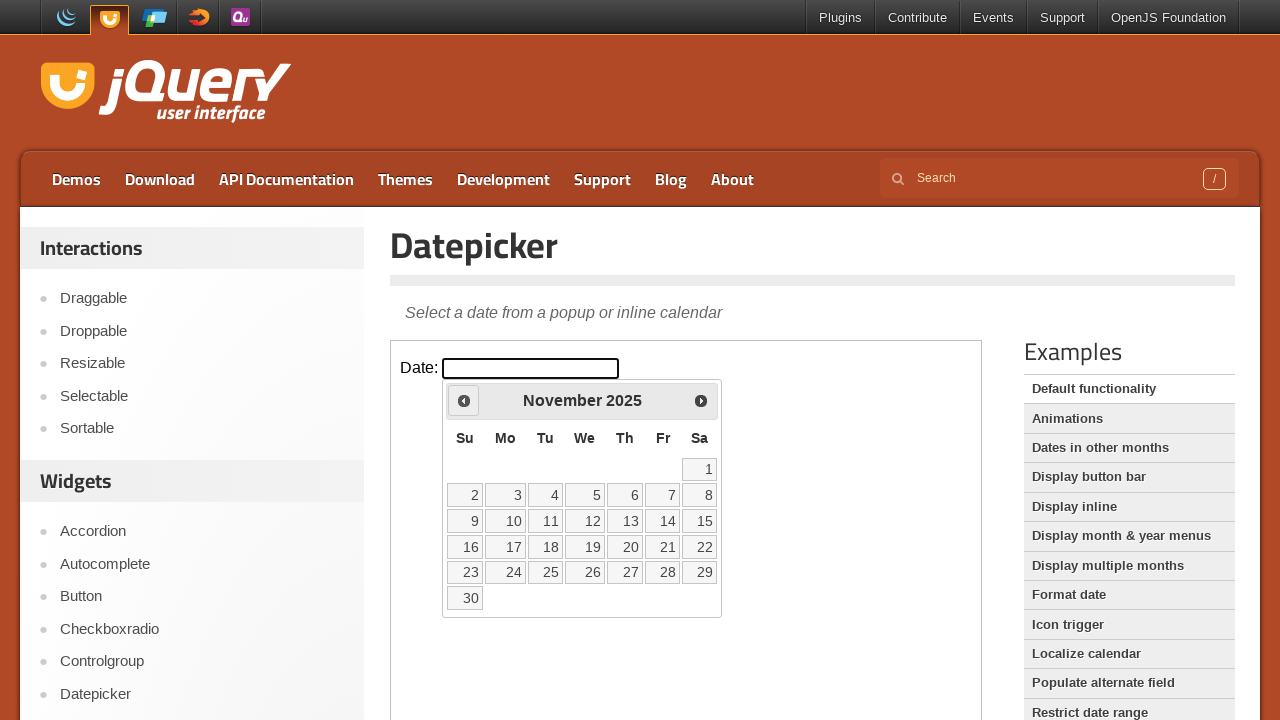

Retrieved current year from datepicker
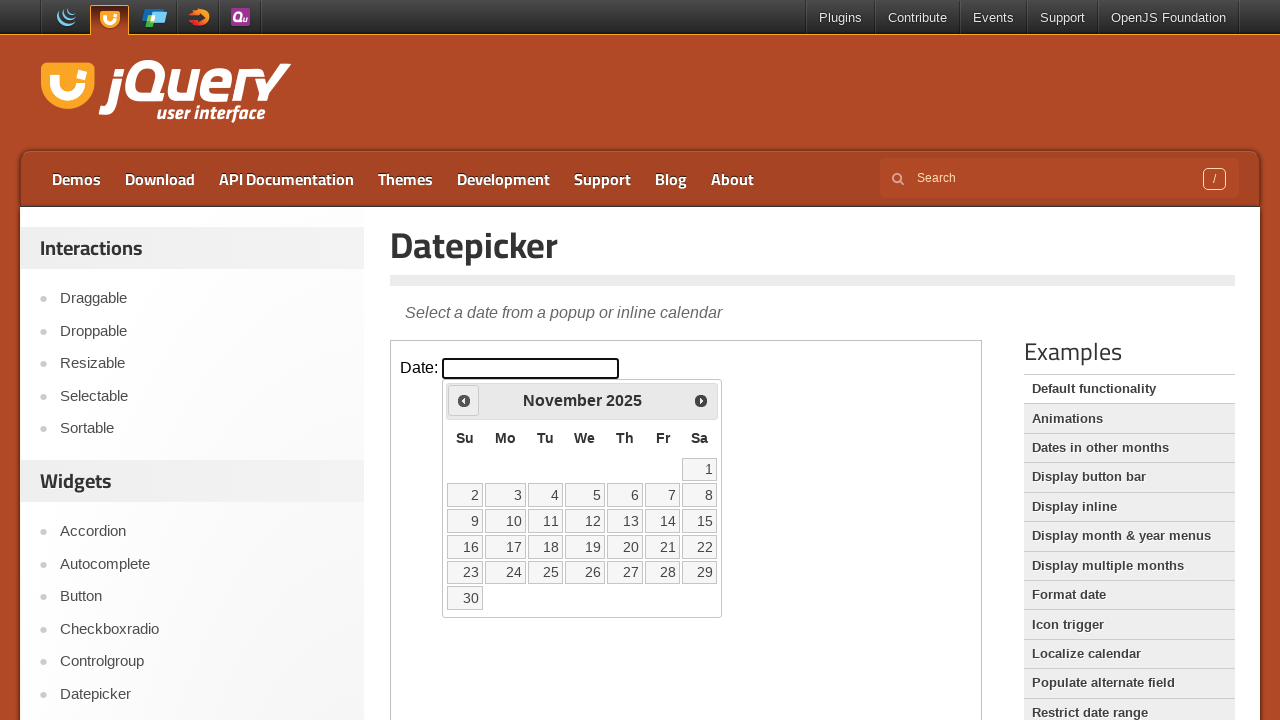

Retrieved current month from datepicker
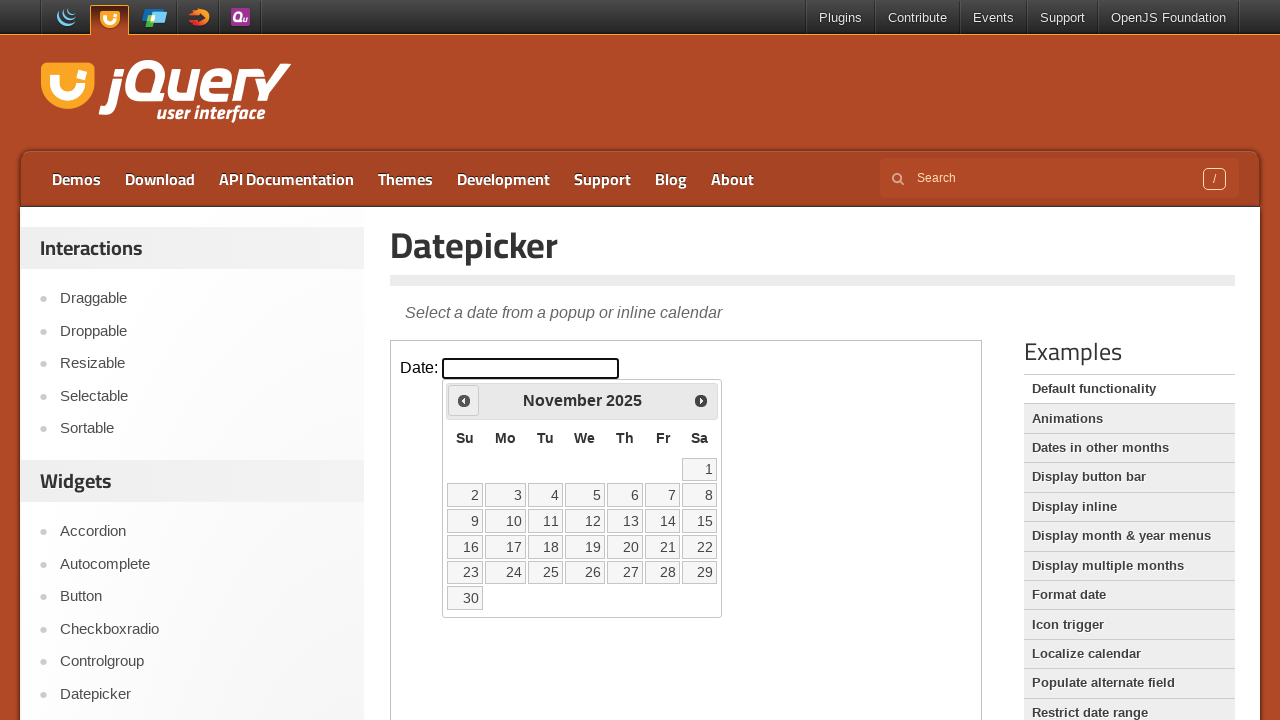

Clicked previous button to navigate backwards (current: November 2025) at (464, 400) on .demo-frame >> internal:control=enter-frame >> .ui-datepicker-prev.ui-corner-all
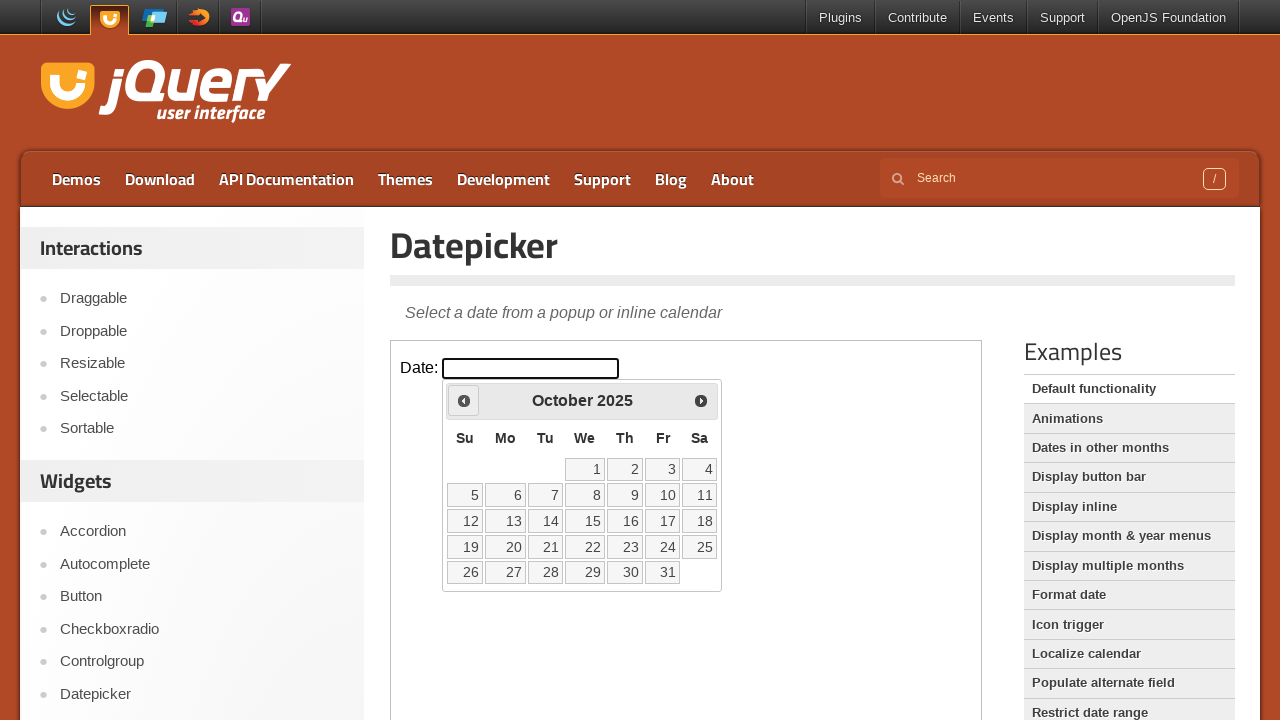

Retrieved current year from datepicker
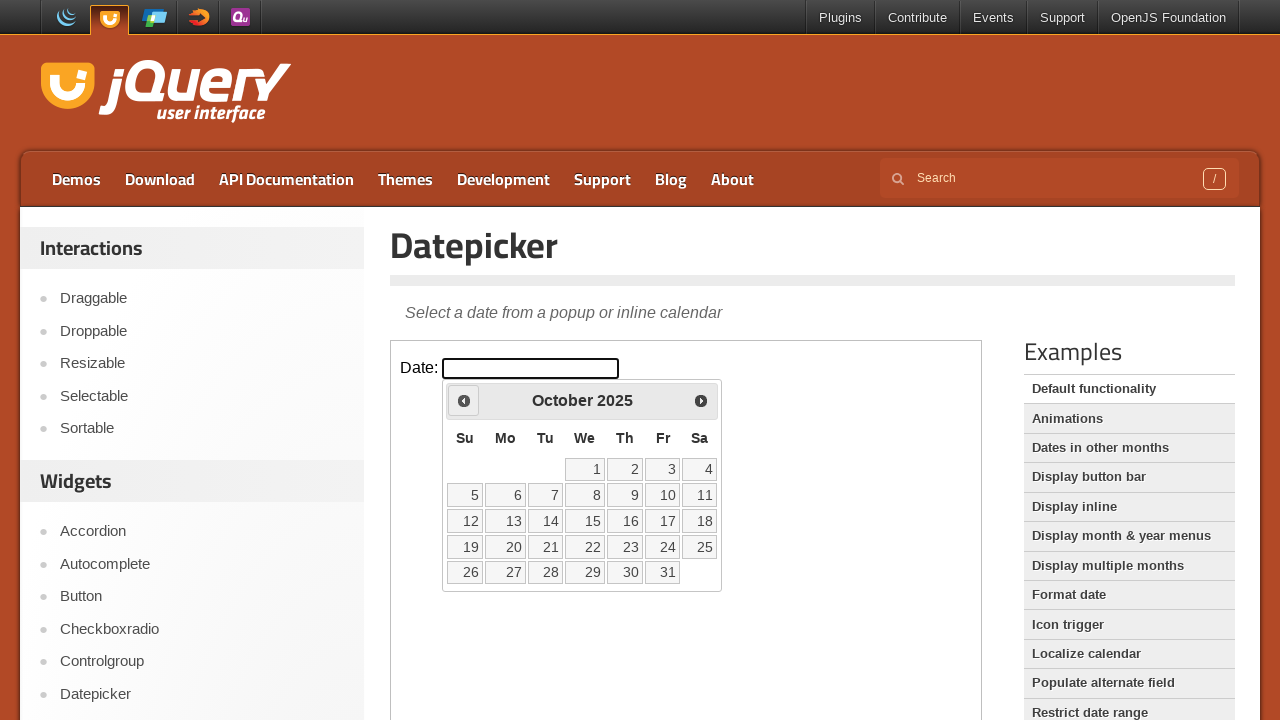

Retrieved current month from datepicker
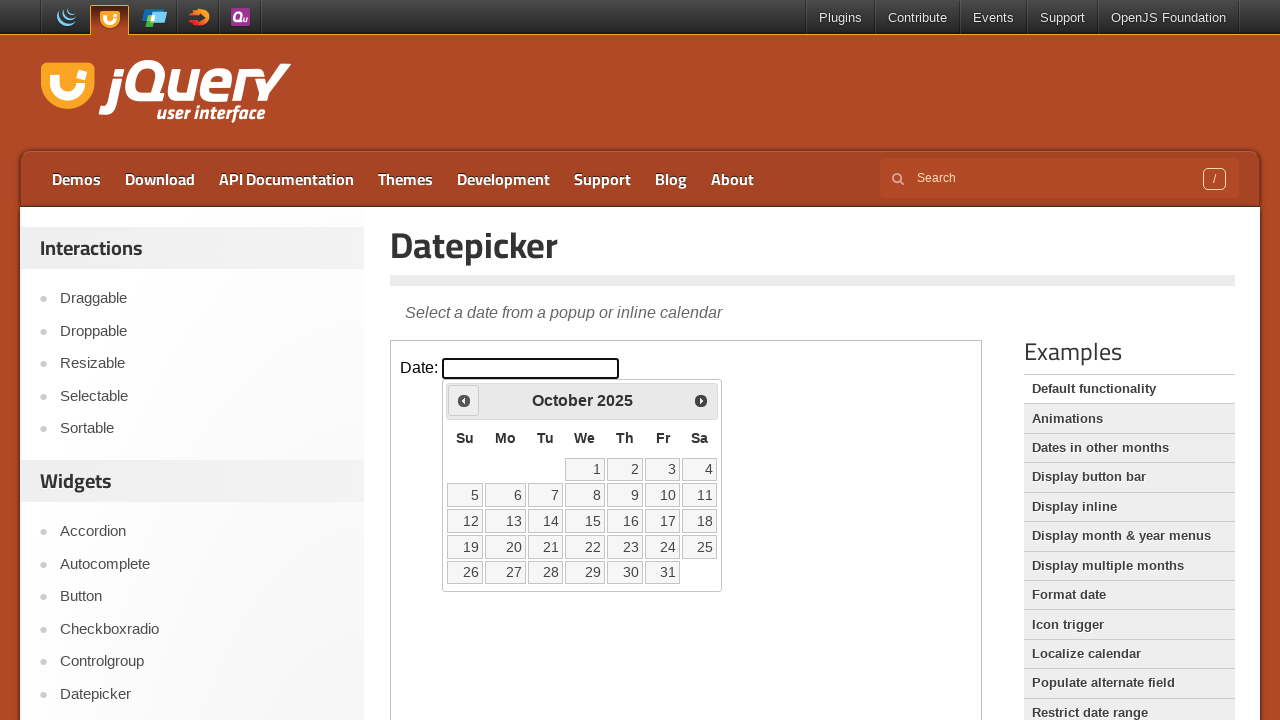

Clicked previous button to navigate backwards (current: October 2025) at (464, 400) on .demo-frame >> internal:control=enter-frame >> .ui-datepicker-prev.ui-corner-all
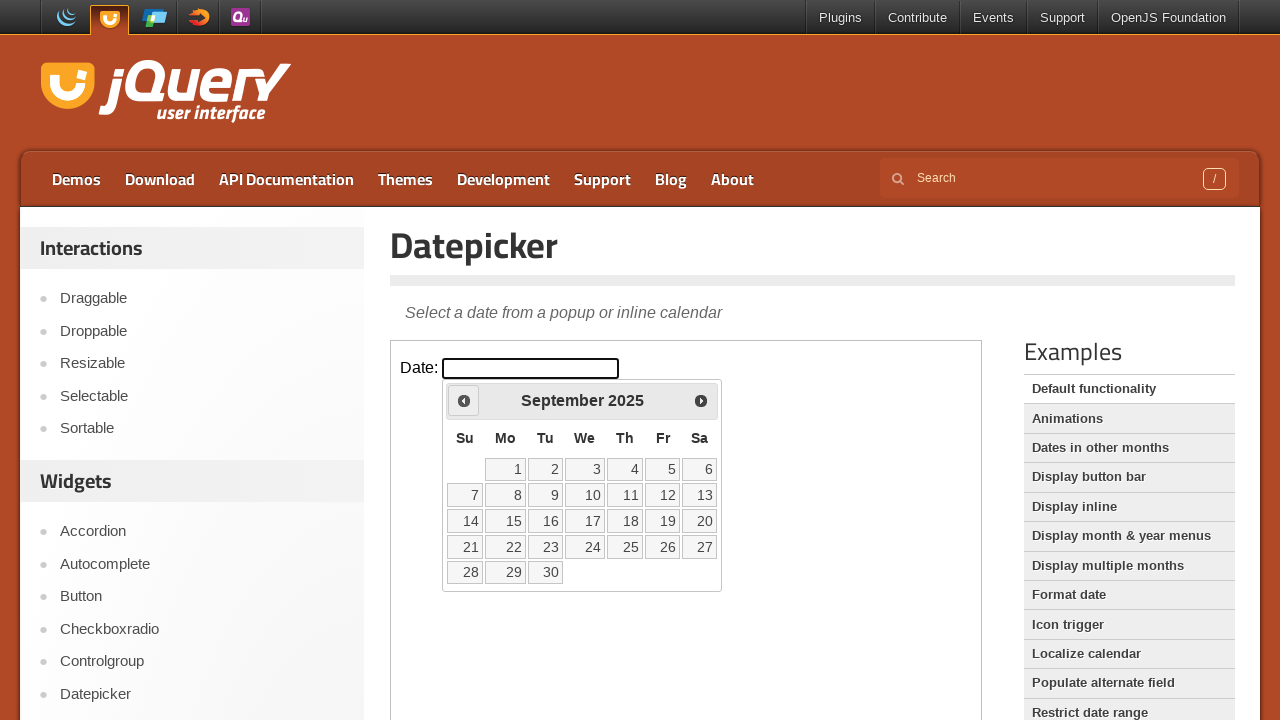

Retrieved current year from datepicker
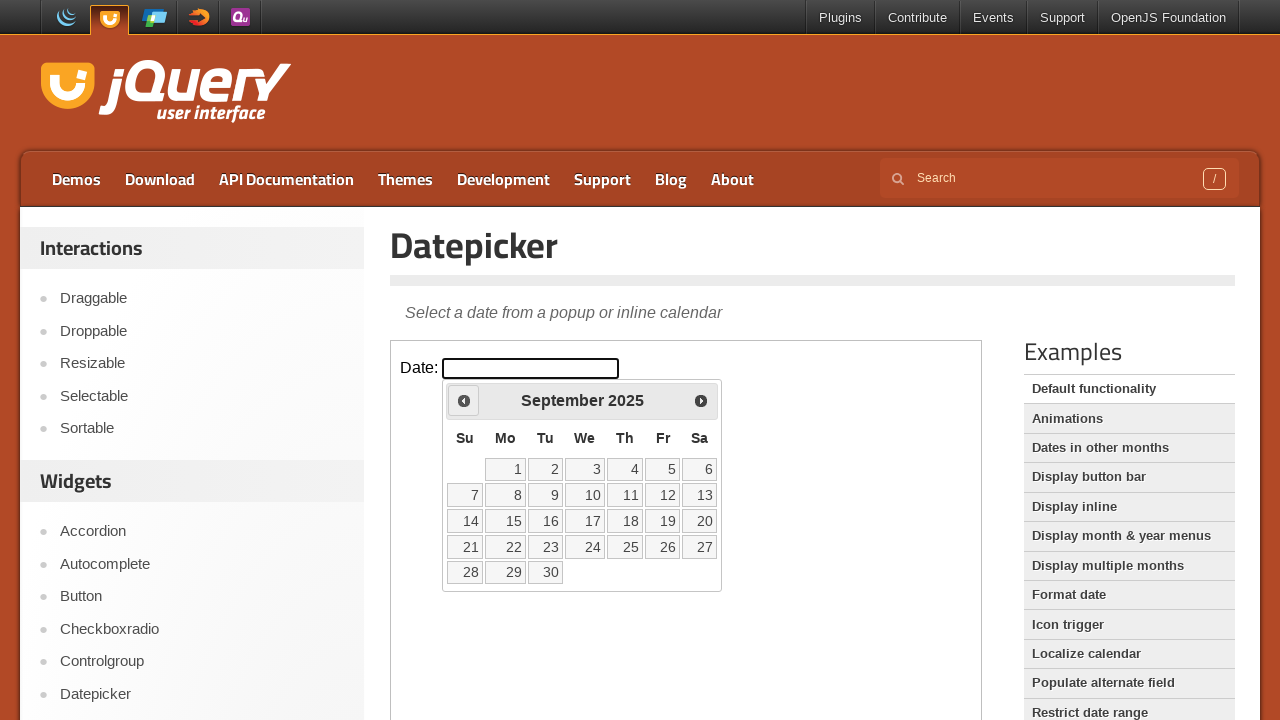

Retrieved current month from datepicker
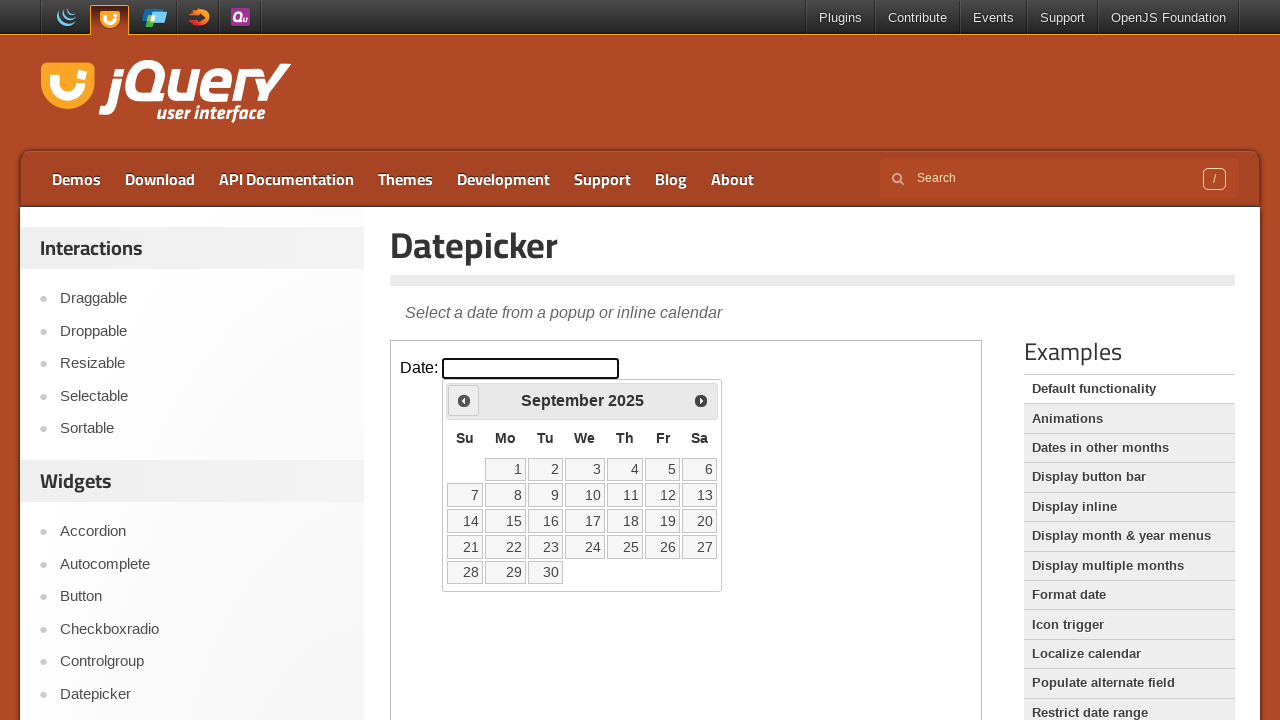

Clicked previous button to navigate backwards (current: September 2025) at (464, 400) on .demo-frame >> internal:control=enter-frame >> .ui-datepicker-prev.ui-corner-all
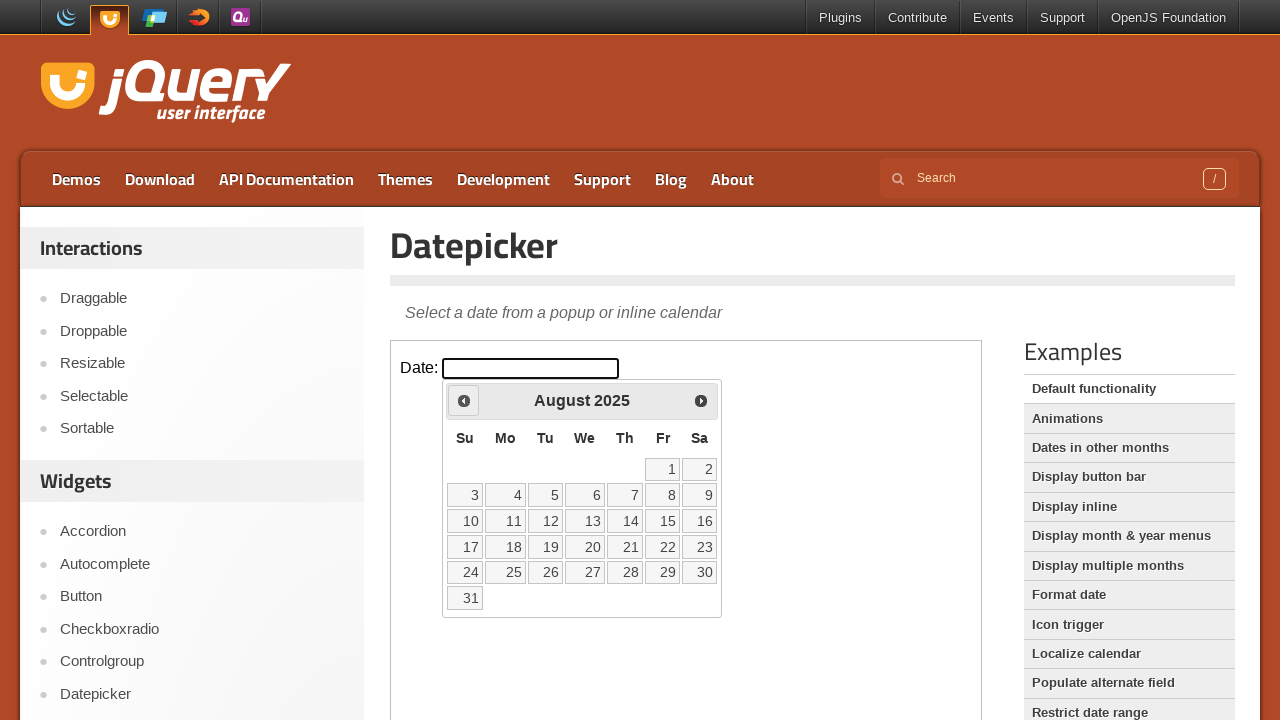

Retrieved current year from datepicker
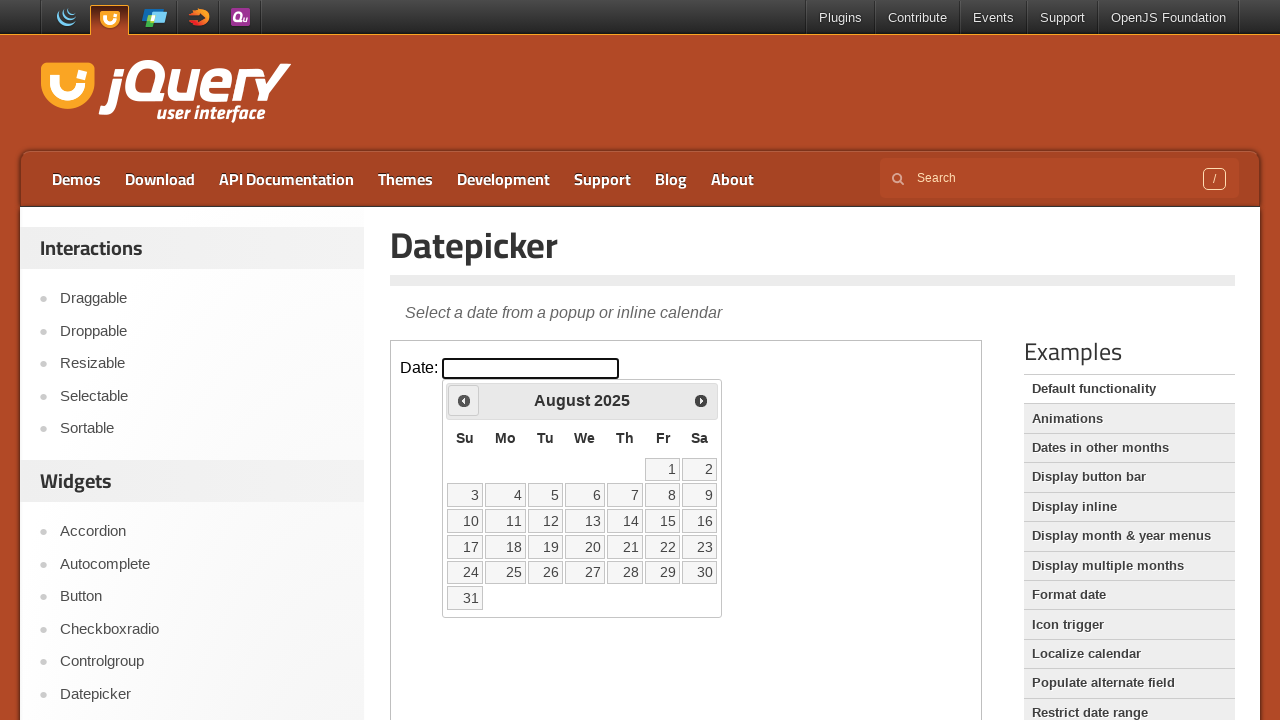

Retrieved current month from datepicker
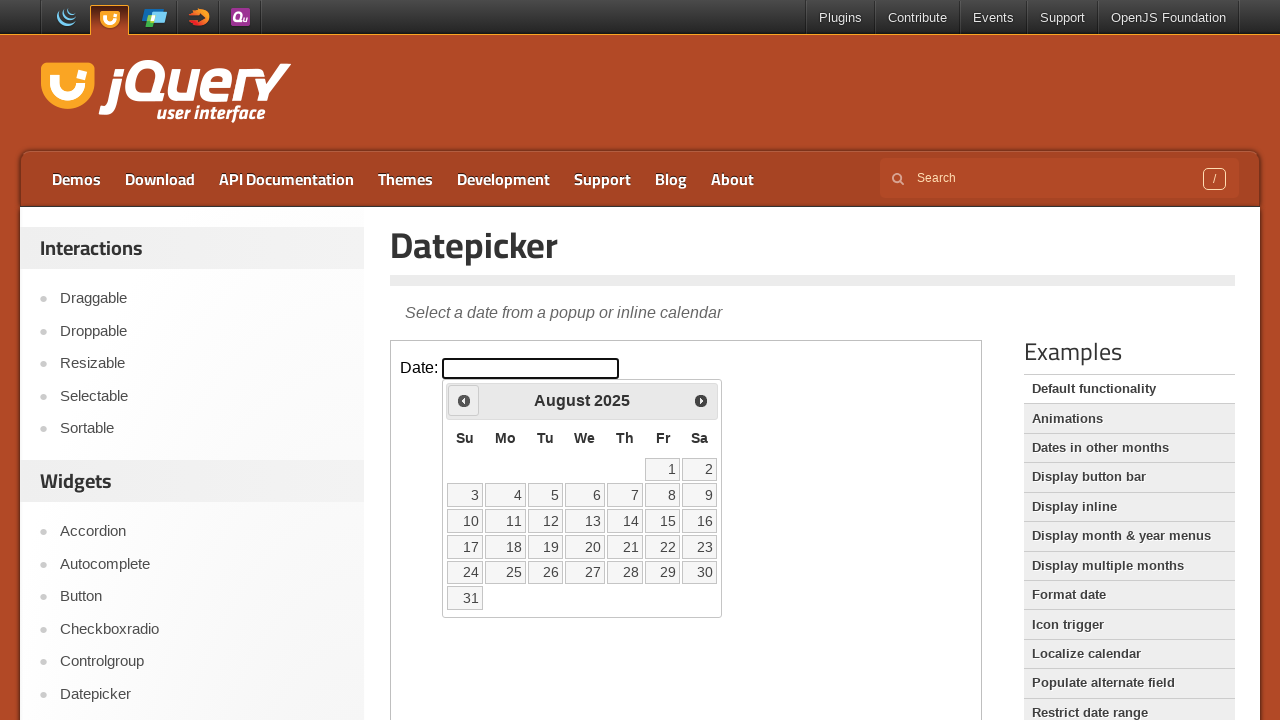

Clicked previous button to navigate backwards (current: August 2025) at (464, 400) on .demo-frame >> internal:control=enter-frame >> .ui-datepicker-prev.ui-corner-all
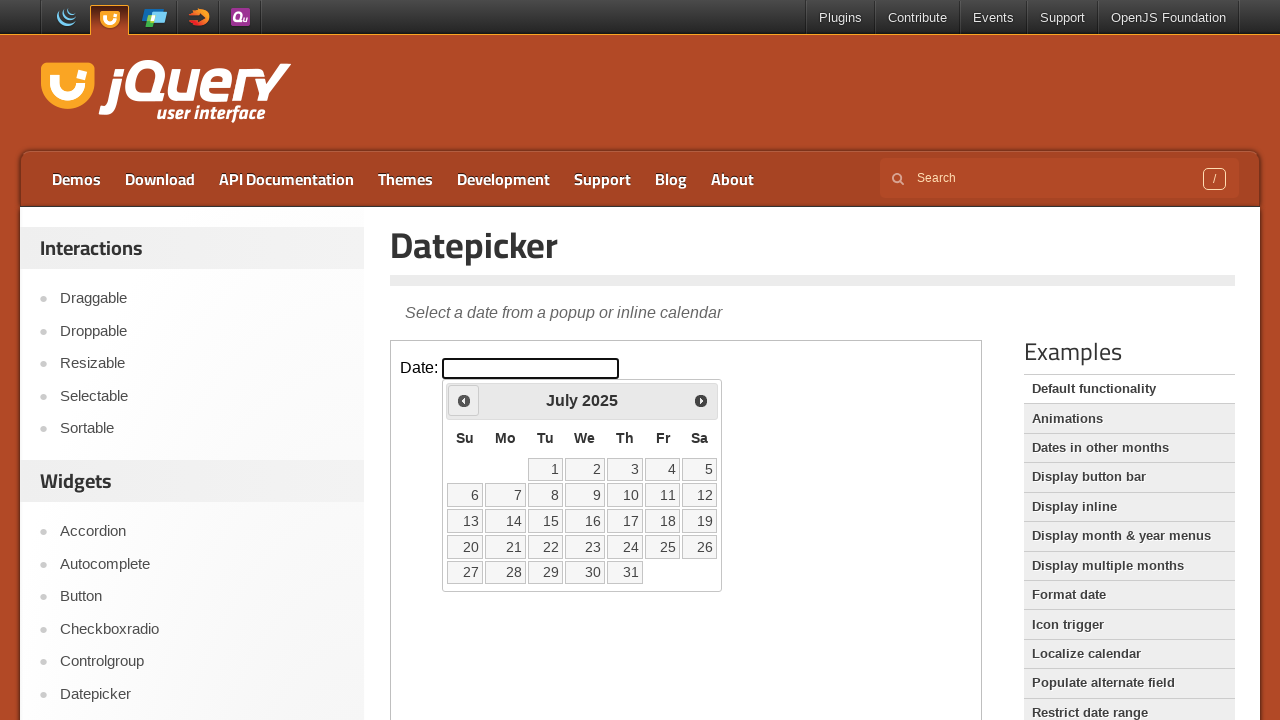

Retrieved current year from datepicker
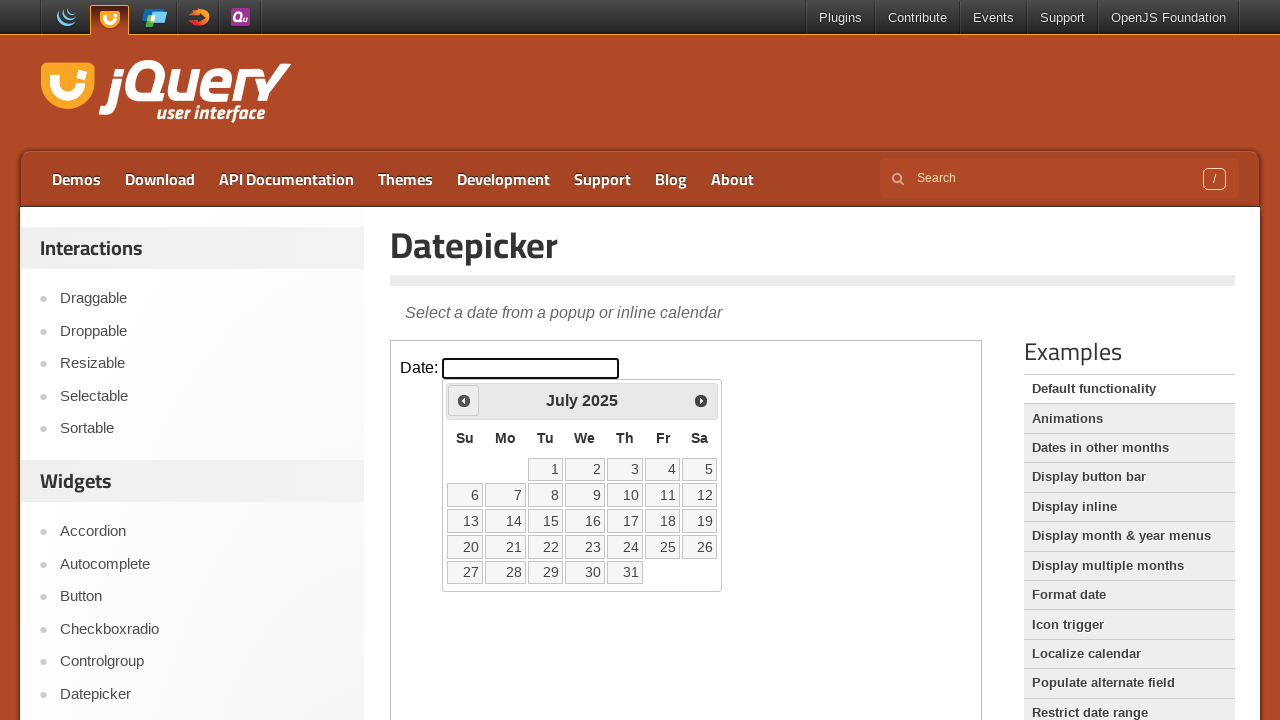

Retrieved current month from datepicker
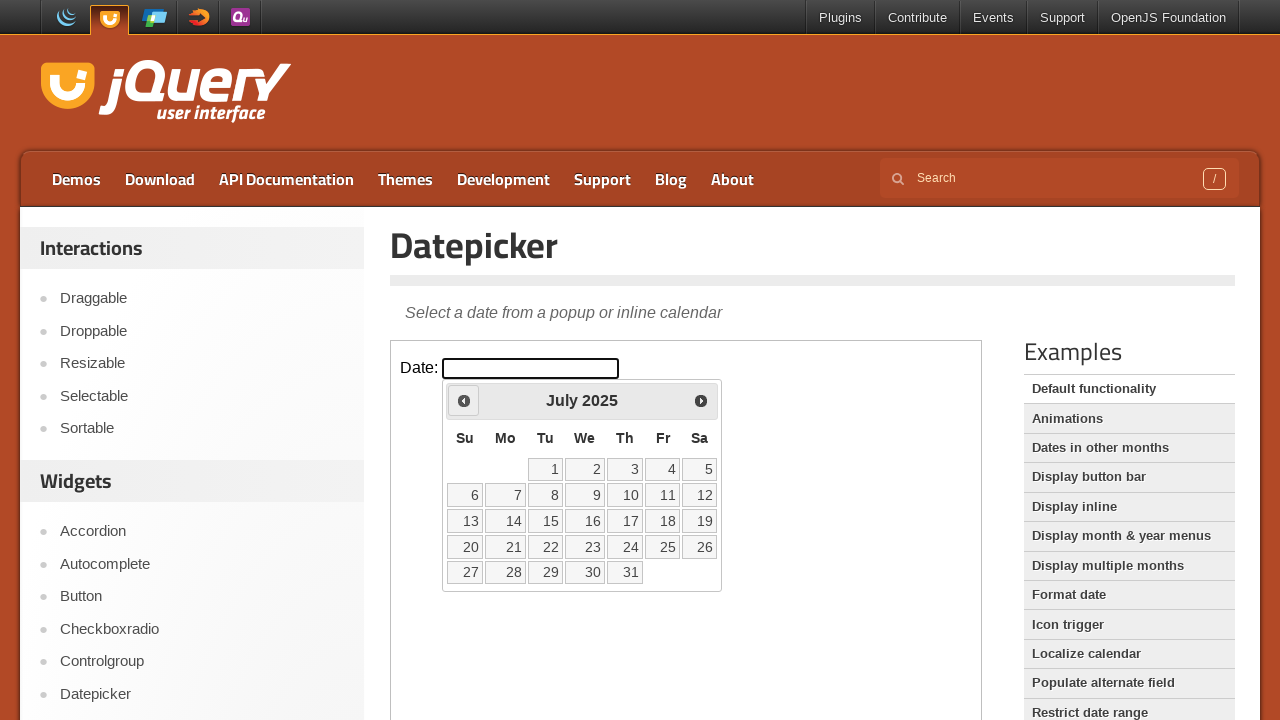

Clicked previous button to navigate backwards (current: July 2025) at (464, 400) on .demo-frame >> internal:control=enter-frame >> .ui-datepicker-prev.ui-corner-all
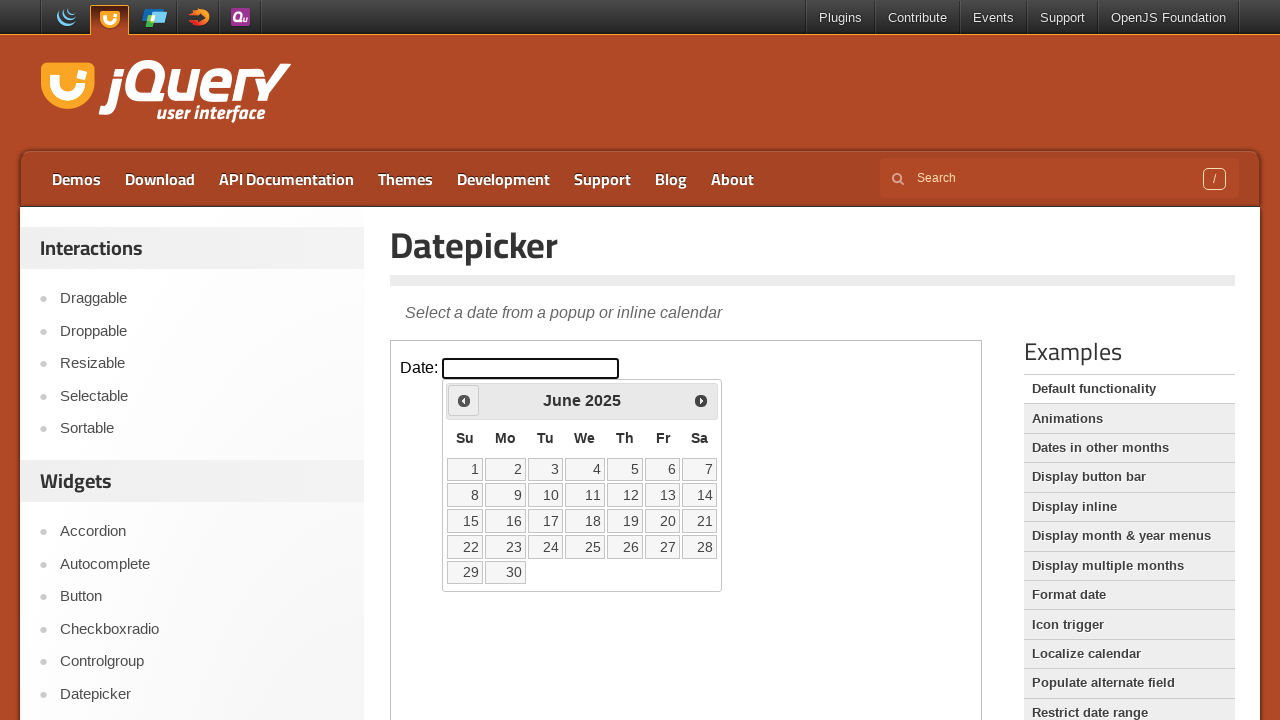

Retrieved current year from datepicker
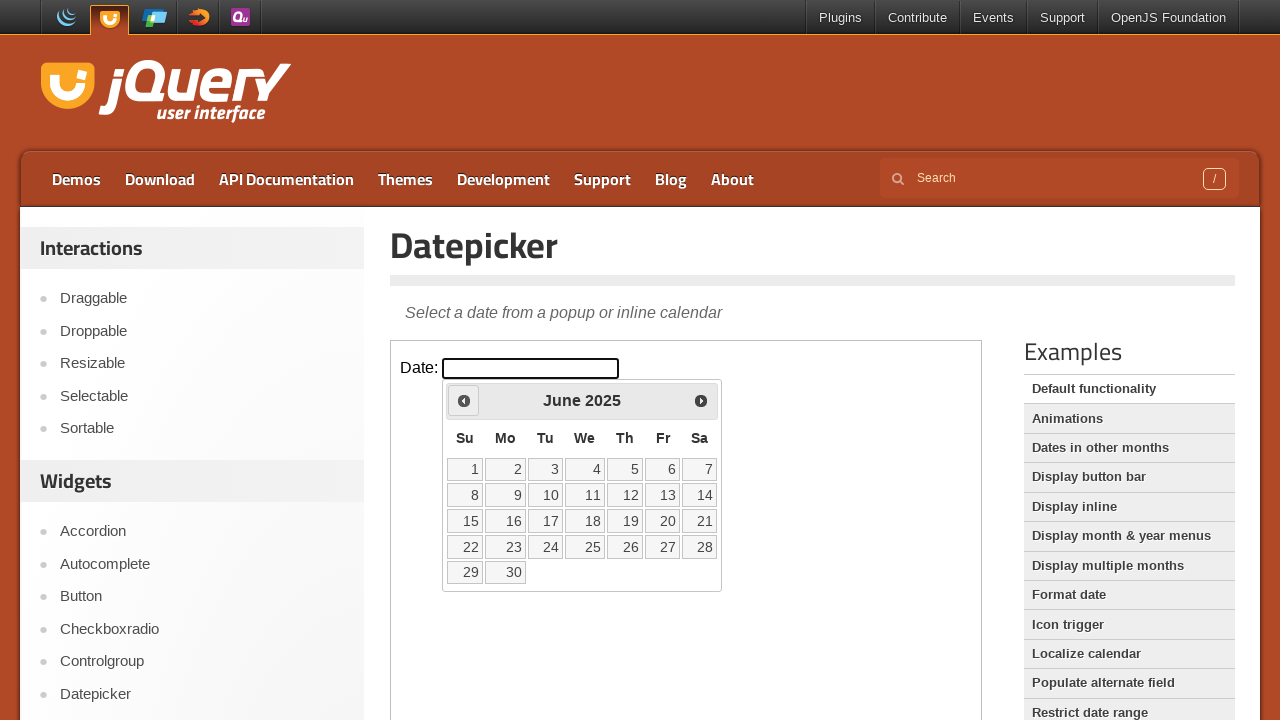

Retrieved current month from datepicker
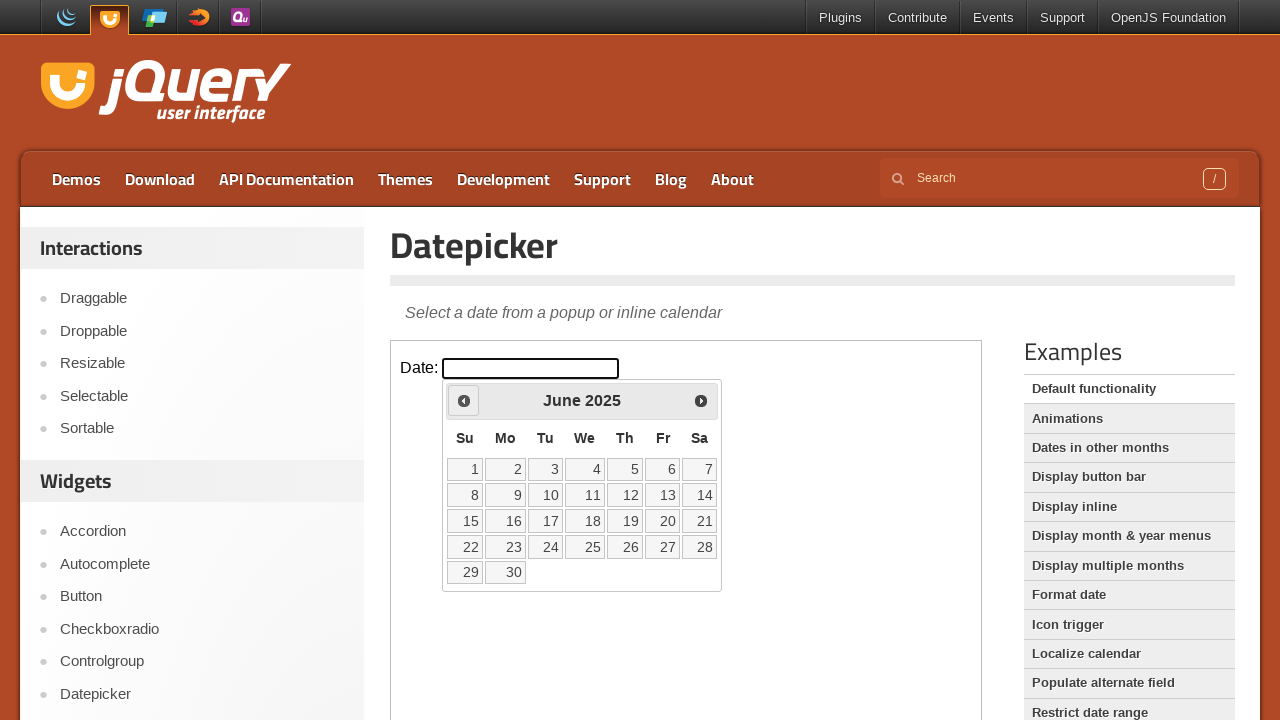

Clicked previous button to navigate backwards (current: June 2025) at (464, 400) on .demo-frame >> internal:control=enter-frame >> .ui-datepicker-prev.ui-corner-all
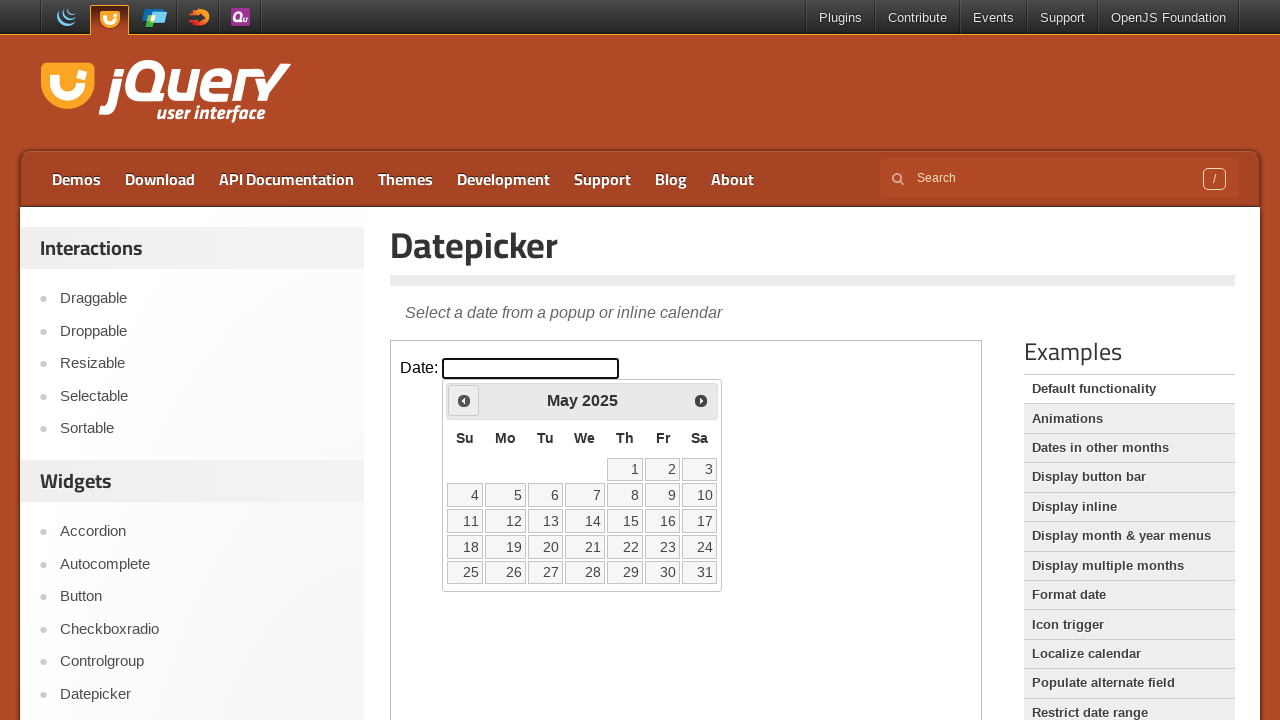

Retrieved current year from datepicker
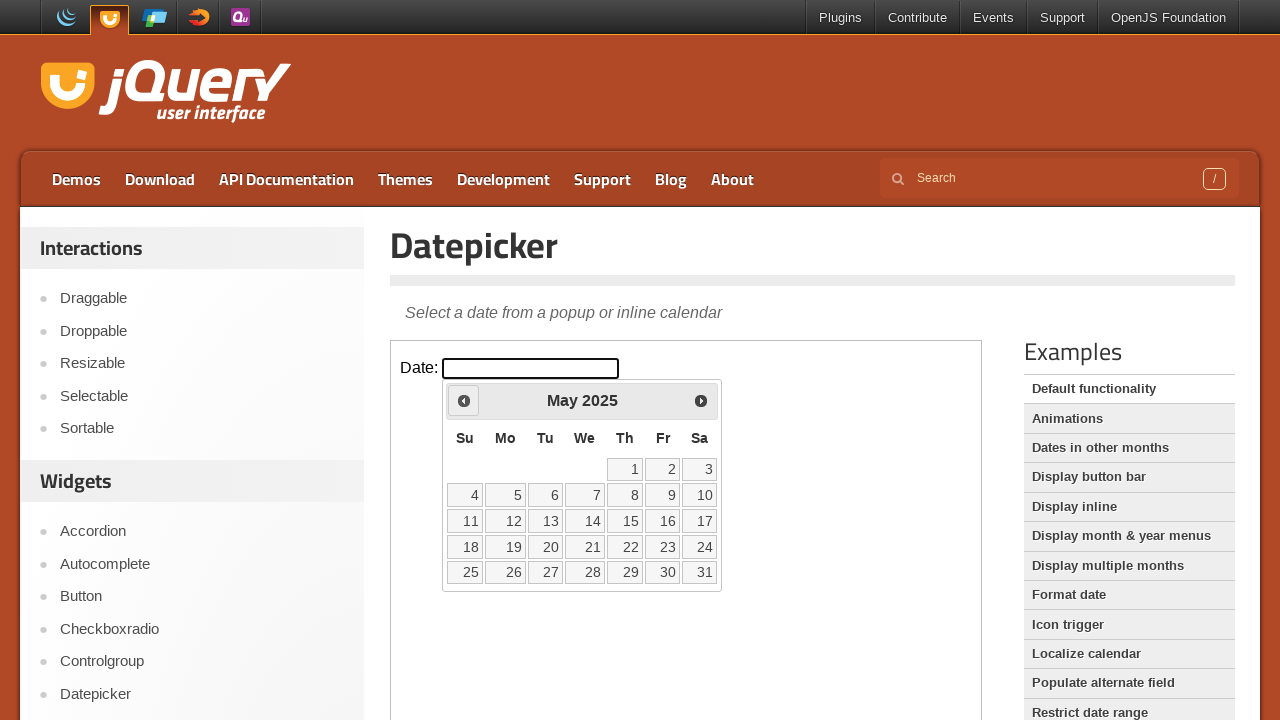

Retrieved current month from datepicker
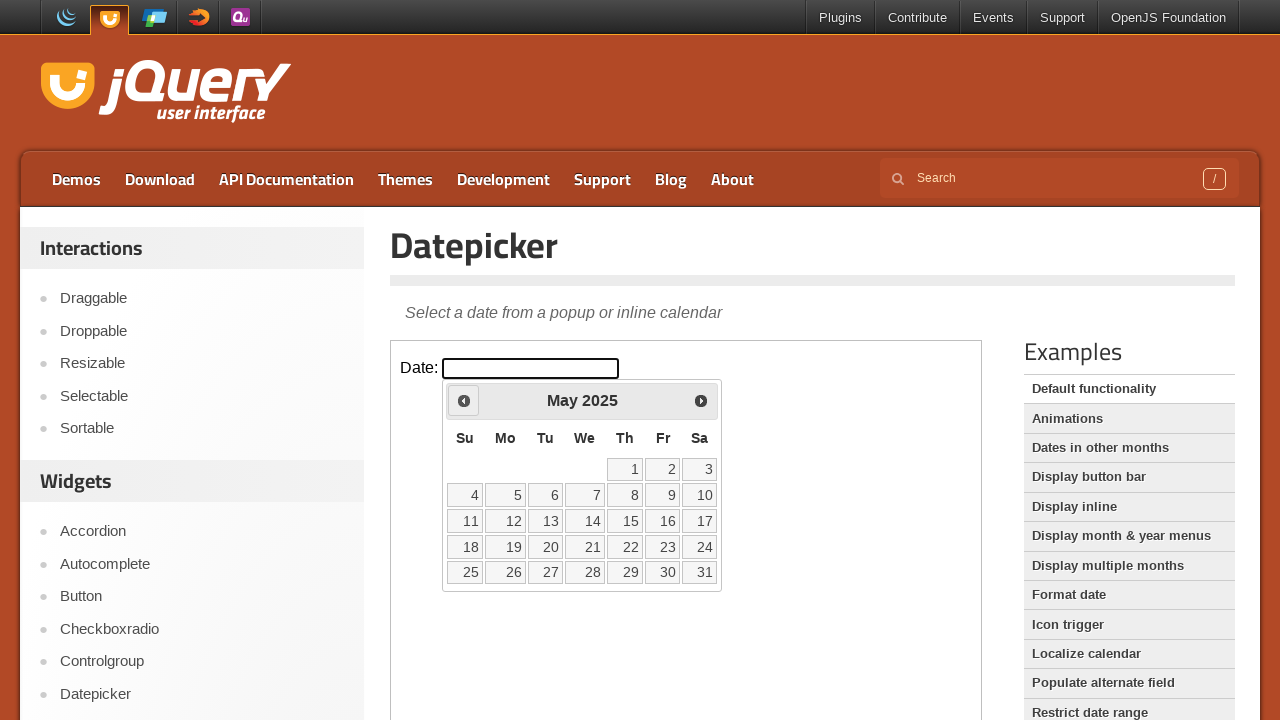

Clicked previous button to navigate backwards (current: May 2025) at (464, 400) on .demo-frame >> internal:control=enter-frame >> .ui-datepicker-prev.ui-corner-all
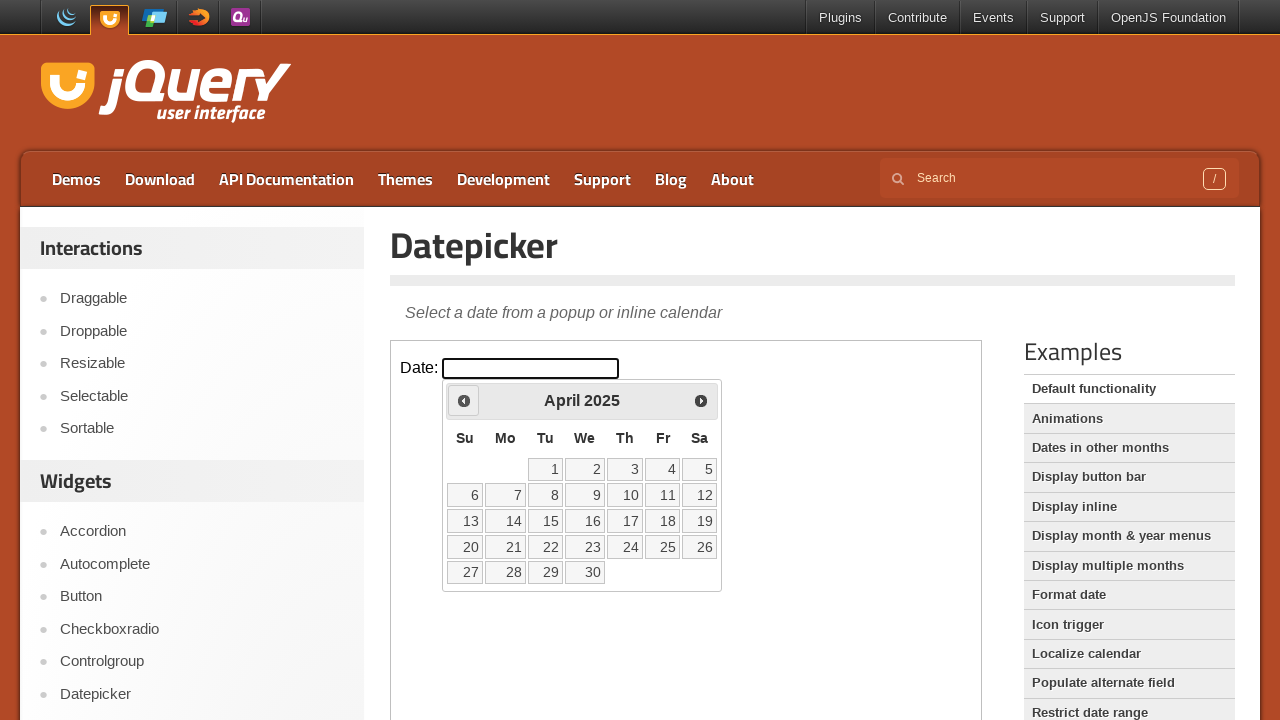

Retrieved current year from datepicker
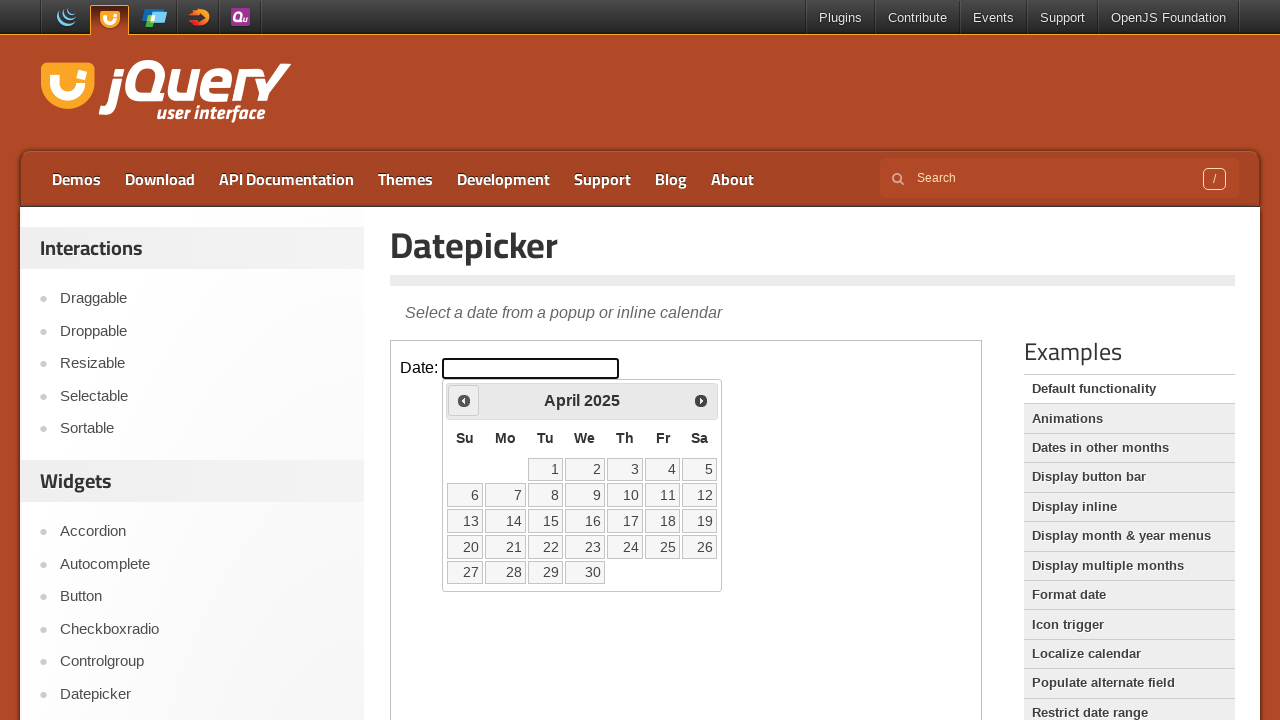

Retrieved current month from datepicker
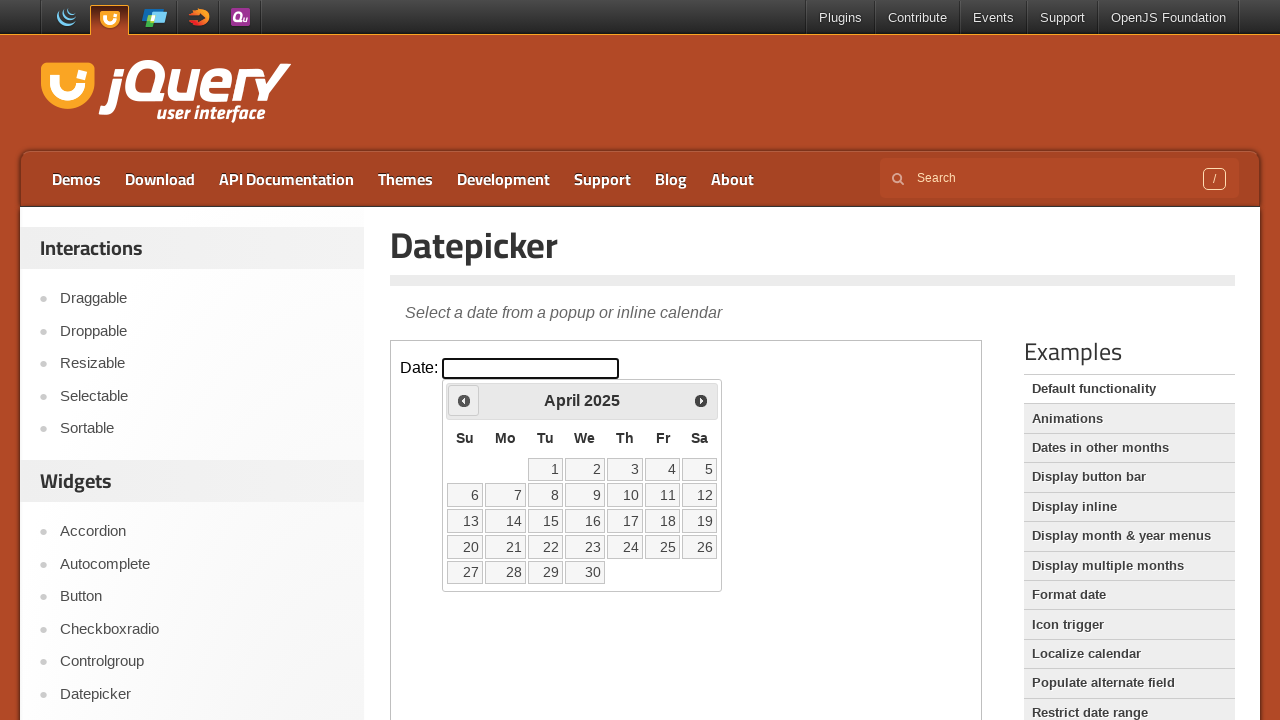

Clicked previous button to navigate backwards (current: April 2025) at (464, 400) on .demo-frame >> internal:control=enter-frame >> .ui-datepicker-prev.ui-corner-all
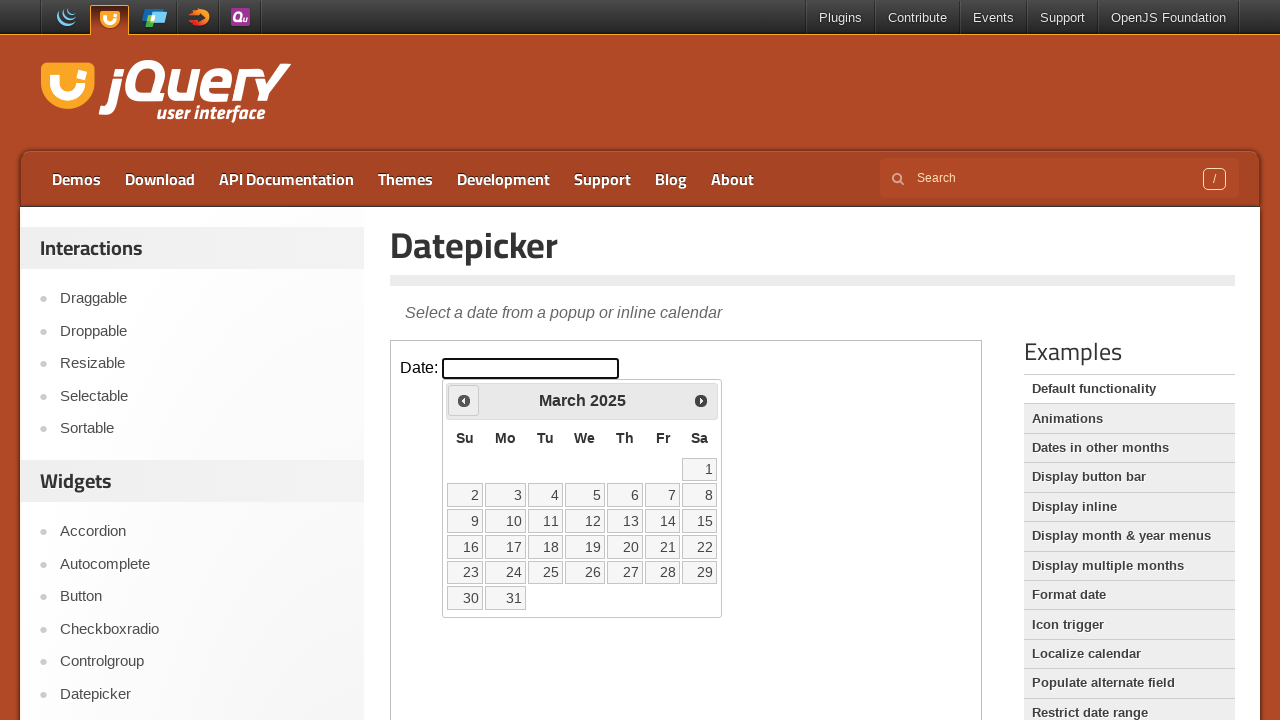

Retrieved current year from datepicker
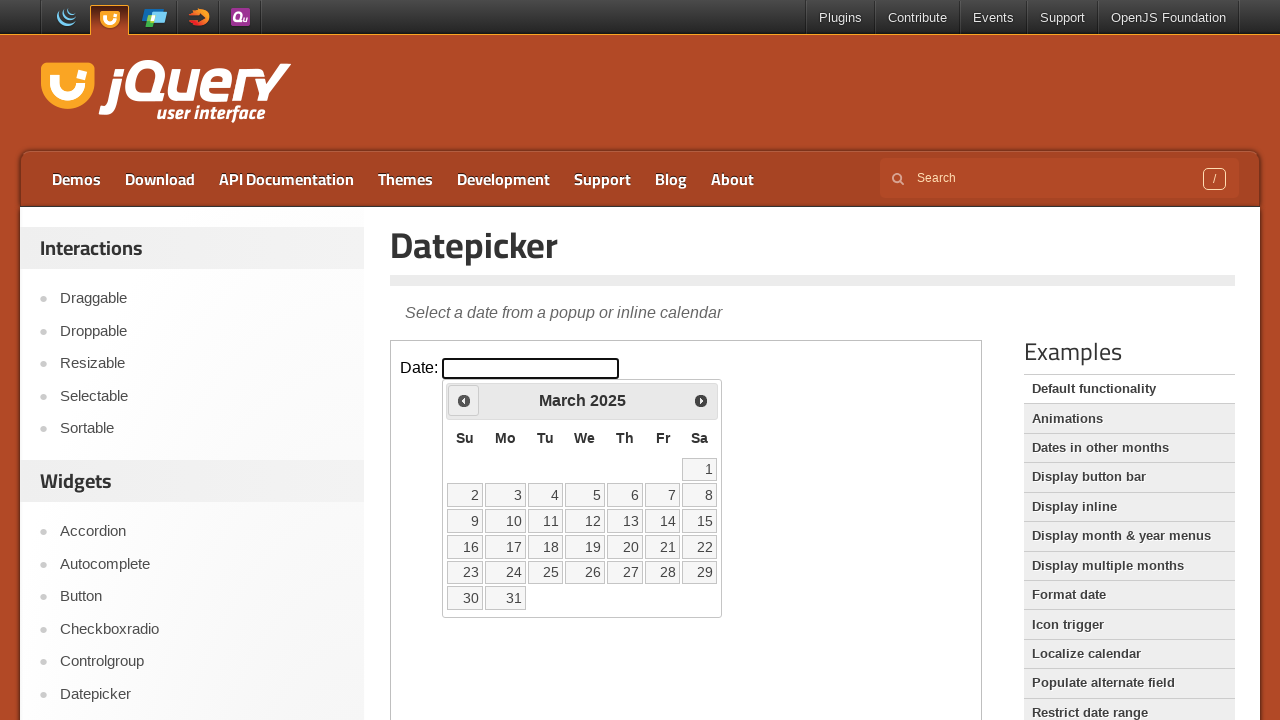

Retrieved current month from datepicker
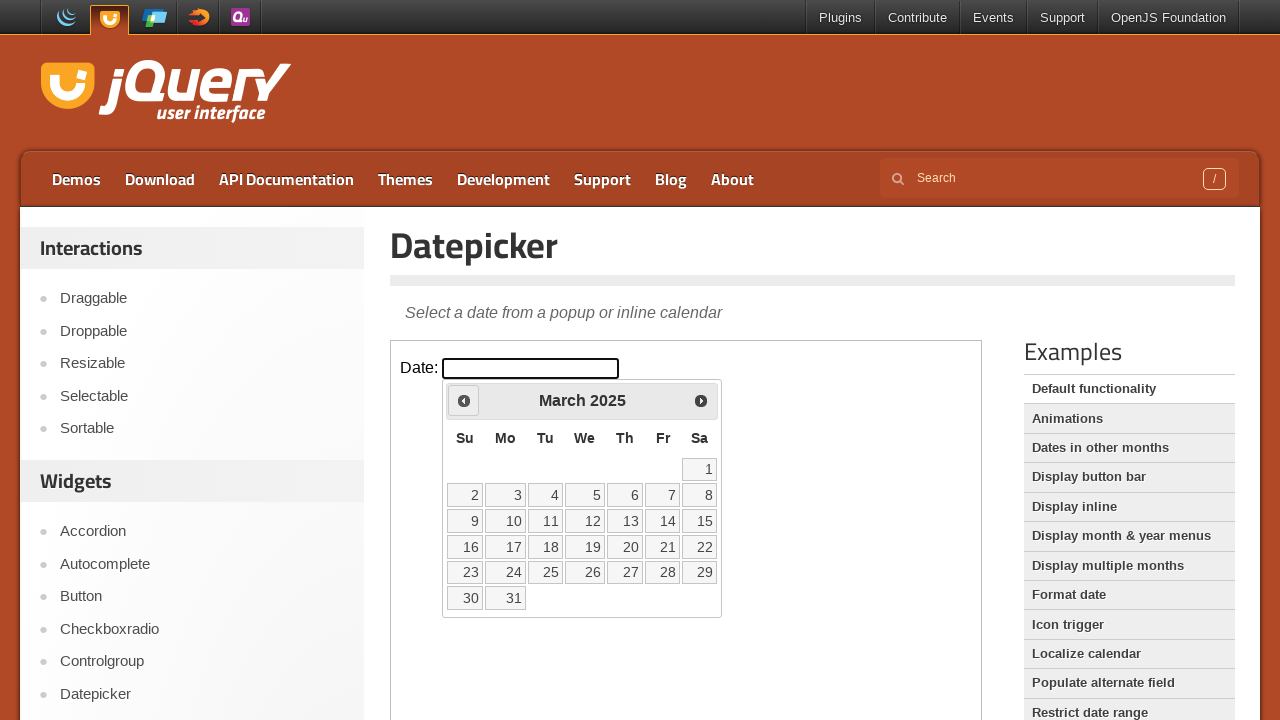

Clicked previous button to navigate backwards (current: March 2025) at (464, 400) on .demo-frame >> internal:control=enter-frame >> .ui-datepicker-prev.ui-corner-all
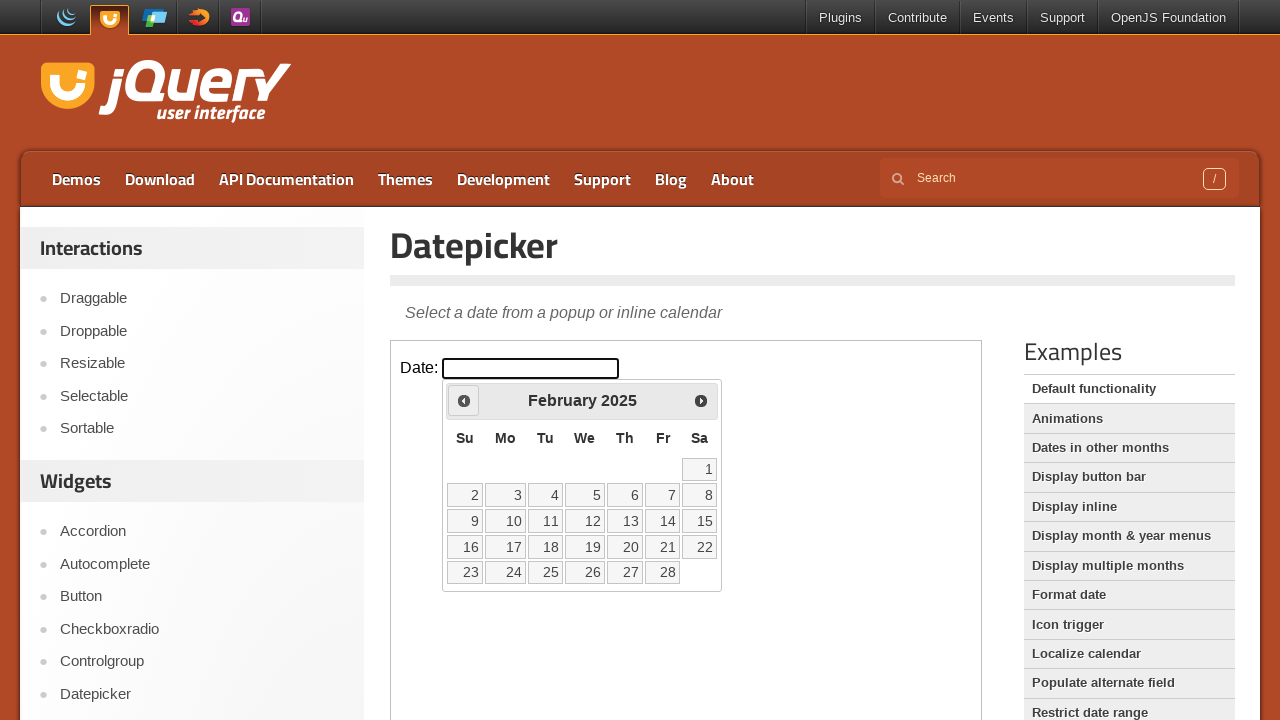

Retrieved current year from datepicker
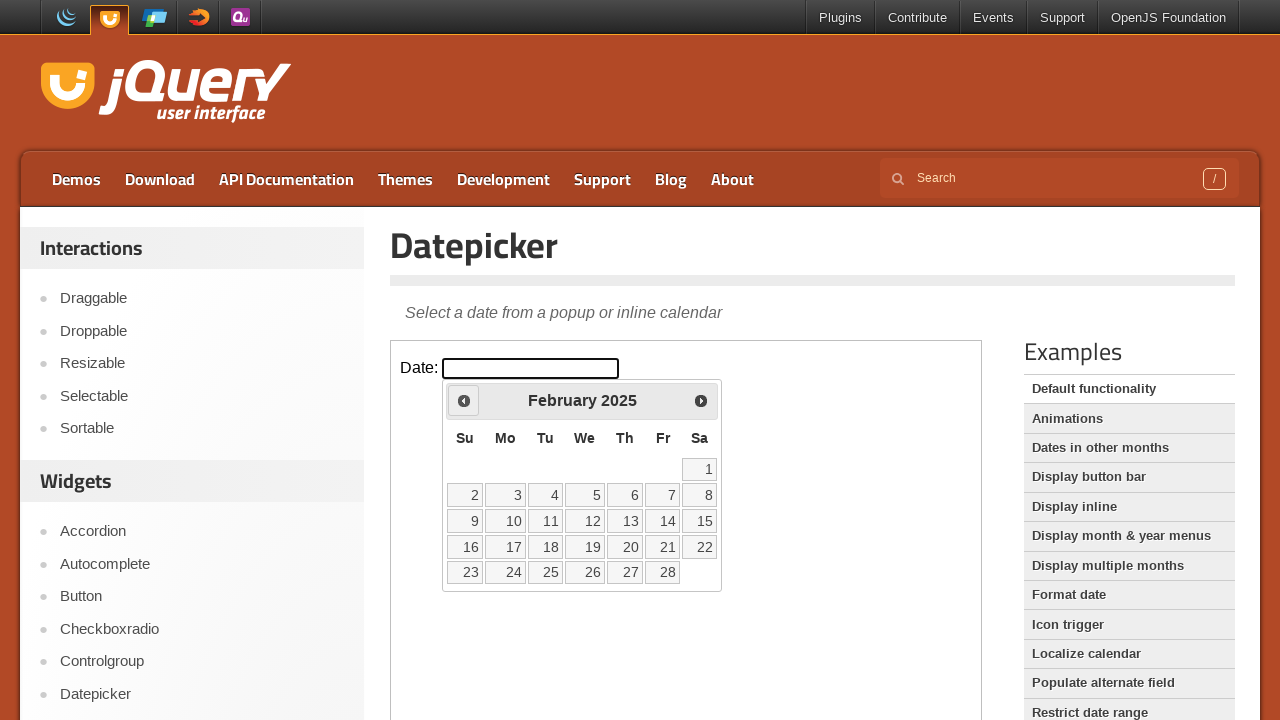

Retrieved current month from datepicker
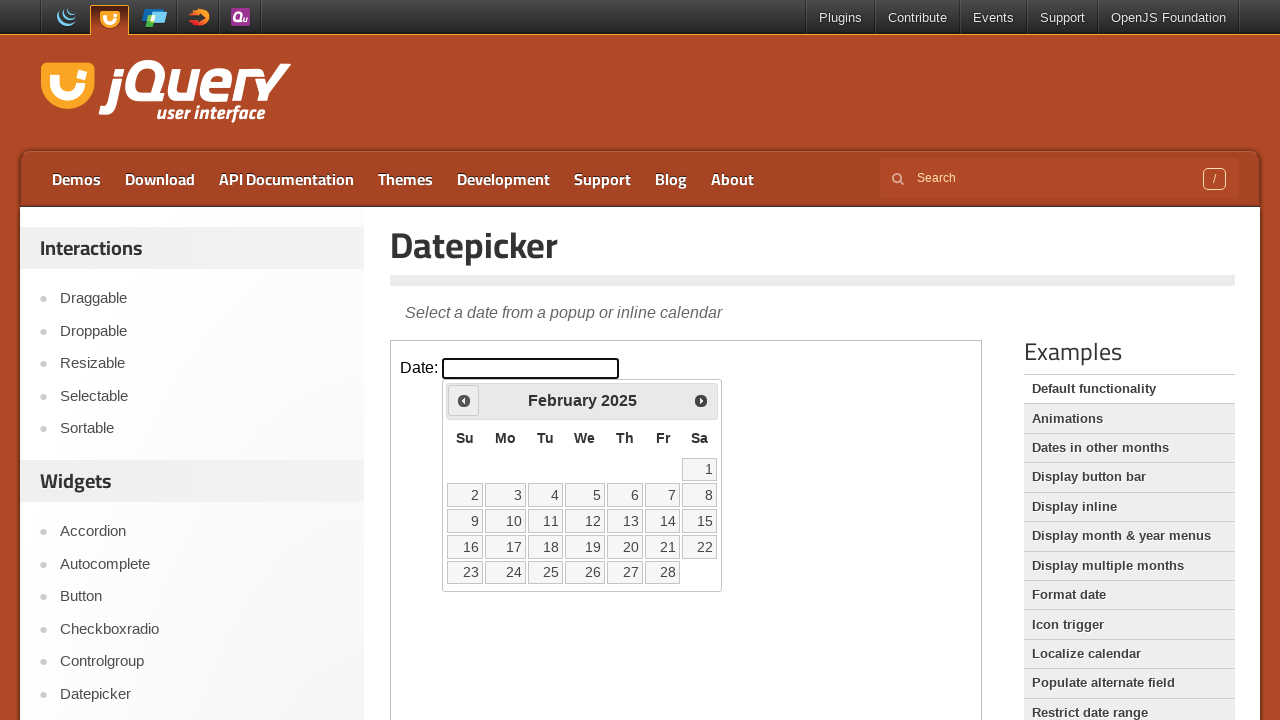

Clicked previous button to navigate backwards (current: February 2025) at (464, 400) on .demo-frame >> internal:control=enter-frame >> .ui-datepicker-prev.ui-corner-all
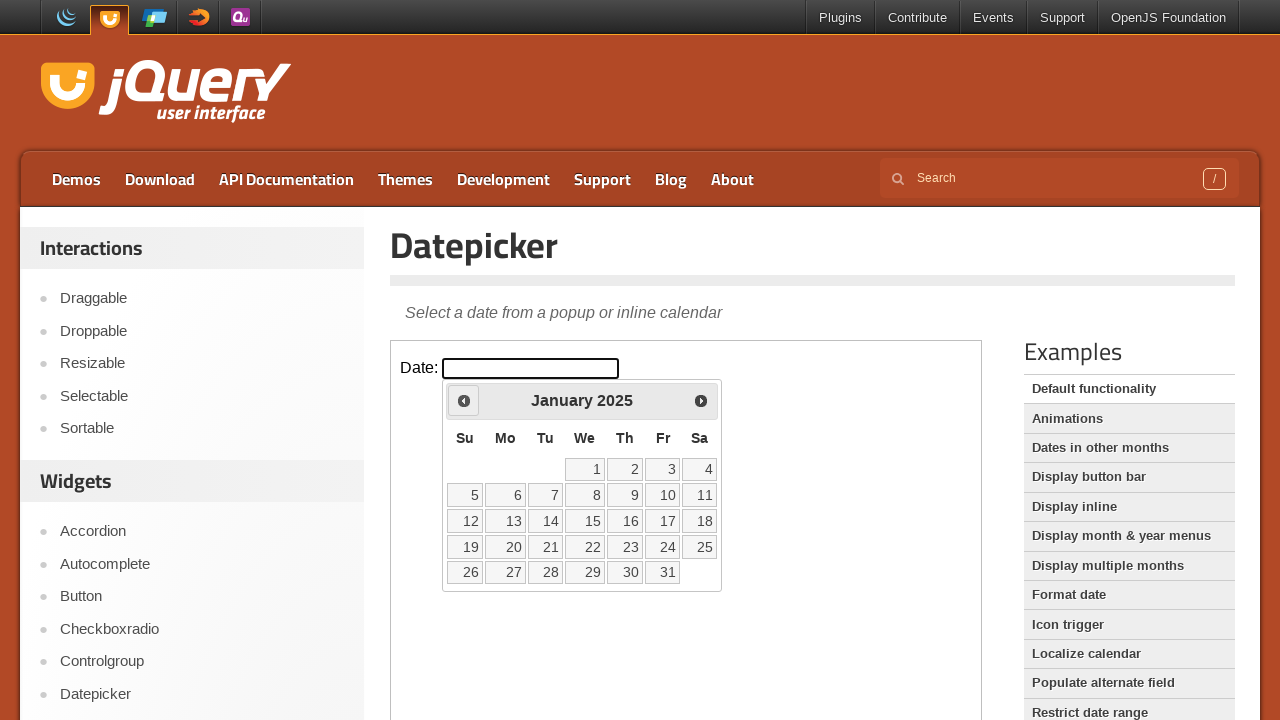

Retrieved current year from datepicker
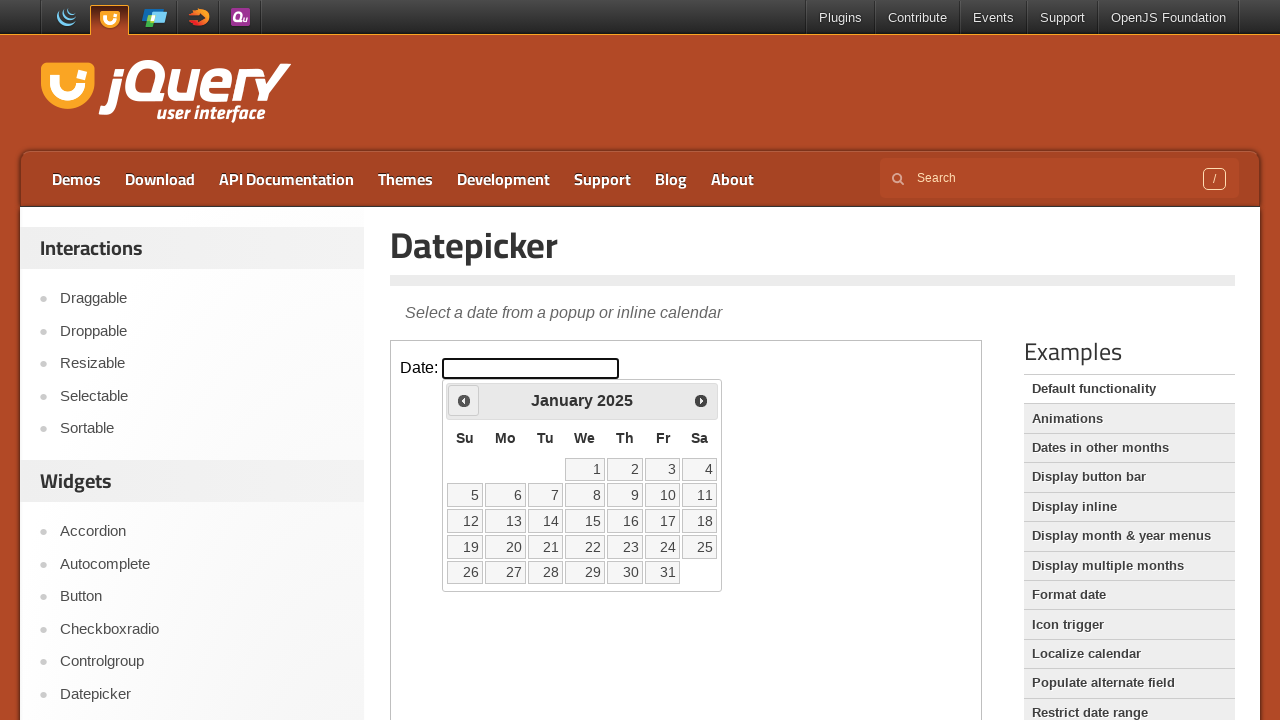

Retrieved current month from datepicker
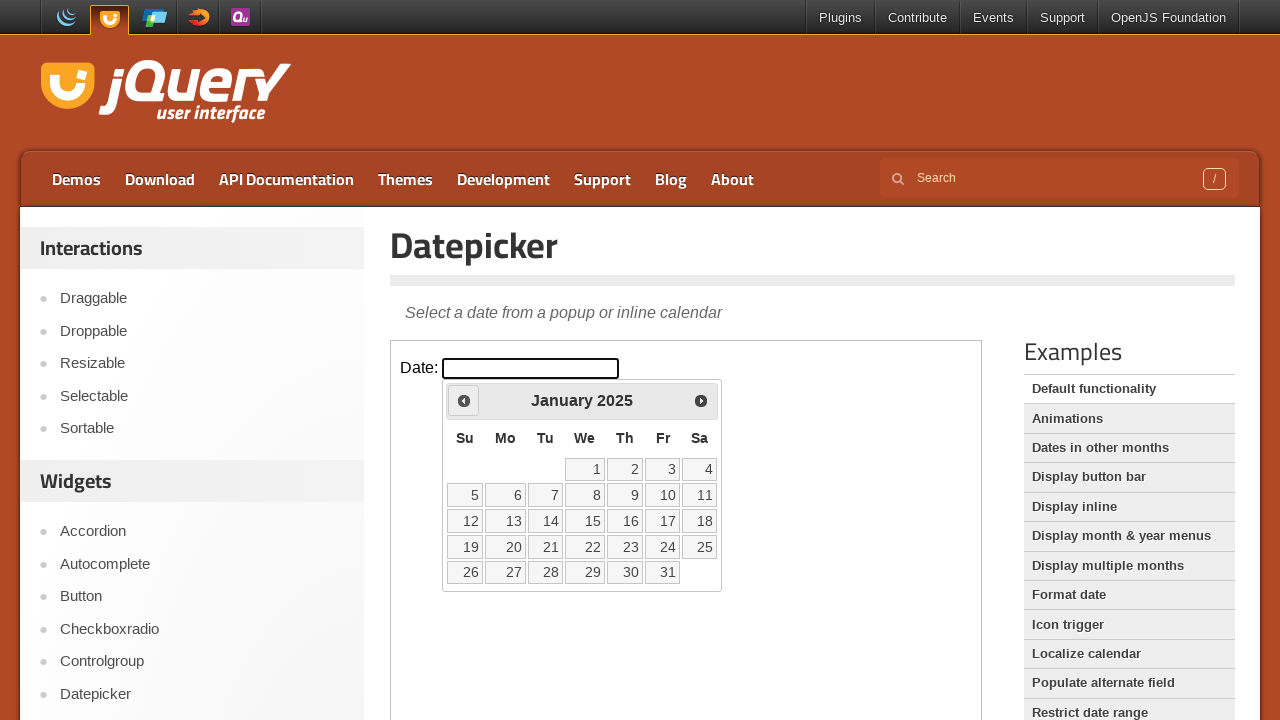

Clicked previous button to navigate backwards (current: January 2025) at (464, 400) on .demo-frame >> internal:control=enter-frame >> .ui-datepicker-prev.ui-corner-all
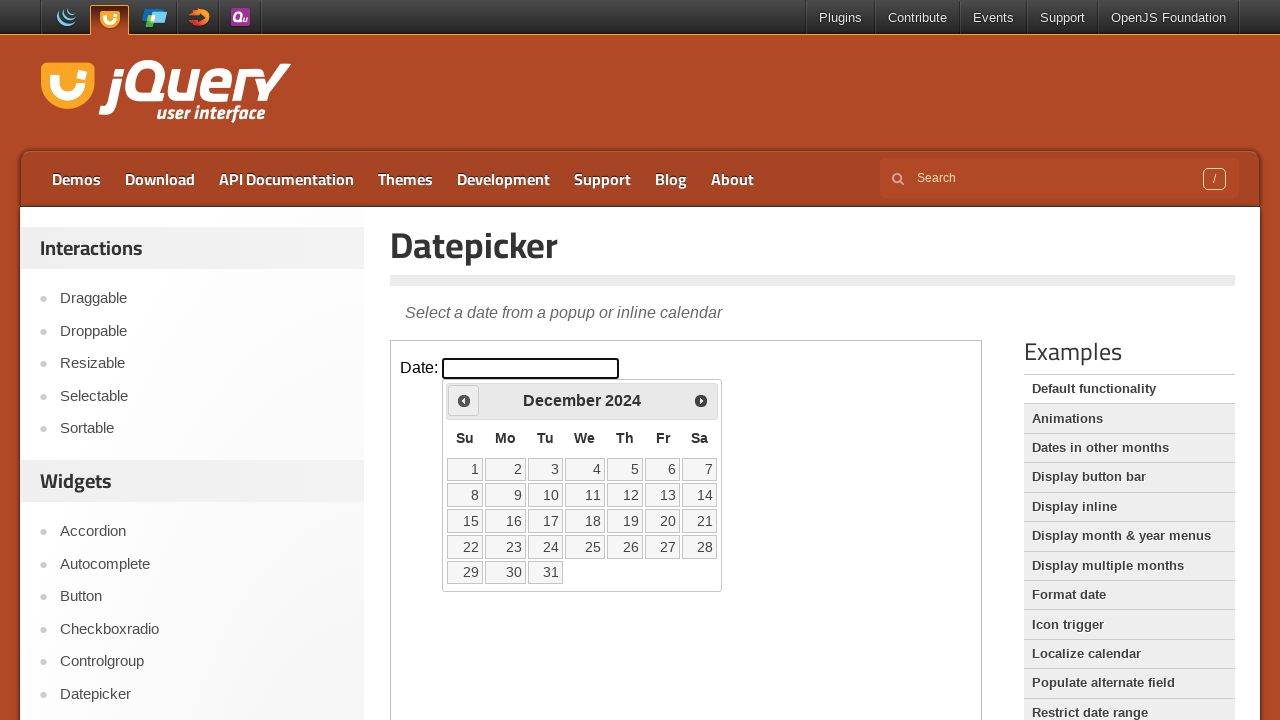

Retrieved current year from datepicker
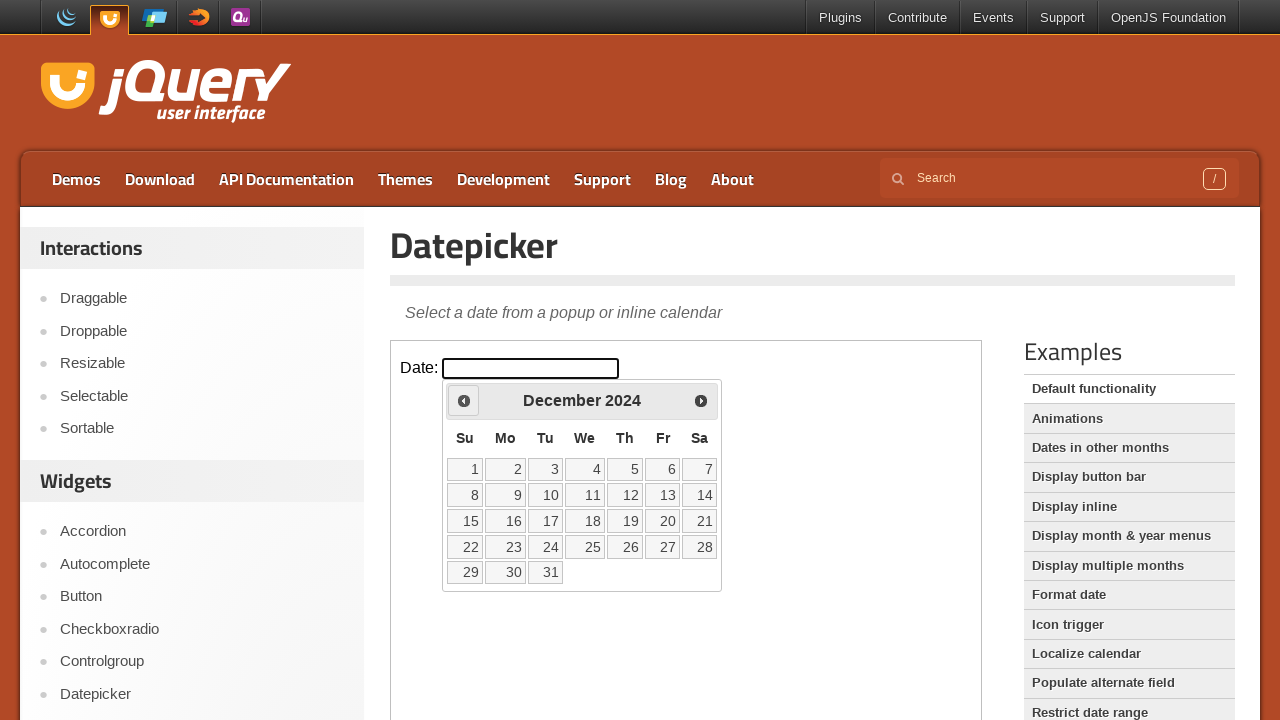

Retrieved current month from datepicker
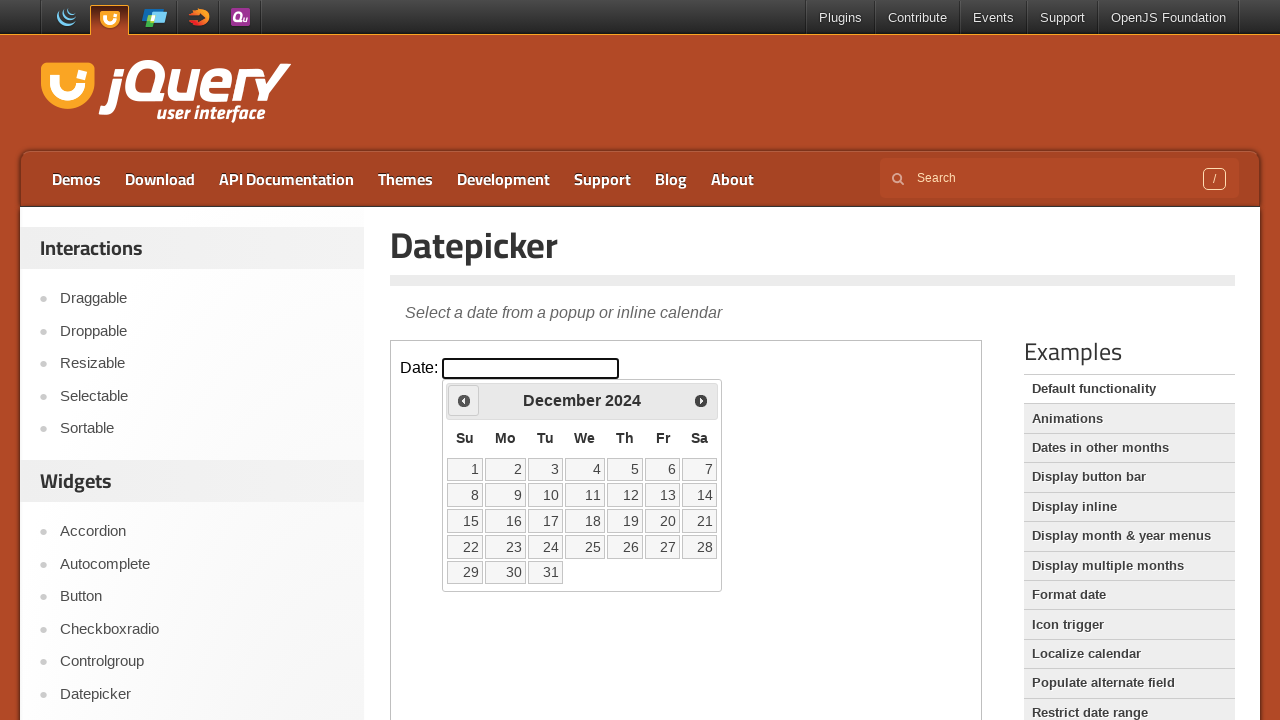

Clicked previous button to navigate backwards (current: December 2024) at (464, 400) on .demo-frame >> internal:control=enter-frame >> .ui-datepicker-prev.ui-corner-all
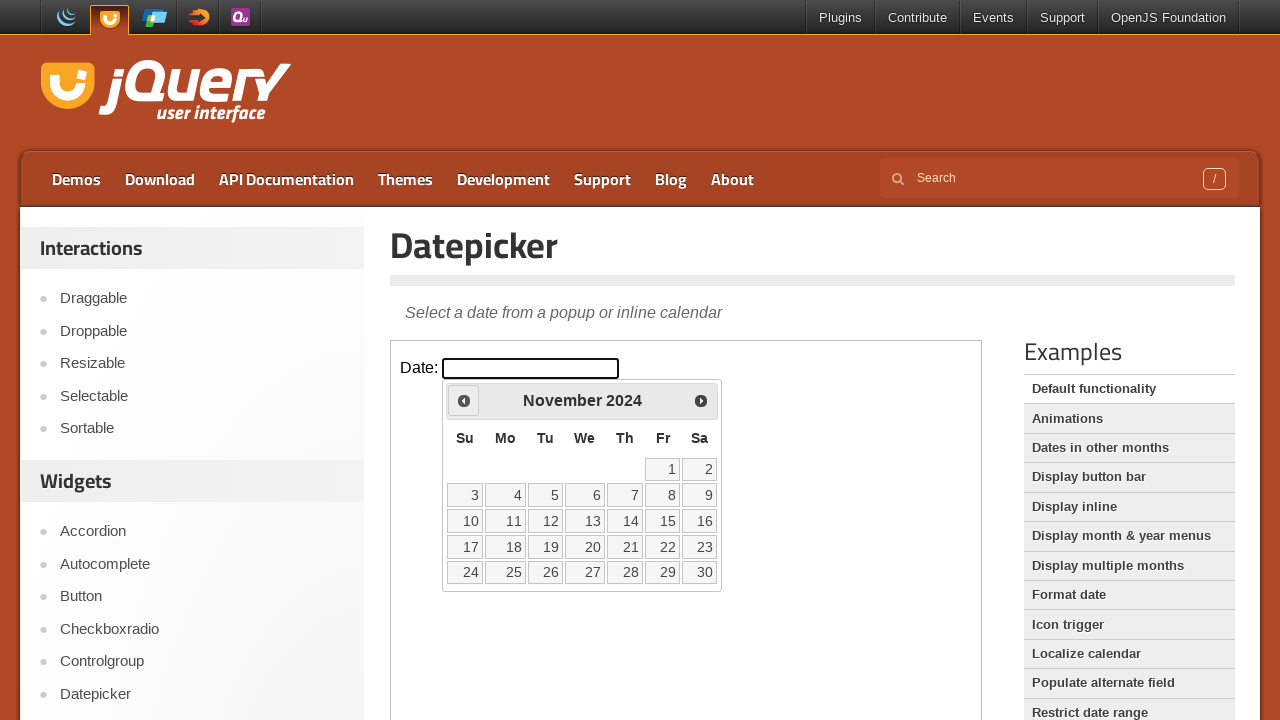

Retrieved current year from datepicker
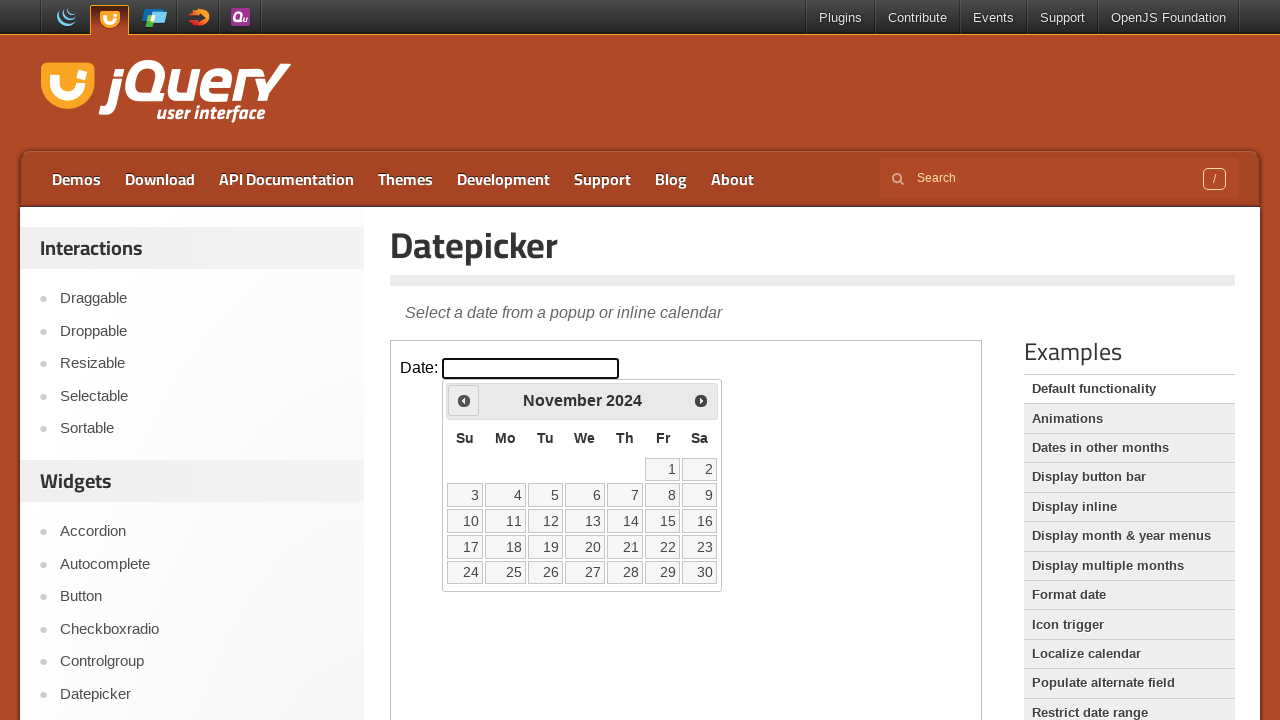

Retrieved current month from datepicker
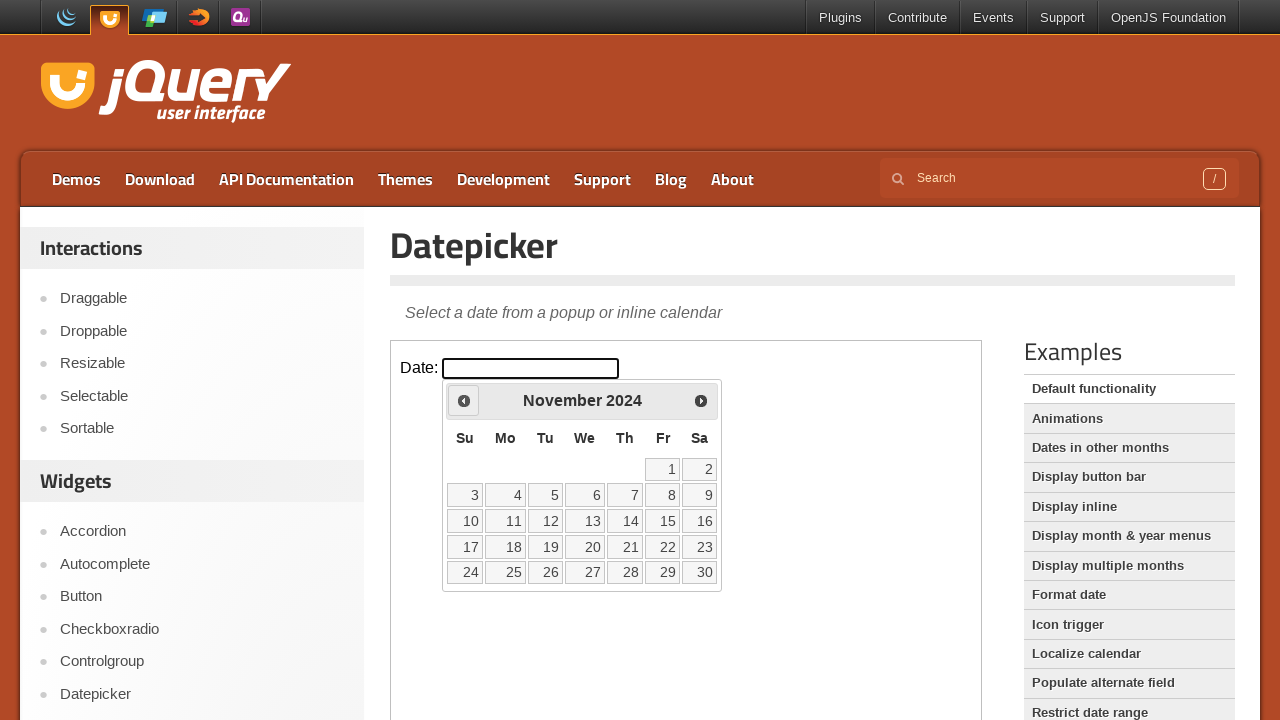

Clicked previous button to navigate backwards (current: November 2024) at (464, 400) on .demo-frame >> internal:control=enter-frame >> .ui-datepicker-prev.ui-corner-all
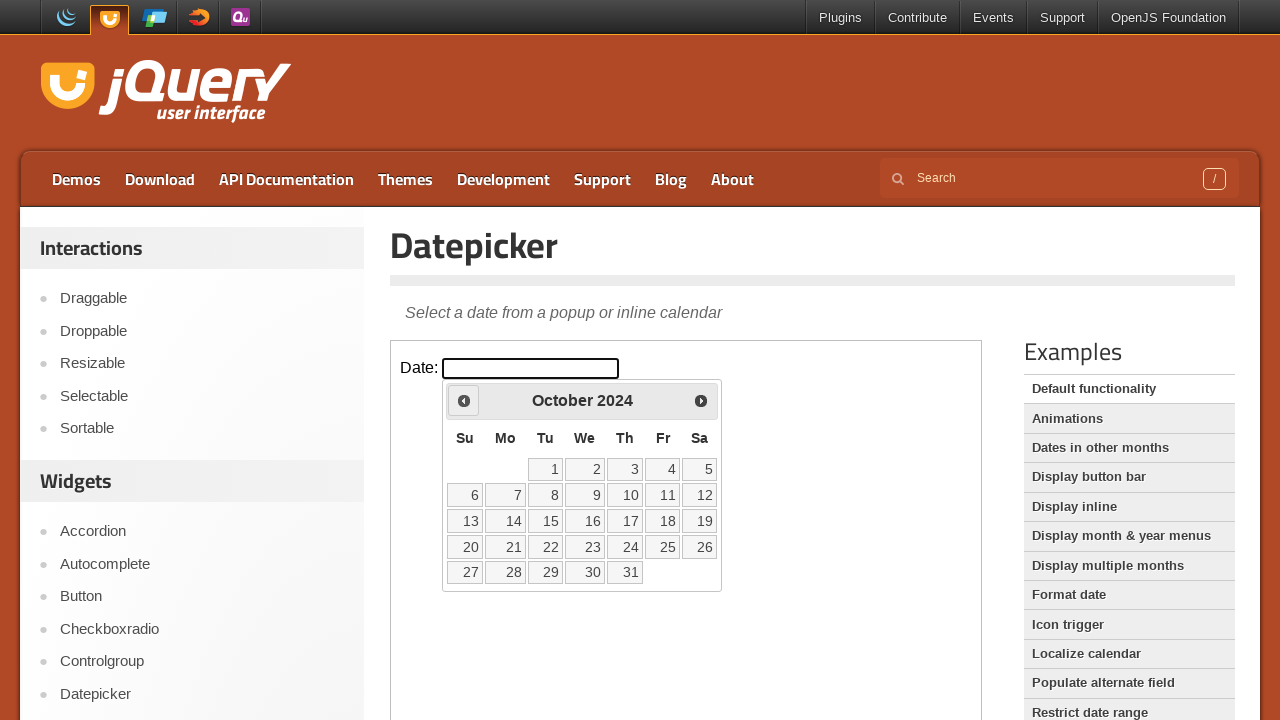

Retrieved current year from datepicker
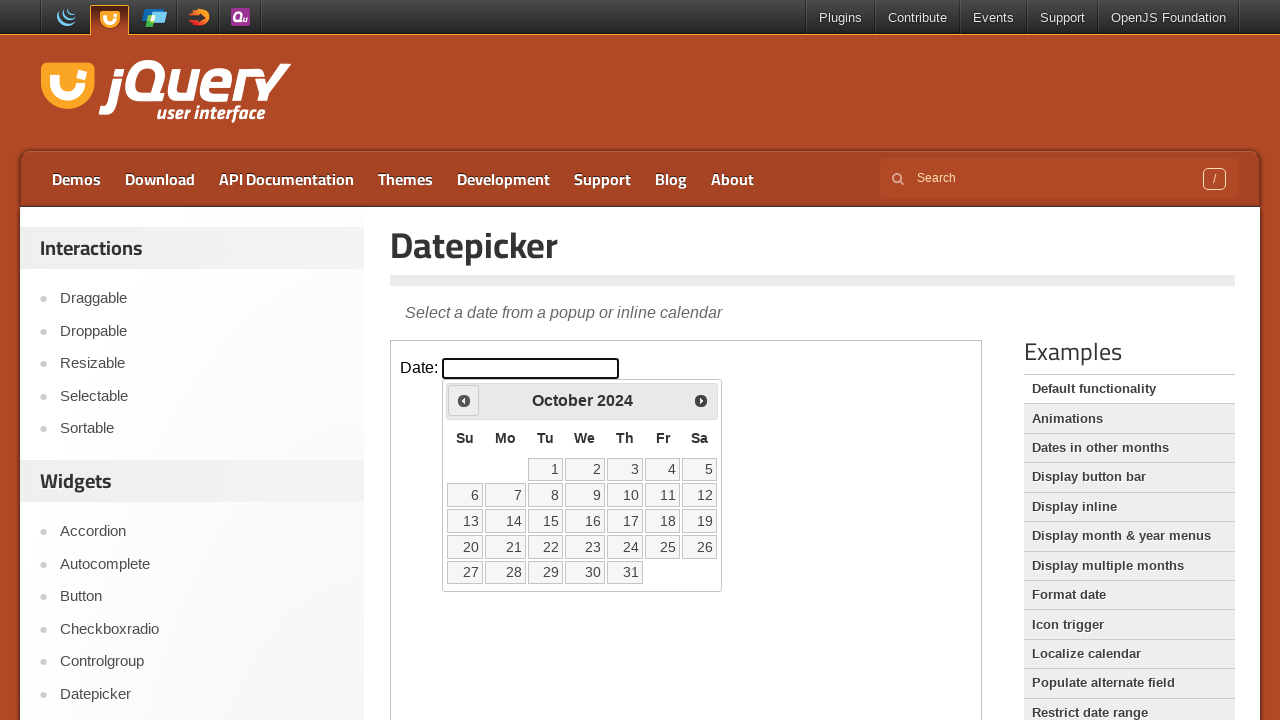

Retrieved current month from datepicker
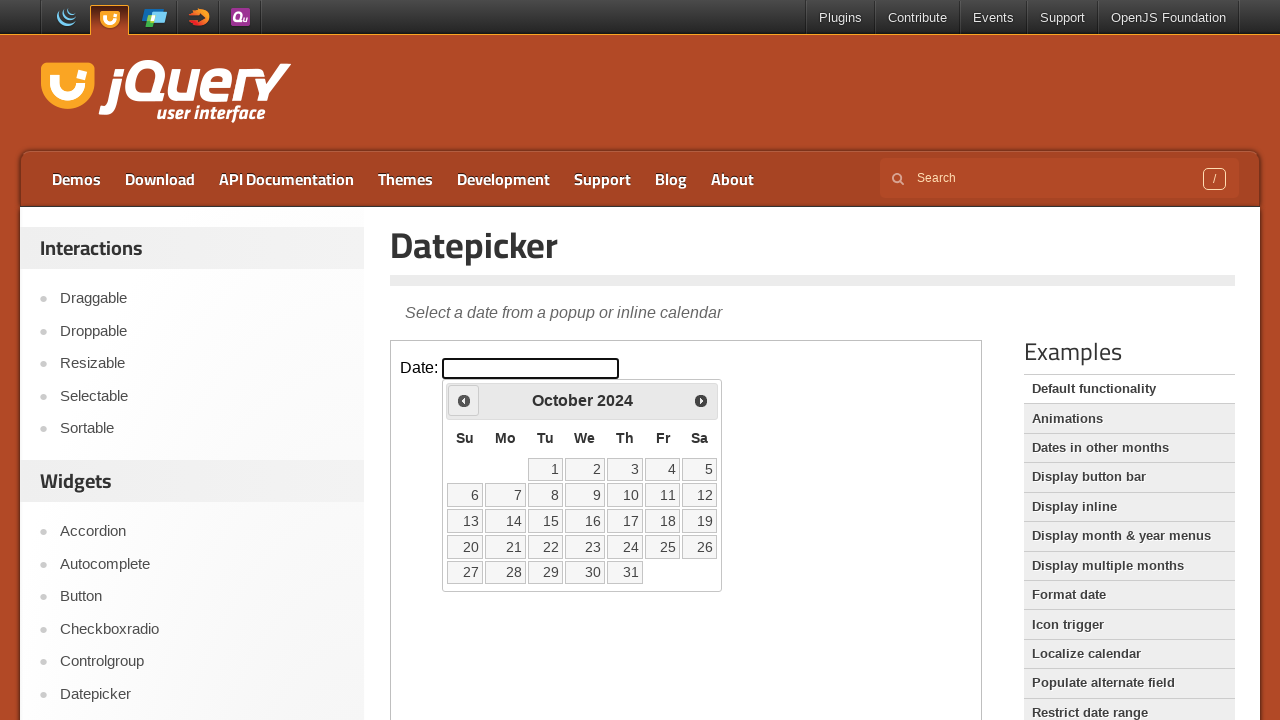

Clicked previous button to navigate backwards (current: October 2024) at (464, 400) on .demo-frame >> internal:control=enter-frame >> .ui-datepicker-prev.ui-corner-all
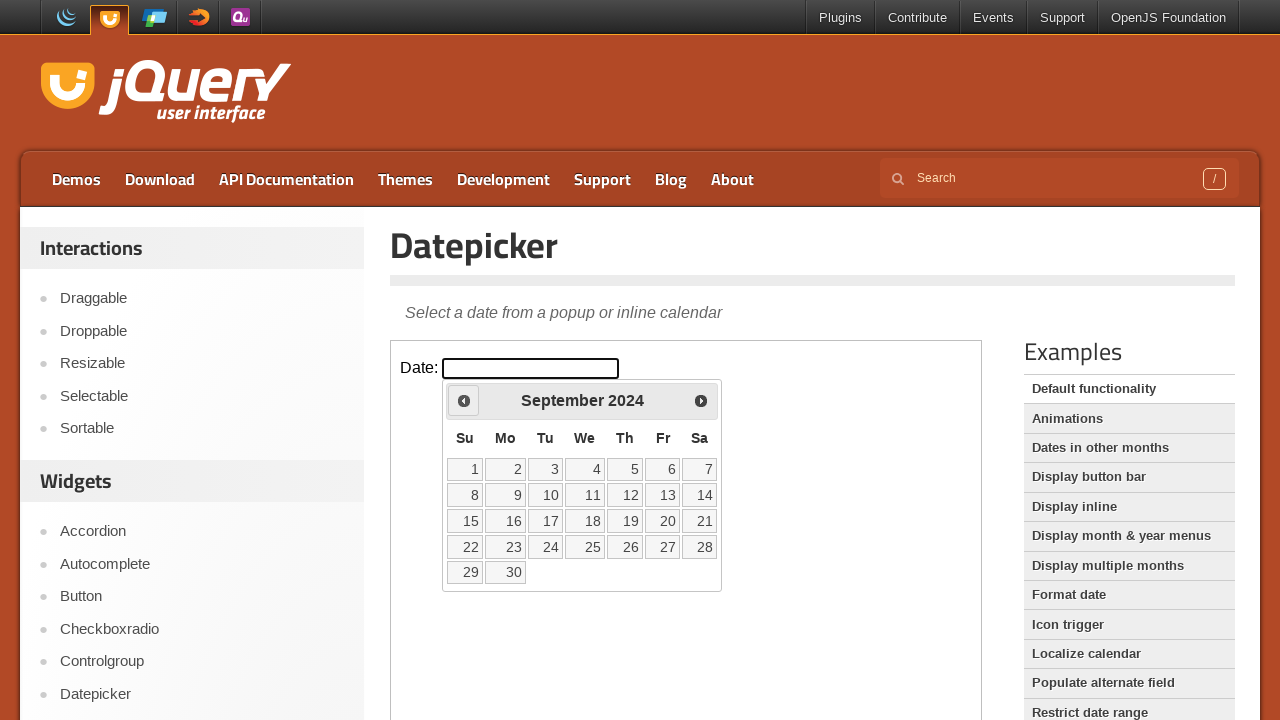

Retrieved current year from datepicker
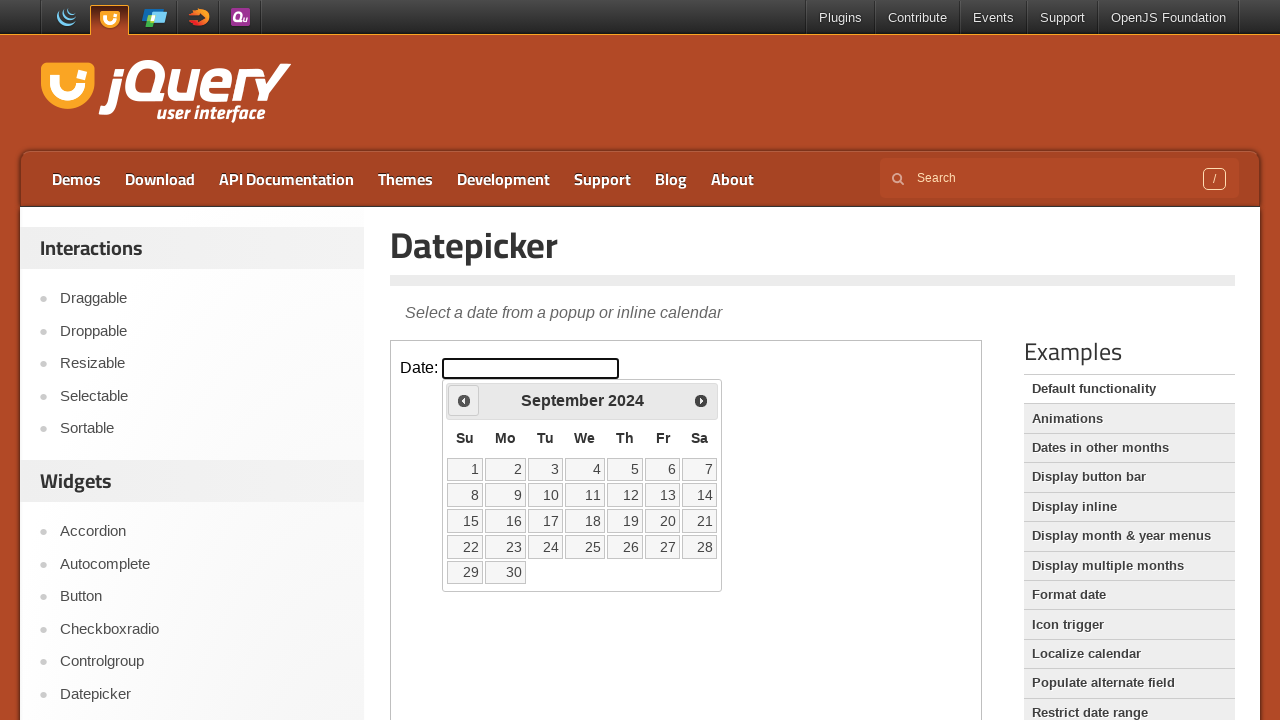

Retrieved current month from datepicker
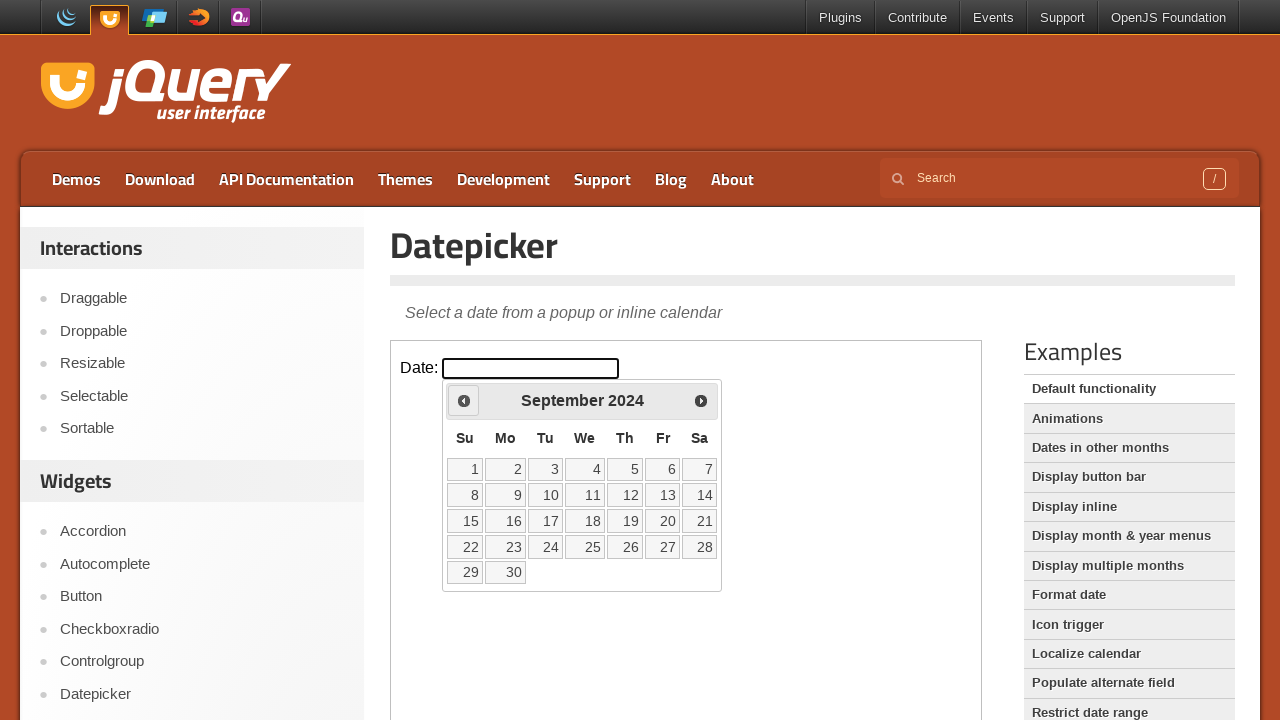

Clicked previous button to navigate backwards (current: September 2024) at (464, 400) on .demo-frame >> internal:control=enter-frame >> .ui-datepicker-prev.ui-corner-all
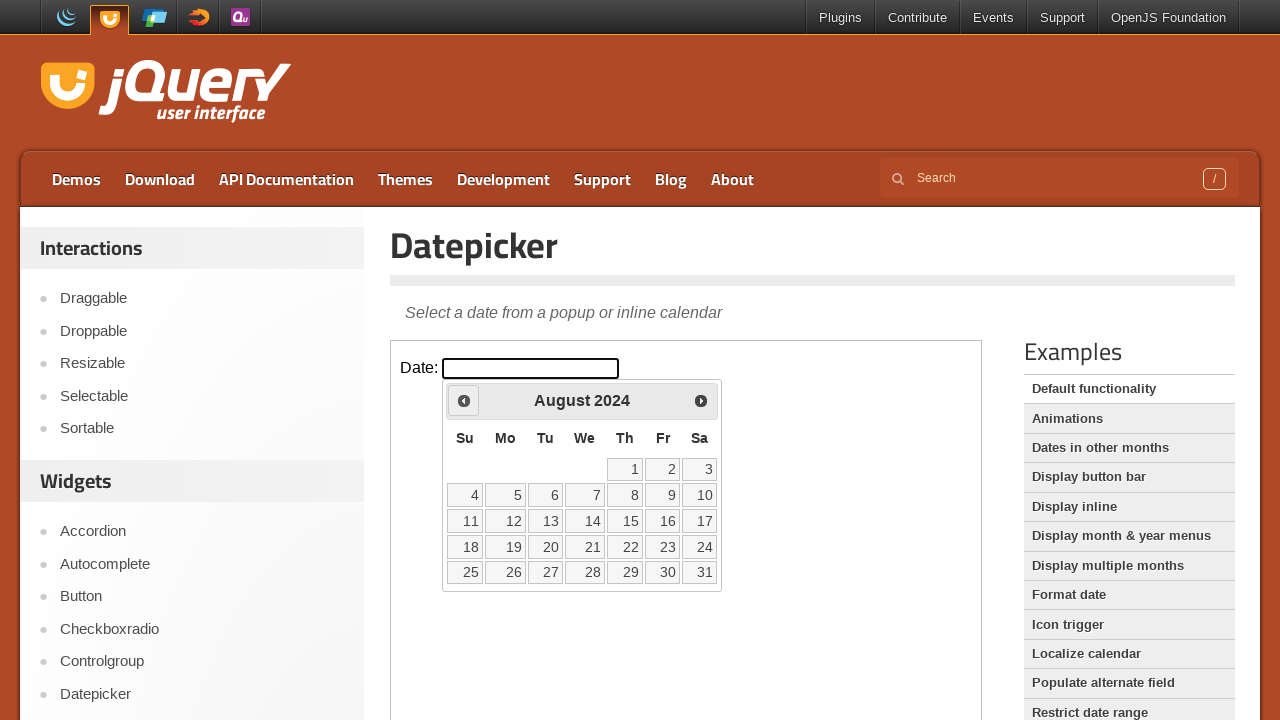

Retrieved current year from datepicker
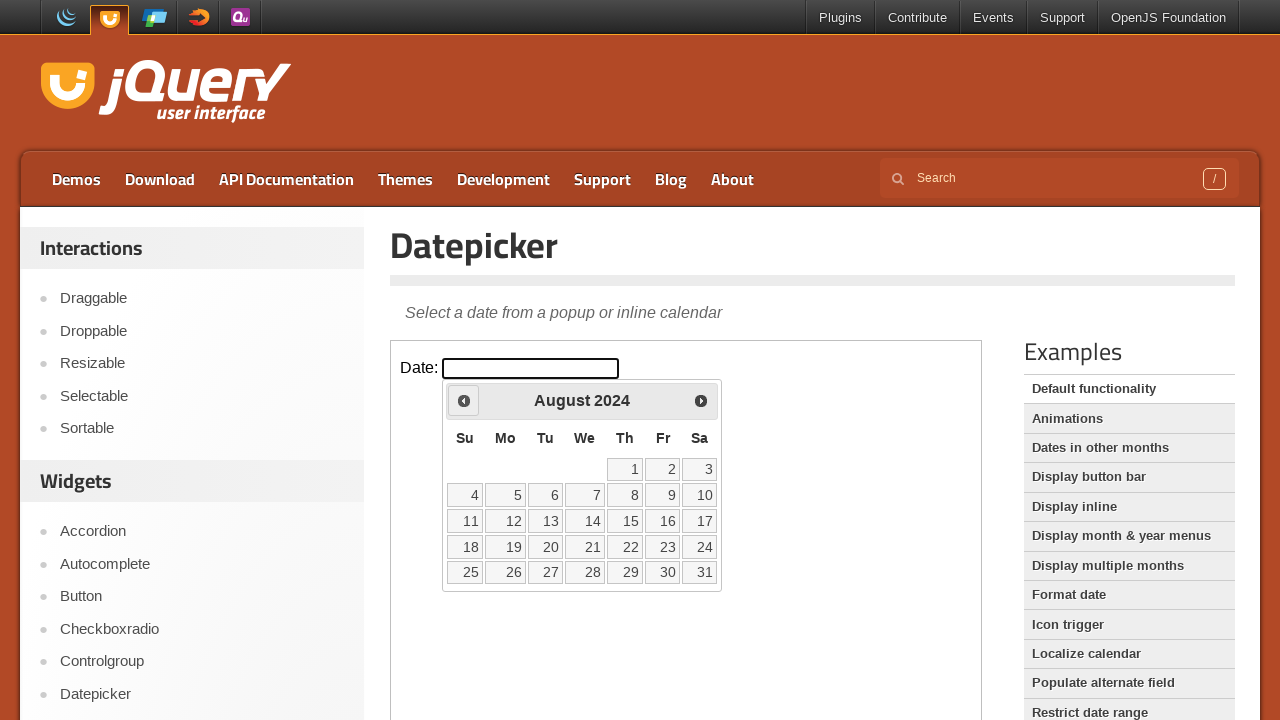

Retrieved current month from datepicker
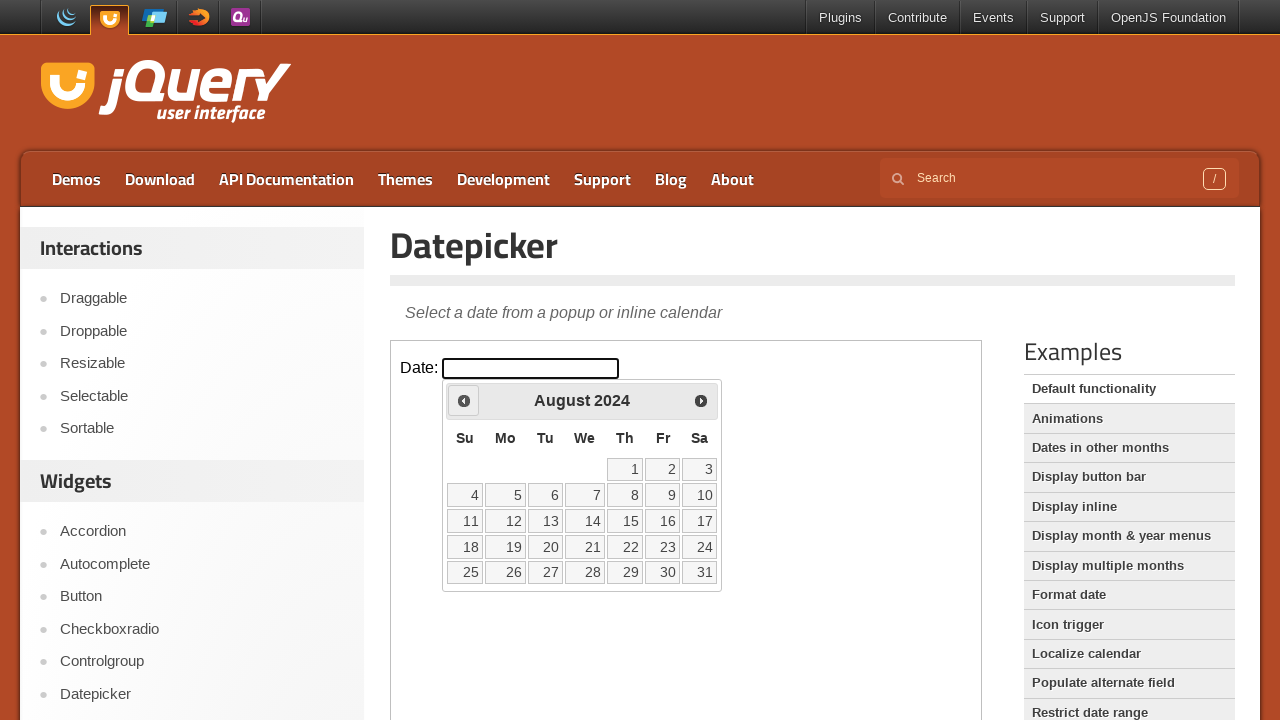

Clicked previous button to navigate backwards (current: August 2024) at (464, 400) on .demo-frame >> internal:control=enter-frame >> .ui-datepicker-prev.ui-corner-all
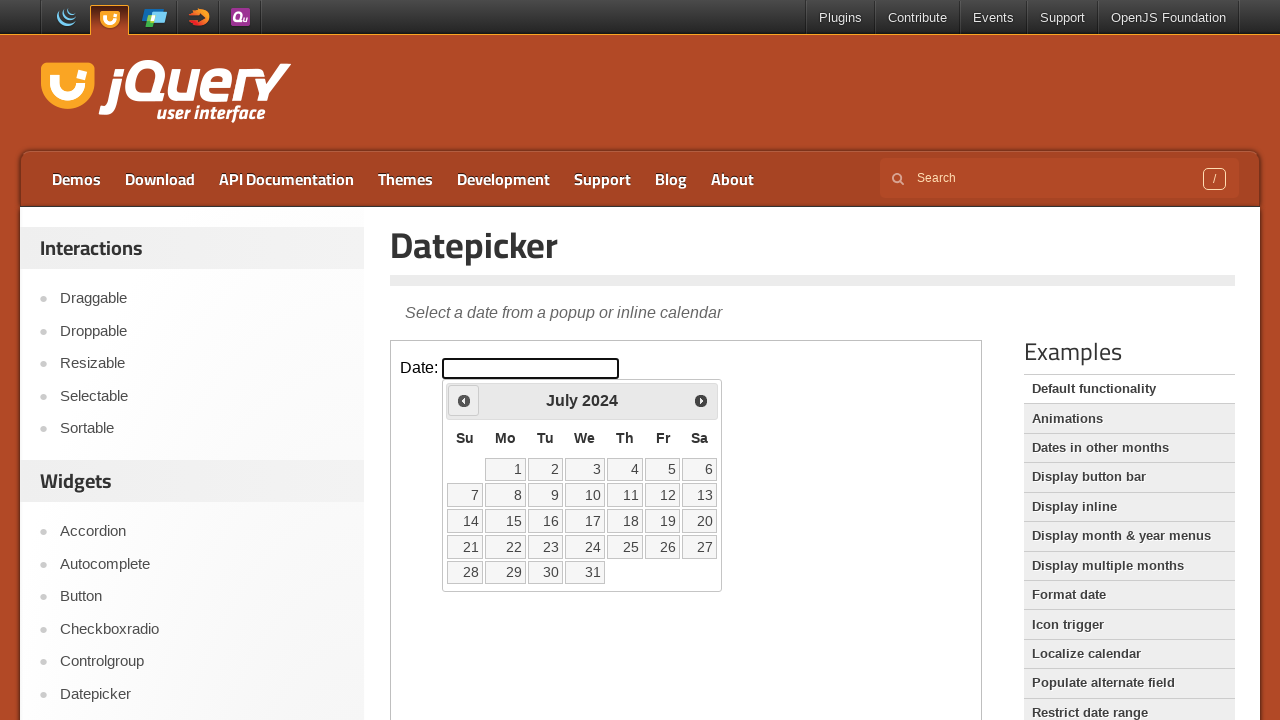

Retrieved current year from datepicker
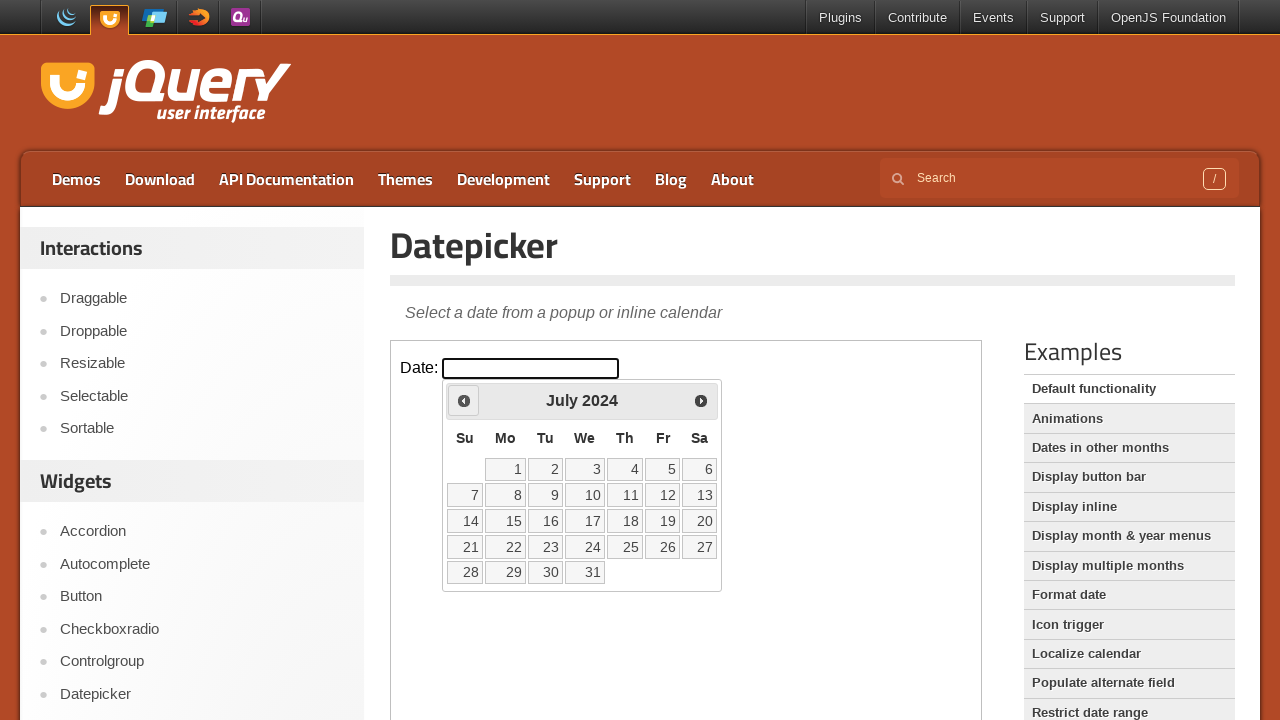

Retrieved current month from datepicker
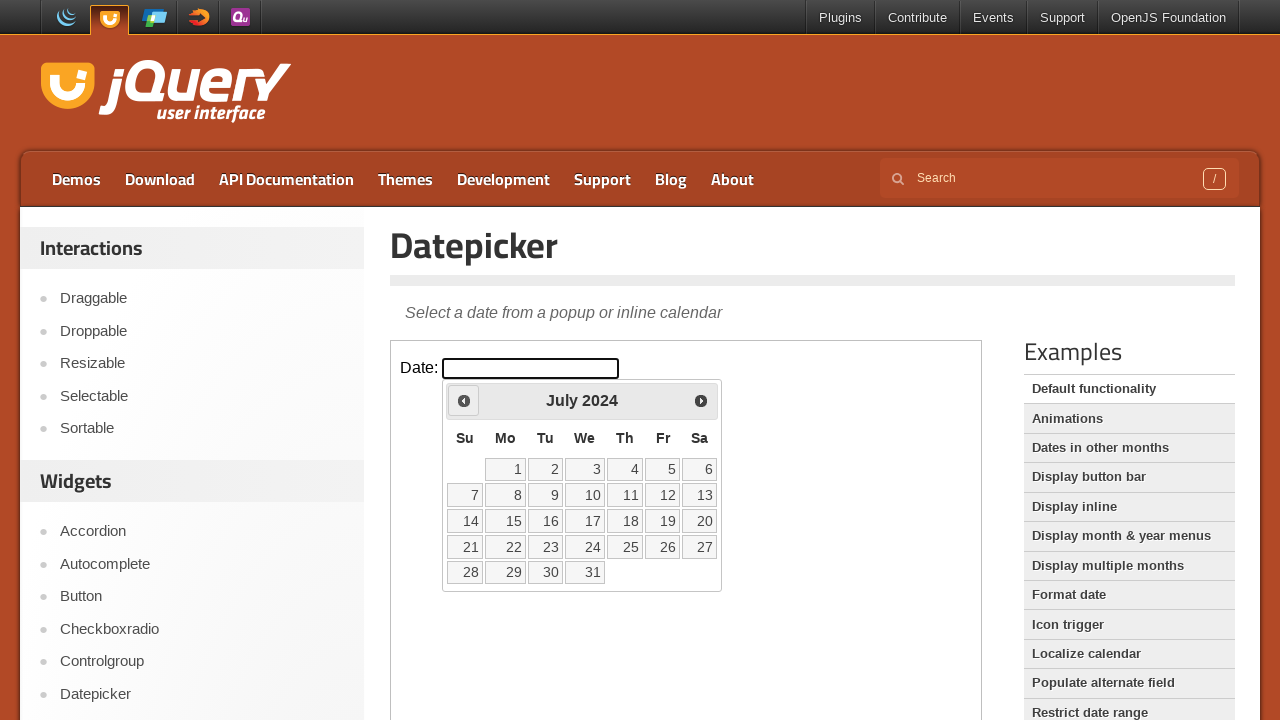

Clicked previous button to navigate backwards (current: July 2024) at (464, 400) on .demo-frame >> internal:control=enter-frame >> .ui-datepicker-prev.ui-corner-all
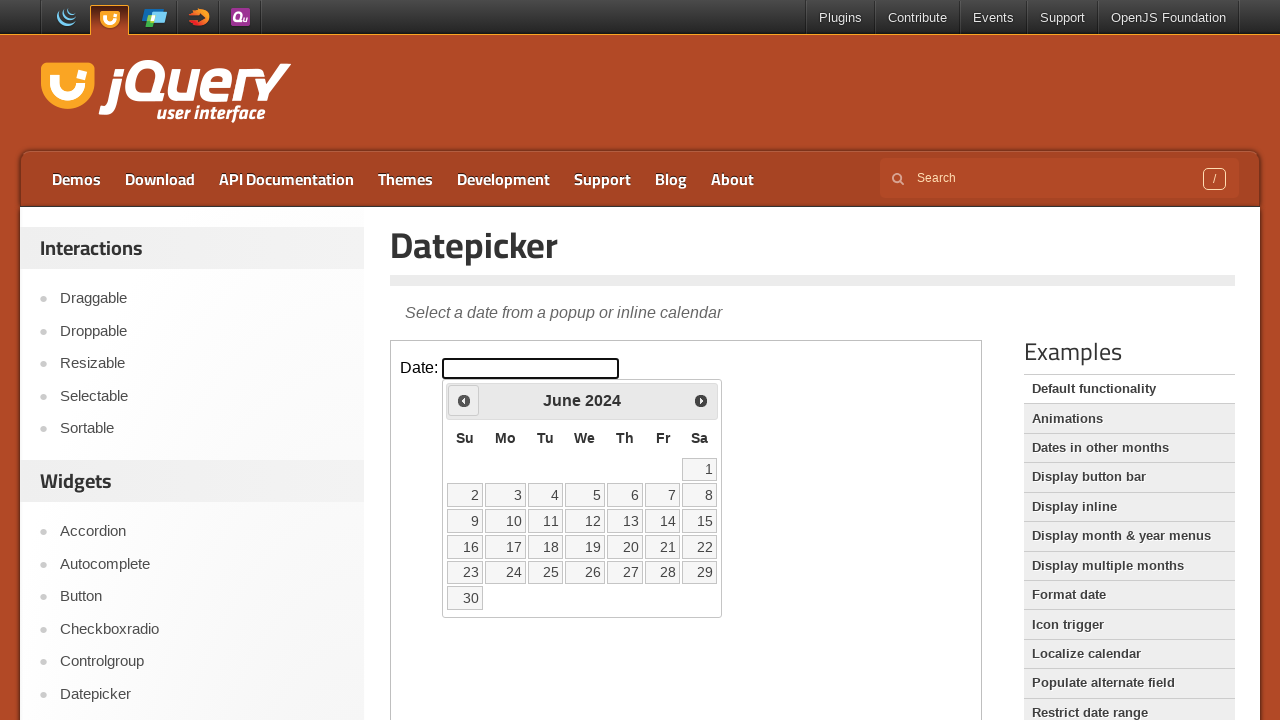

Retrieved current year from datepicker
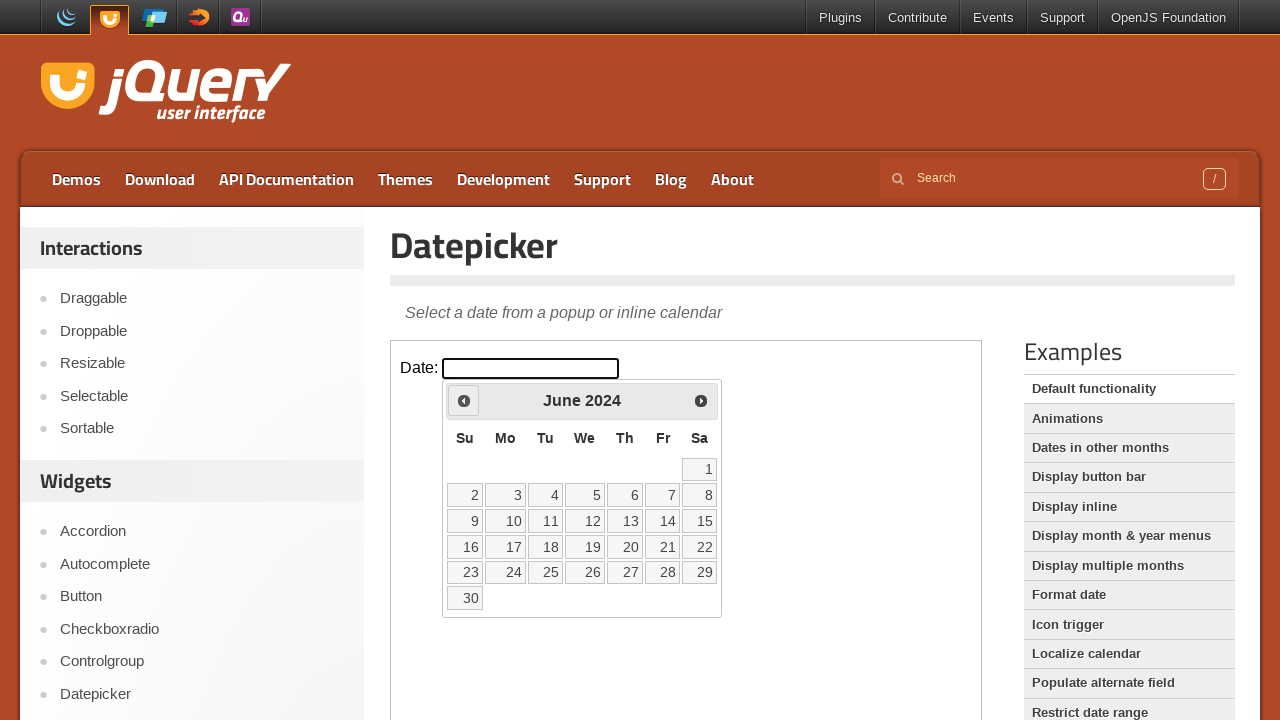

Retrieved current month from datepicker
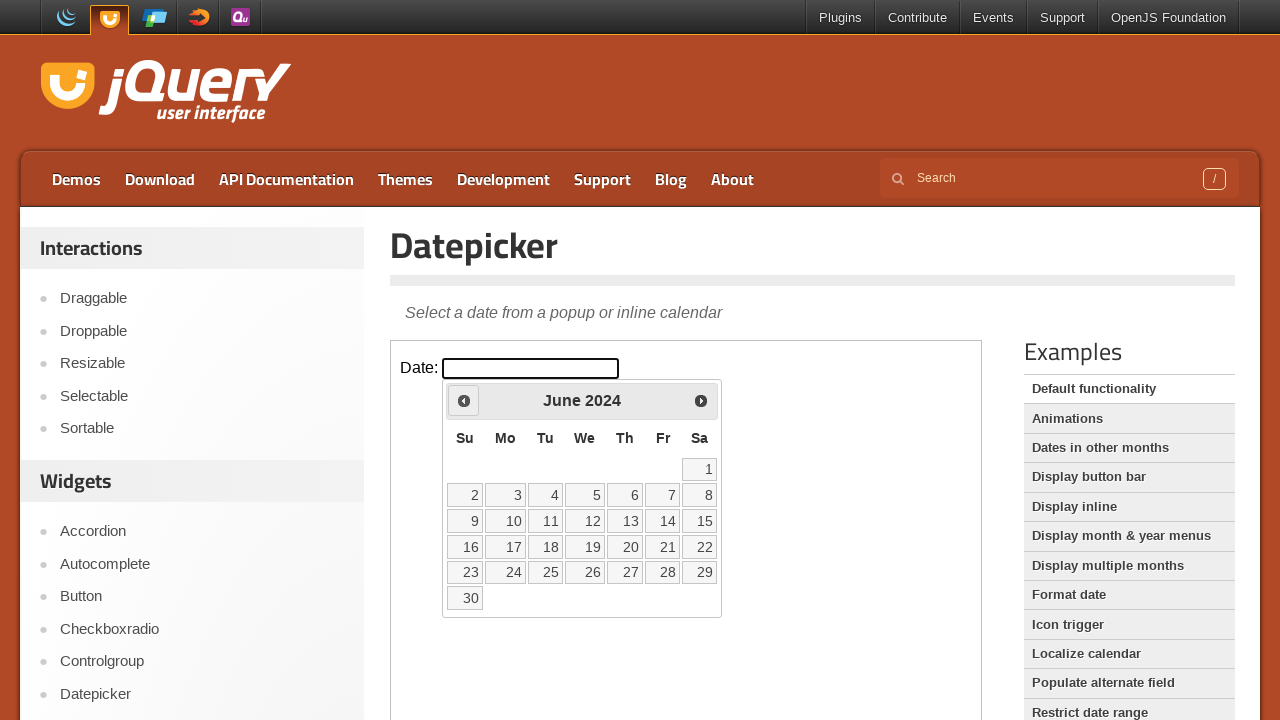

Clicked previous button to navigate backwards (current: June 2024) at (464, 400) on .demo-frame >> internal:control=enter-frame >> .ui-datepicker-prev.ui-corner-all
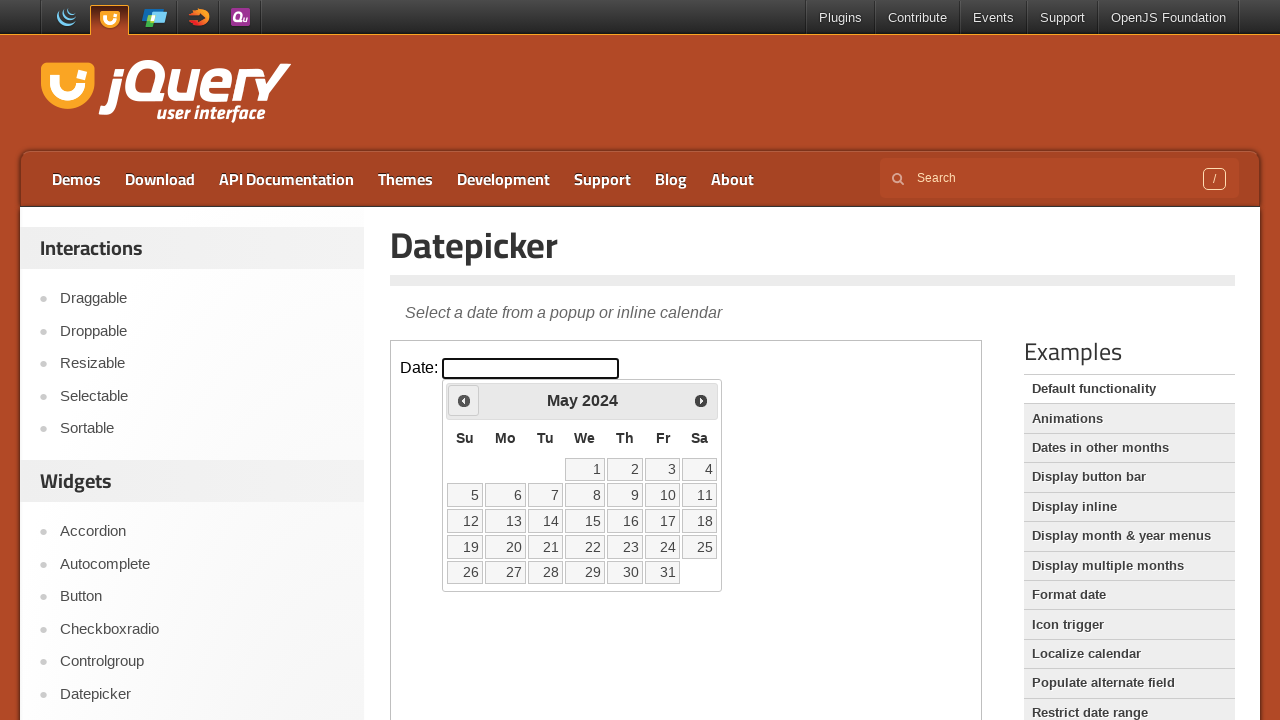

Retrieved current year from datepicker
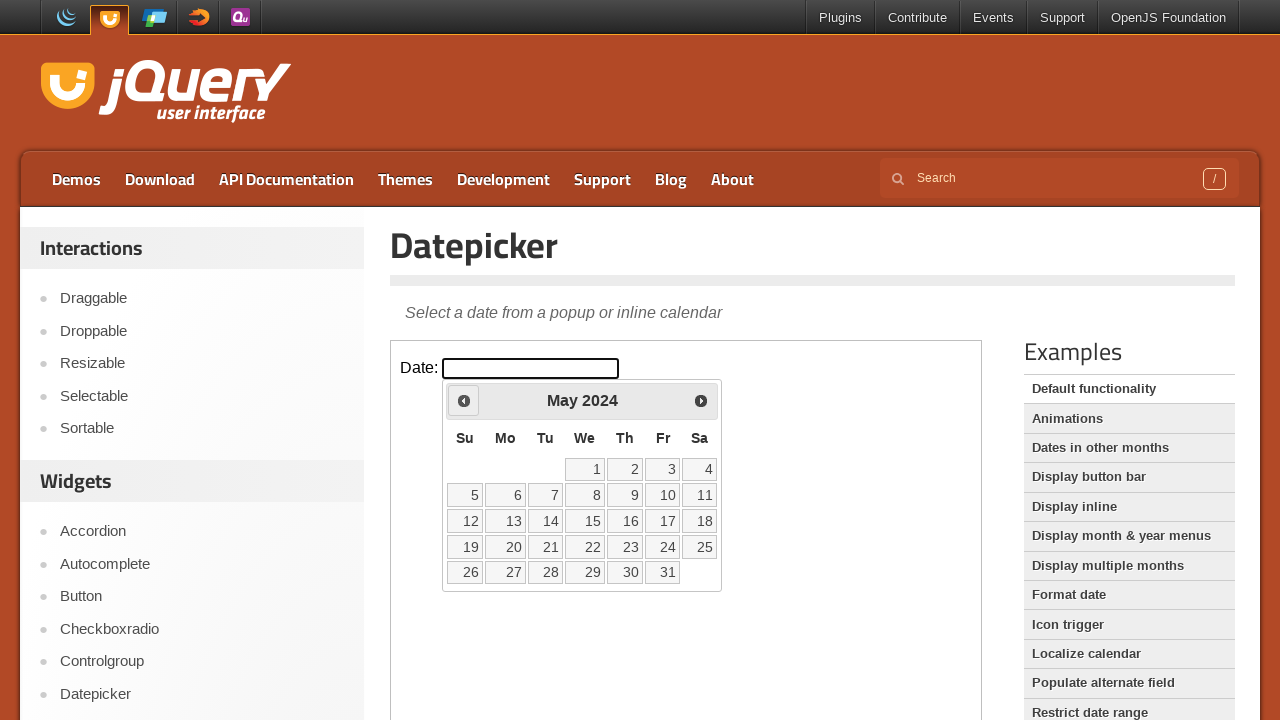

Retrieved current month from datepicker
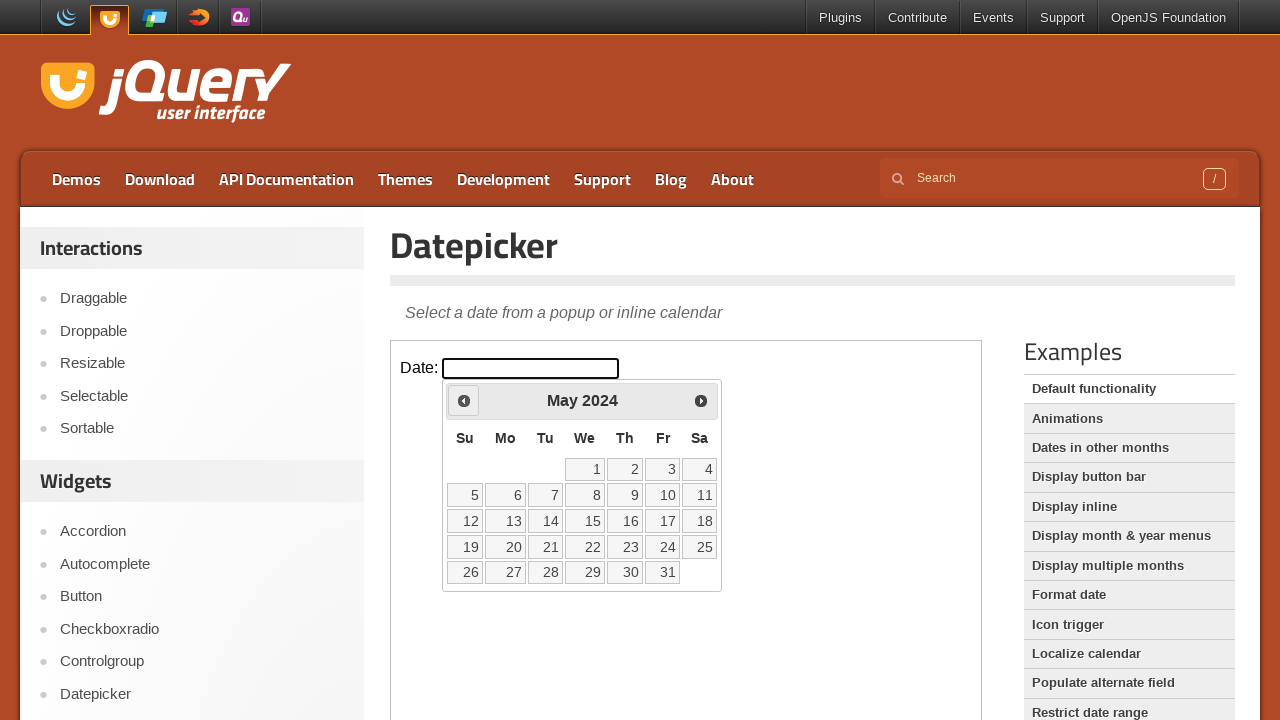

Clicked previous button to navigate backwards (current: May 2024) at (464, 400) on .demo-frame >> internal:control=enter-frame >> .ui-datepicker-prev.ui-corner-all
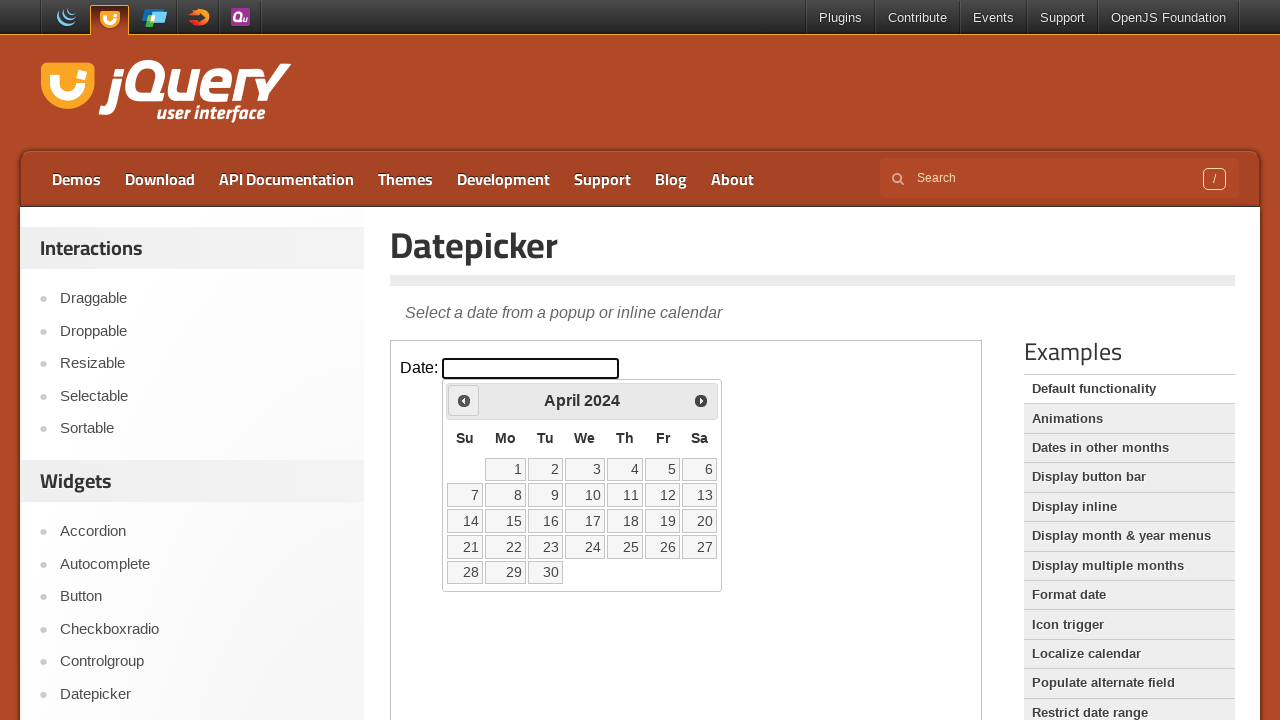

Retrieved current year from datepicker
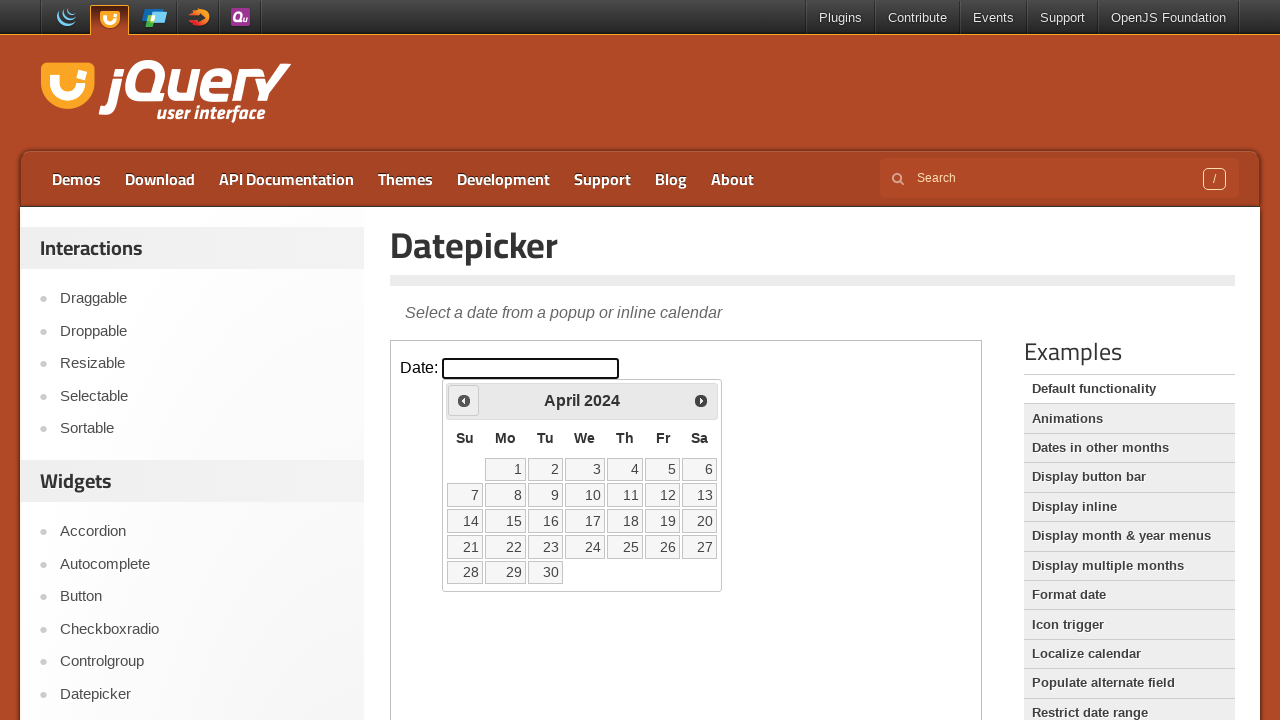

Retrieved current month from datepicker
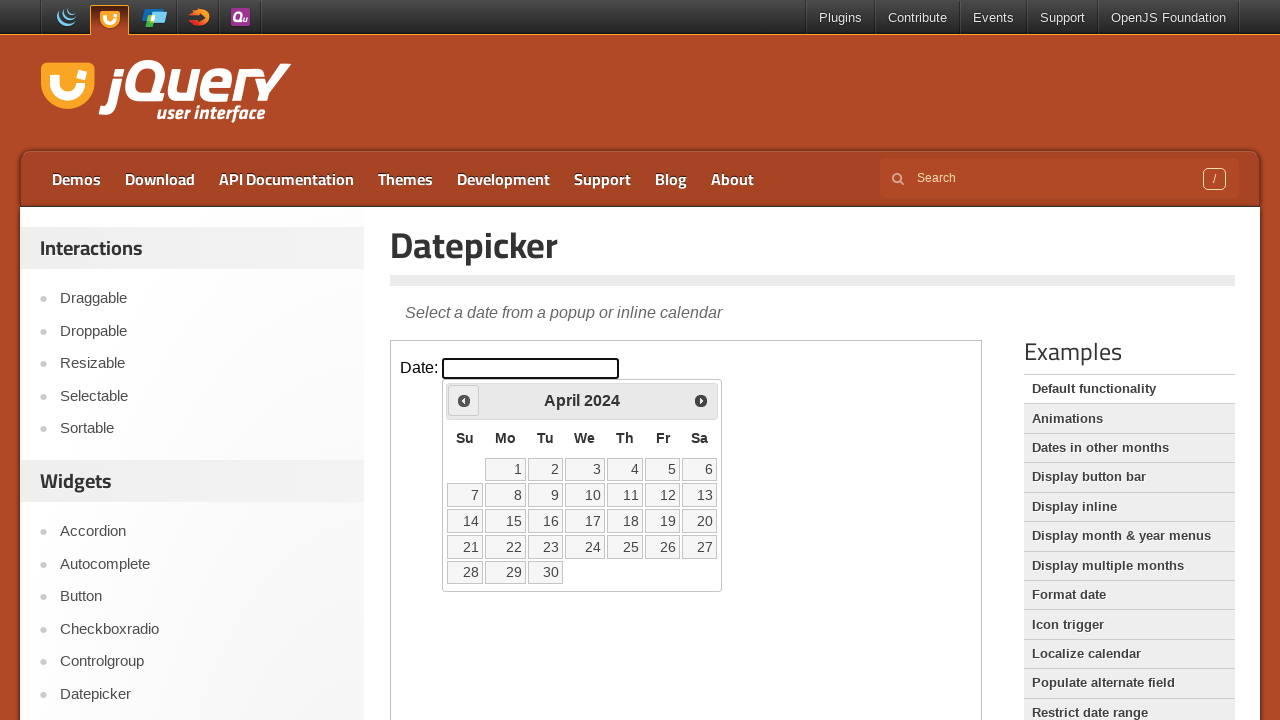

Clicked previous button to navigate backwards (current: April 2024) at (464, 400) on .demo-frame >> internal:control=enter-frame >> .ui-datepicker-prev.ui-corner-all
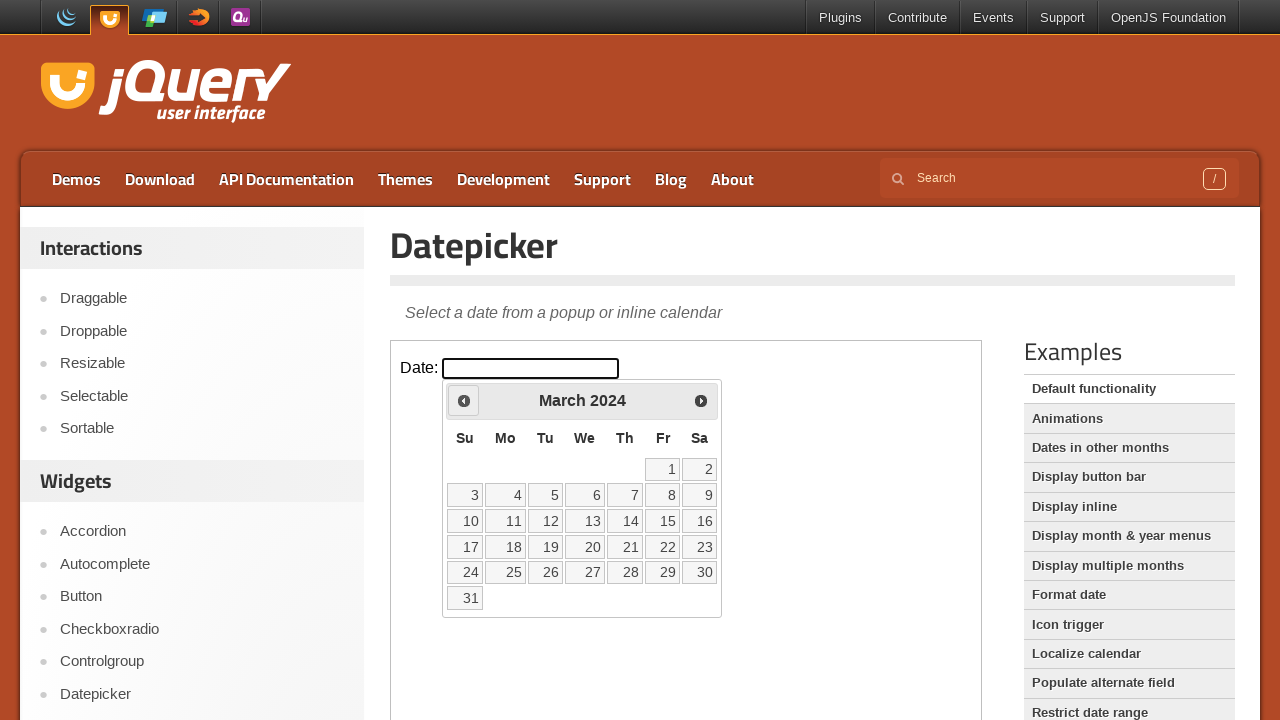

Retrieved current year from datepicker
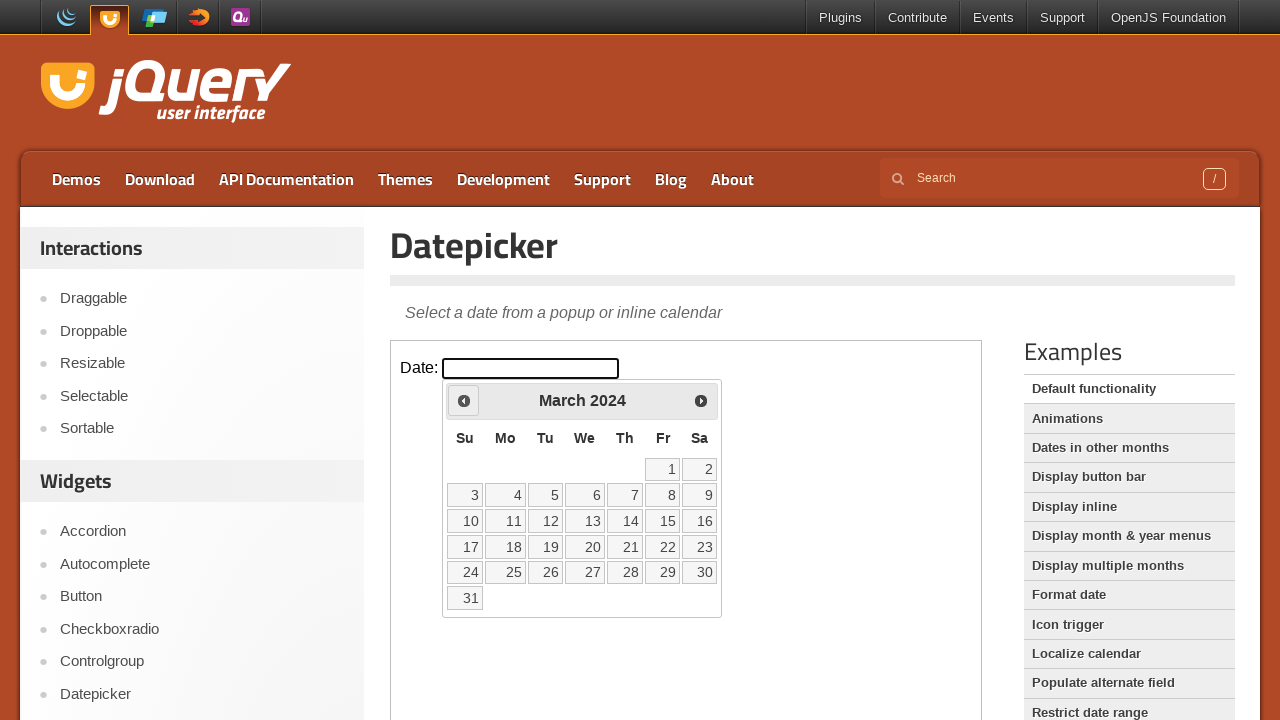

Retrieved current month from datepicker
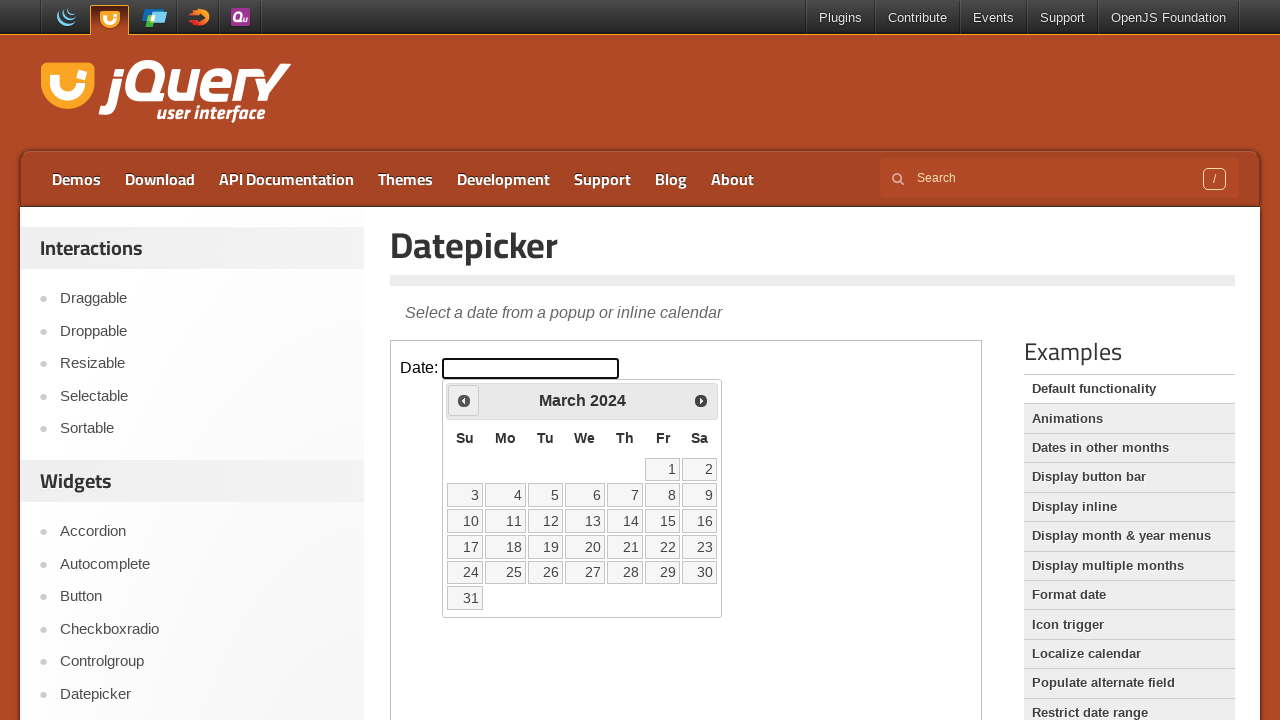

Clicked previous button to navigate backwards (current: March 2024) at (464, 400) on .demo-frame >> internal:control=enter-frame >> .ui-datepicker-prev.ui-corner-all
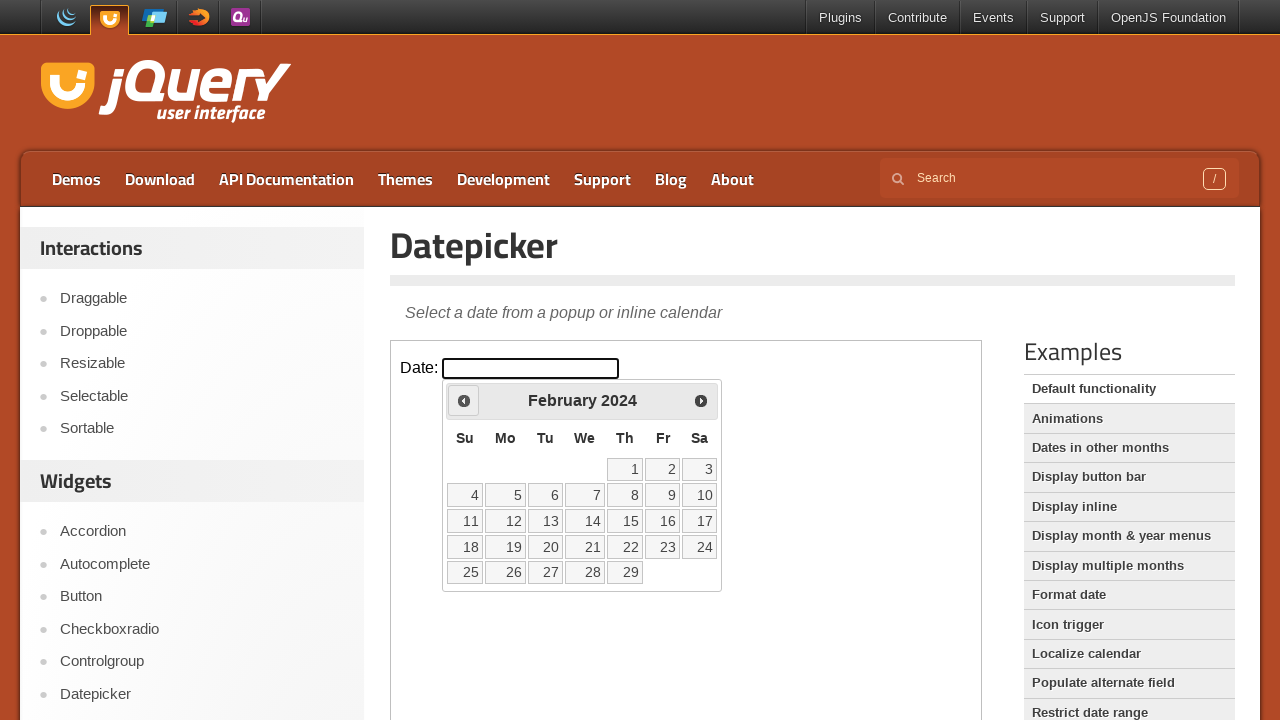

Retrieved current year from datepicker
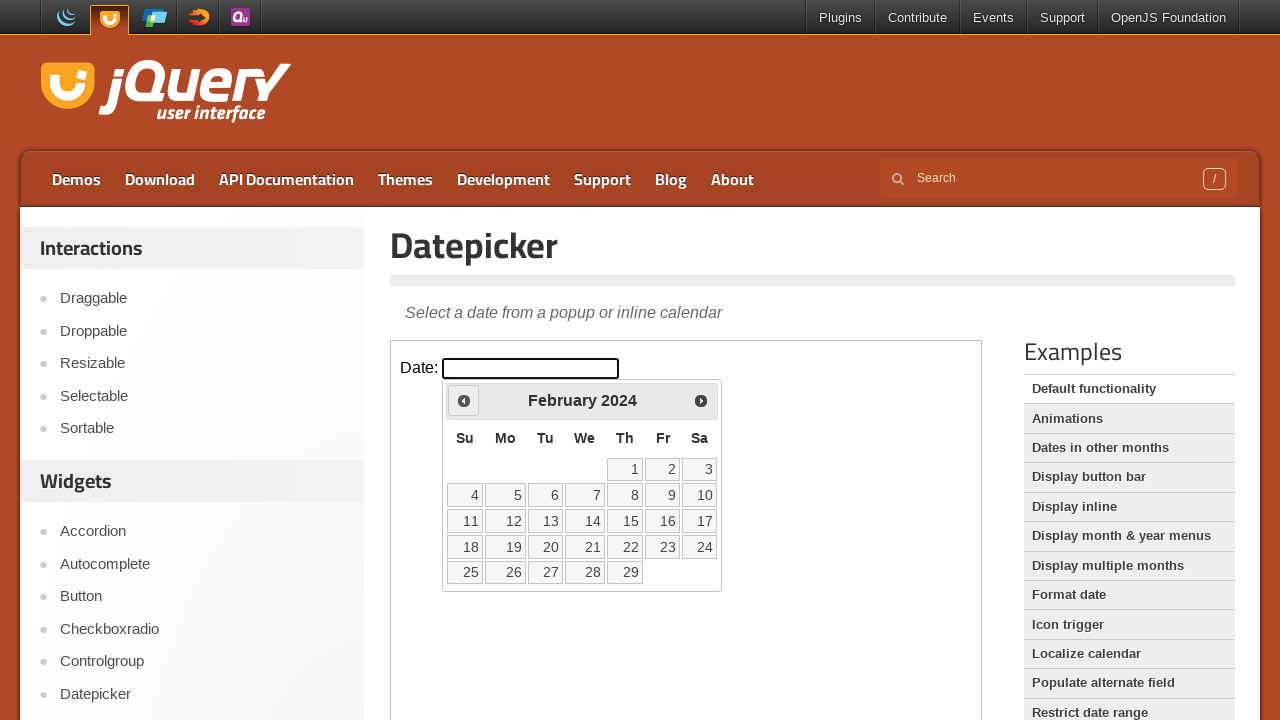

Retrieved current month from datepicker
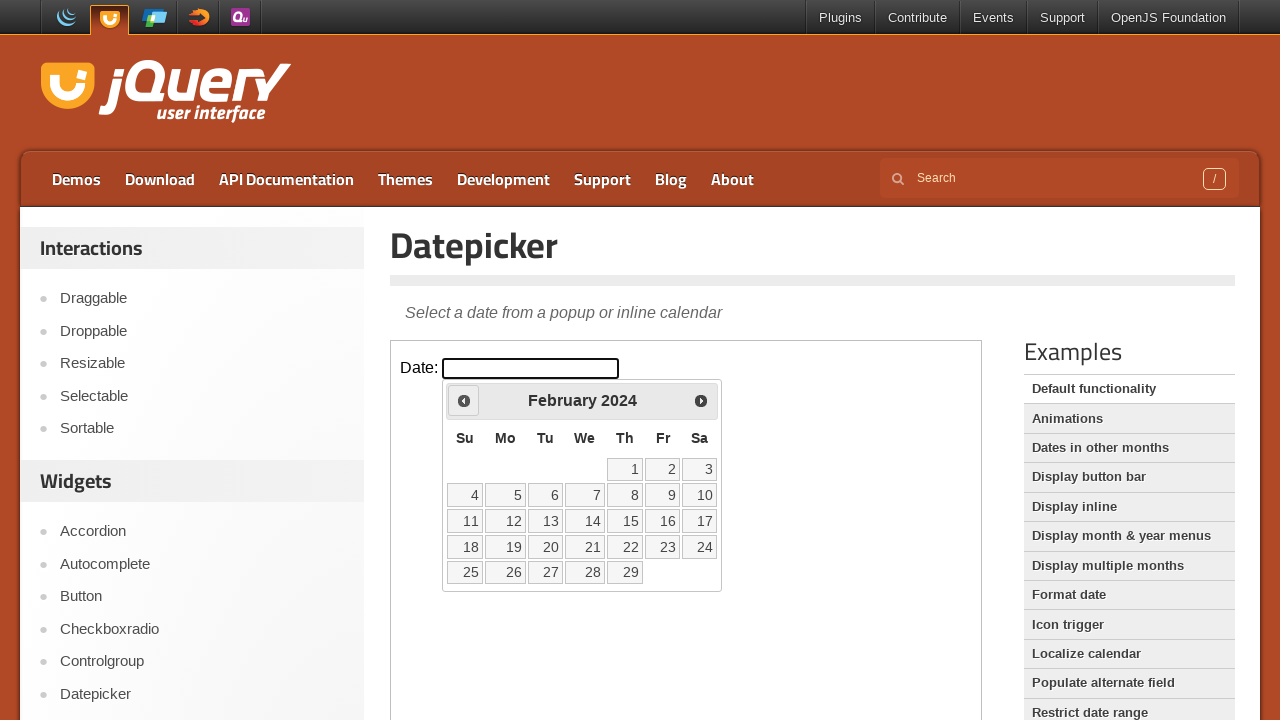

Clicked previous button to navigate backwards (current: February 2024) at (464, 400) on .demo-frame >> internal:control=enter-frame >> .ui-datepicker-prev.ui-corner-all
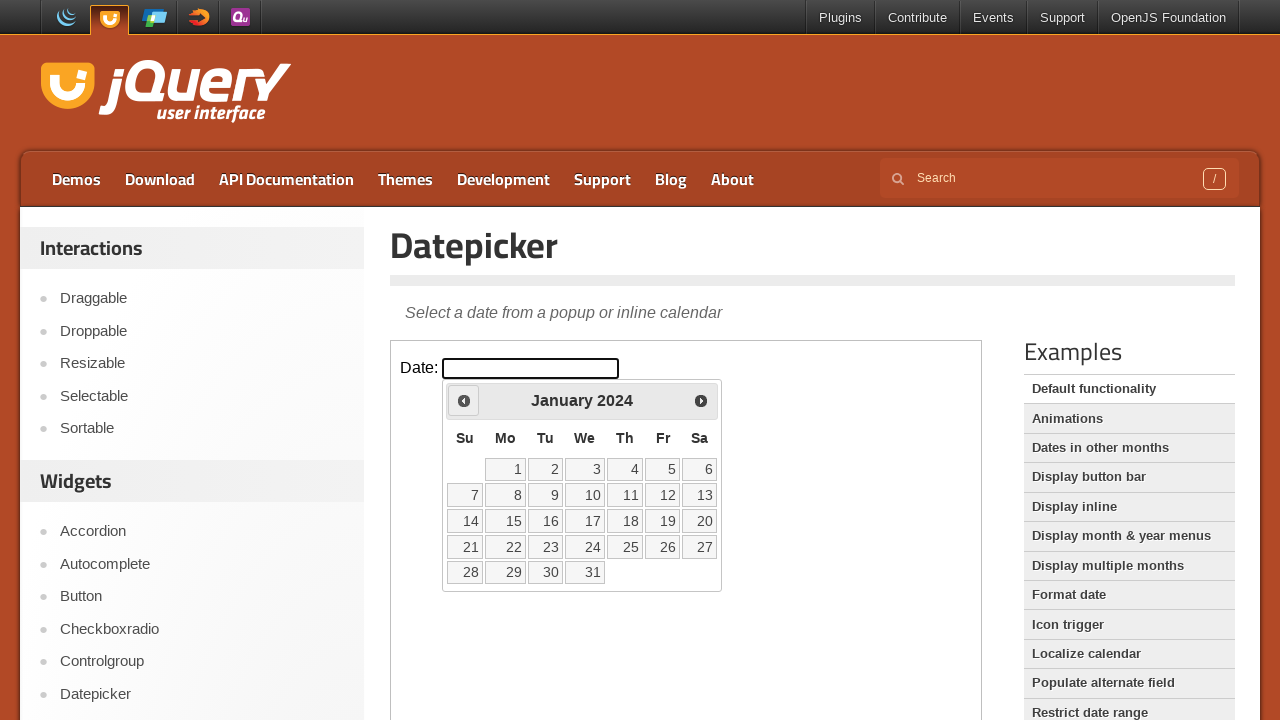

Retrieved current year from datepicker
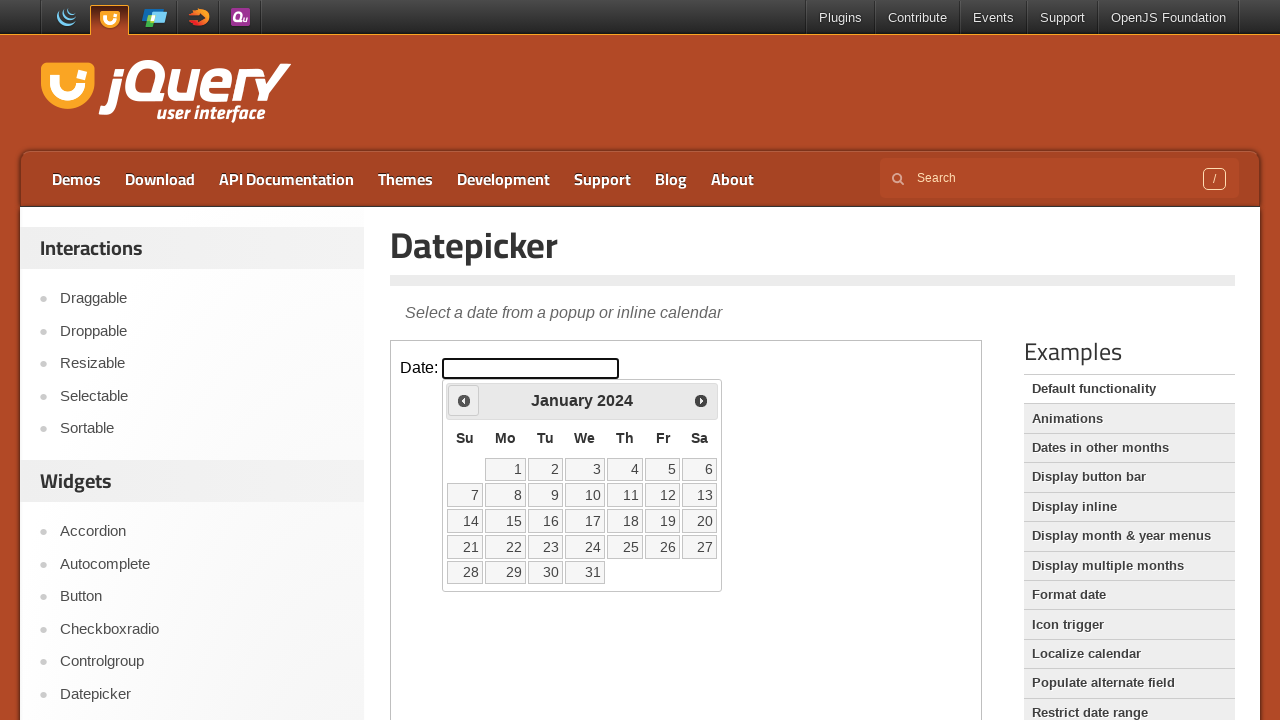

Retrieved current month from datepicker
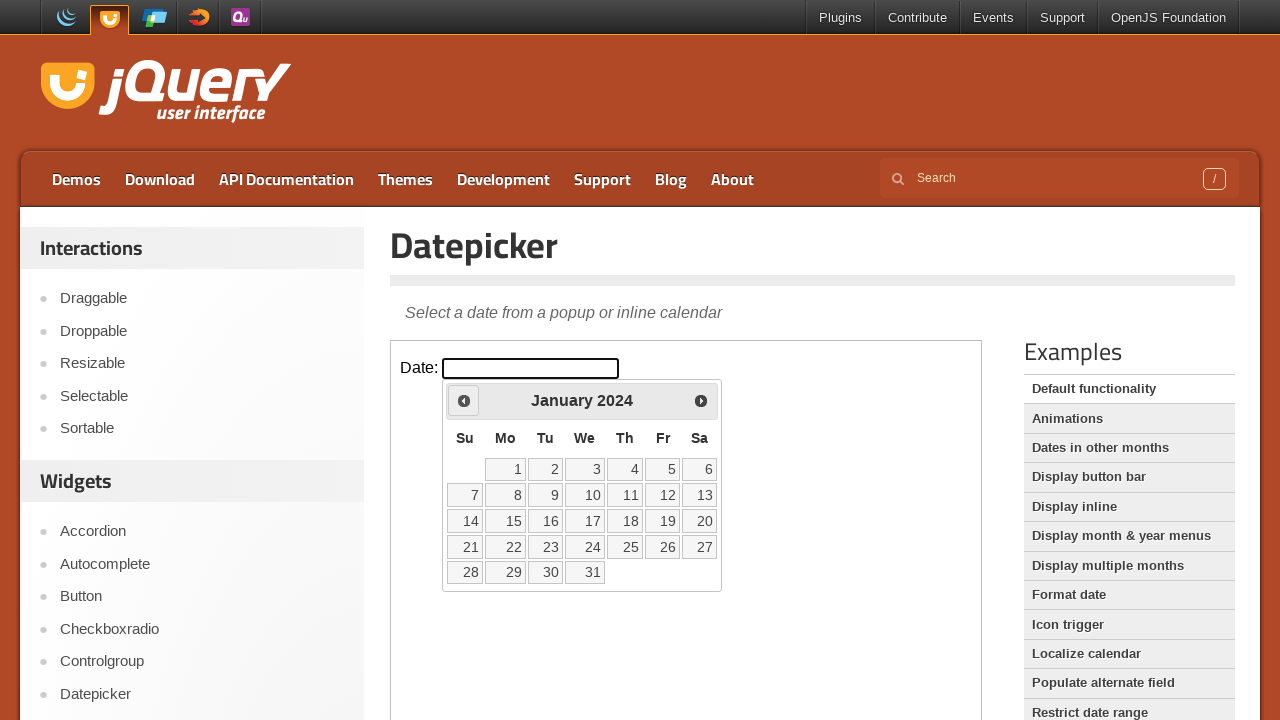

Clicked previous button to navigate backwards (current: January 2024) at (464, 400) on .demo-frame >> internal:control=enter-frame >> .ui-datepicker-prev.ui-corner-all
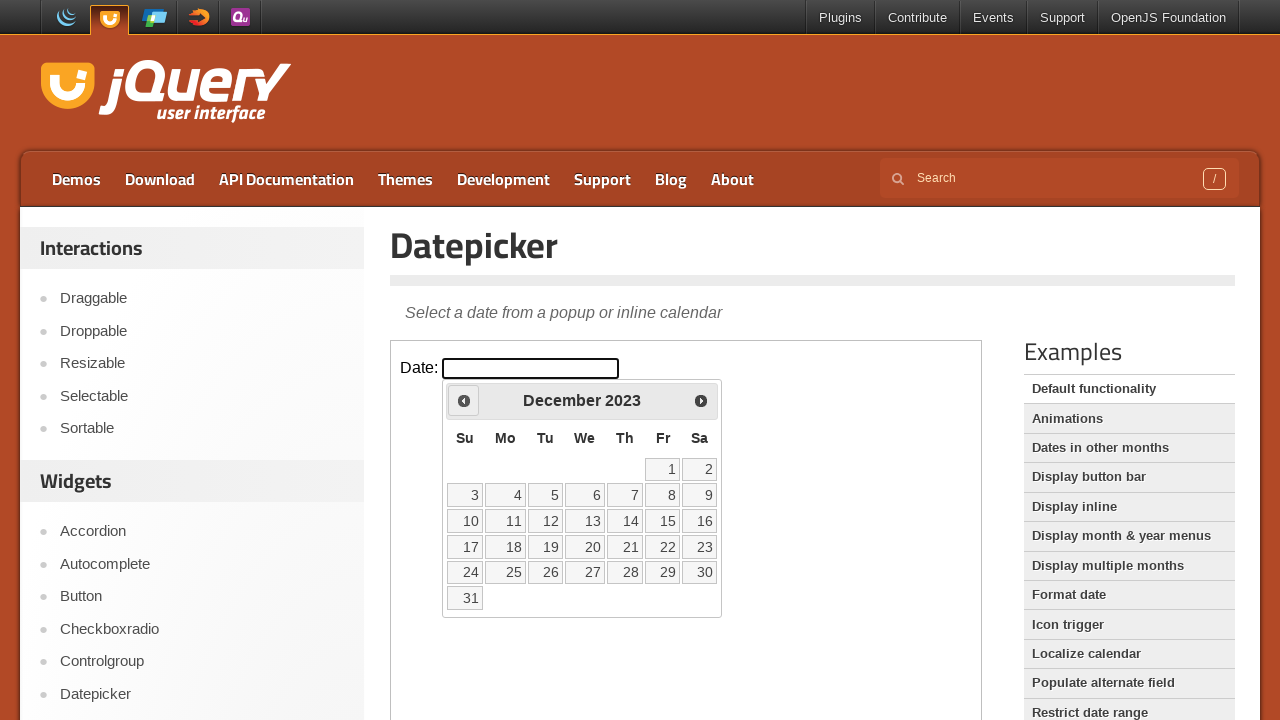

Retrieved current year from datepicker
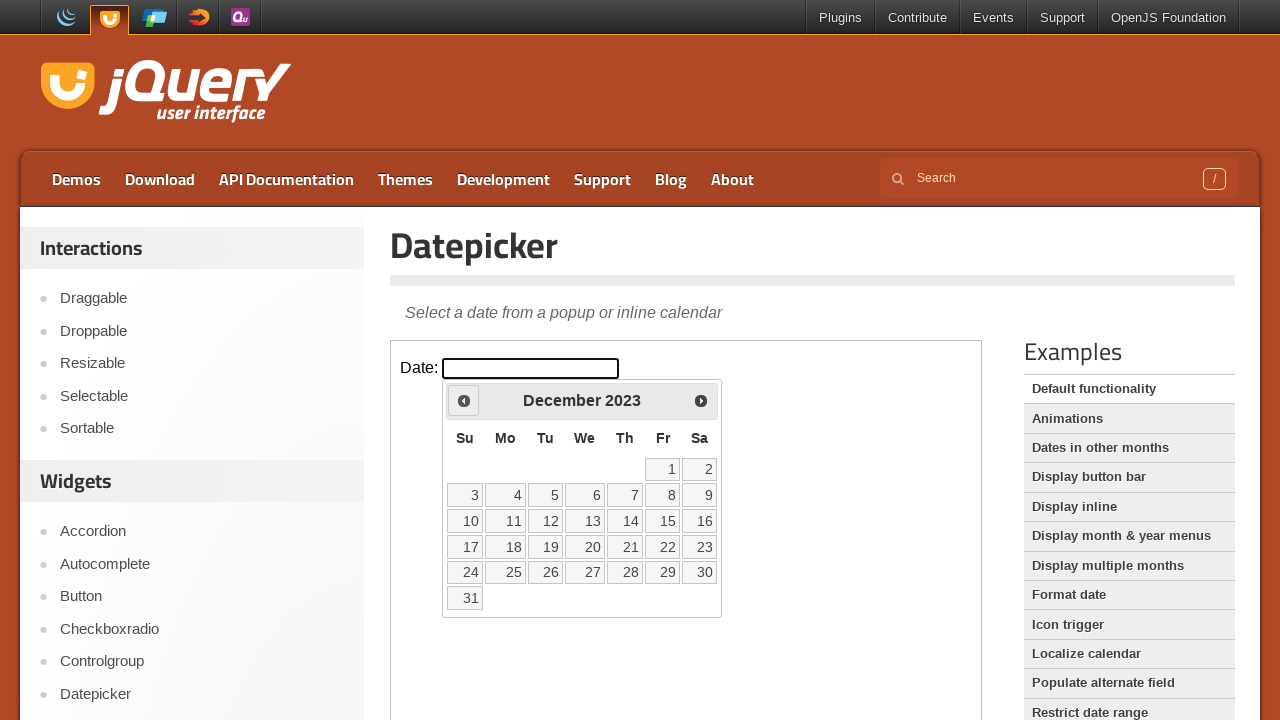

Retrieved current month from datepicker
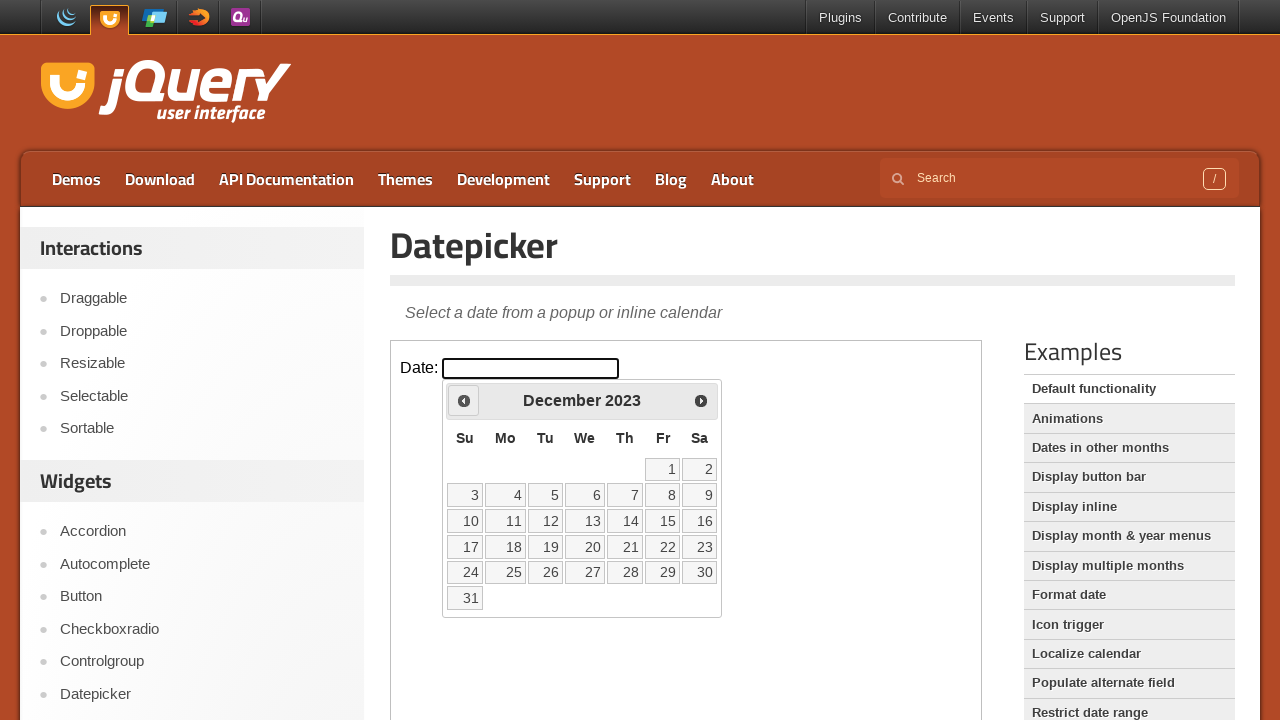

Clicked previous button to navigate backwards (current: December 2023) at (464, 400) on .demo-frame >> internal:control=enter-frame >> .ui-datepicker-prev.ui-corner-all
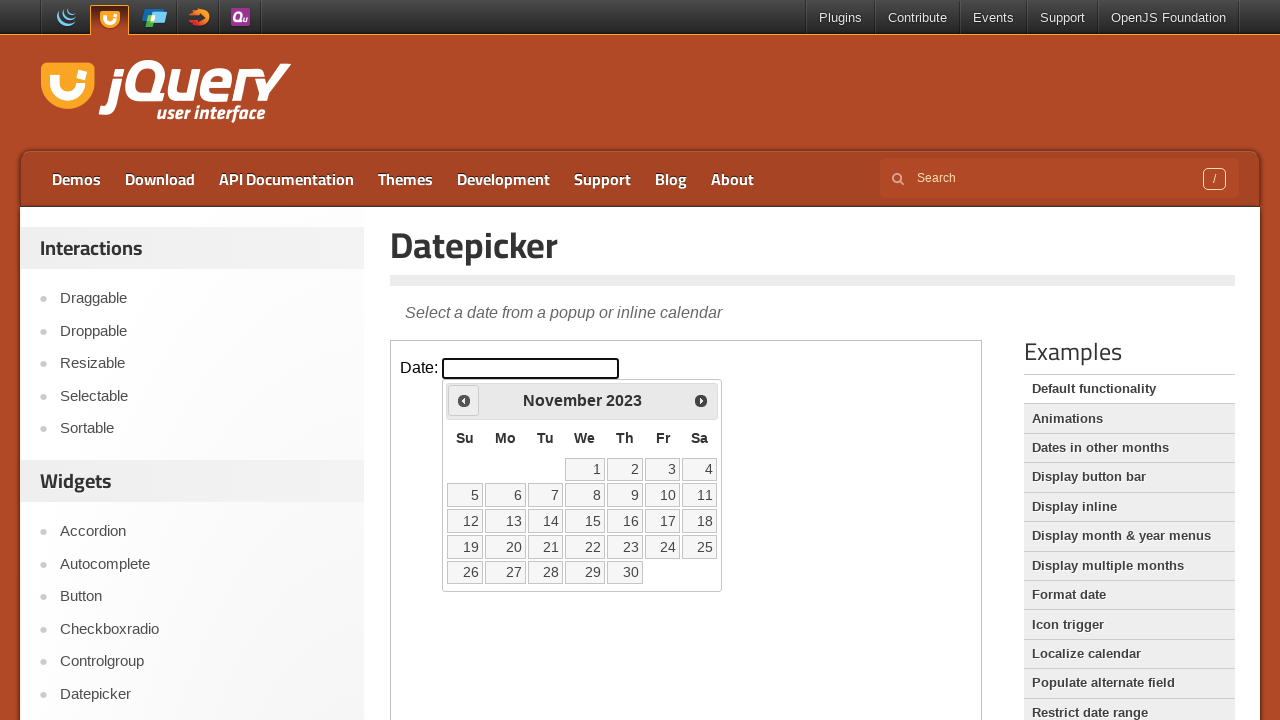

Retrieved current year from datepicker
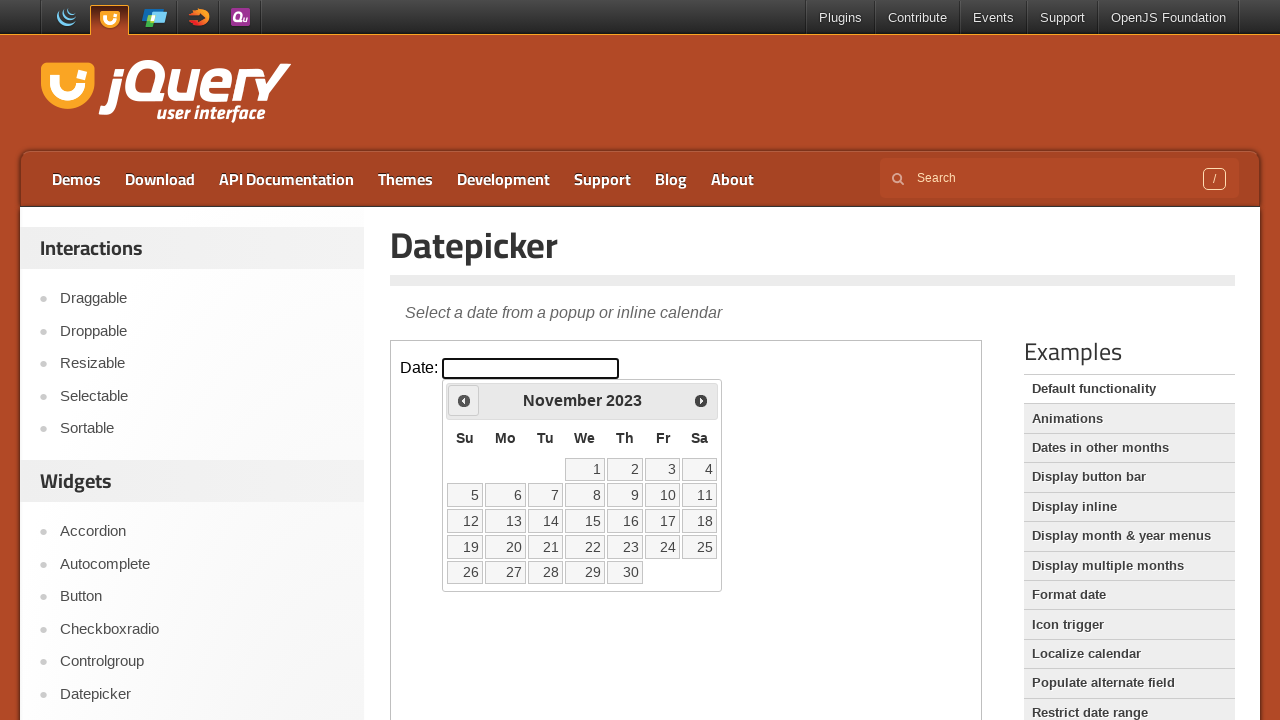

Retrieved current month from datepicker
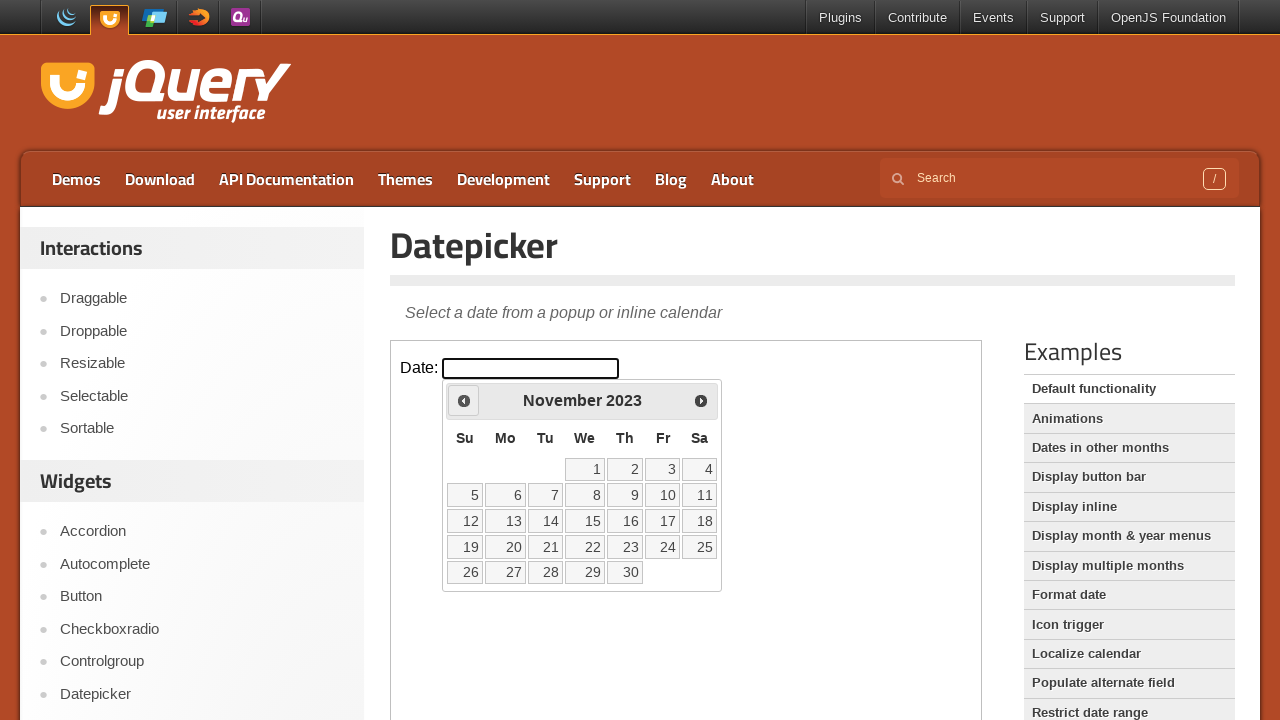

Clicked previous button to navigate backwards (current: November 2023) at (464, 400) on .demo-frame >> internal:control=enter-frame >> .ui-datepicker-prev.ui-corner-all
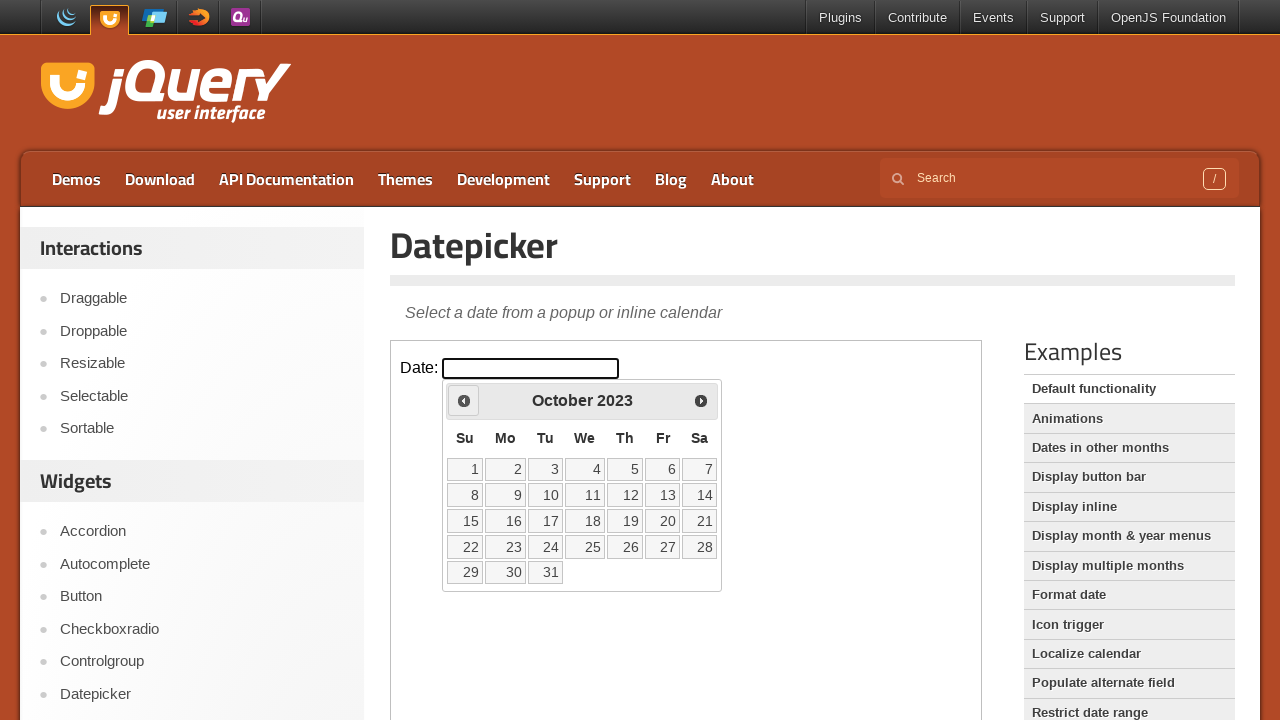

Retrieved current year from datepicker
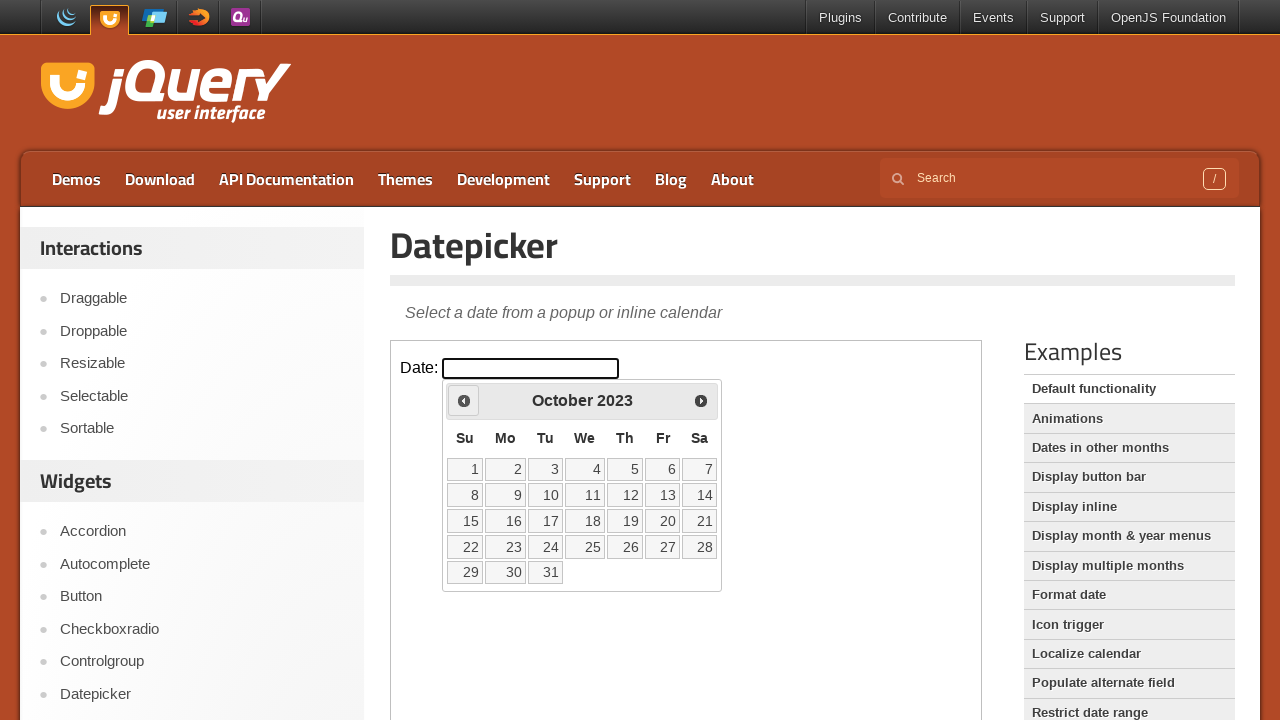

Retrieved current month from datepicker
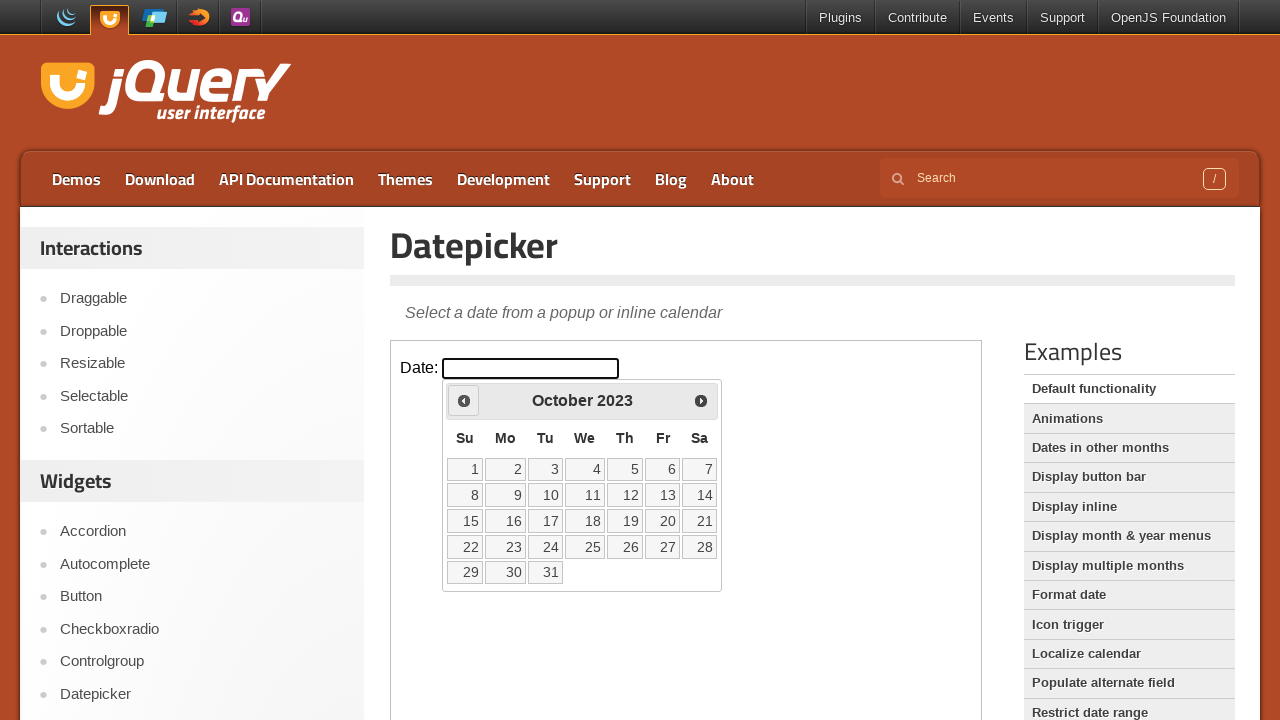

Clicked previous button to navigate backwards (current: October 2023) at (464, 400) on .demo-frame >> internal:control=enter-frame >> .ui-datepicker-prev.ui-corner-all
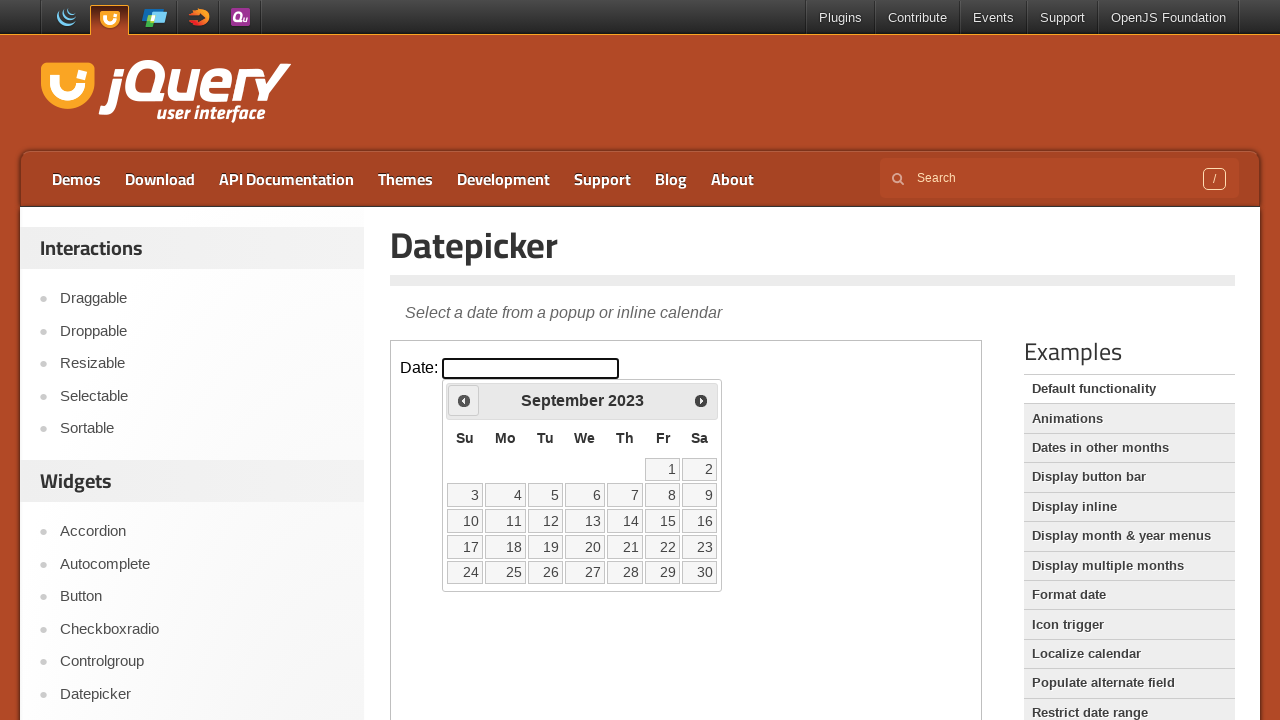

Retrieved current year from datepicker
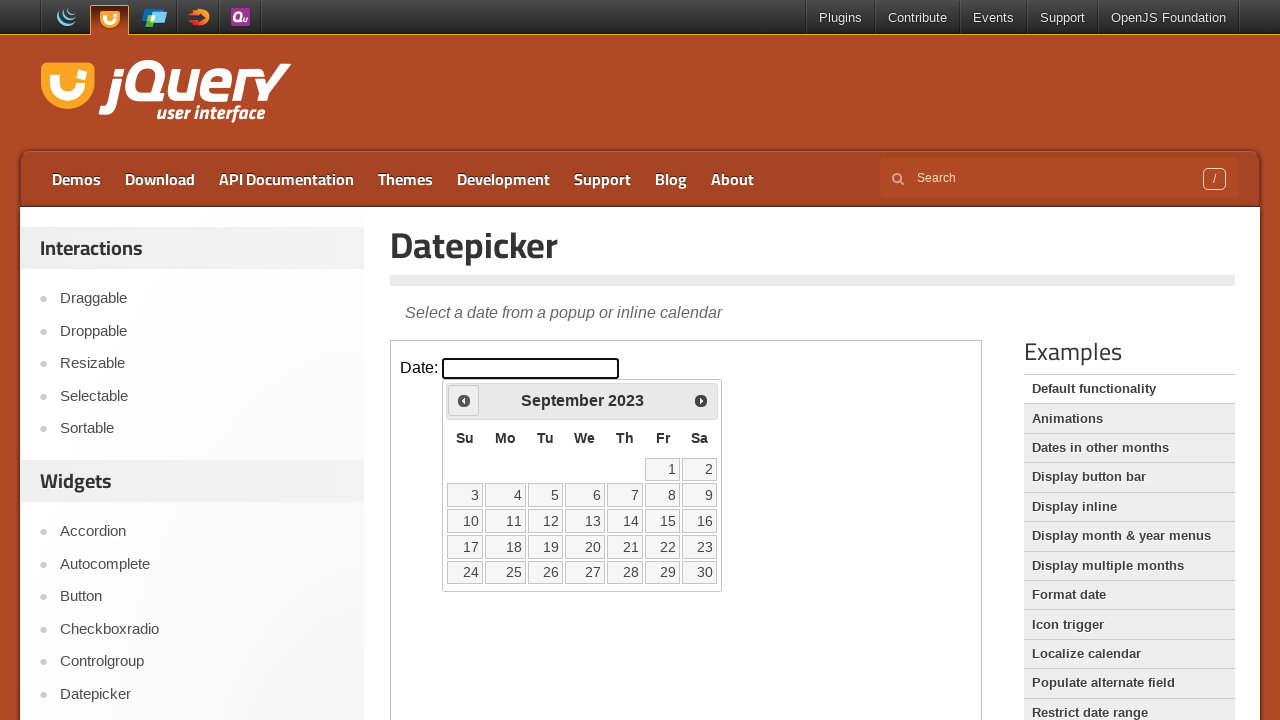

Retrieved current month from datepicker
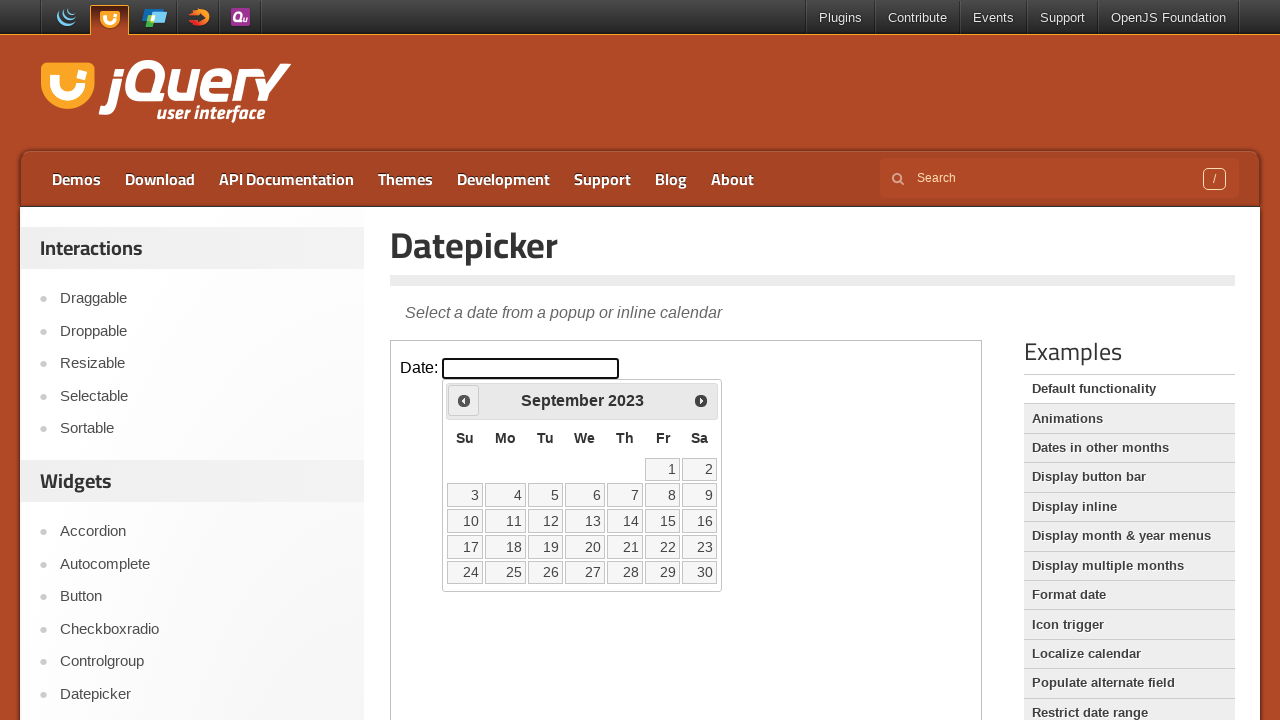

Clicked previous button to navigate backwards (current: September 2023) at (464, 400) on .demo-frame >> internal:control=enter-frame >> .ui-datepicker-prev.ui-corner-all
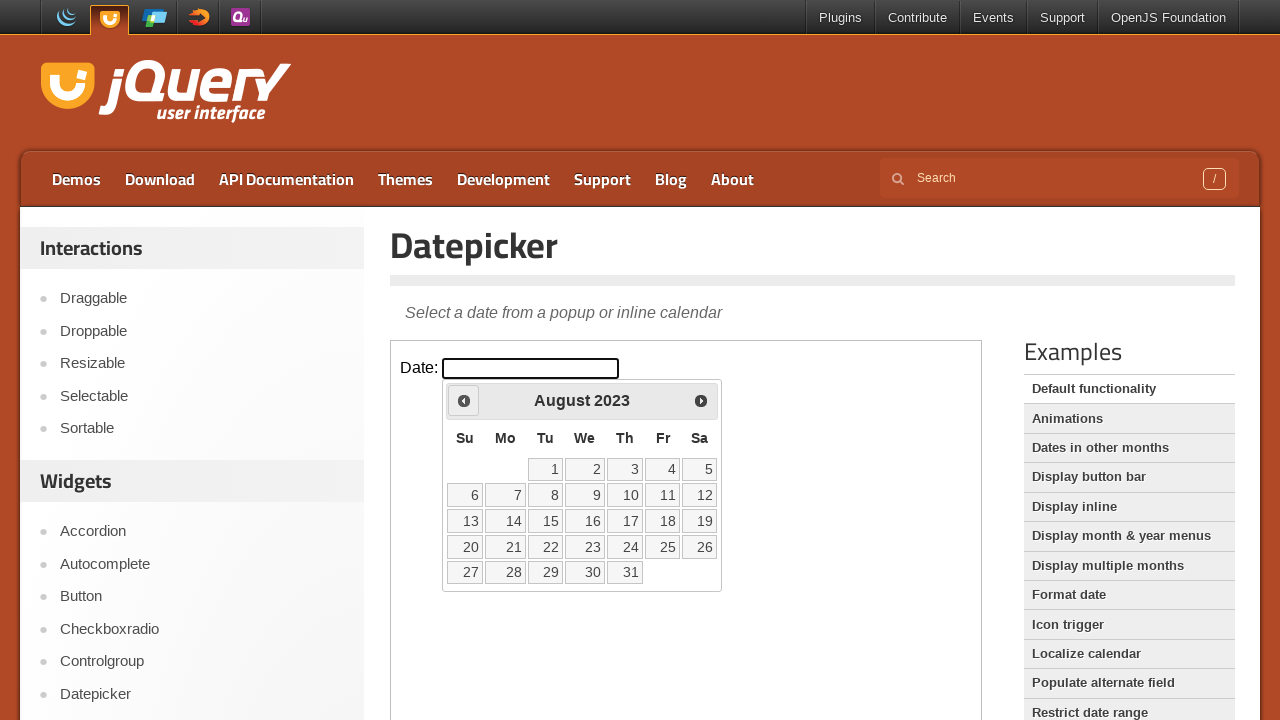

Retrieved current year from datepicker
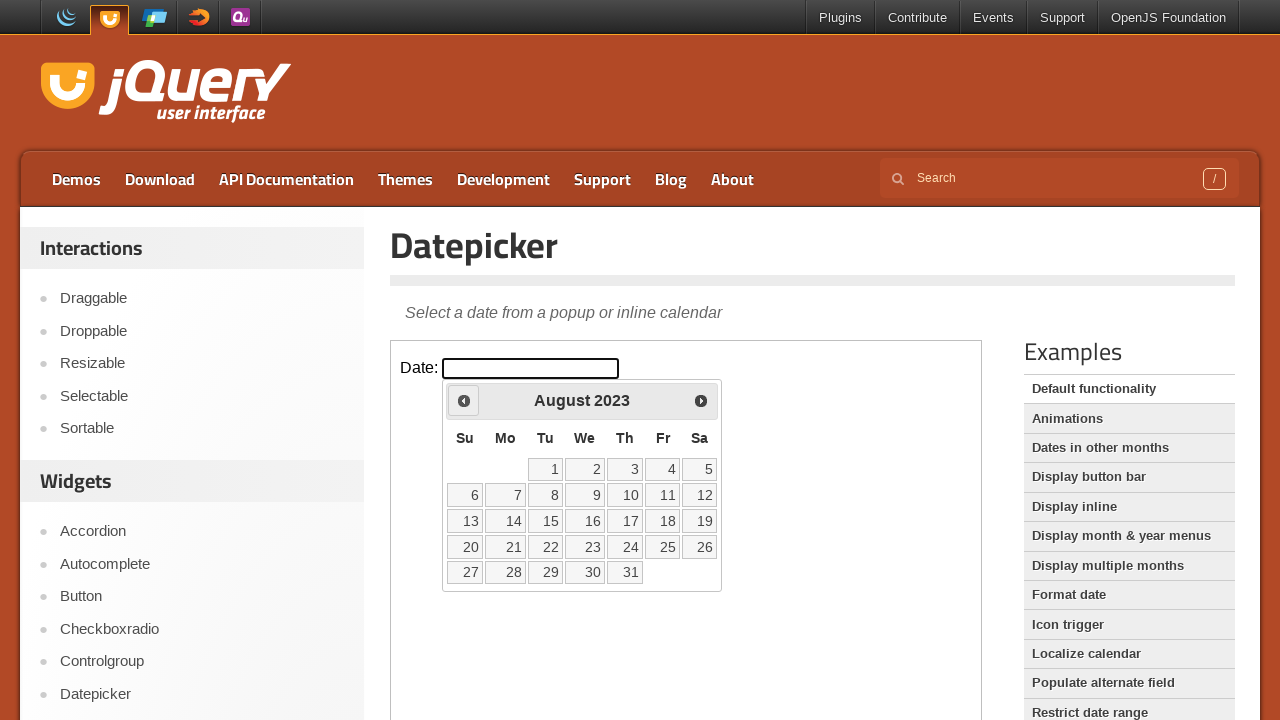

Retrieved current month from datepicker
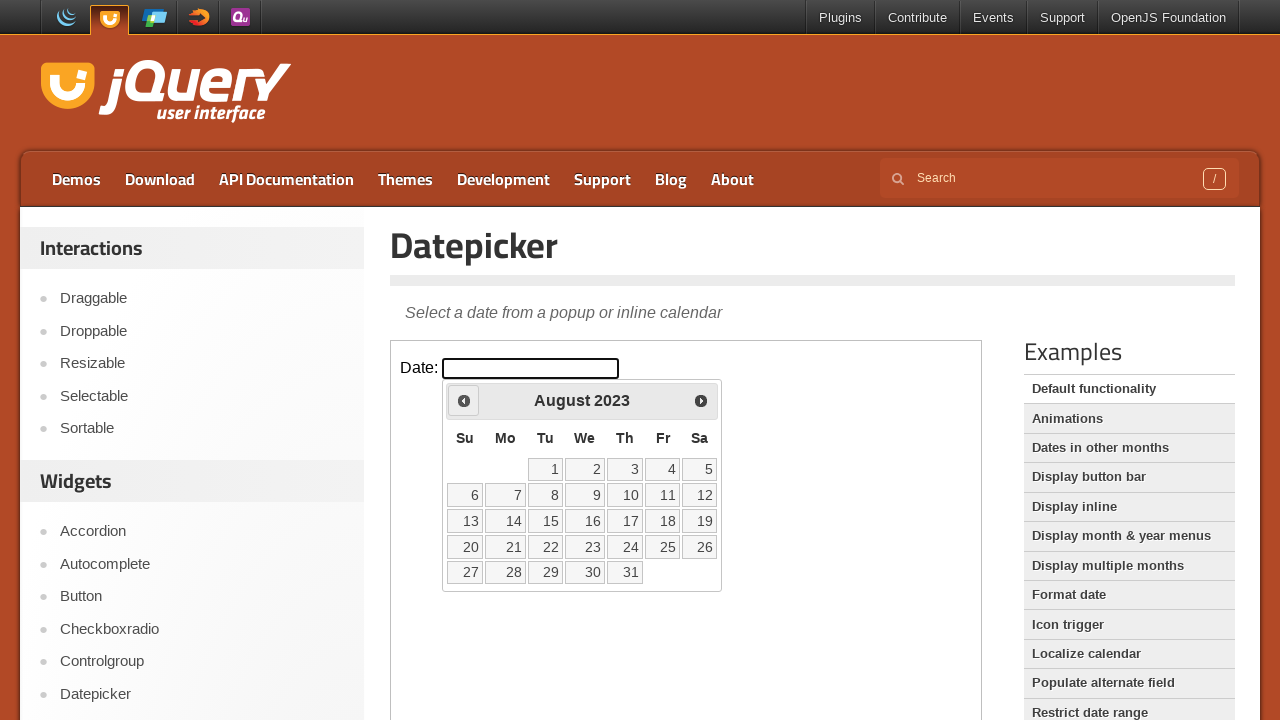

Clicked previous button to navigate backwards (current: August 2023) at (464, 400) on .demo-frame >> internal:control=enter-frame >> .ui-datepicker-prev.ui-corner-all
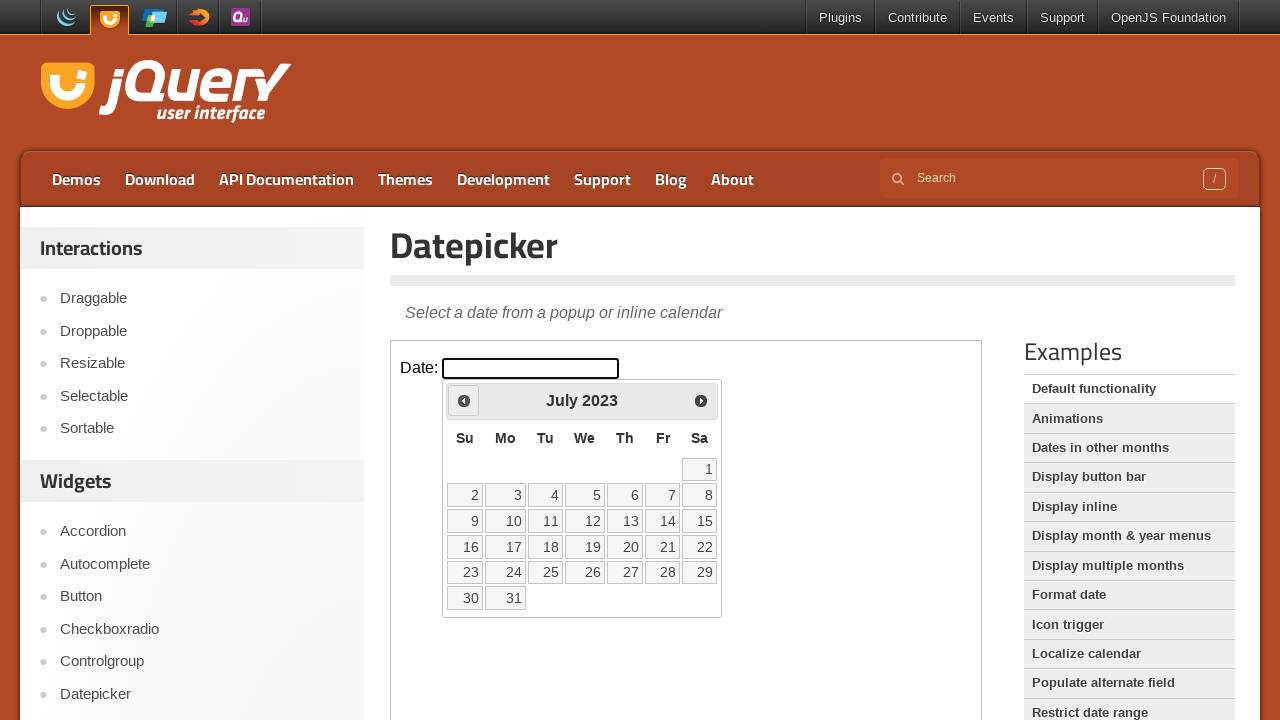

Retrieved current year from datepicker
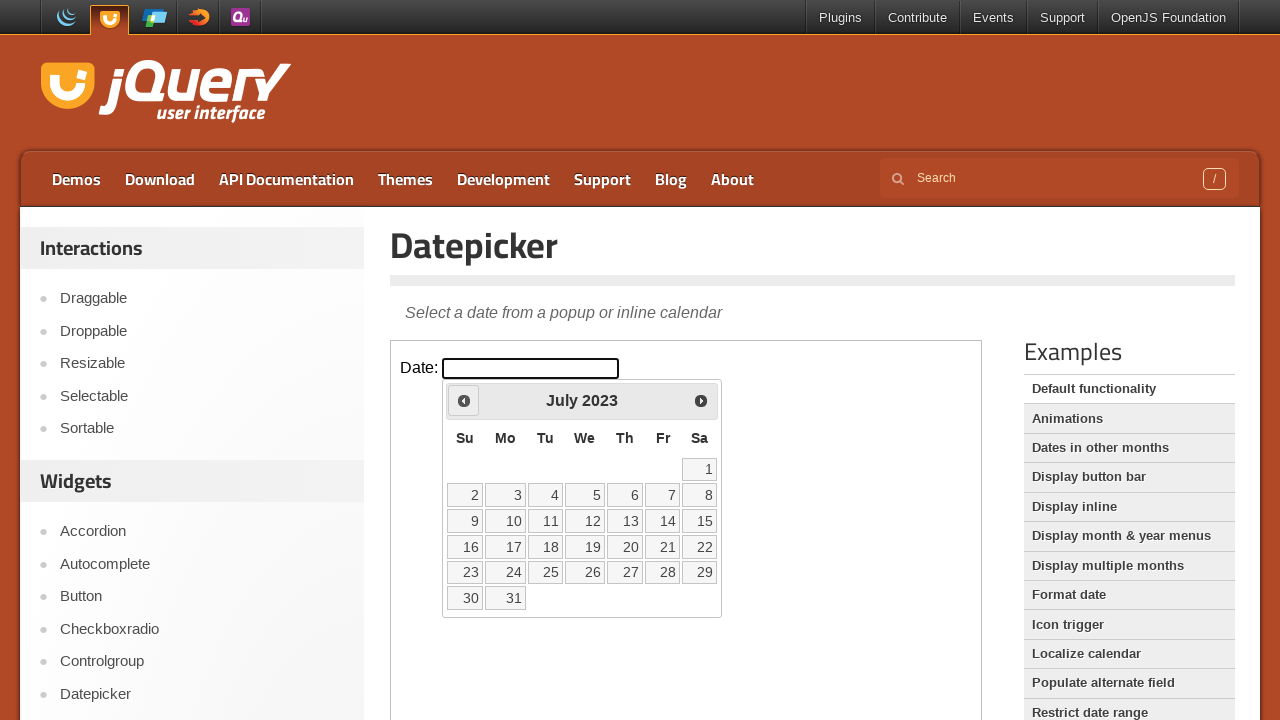

Retrieved current month from datepicker
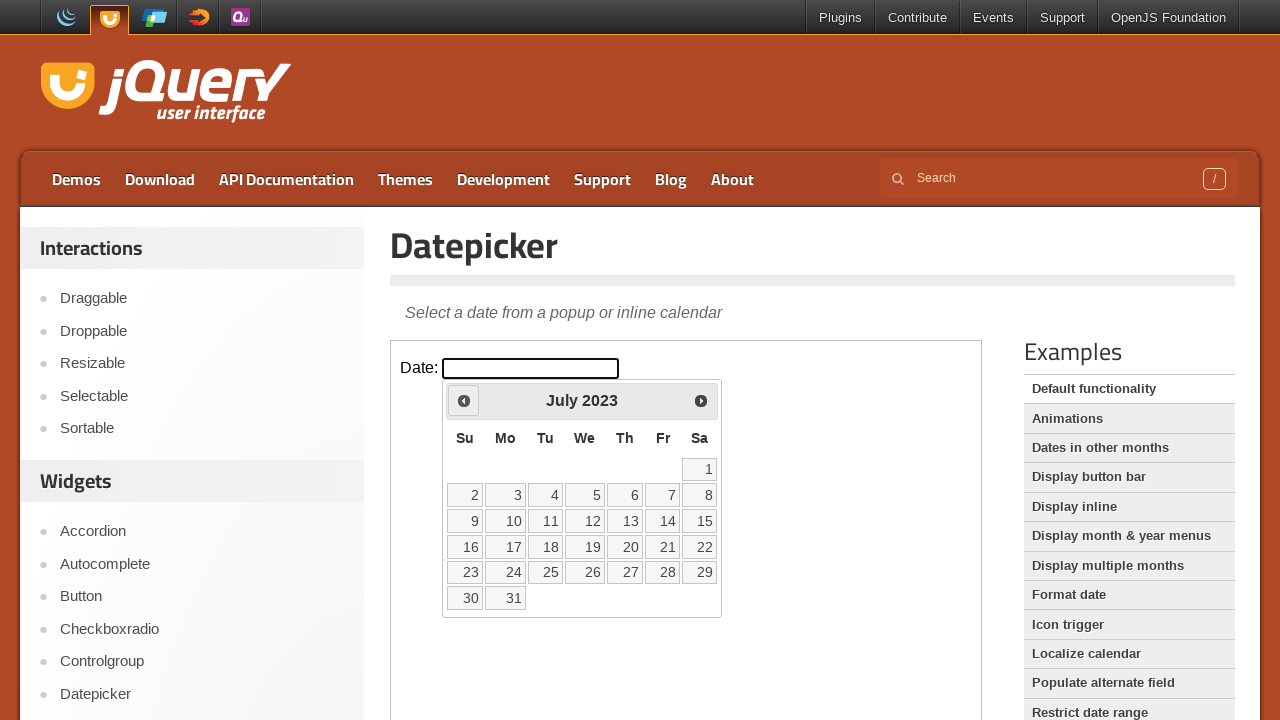

Clicked previous button to navigate backwards (current: July 2023) at (464, 400) on .demo-frame >> internal:control=enter-frame >> .ui-datepicker-prev.ui-corner-all
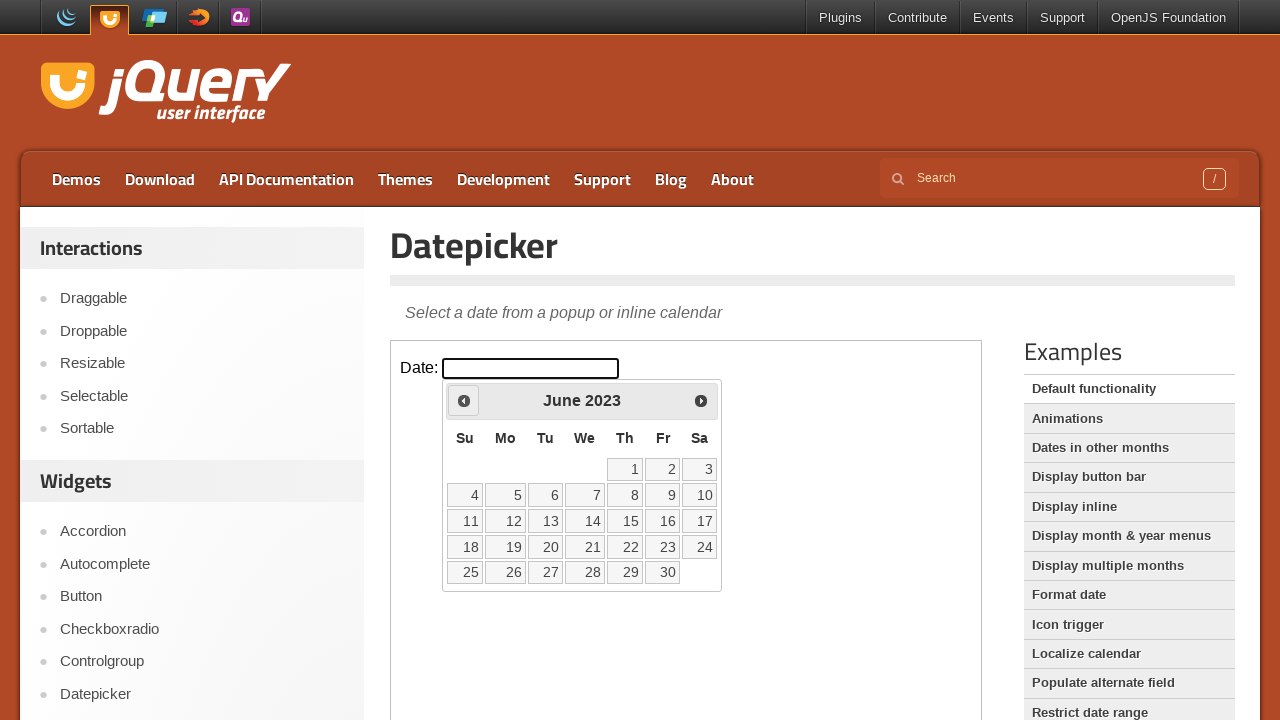

Retrieved current year from datepicker
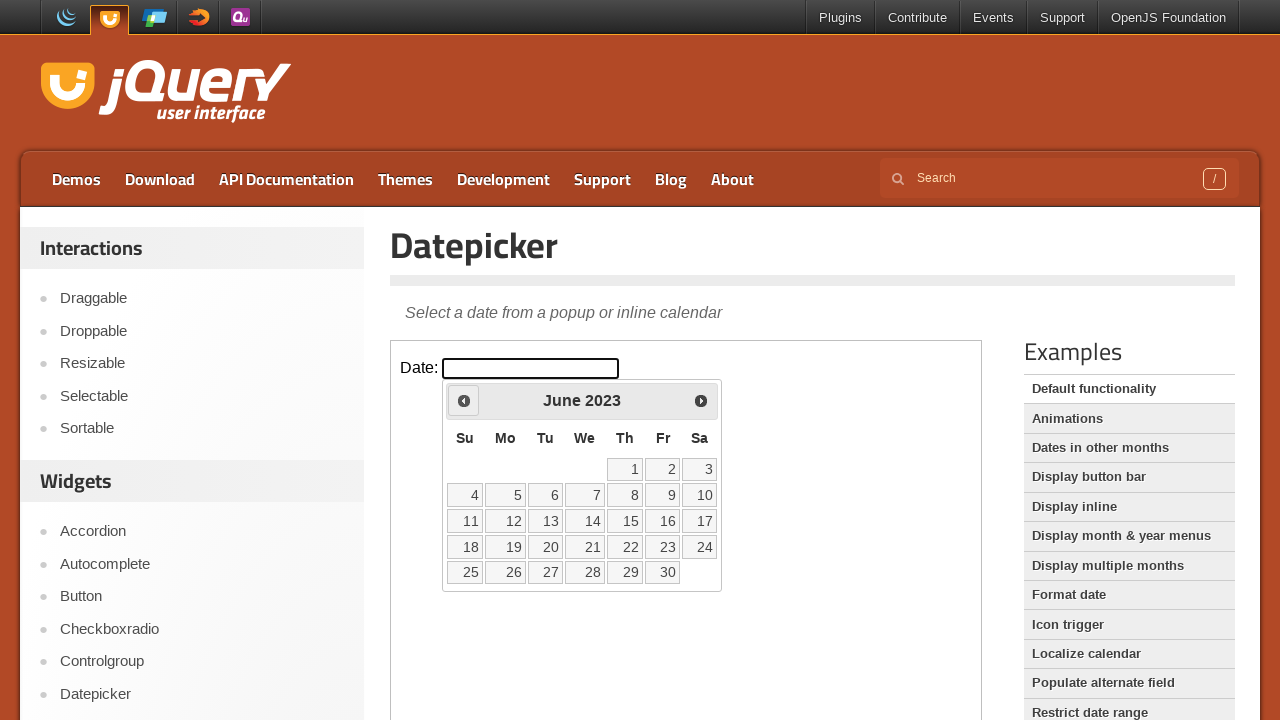

Retrieved current month from datepicker
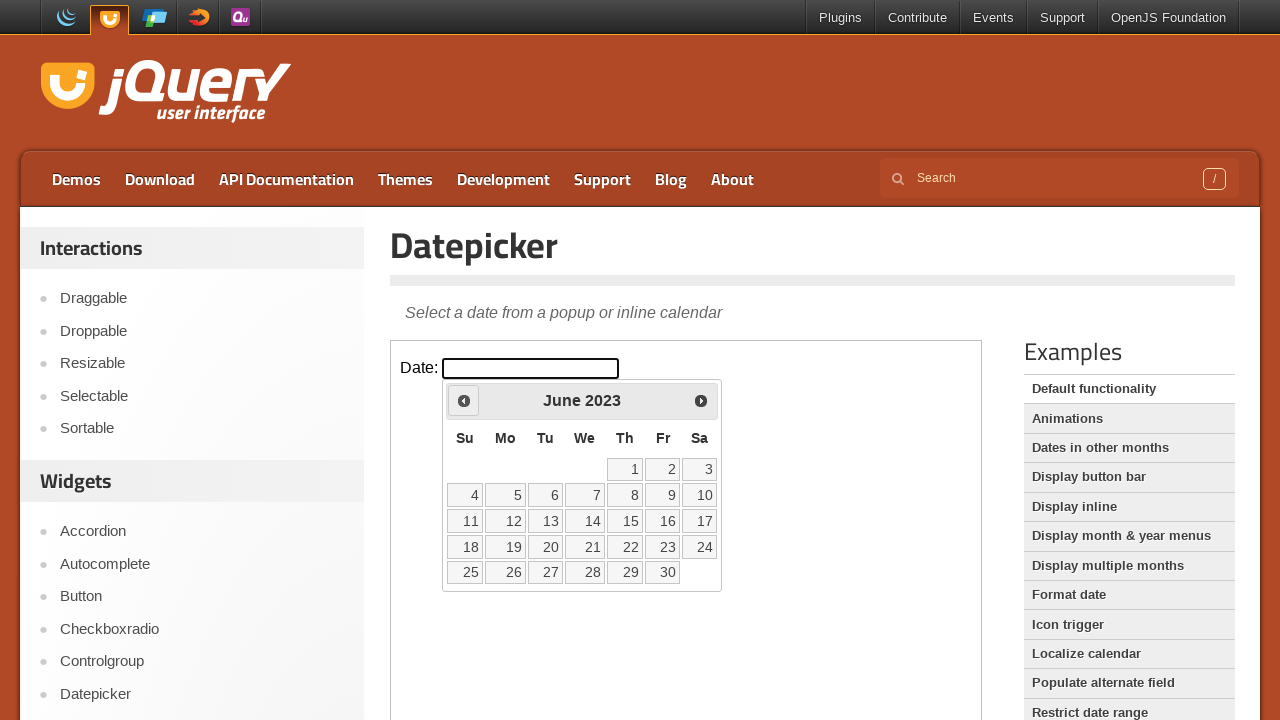

Clicked previous button to navigate backwards (current: June 2023) at (464, 400) on .demo-frame >> internal:control=enter-frame >> .ui-datepicker-prev.ui-corner-all
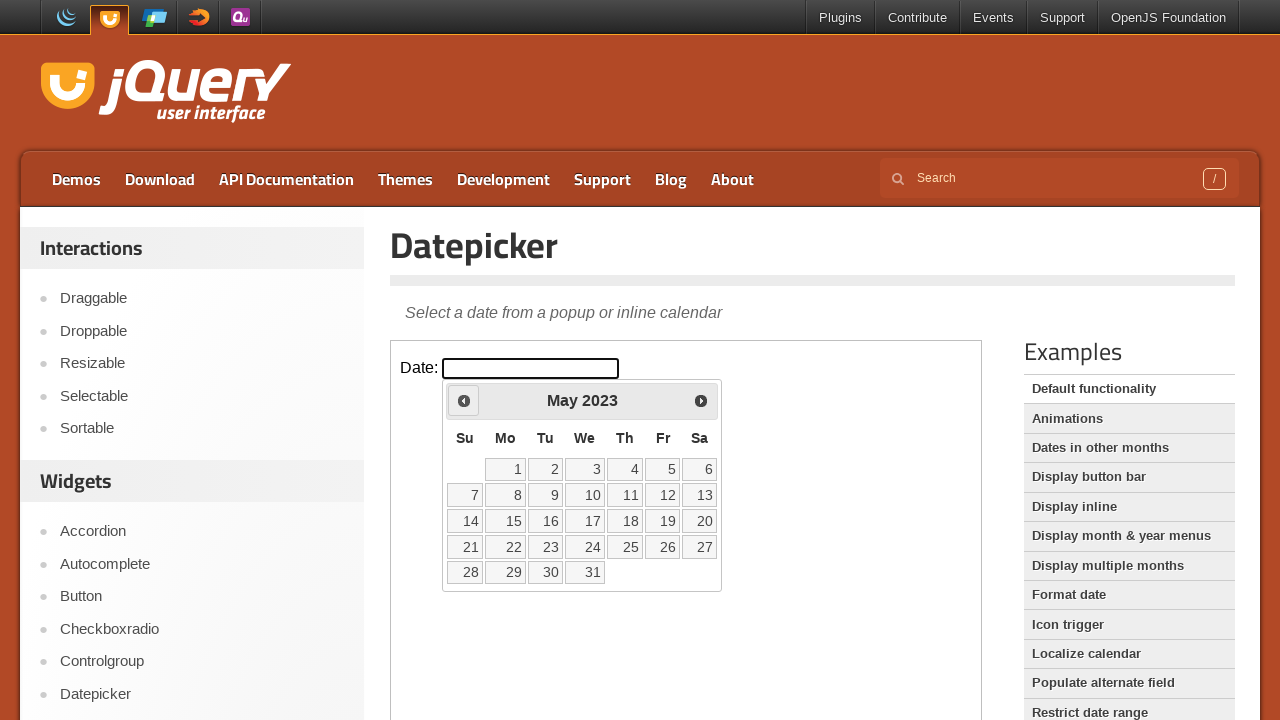

Retrieved current year from datepicker
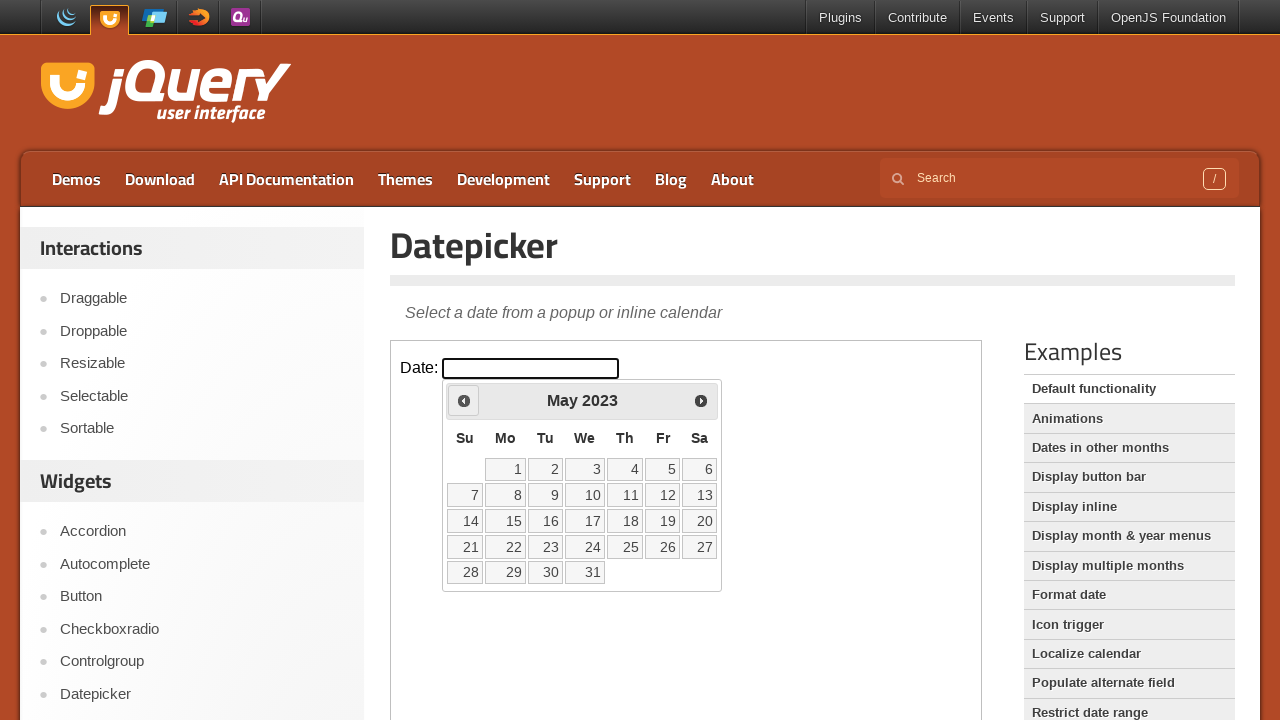

Retrieved current month from datepicker
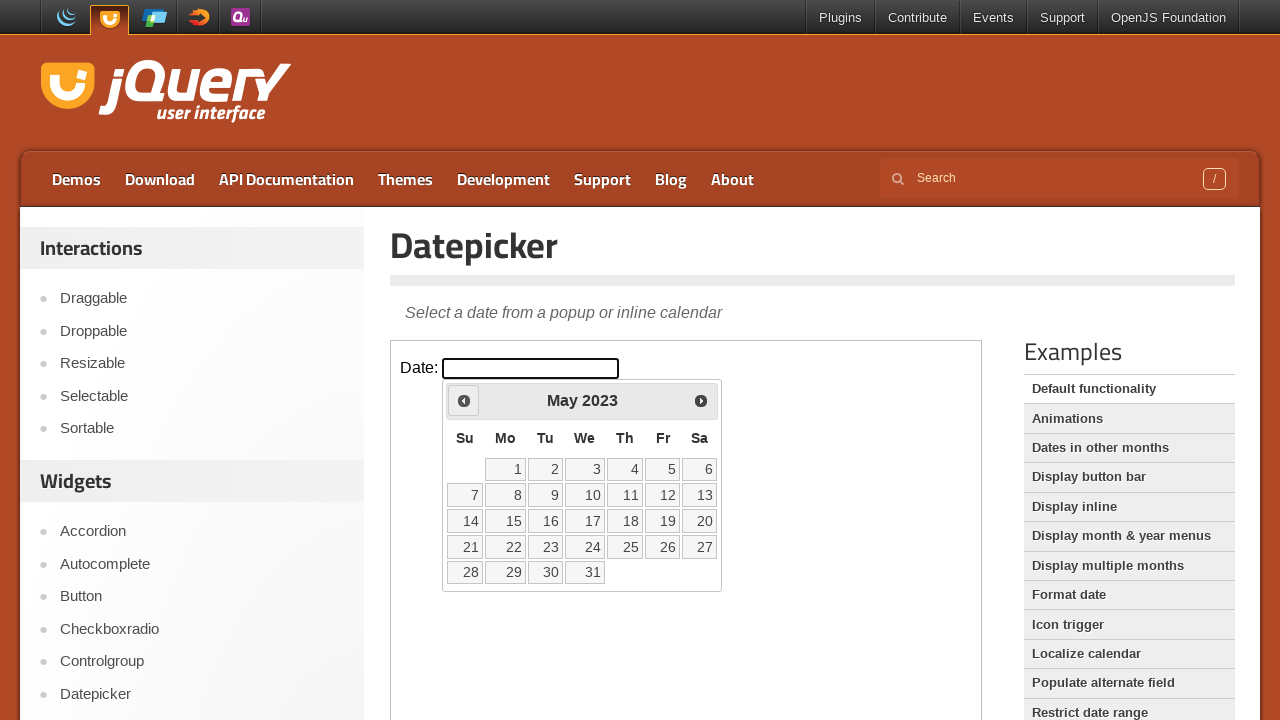

Clicked previous button to navigate backwards (current: May 2023) at (464, 400) on .demo-frame >> internal:control=enter-frame >> .ui-datepicker-prev.ui-corner-all
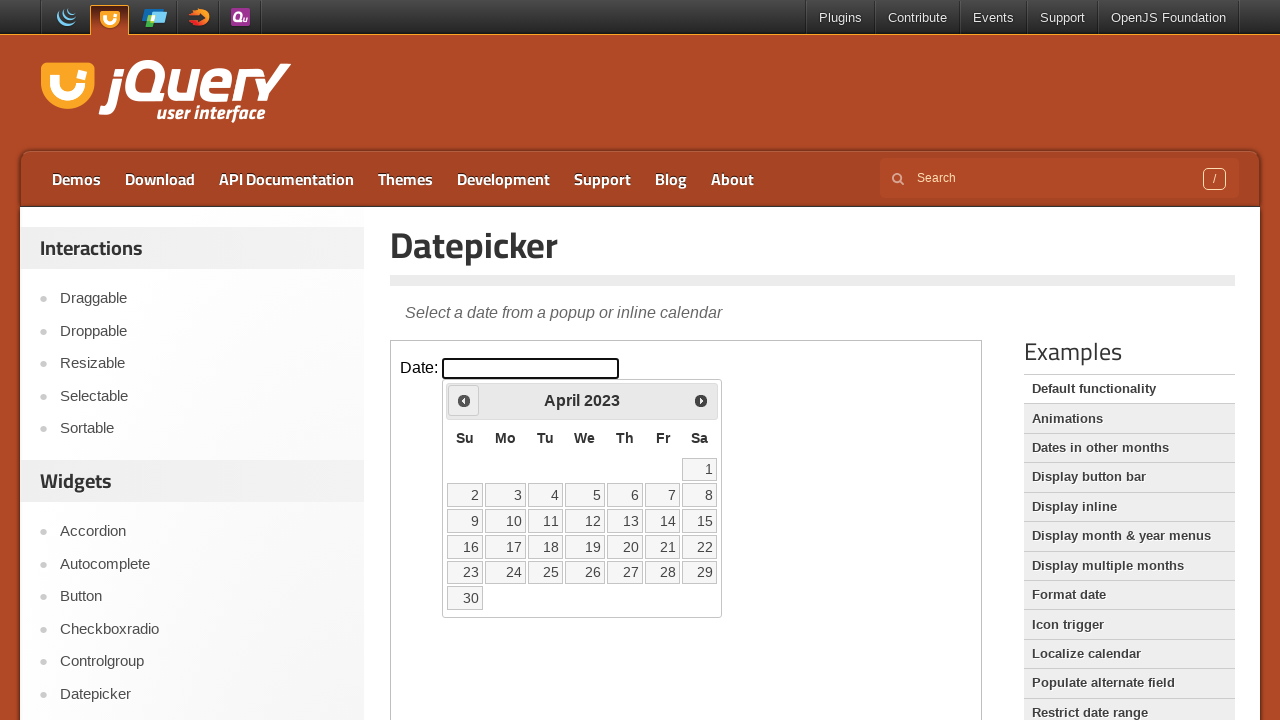

Retrieved current year from datepicker
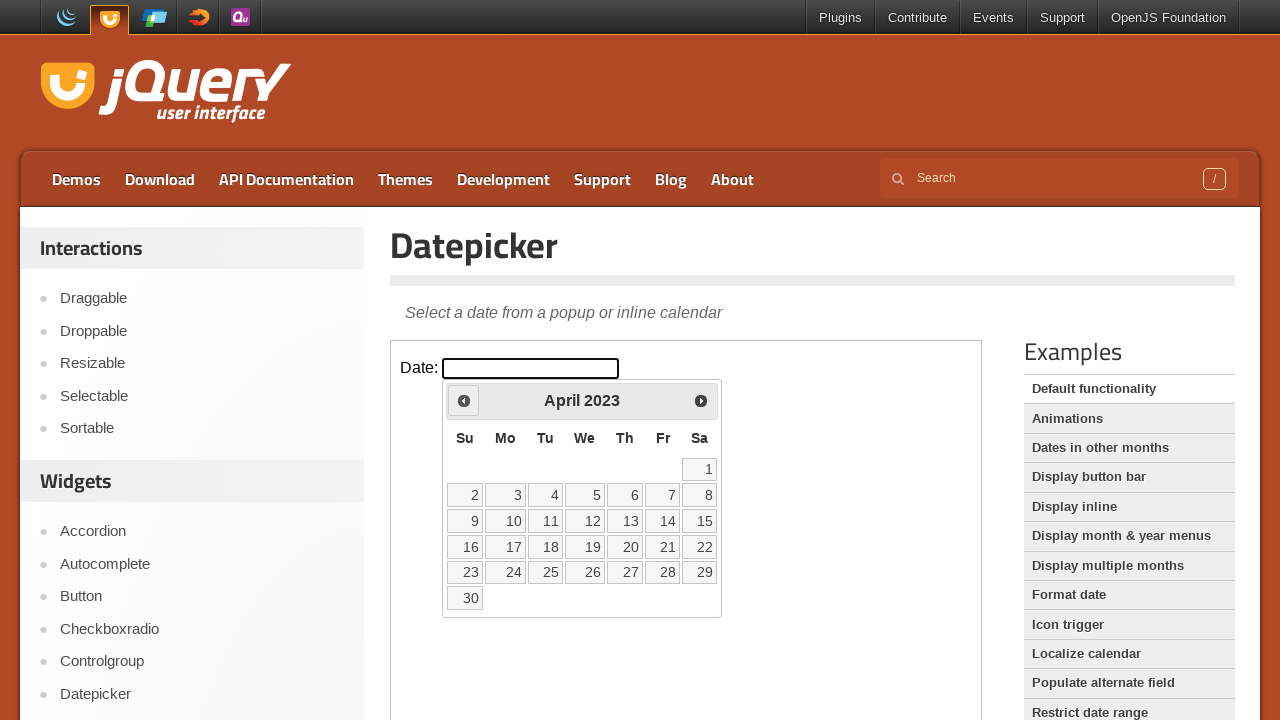

Retrieved current month from datepicker
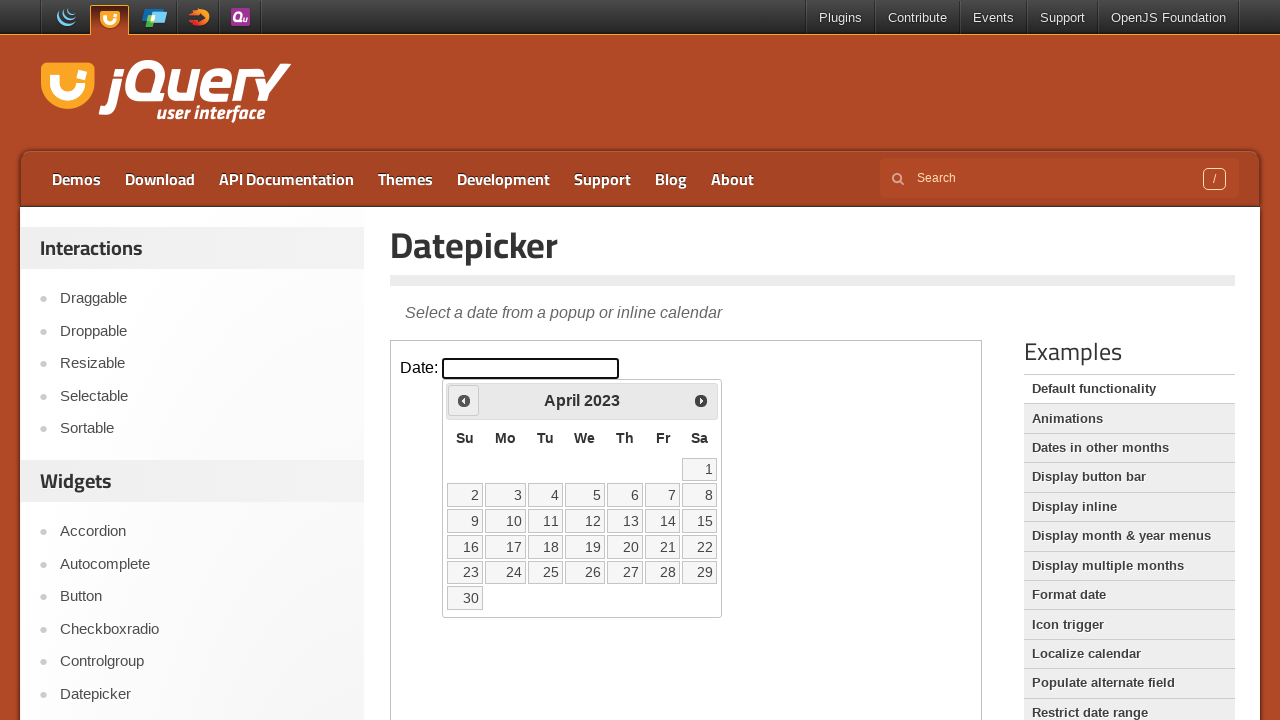

Clicked previous button to navigate backwards (current: April 2023) at (464, 400) on .demo-frame >> internal:control=enter-frame >> .ui-datepicker-prev.ui-corner-all
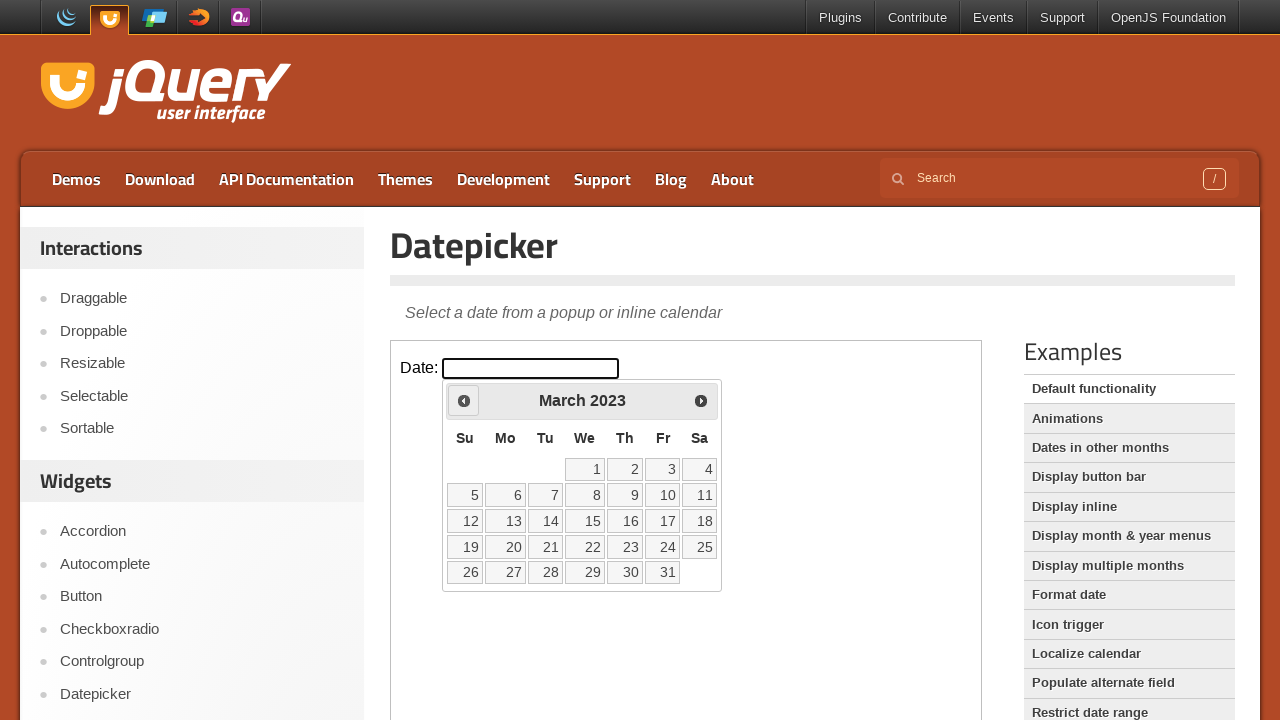

Retrieved current year from datepicker
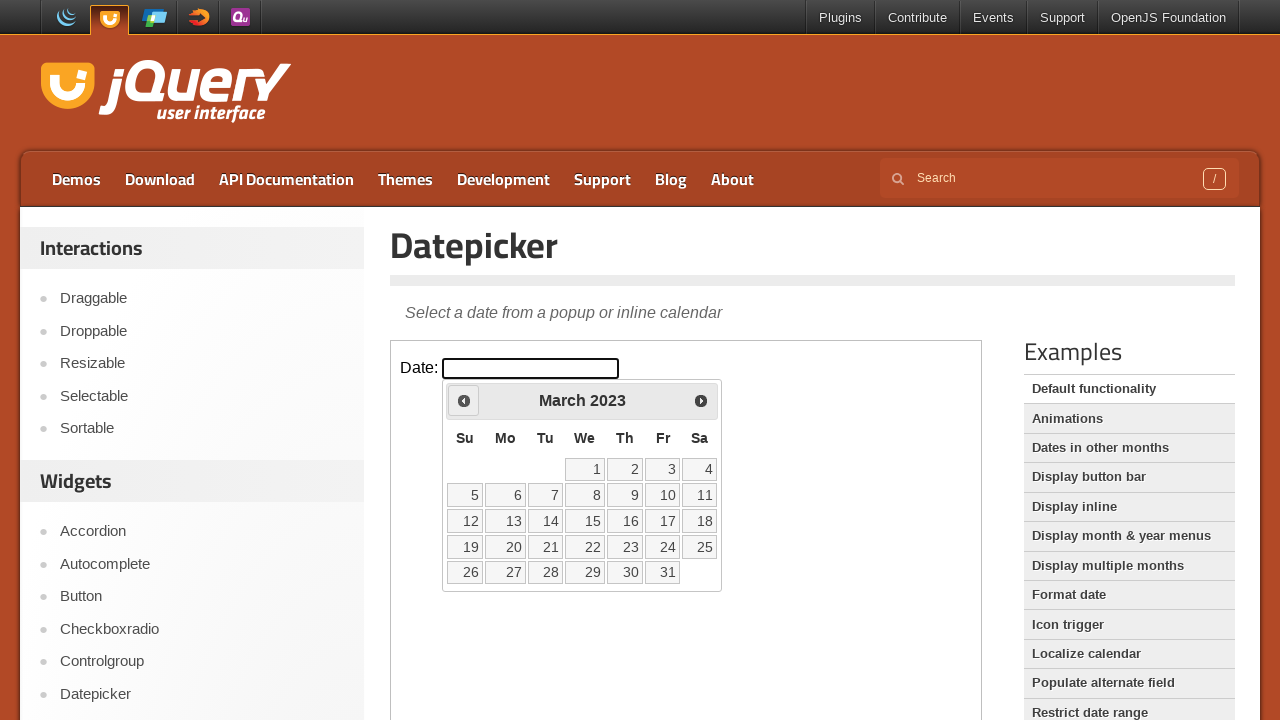

Retrieved current month from datepicker
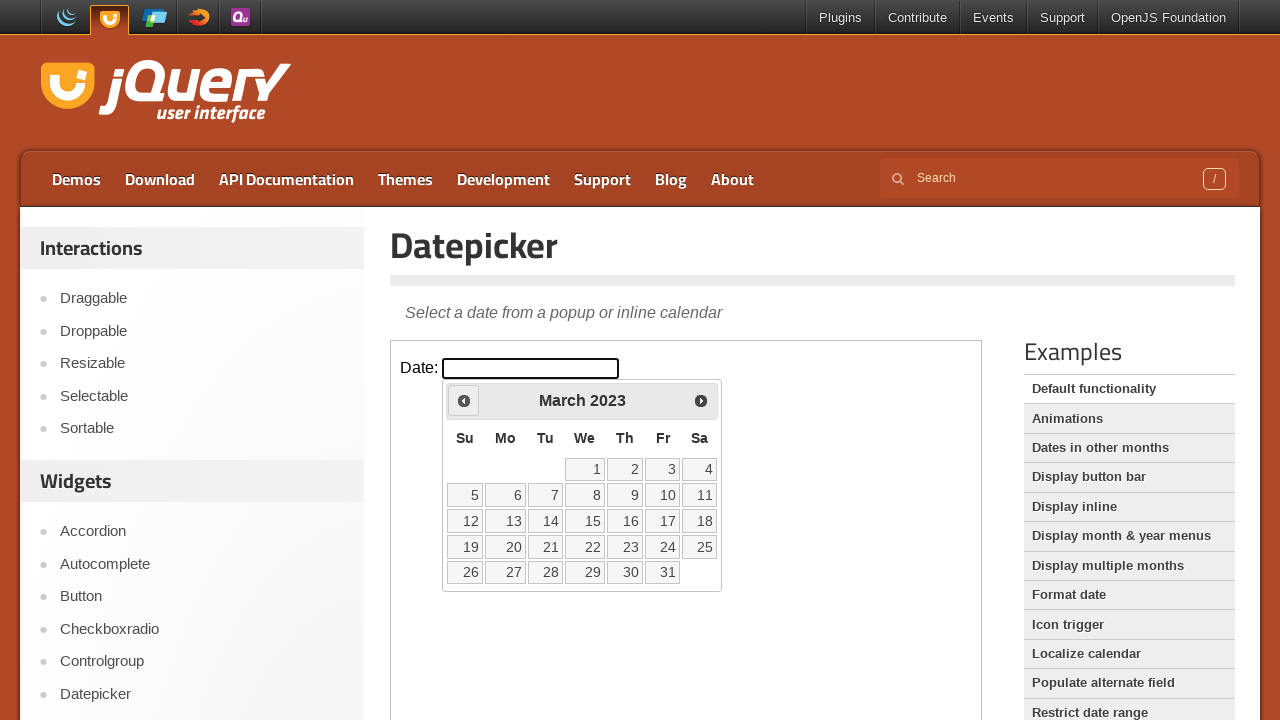

Clicked previous button to navigate backwards (current: March 2023) at (464, 400) on .demo-frame >> internal:control=enter-frame >> .ui-datepicker-prev.ui-corner-all
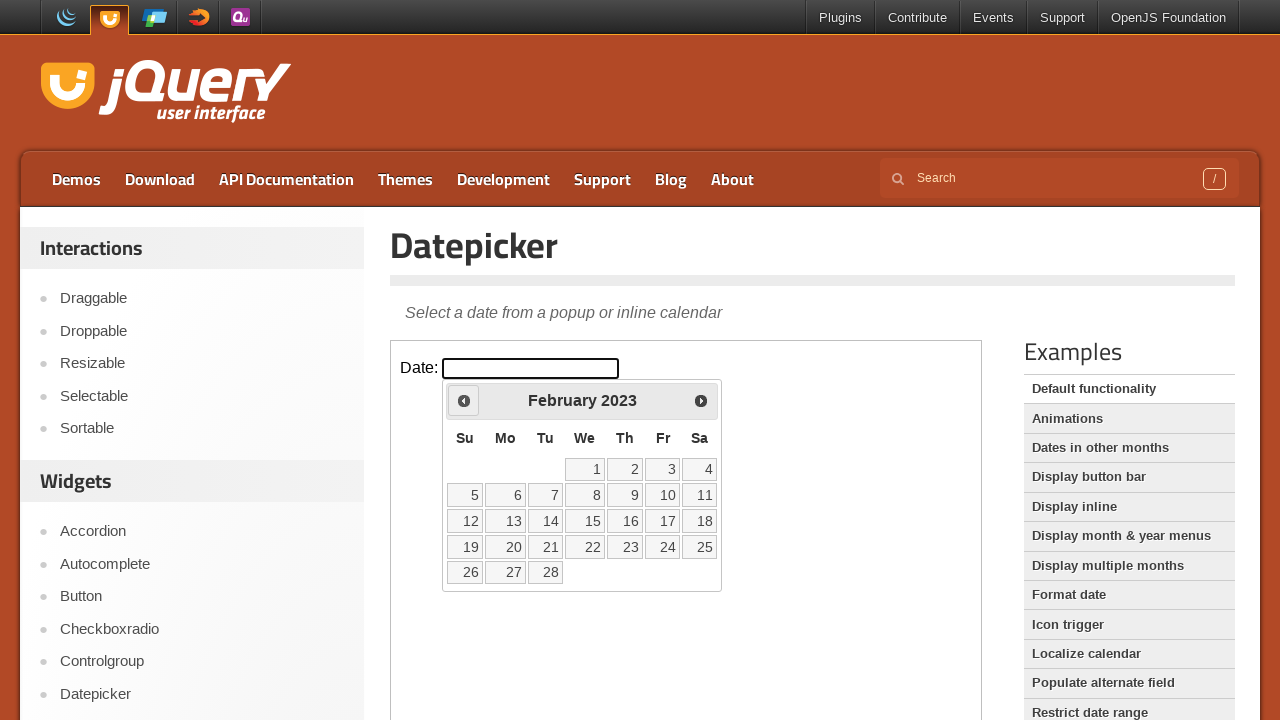

Retrieved current year from datepicker
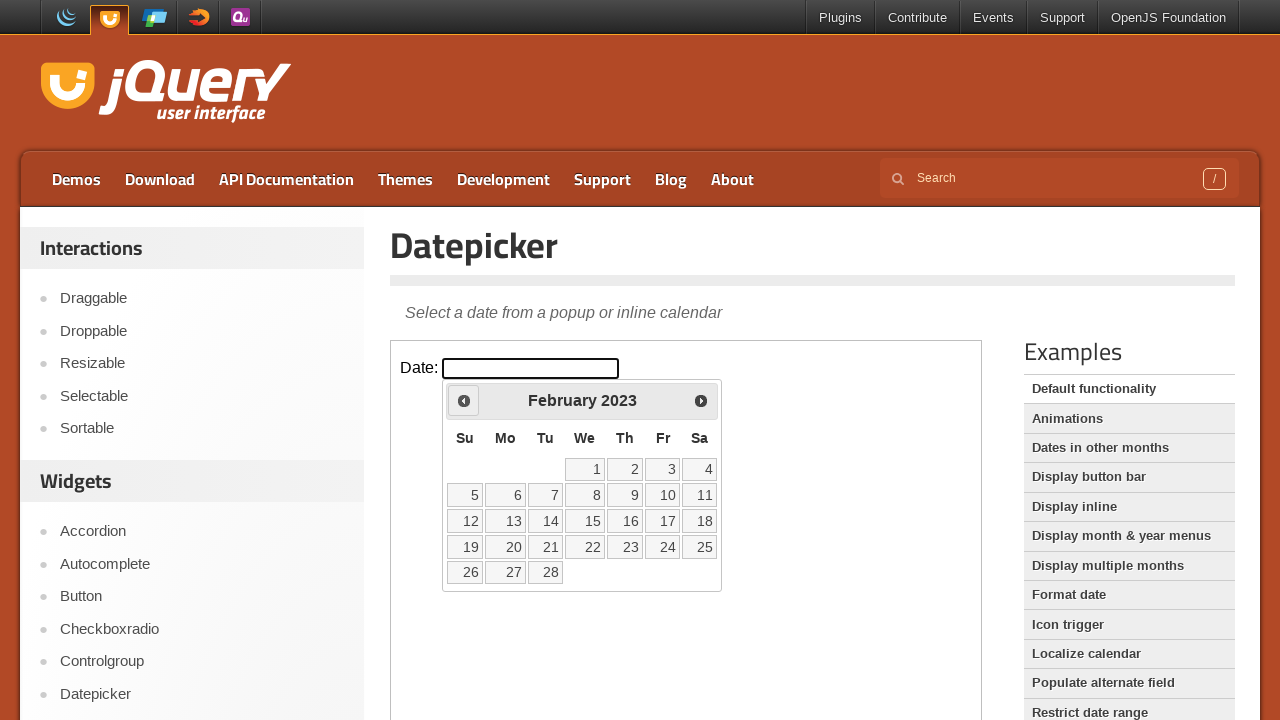

Retrieved current month from datepicker
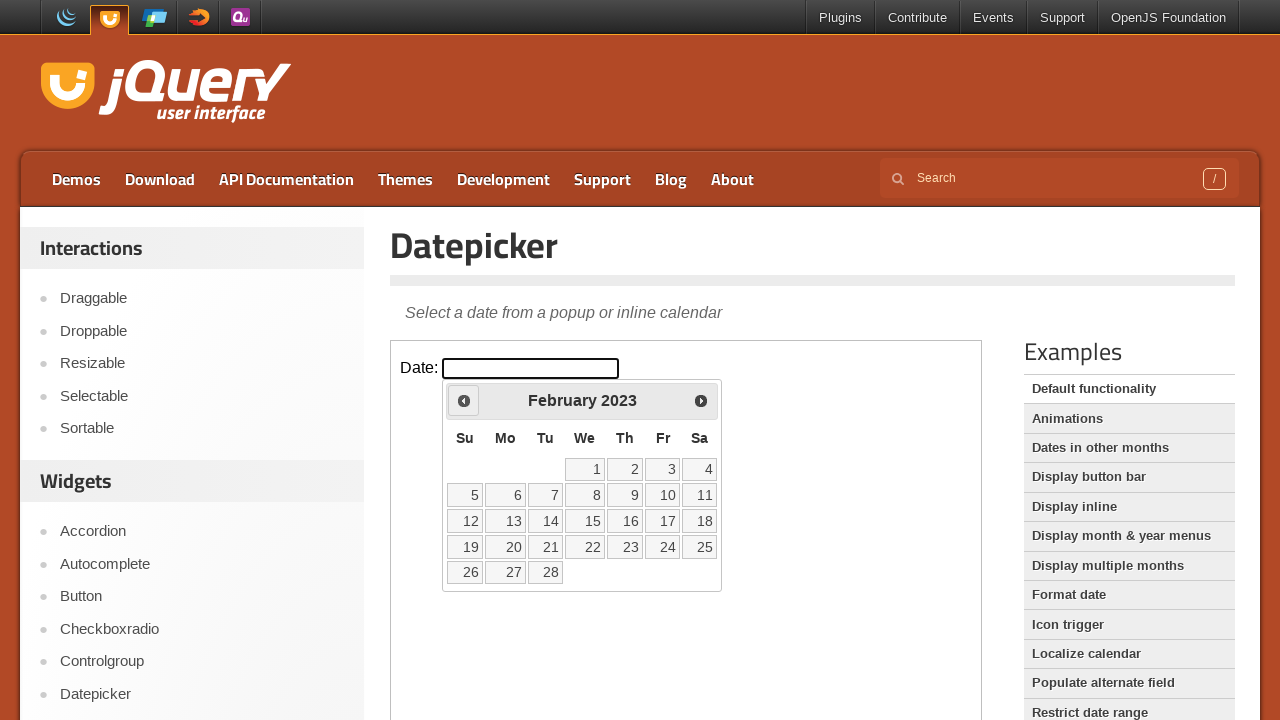

Clicked previous button to navigate backwards (current: February 2023) at (464, 400) on .demo-frame >> internal:control=enter-frame >> .ui-datepicker-prev.ui-corner-all
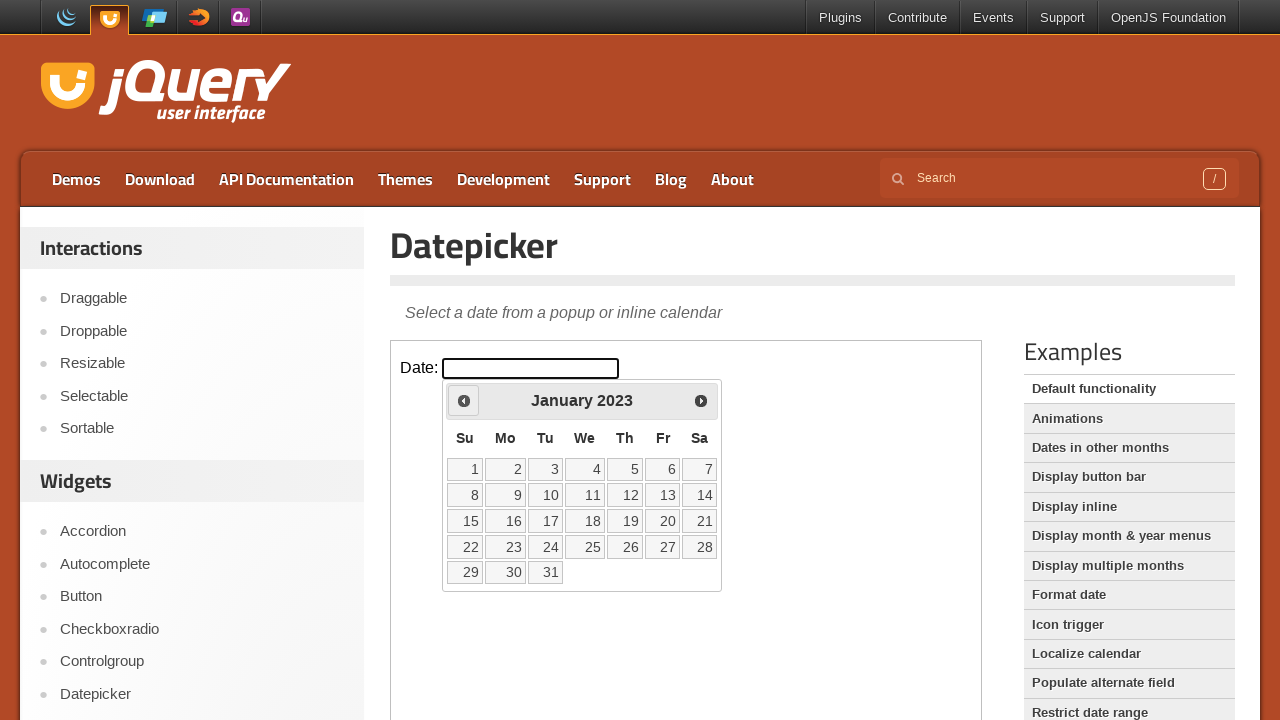

Retrieved current year from datepicker
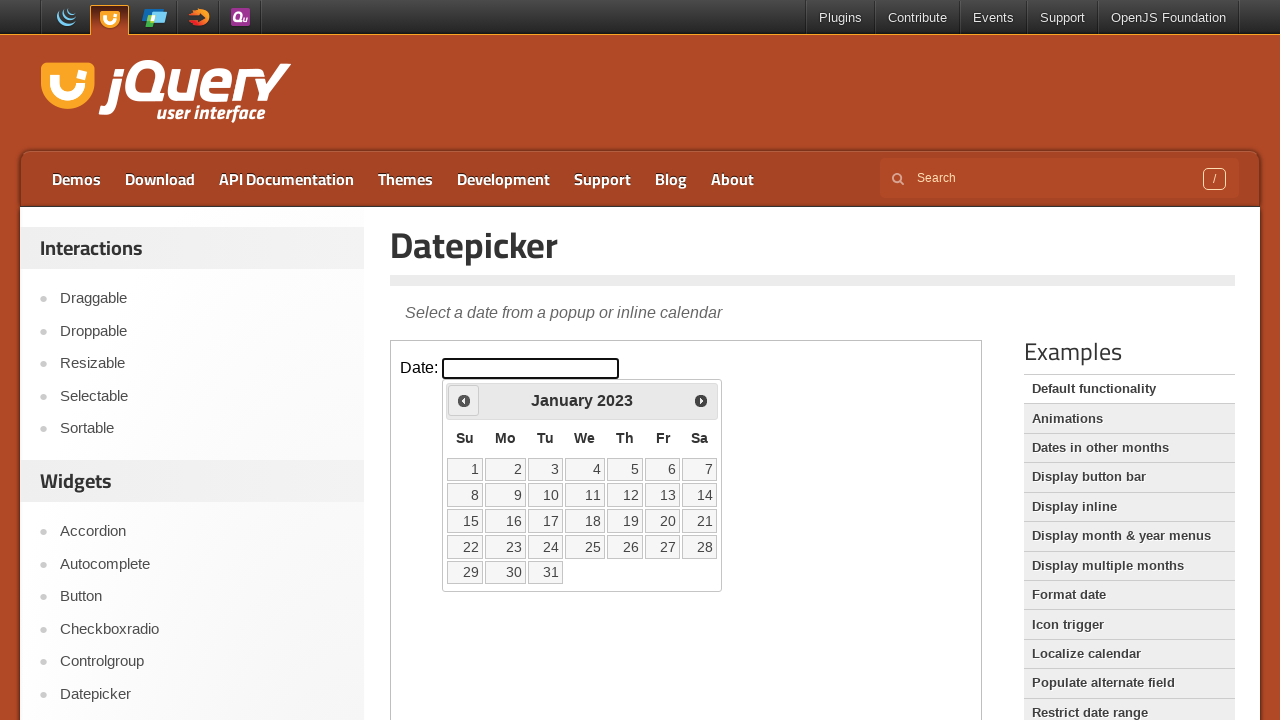

Retrieved current month from datepicker
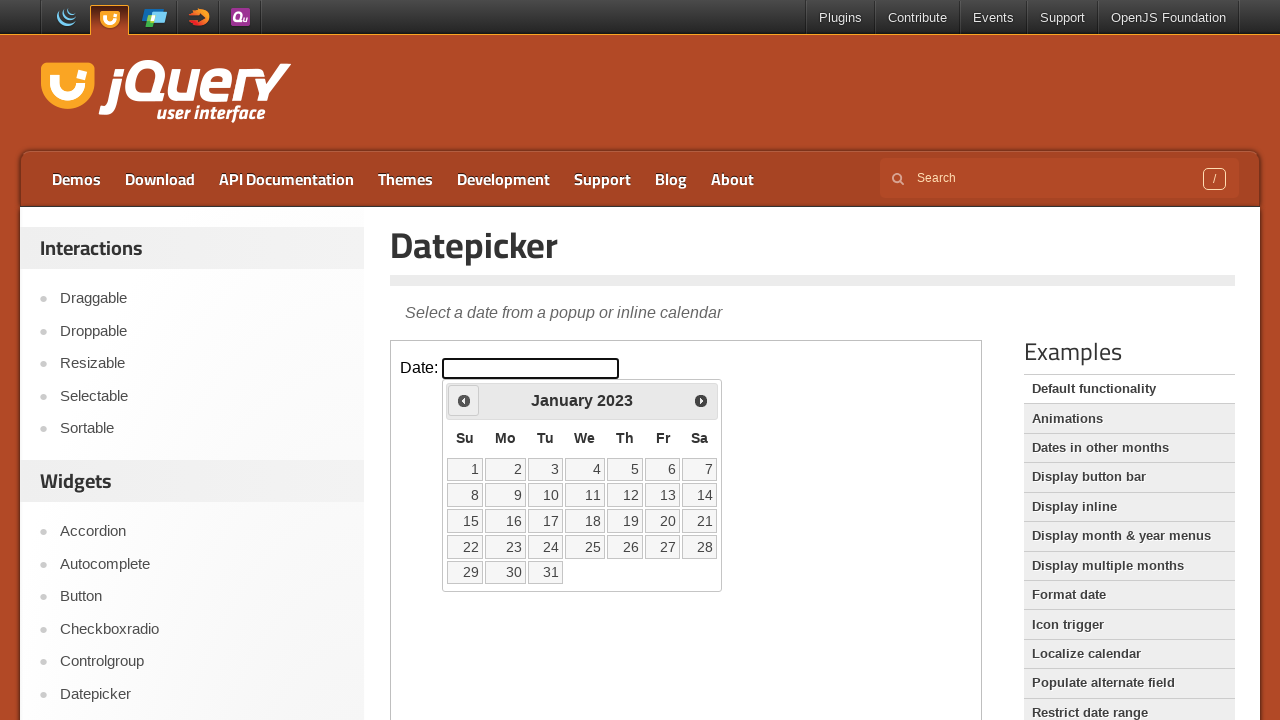

Clicked previous button to navigate backwards (current: January 2023) at (464, 400) on .demo-frame >> internal:control=enter-frame >> .ui-datepicker-prev.ui-corner-all
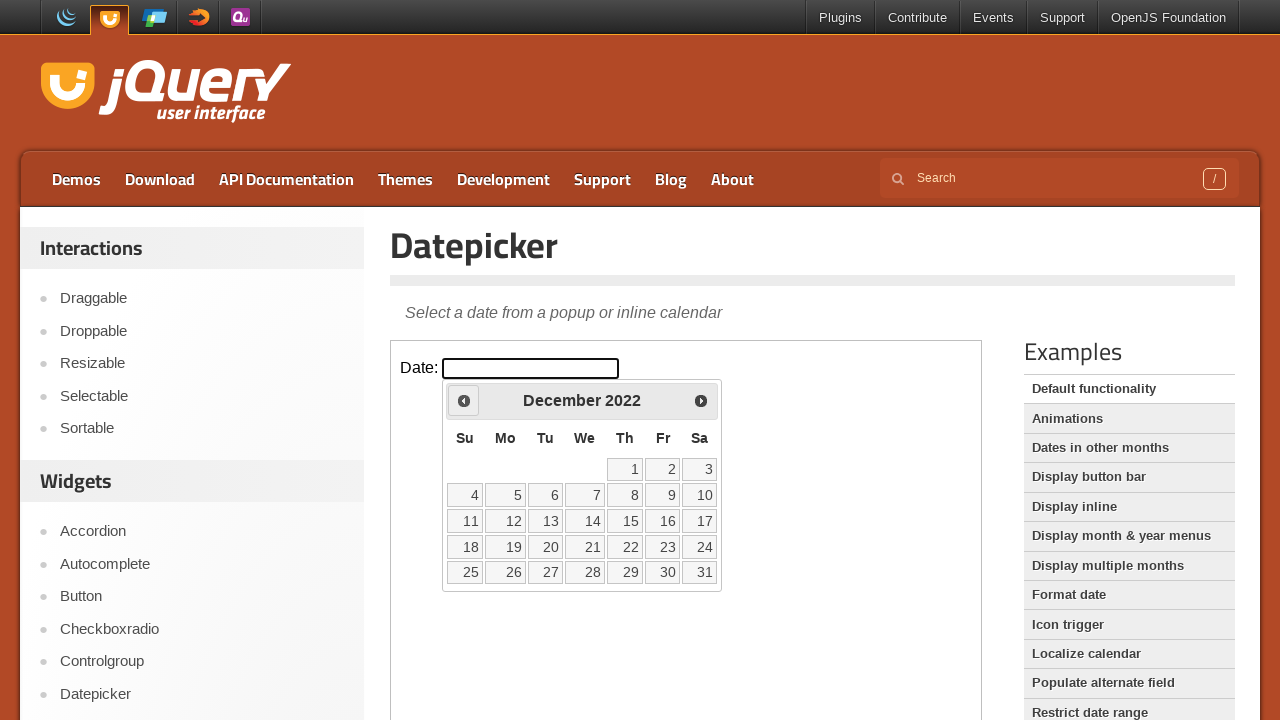

Retrieved current year from datepicker
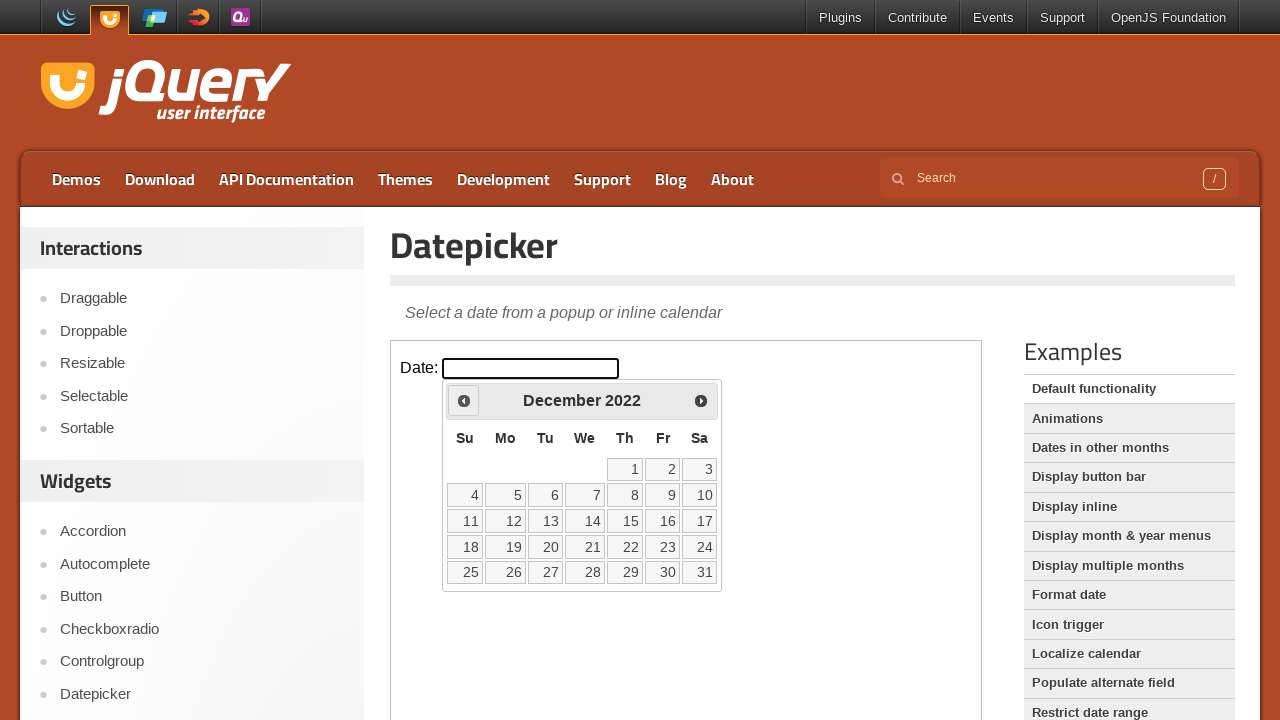

Retrieved current month from datepicker
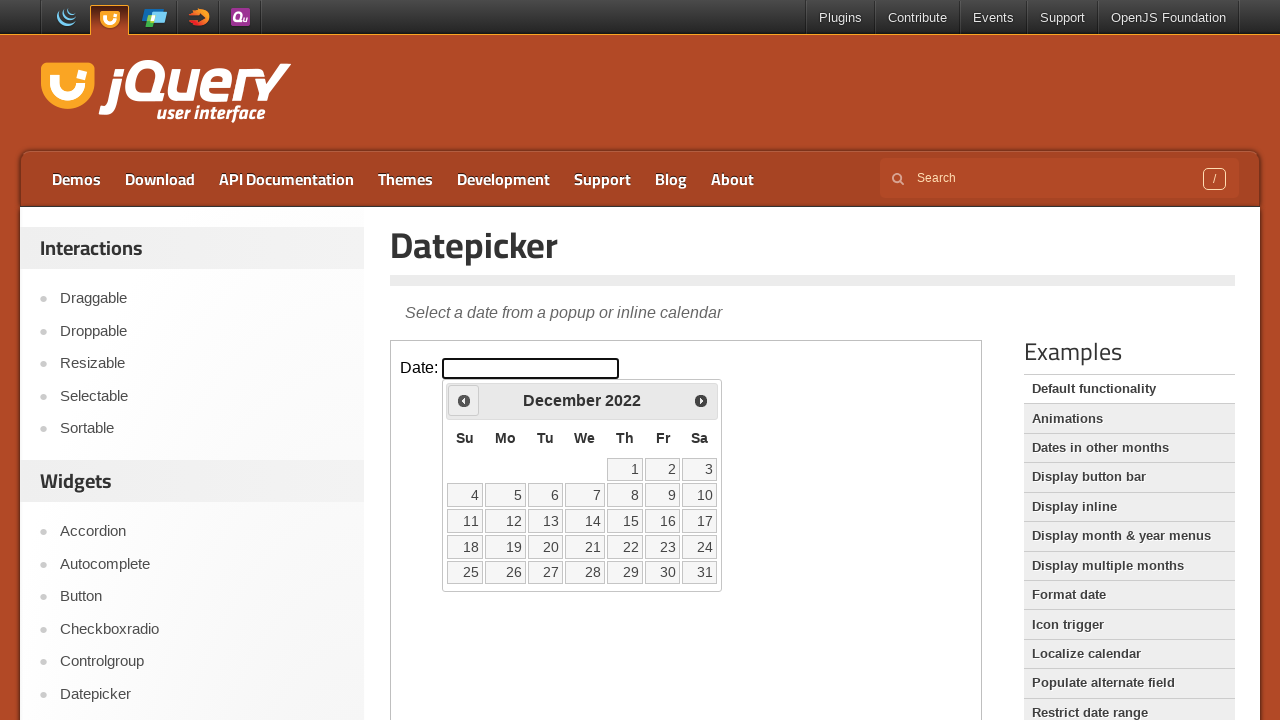

Clicked previous button to navigate backwards (current: December 2022) at (464, 400) on .demo-frame >> internal:control=enter-frame >> .ui-datepicker-prev.ui-corner-all
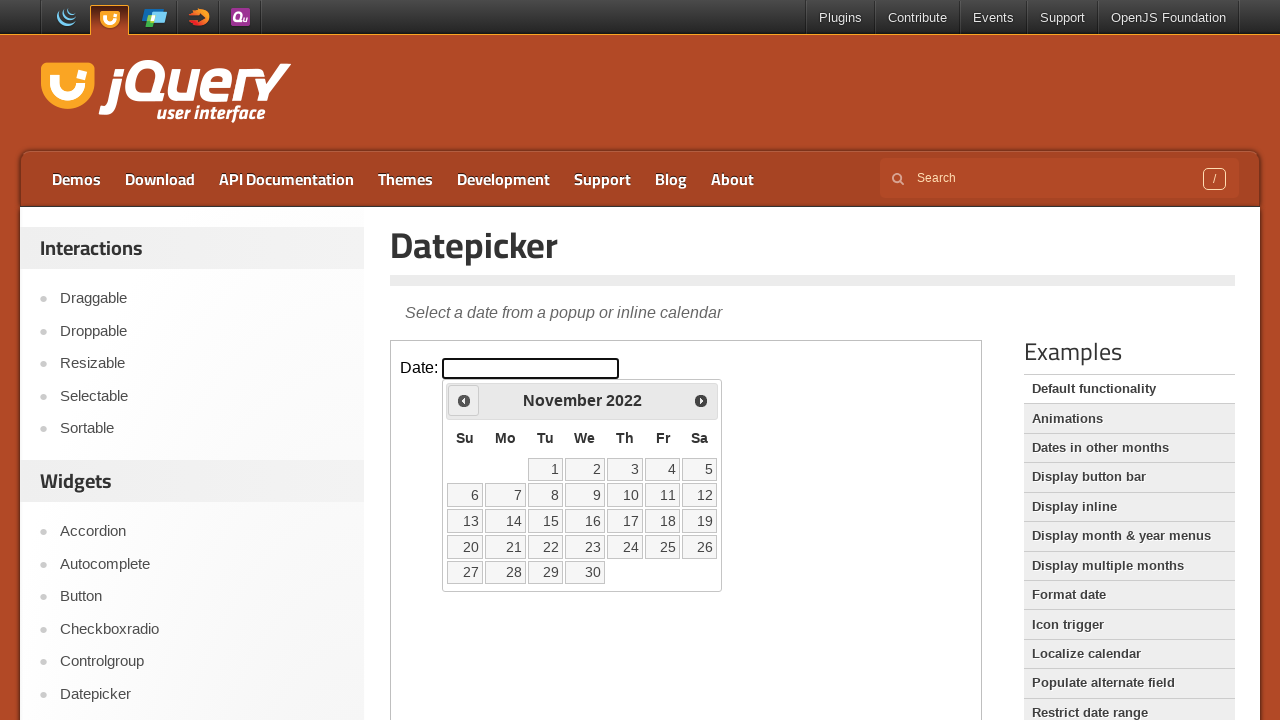

Retrieved current year from datepicker
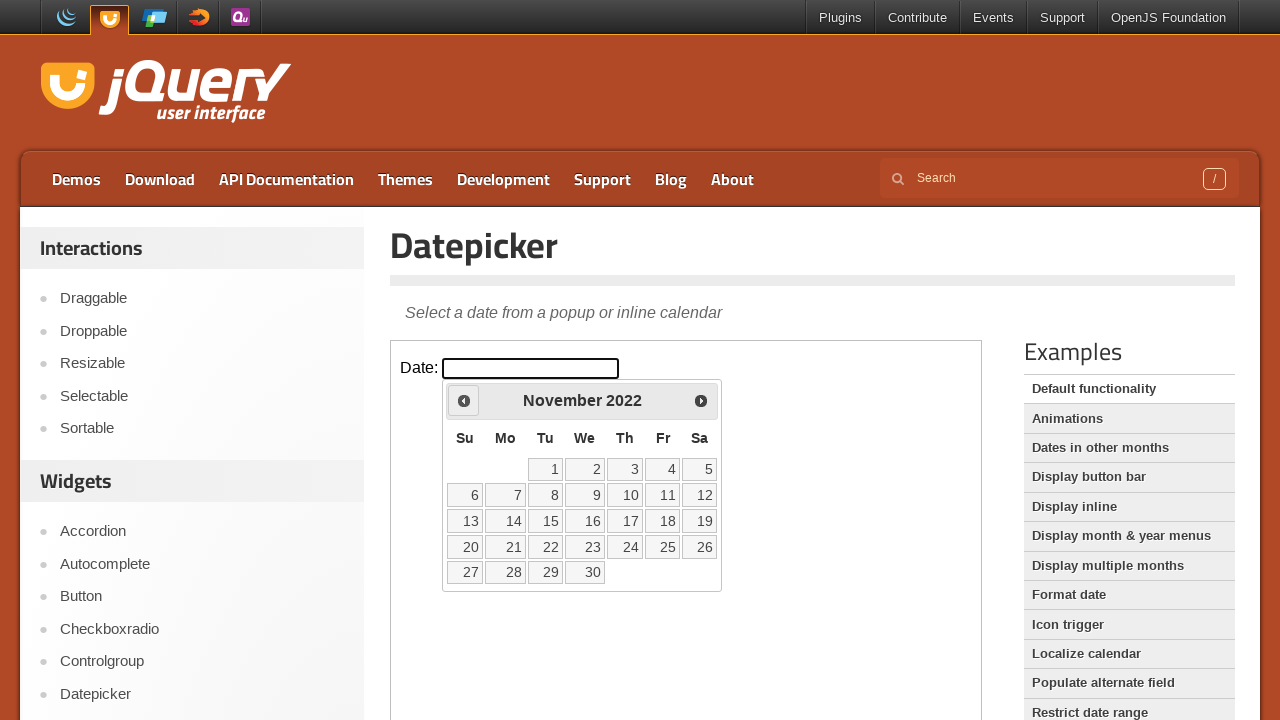

Retrieved current month from datepicker
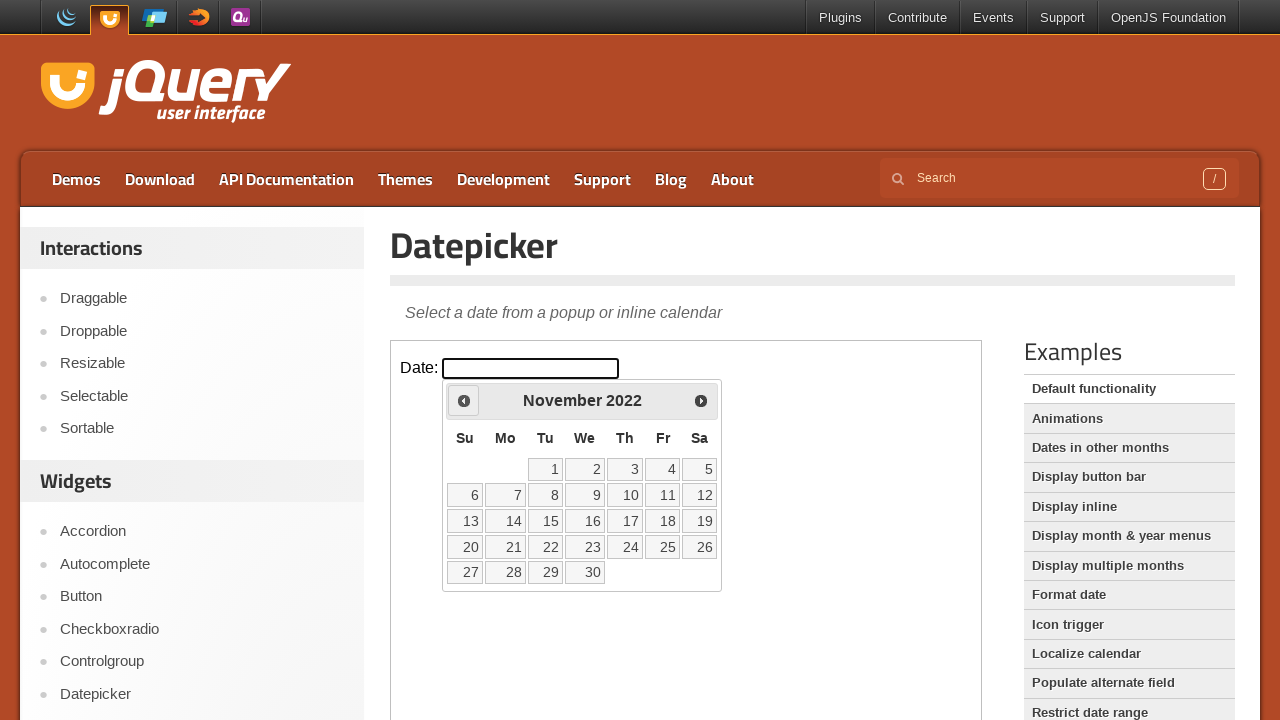

Clicked previous button to navigate backwards (current: November 2022) at (464, 400) on .demo-frame >> internal:control=enter-frame >> .ui-datepicker-prev.ui-corner-all
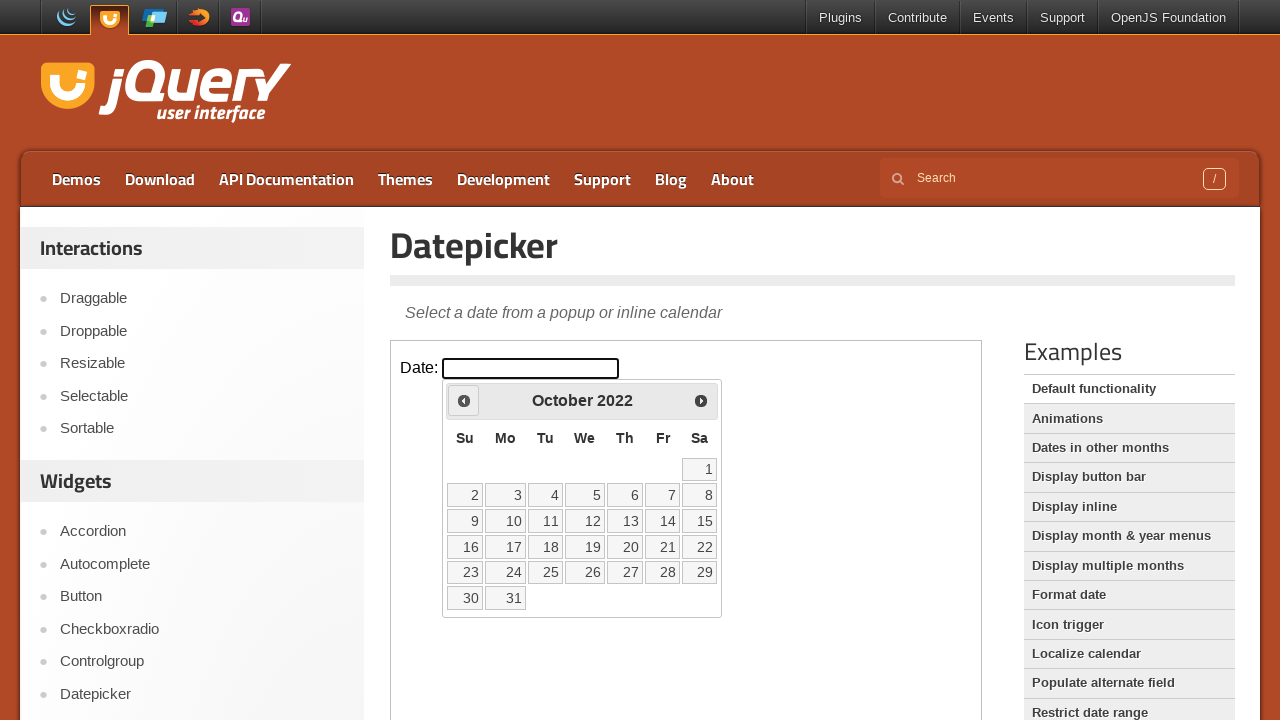

Retrieved current year from datepicker
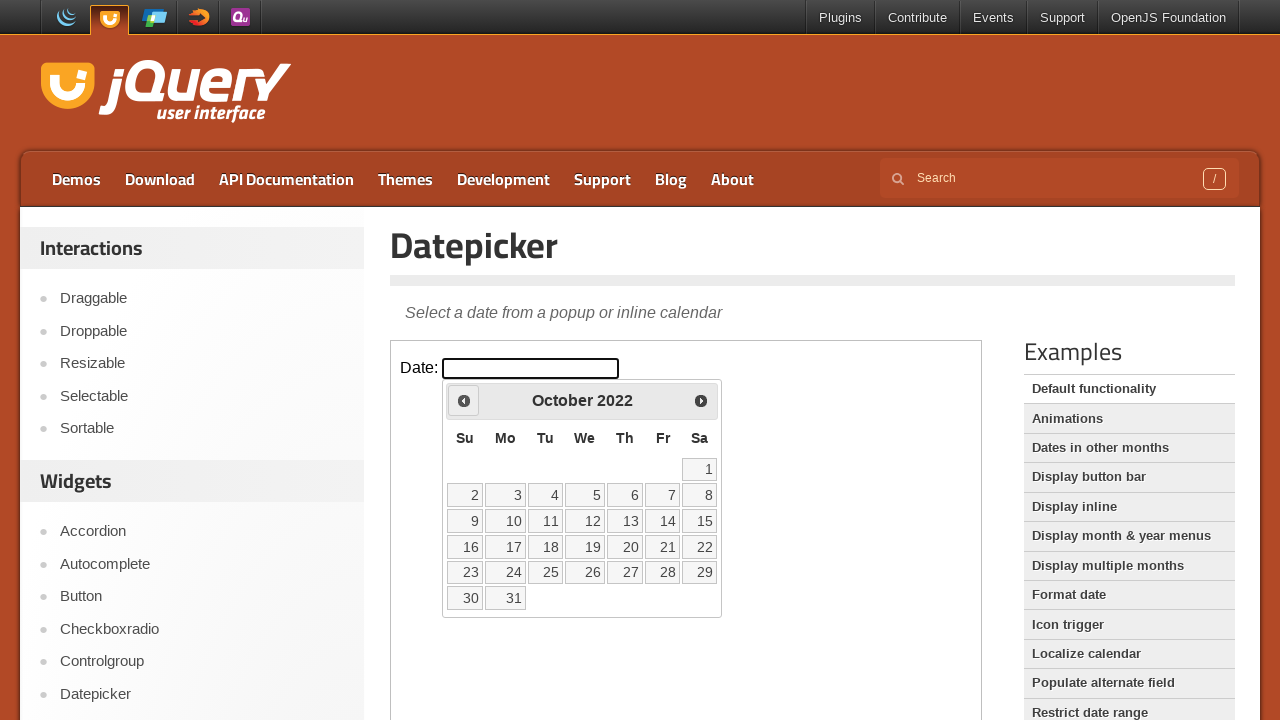

Retrieved current month from datepicker
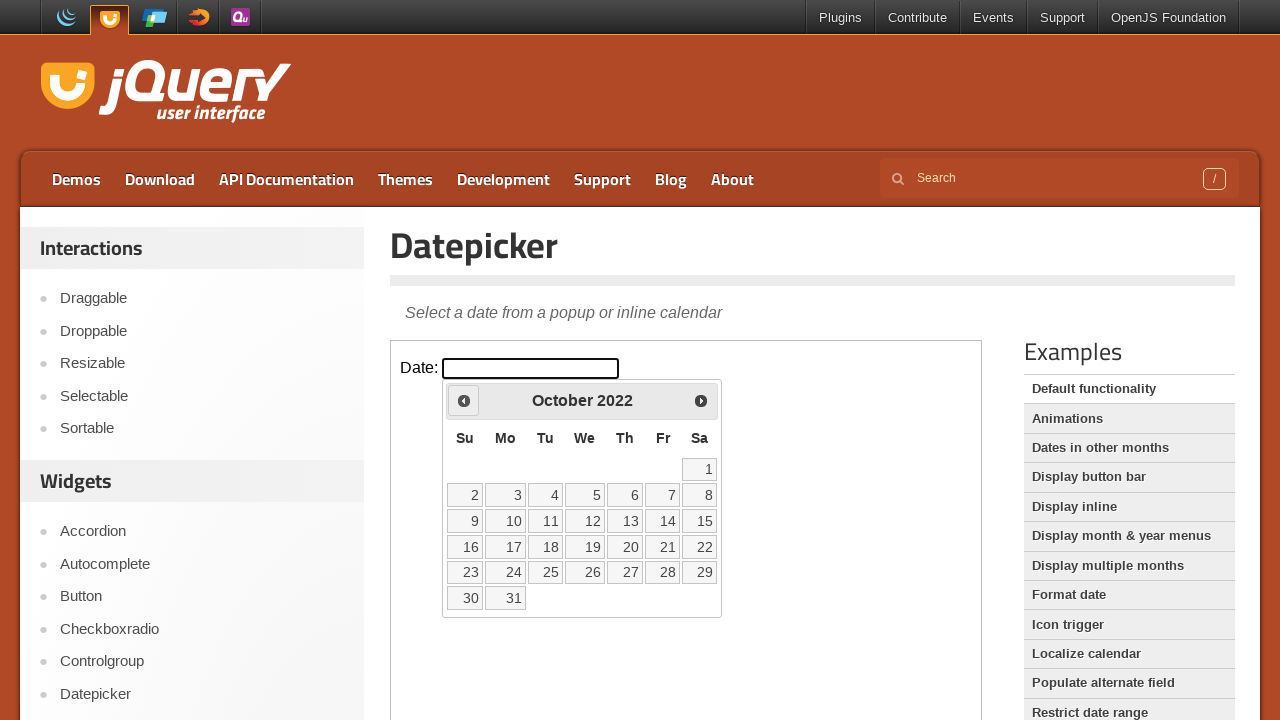

Clicked previous button to navigate backwards (current: October 2022) at (464, 400) on .demo-frame >> internal:control=enter-frame >> .ui-datepicker-prev.ui-corner-all
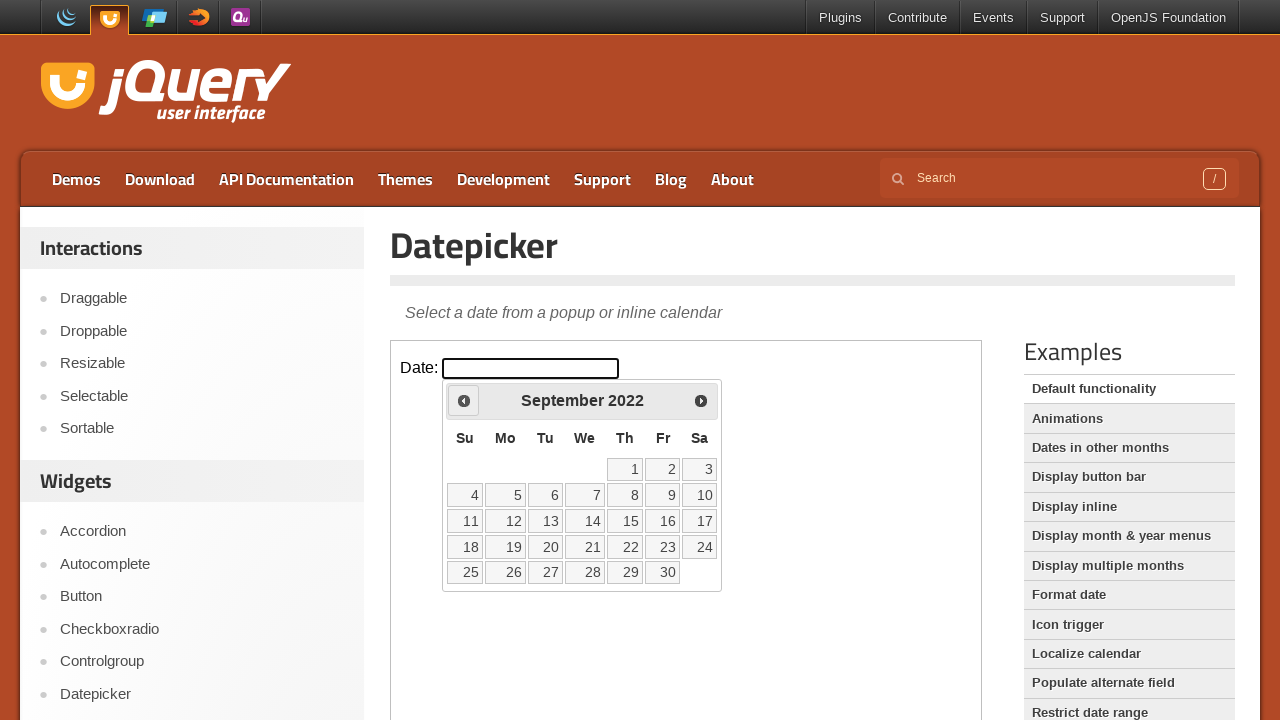

Retrieved current year from datepicker
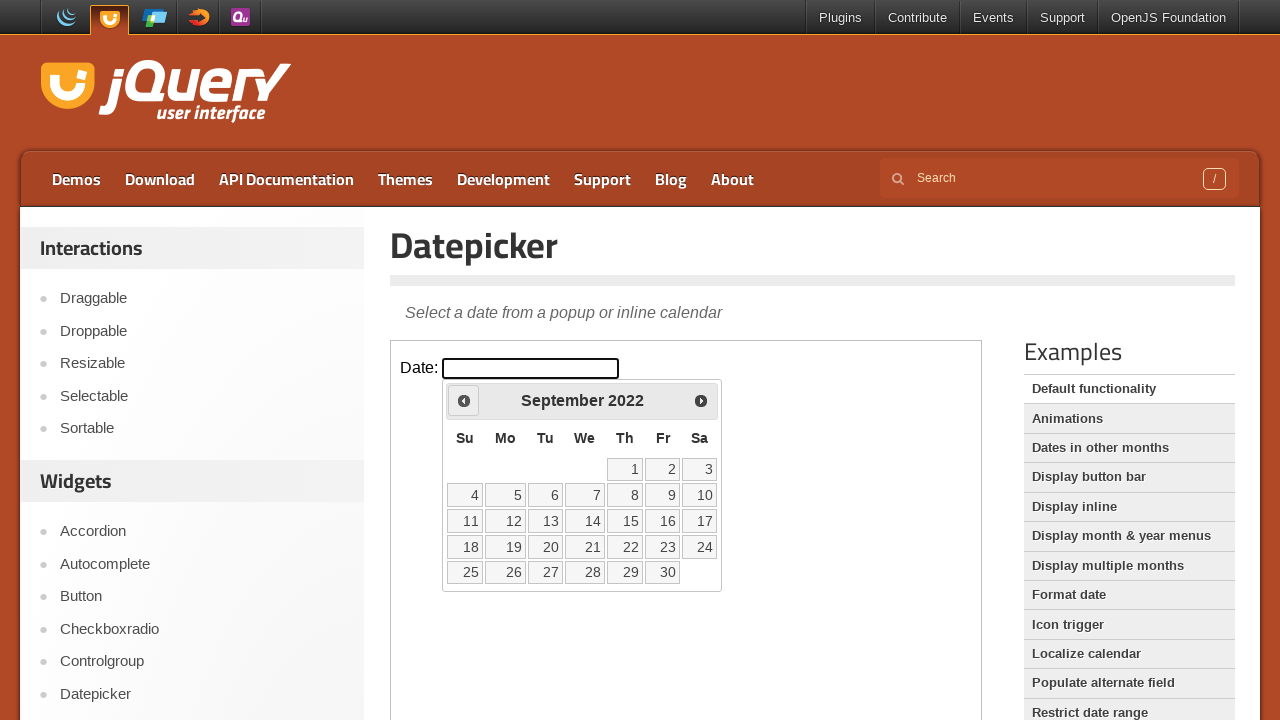

Retrieved current month from datepicker
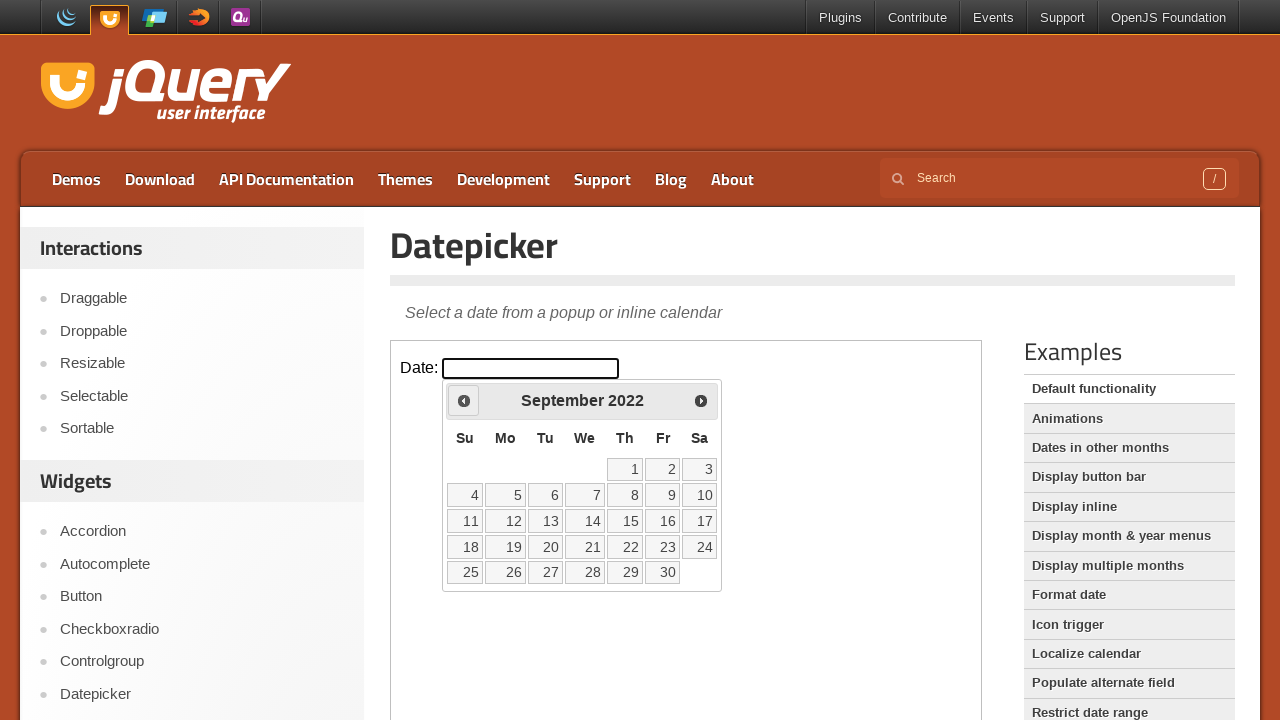

Clicked previous button to navigate backwards (current: September 2022) at (464, 400) on .demo-frame >> internal:control=enter-frame >> .ui-datepicker-prev.ui-corner-all
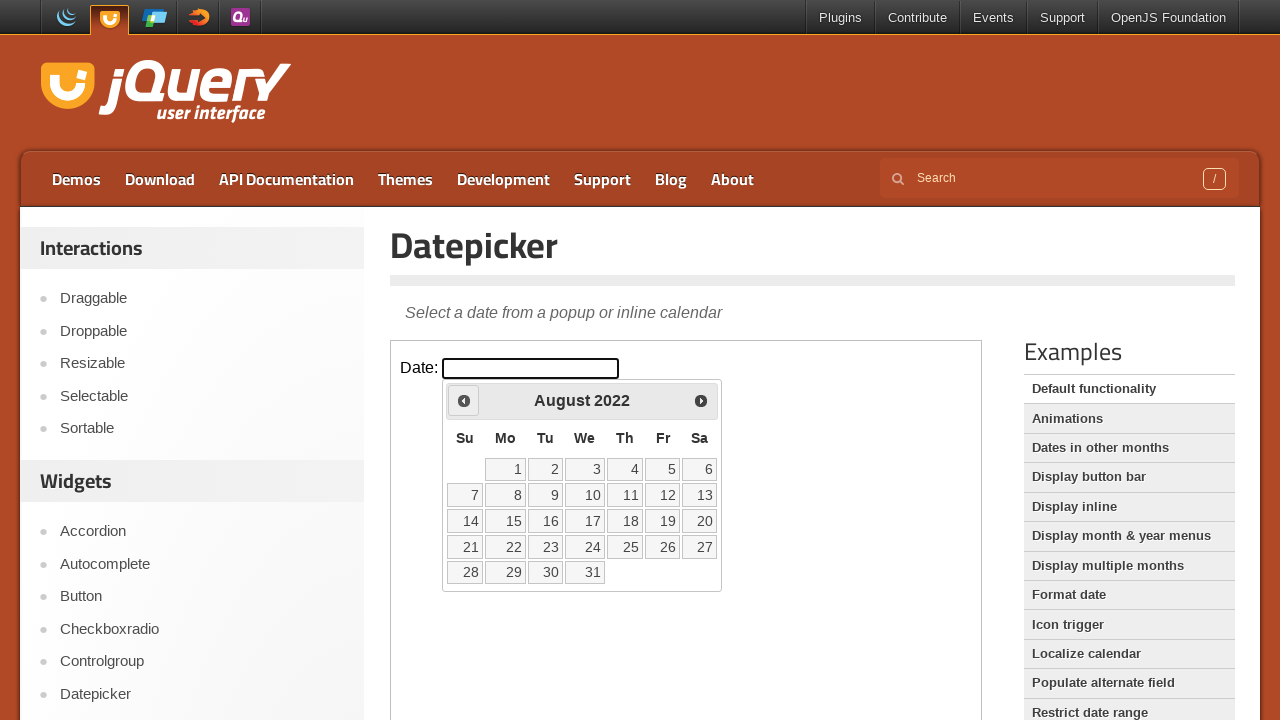

Retrieved current year from datepicker
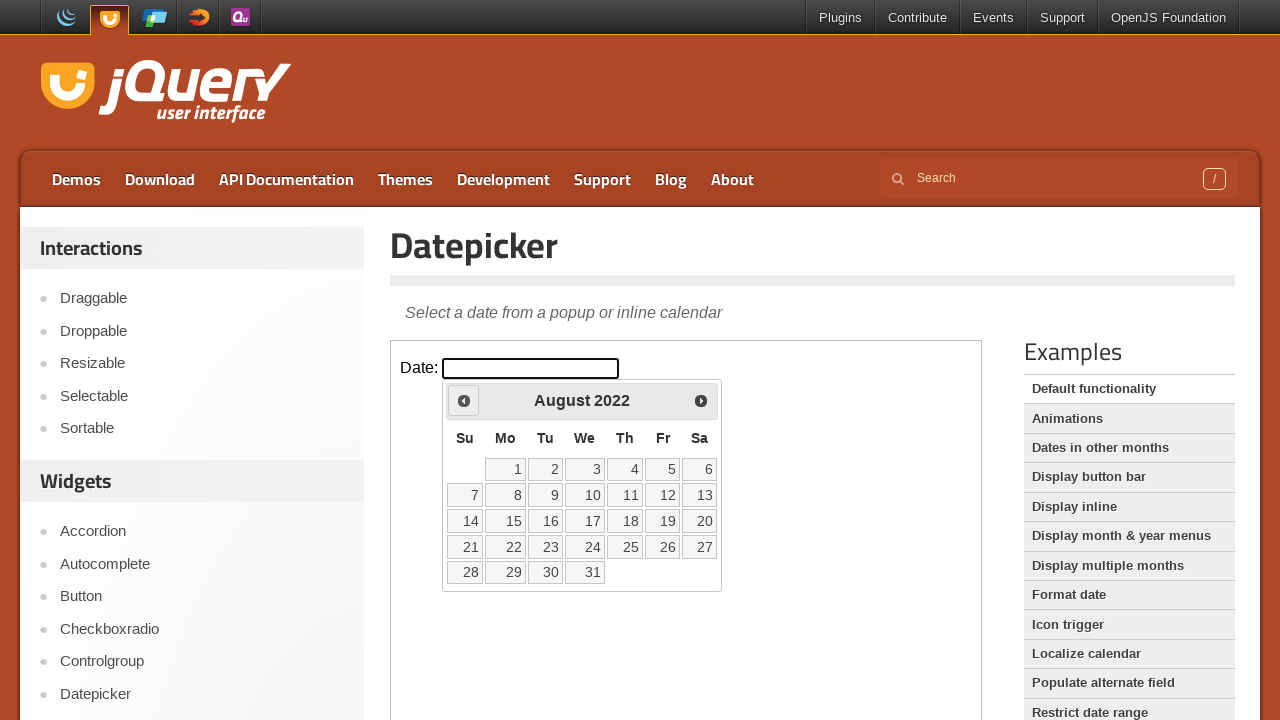

Retrieved current month from datepicker
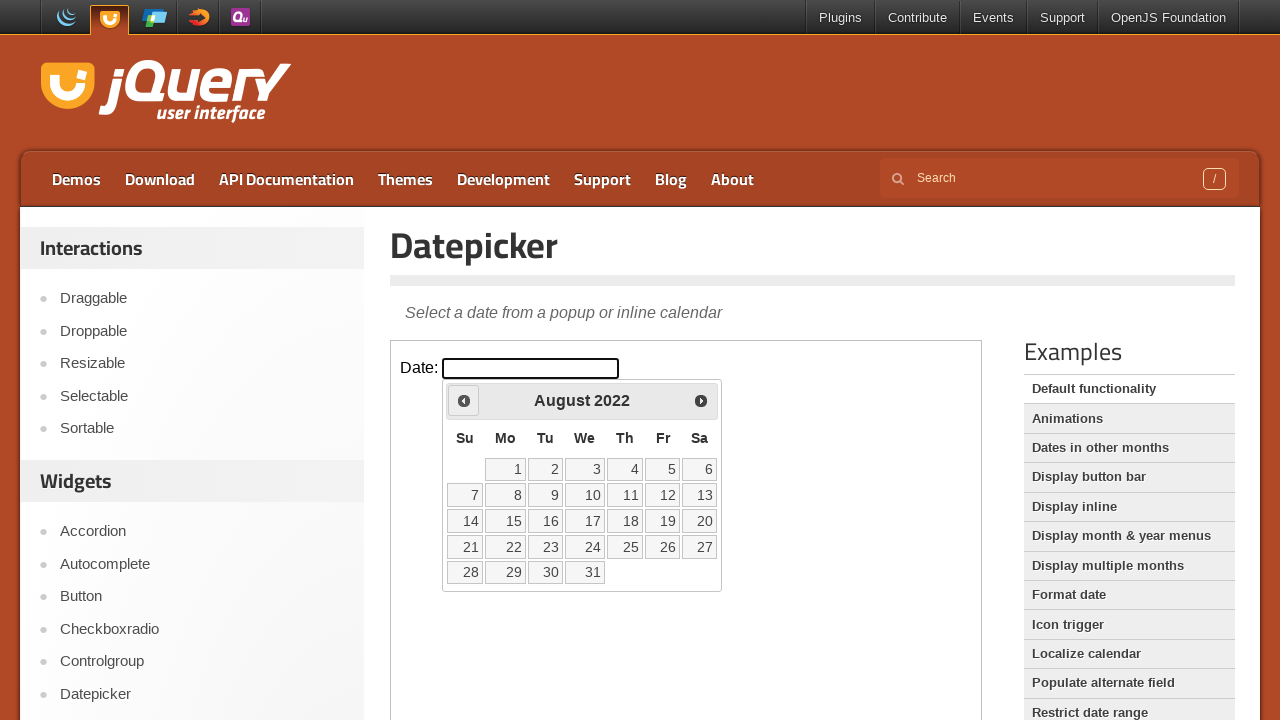

Clicked previous button to navigate backwards (current: August 2022) at (464, 400) on .demo-frame >> internal:control=enter-frame >> .ui-datepicker-prev.ui-corner-all
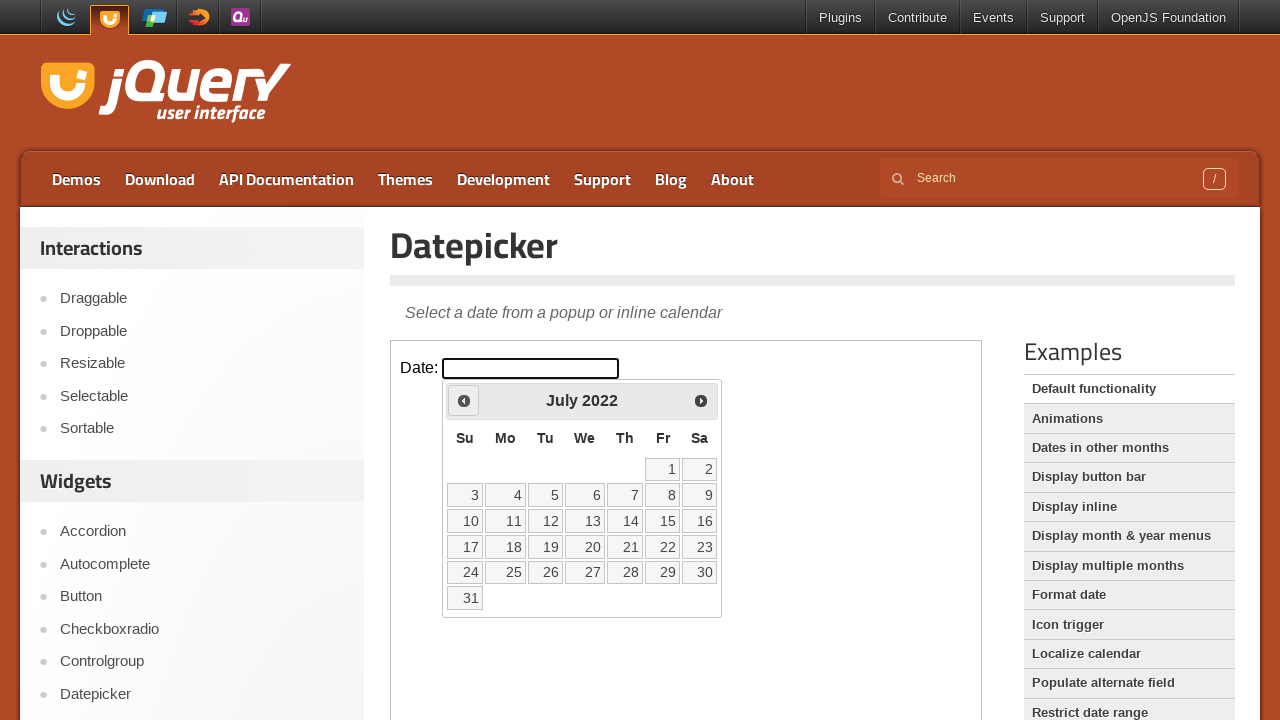

Retrieved current year from datepicker
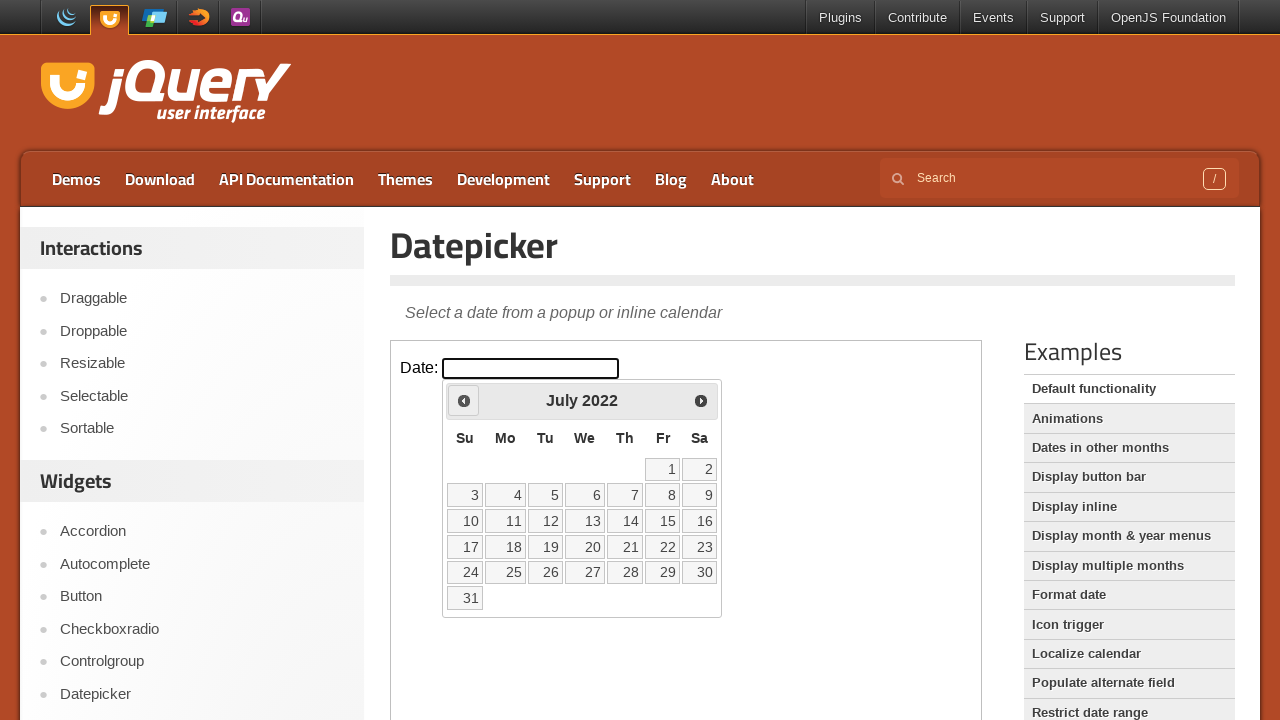

Retrieved current month from datepicker
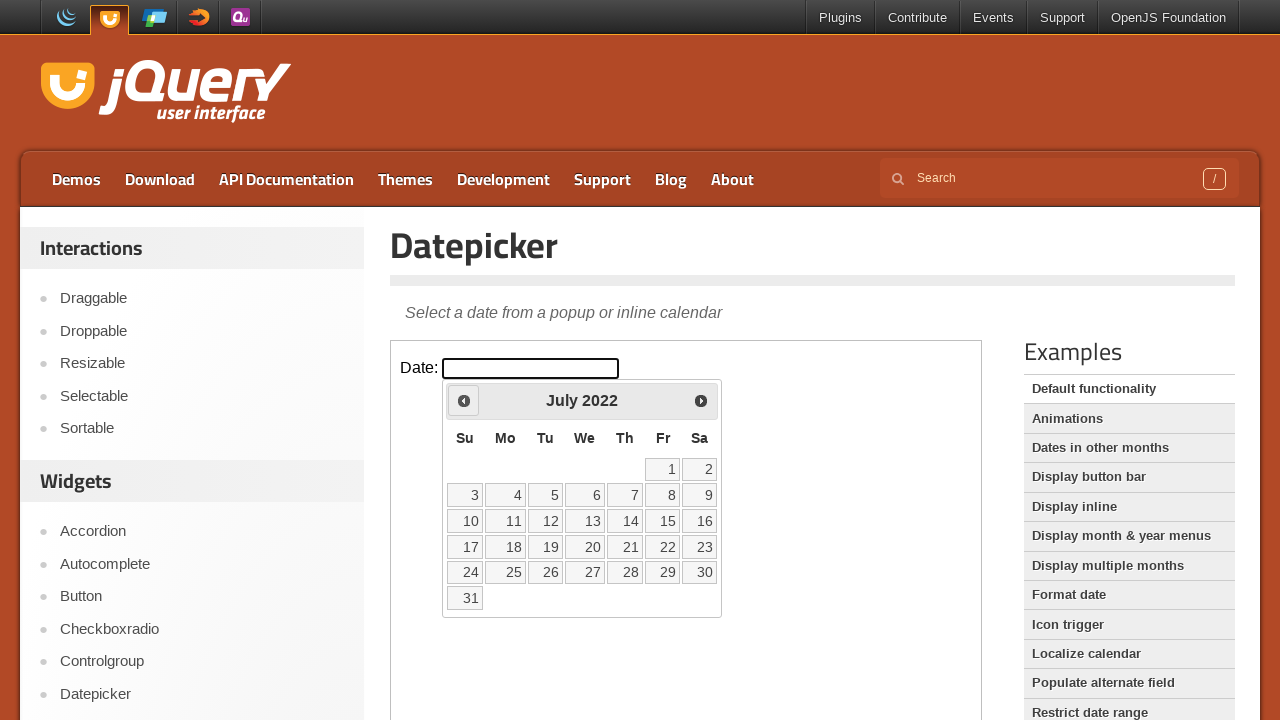

Clicked previous button to navigate backwards (current: July 2022) at (464, 400) on .demo-frame >> internal:control=enter-frame >> .ui-datepicker-prev.ui-corner-all
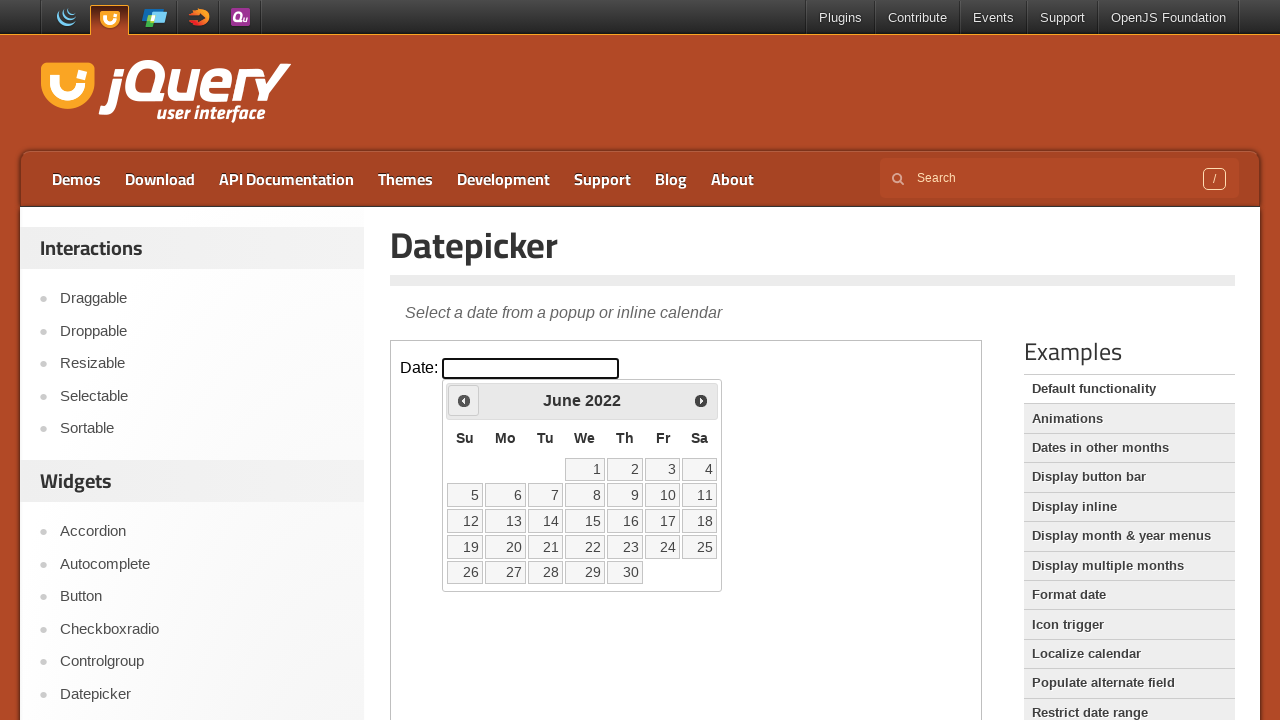

Retrieved current year from datepicker
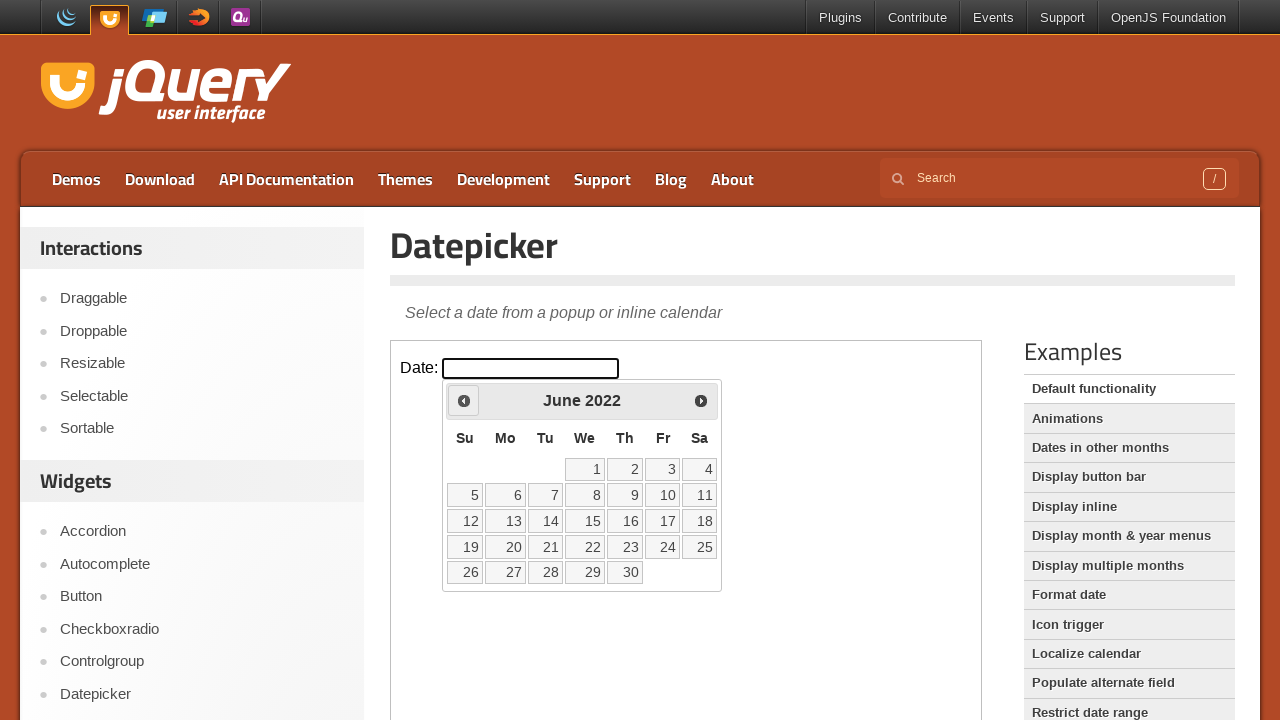

Retrieved current month from datepicker
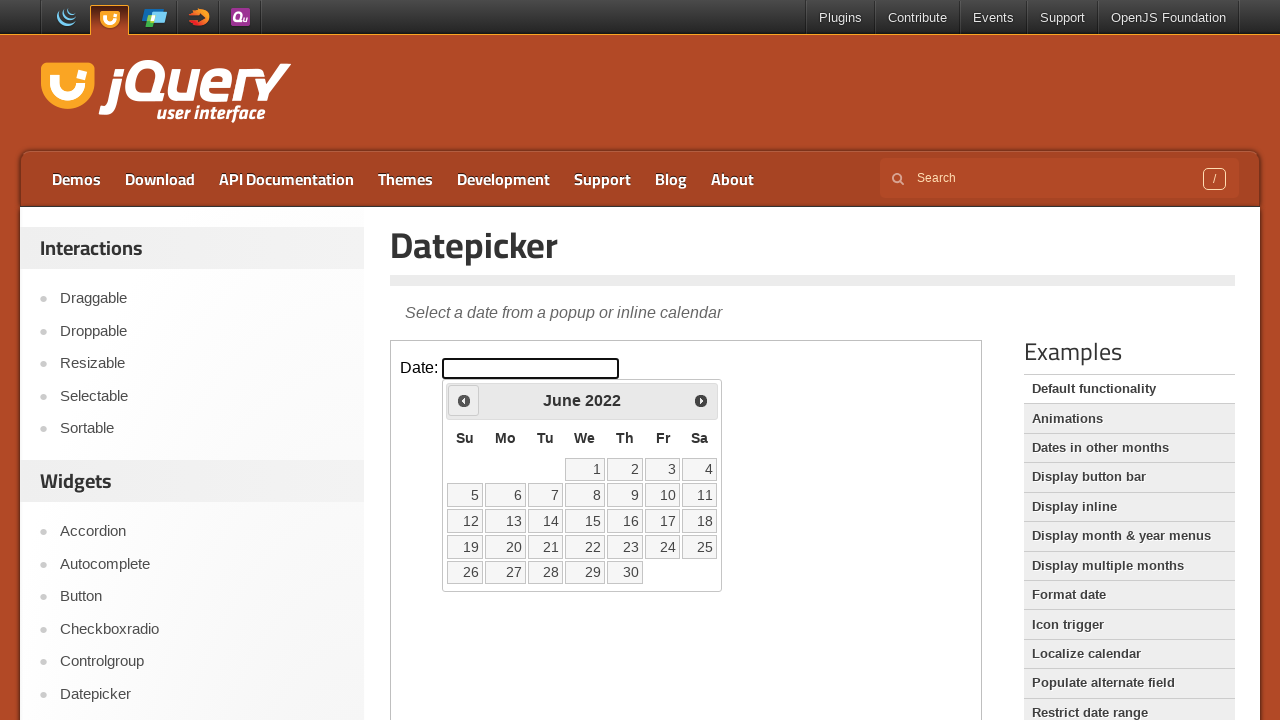

Clicked previous button to navigate backwards (current: June 2022) at (464, 400) on .demo-frame >> internal:control=enter-frame >> .ui-datepicker-prev.ui-corner-all
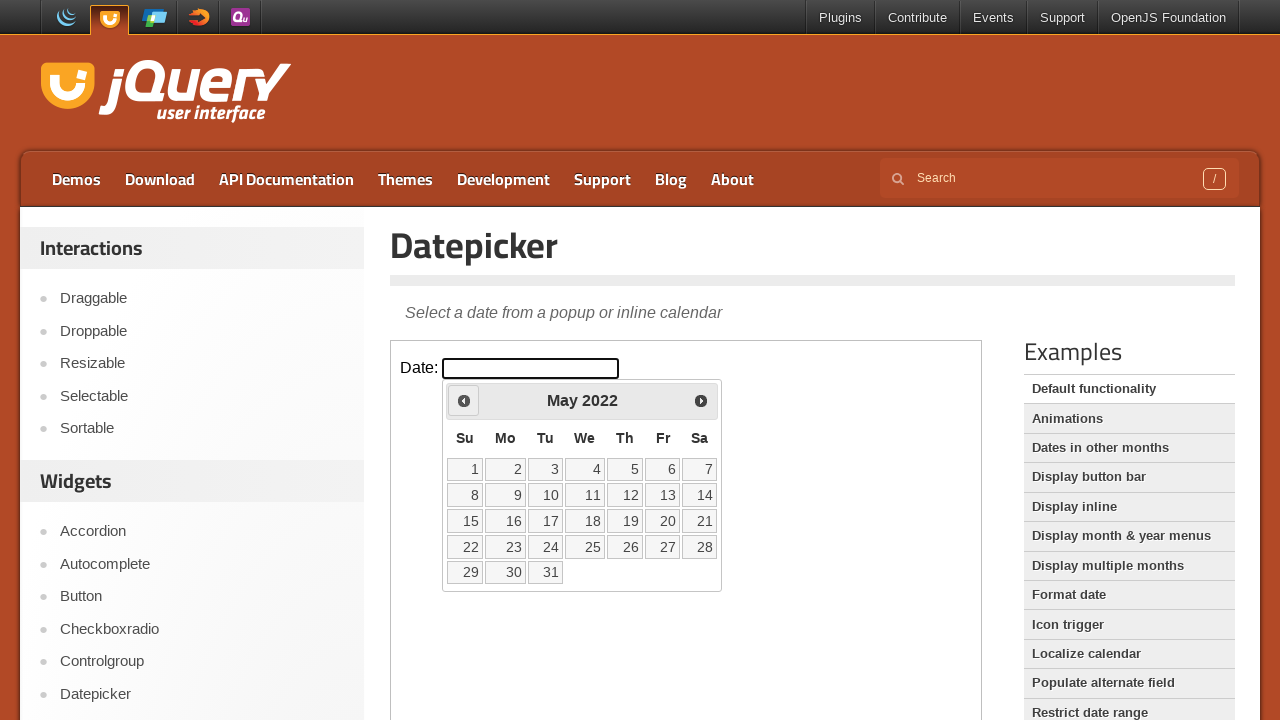

Retrieved current year from datepicker
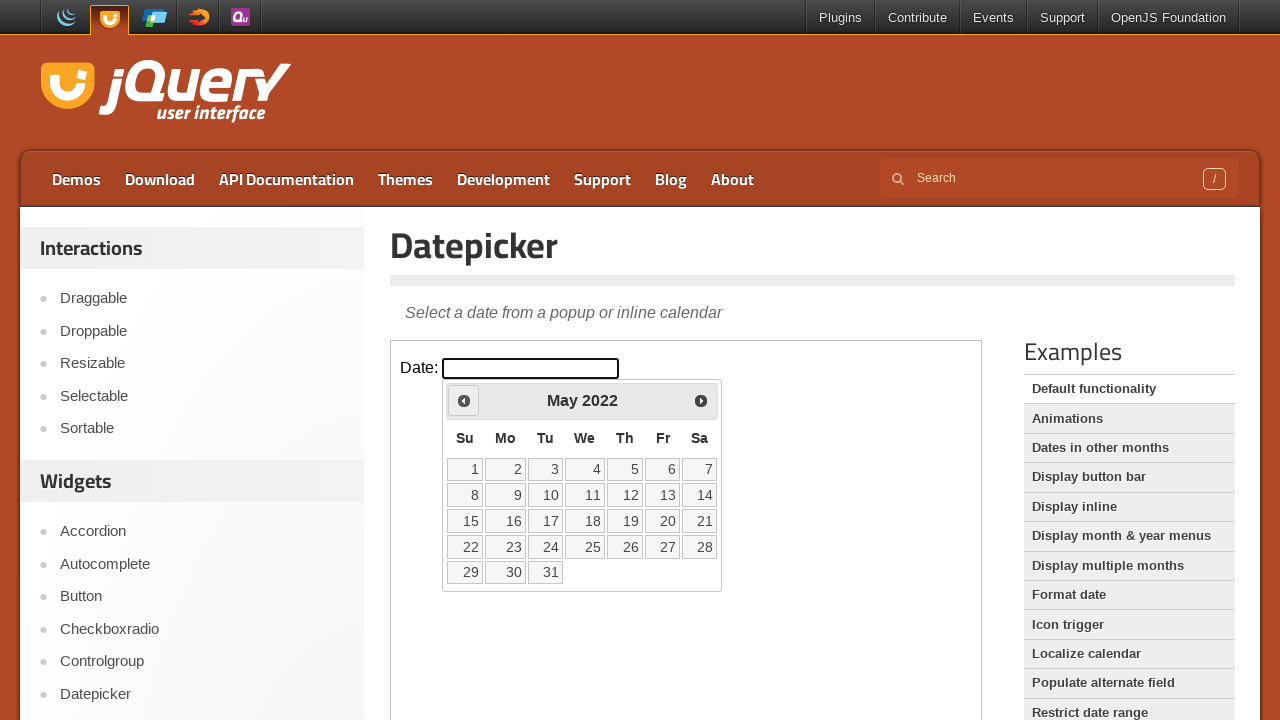

Retrieved current month from datepicker
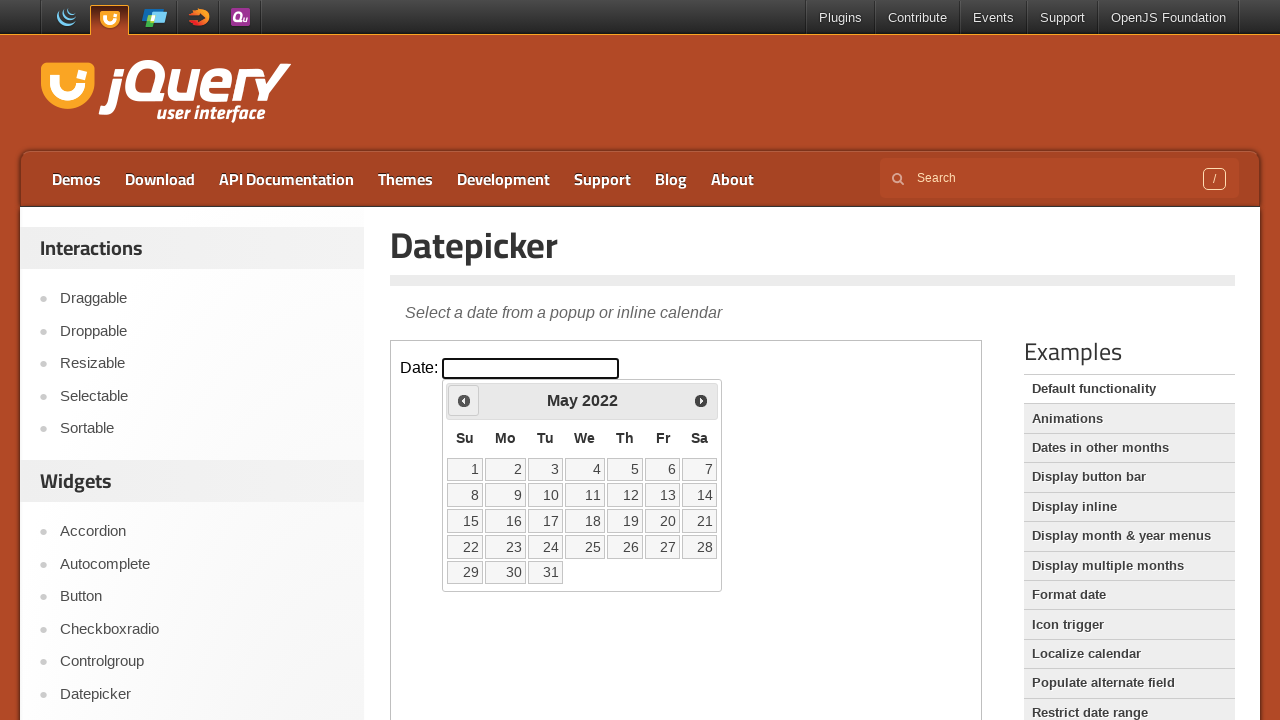

Clicked previous button to navigate backwards (current: May 2022) at (464, 400) on .demo-frame >> internal:control=enter-frame >> .ui-datepicker-prev.ui-corner-all
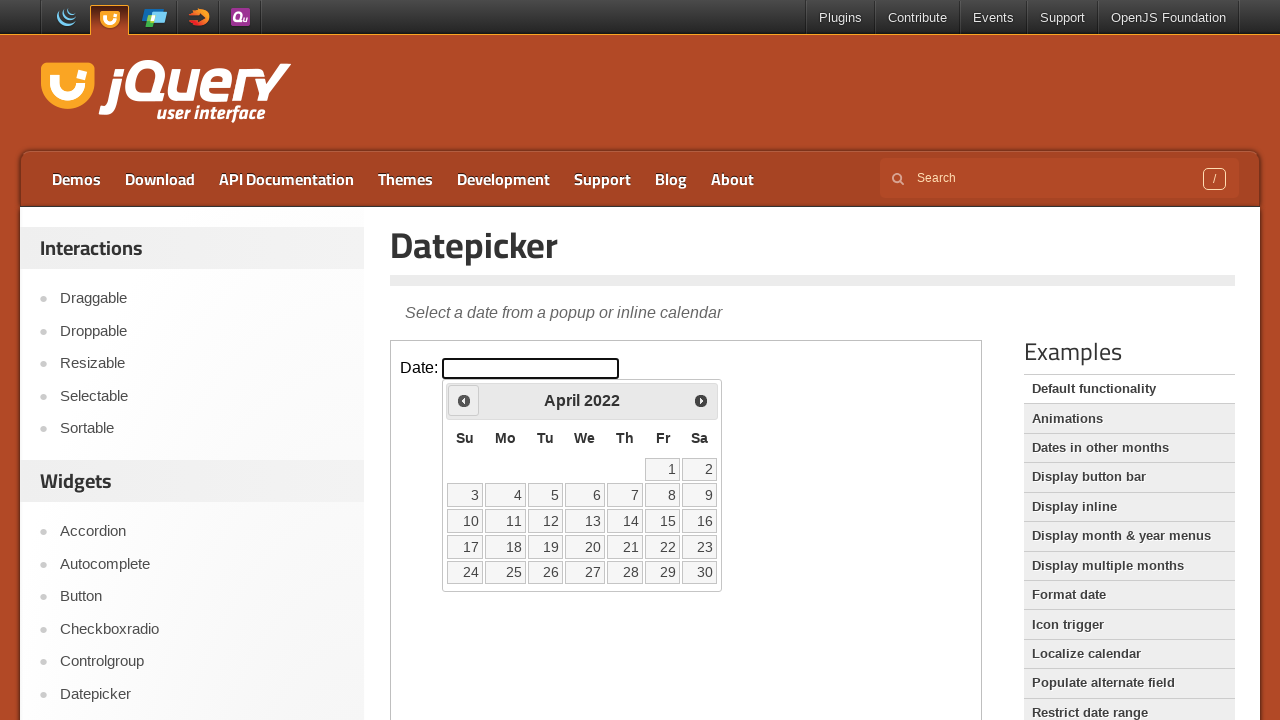

Retrieved current year from datepicker
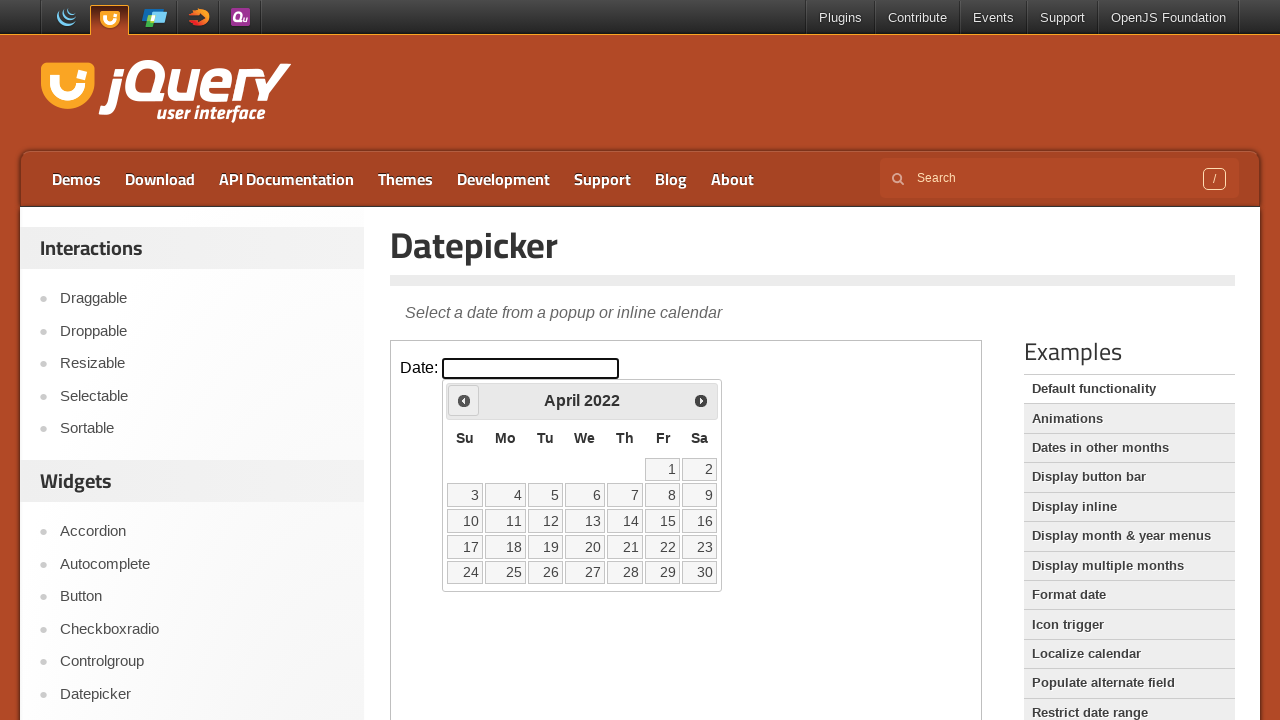

Retrieved current month from datepicker
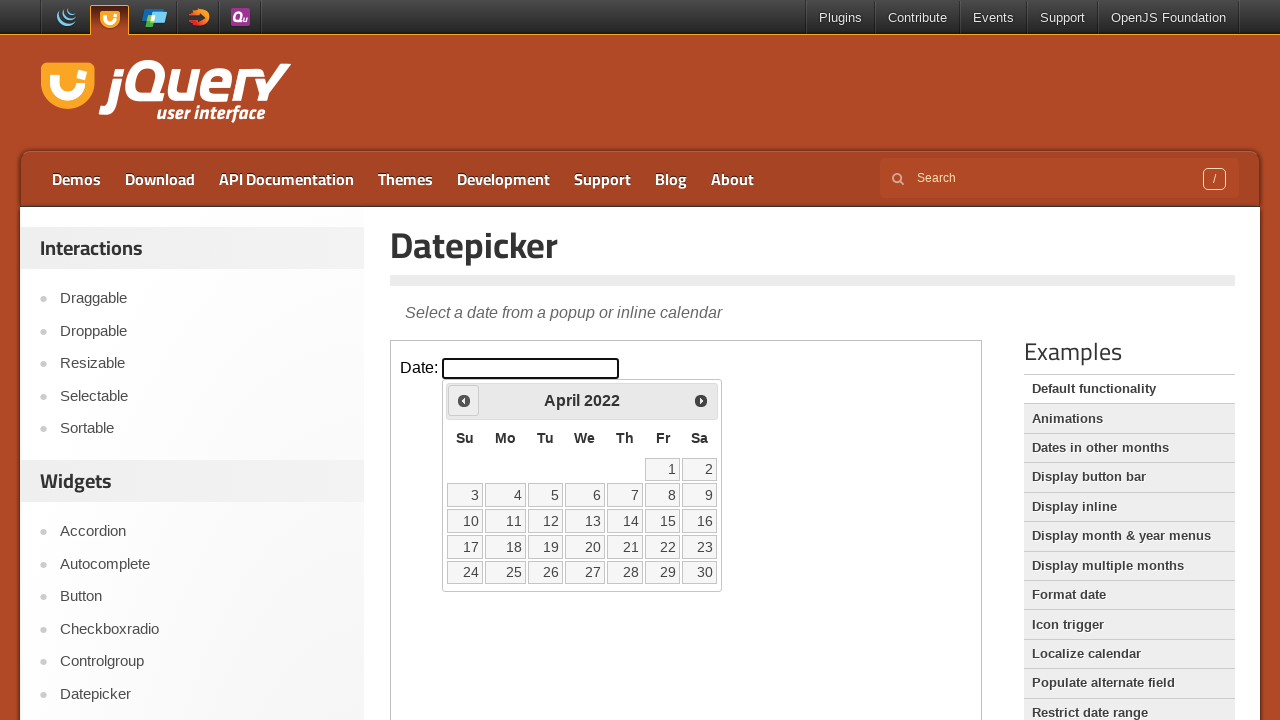

Clicked previous button to navigate backwards (current: April 2022) at (464, 400) on .demo-frame >> internal:control=enter-frame >> .ui-datepicker-prev.ui-corner-all
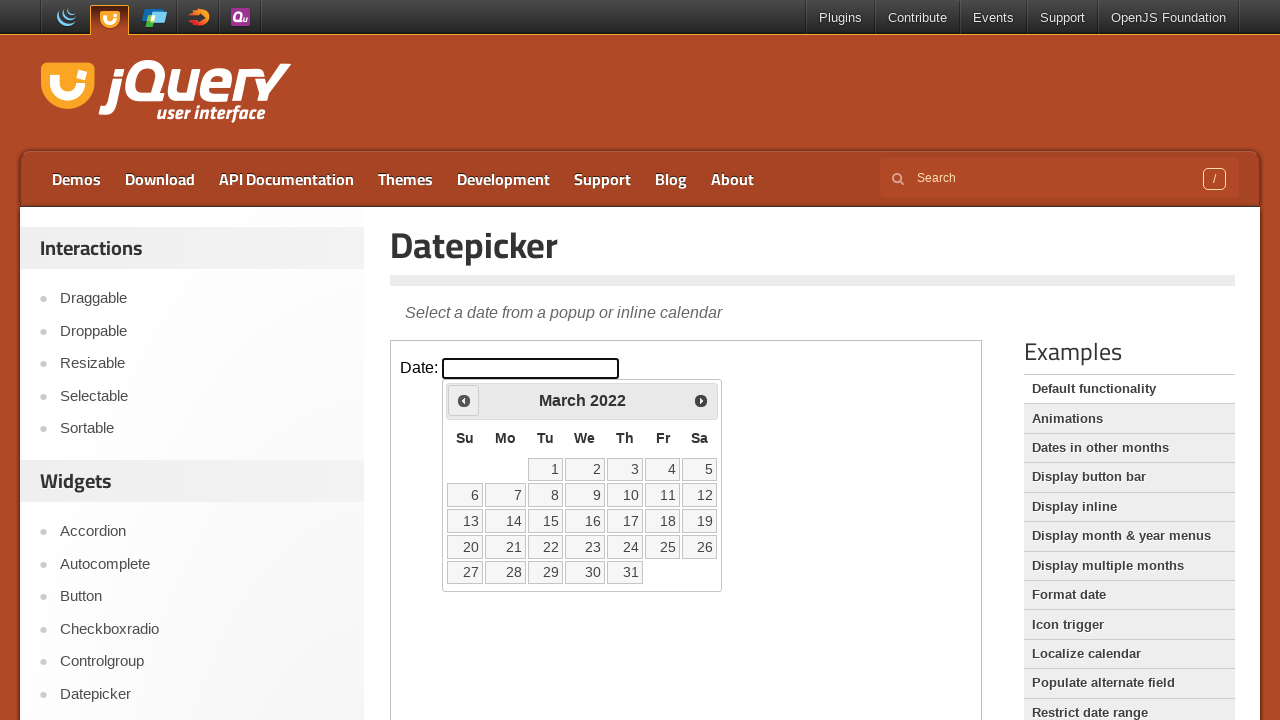

Retrieved current year from datepicker
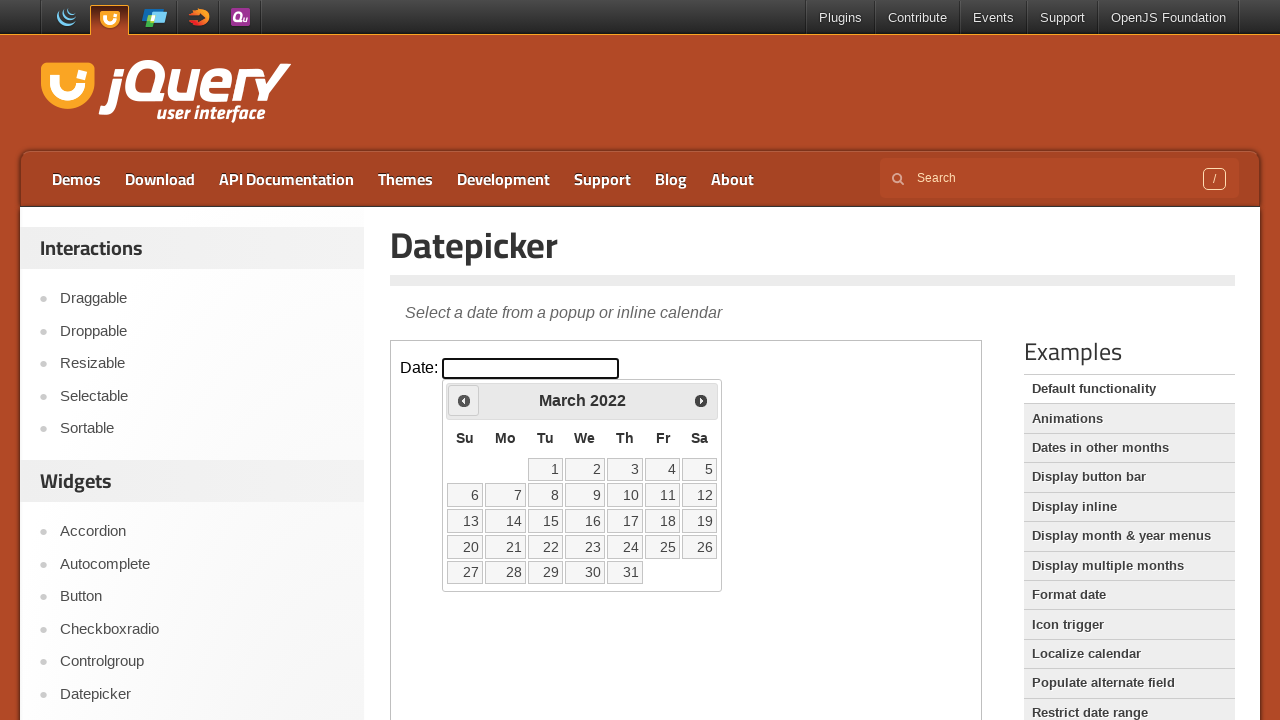

Retrieved current month from datepicker
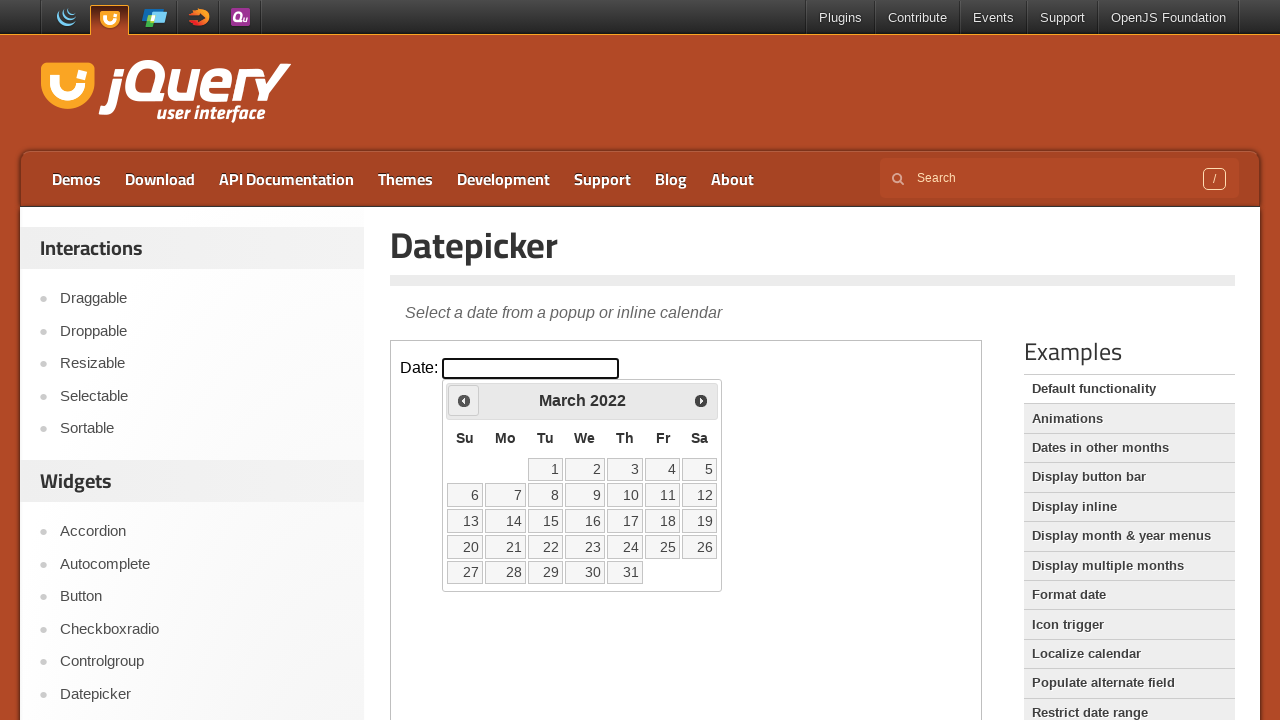

Clicked previous button to navigate backwards (current: March 2022) at (464, 400) on .demo-frame >> internal:control=enter-frame >> .ui-datepicker-prev.ui-corner-all
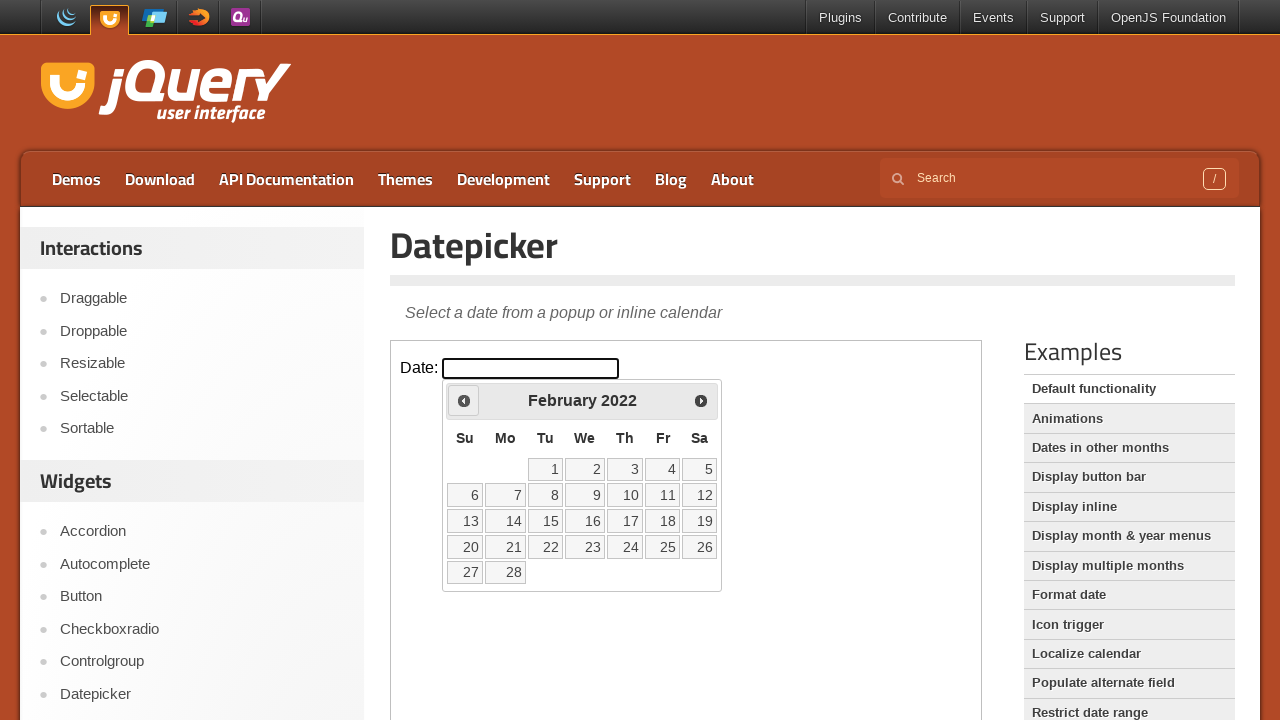

Retrieved current year from datepicker
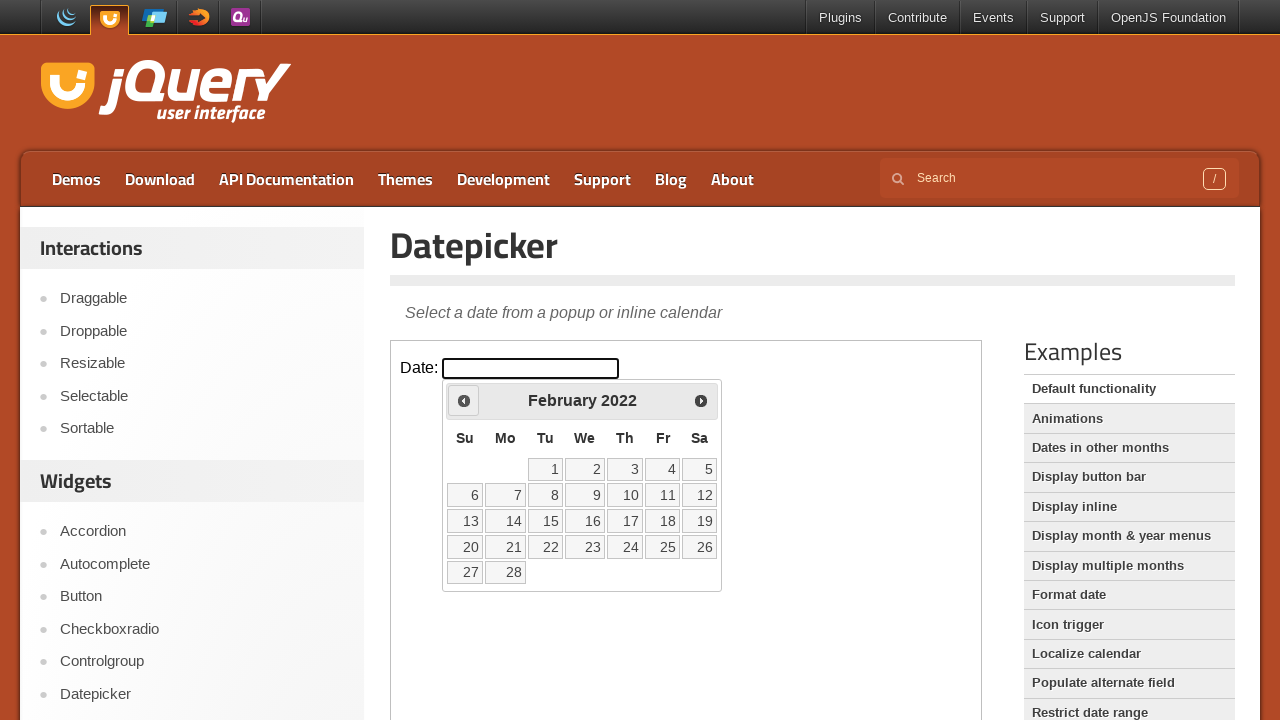

Retrieved current month from datepicker
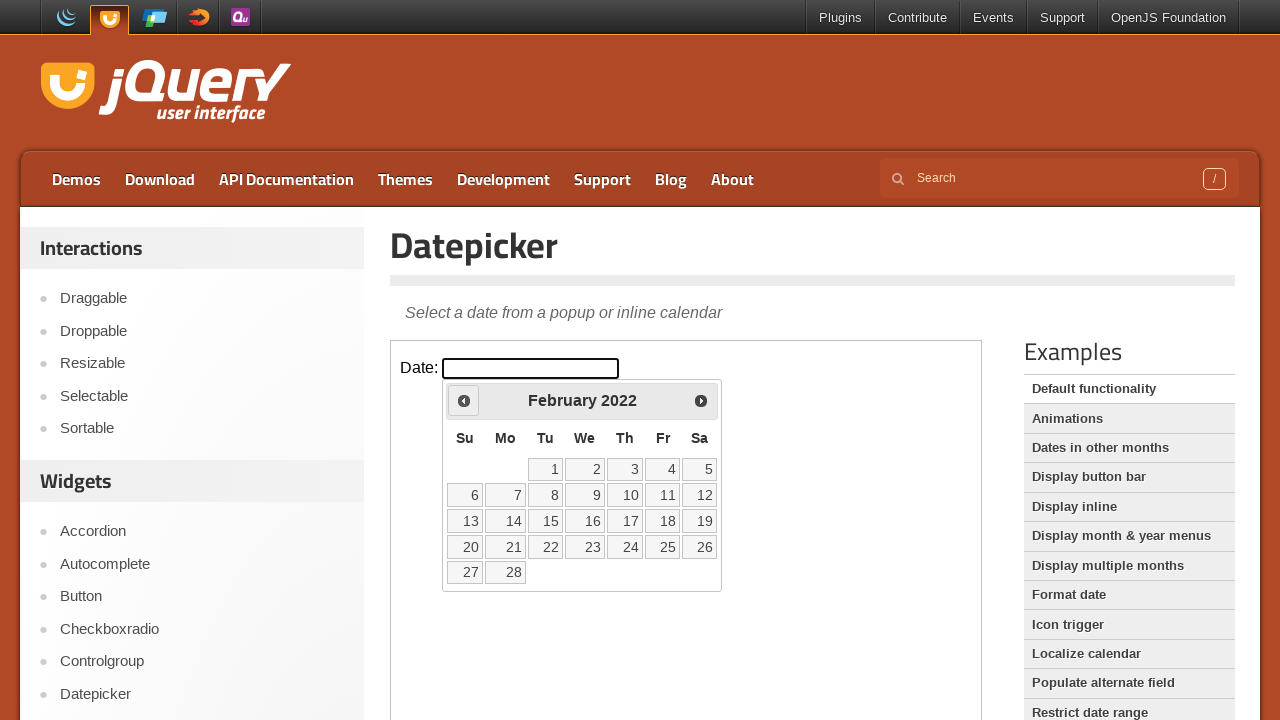

Clicked previous button to navigate backwards (current: February 2022) at (464, 400) on .demo-frame >> internal:control=enter-frame >> .ui-datepicker-prev.ui-corner-all
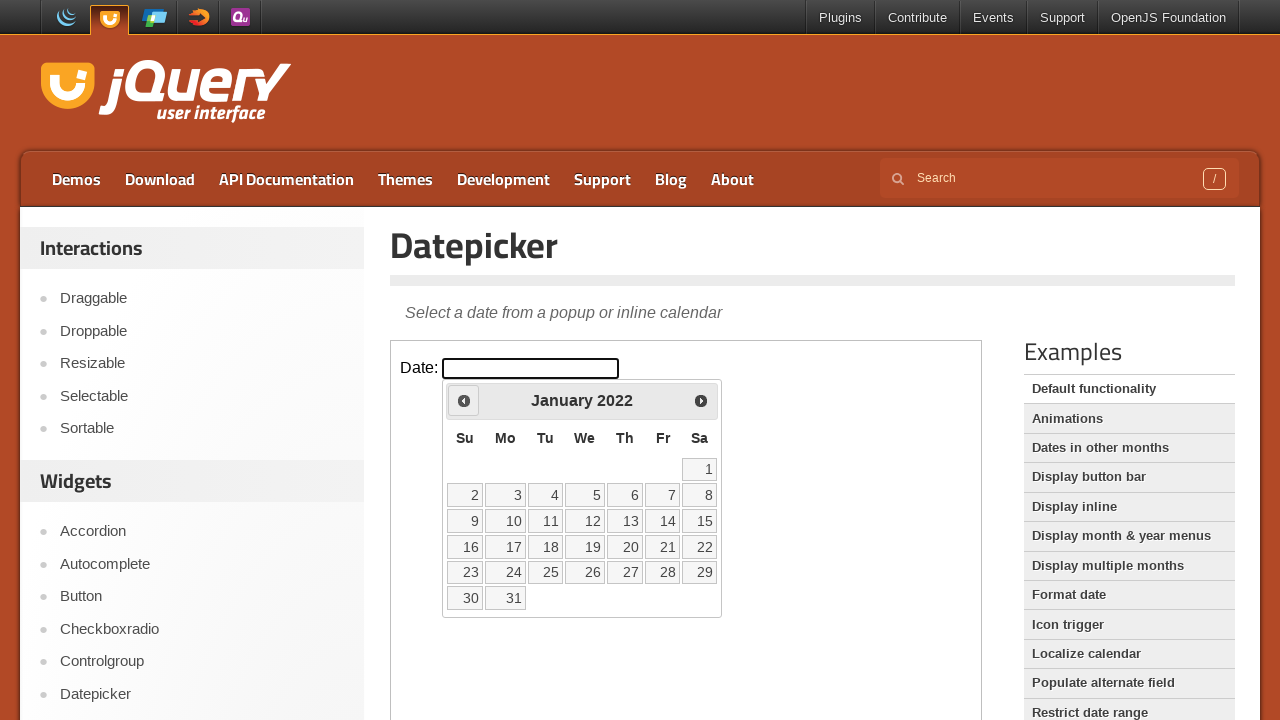

Retrieved current year from datepicker
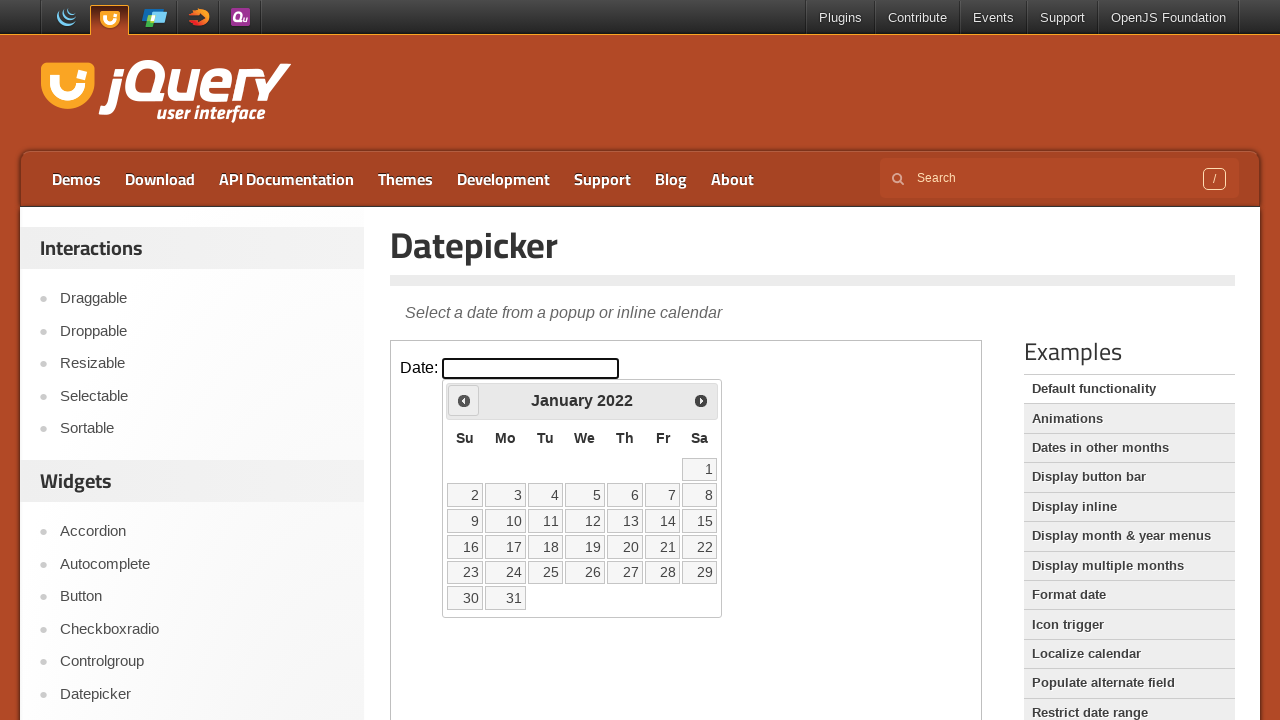

Retrieved current month from datepicker
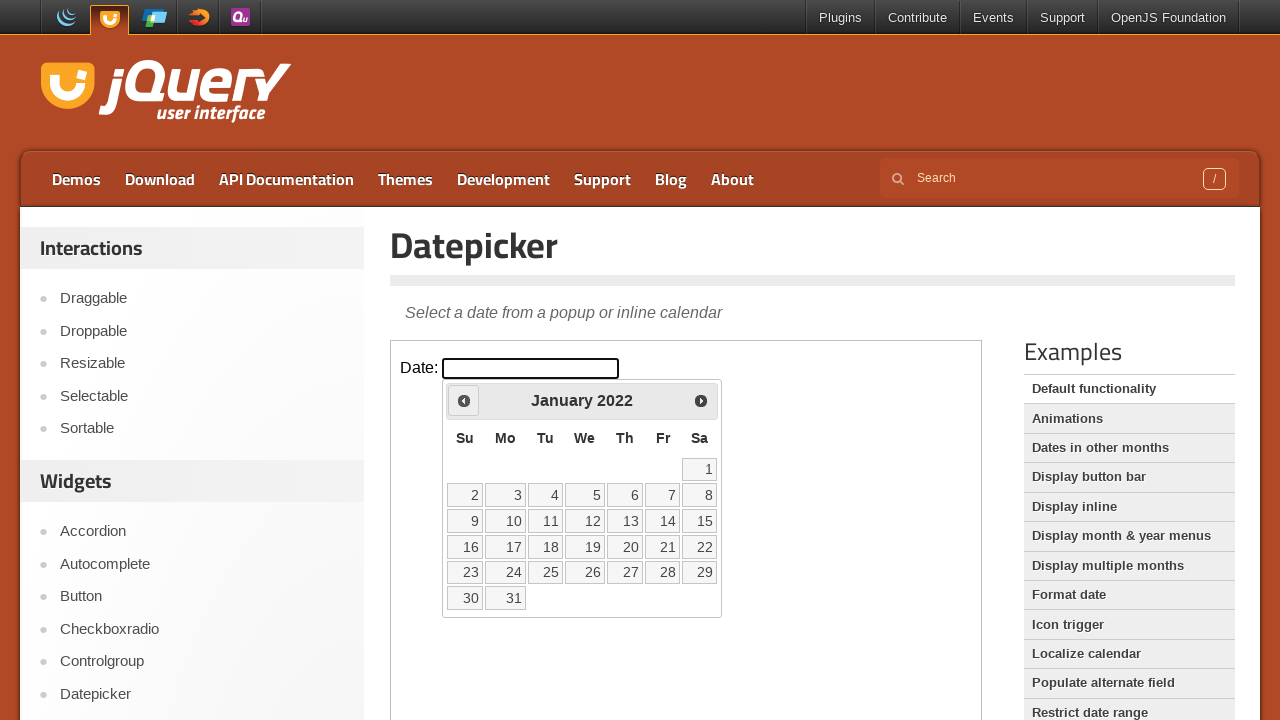

Clicked previous button to navigate backwards (current: January 2022) at (464, 400) on .demo-frame >> internal:control=enter-frame >> .ui-datepicker-prev.ui-corner-all
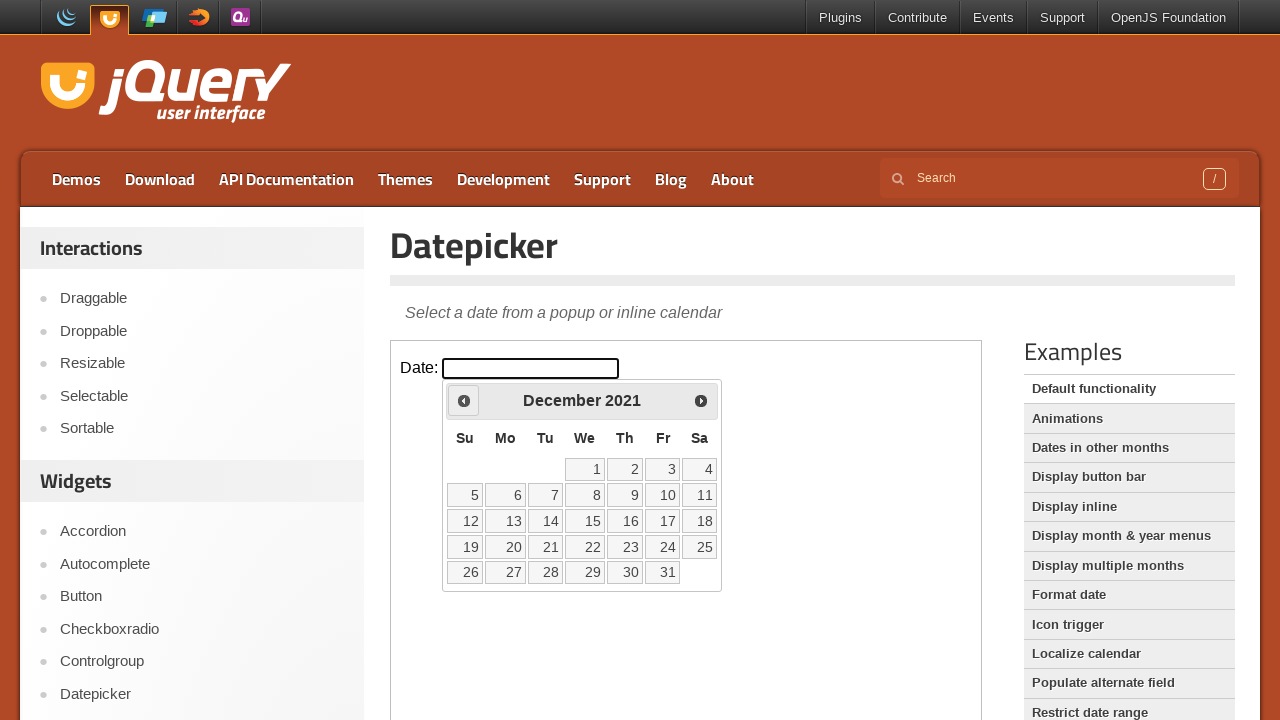

Retrieved current year from datepicker
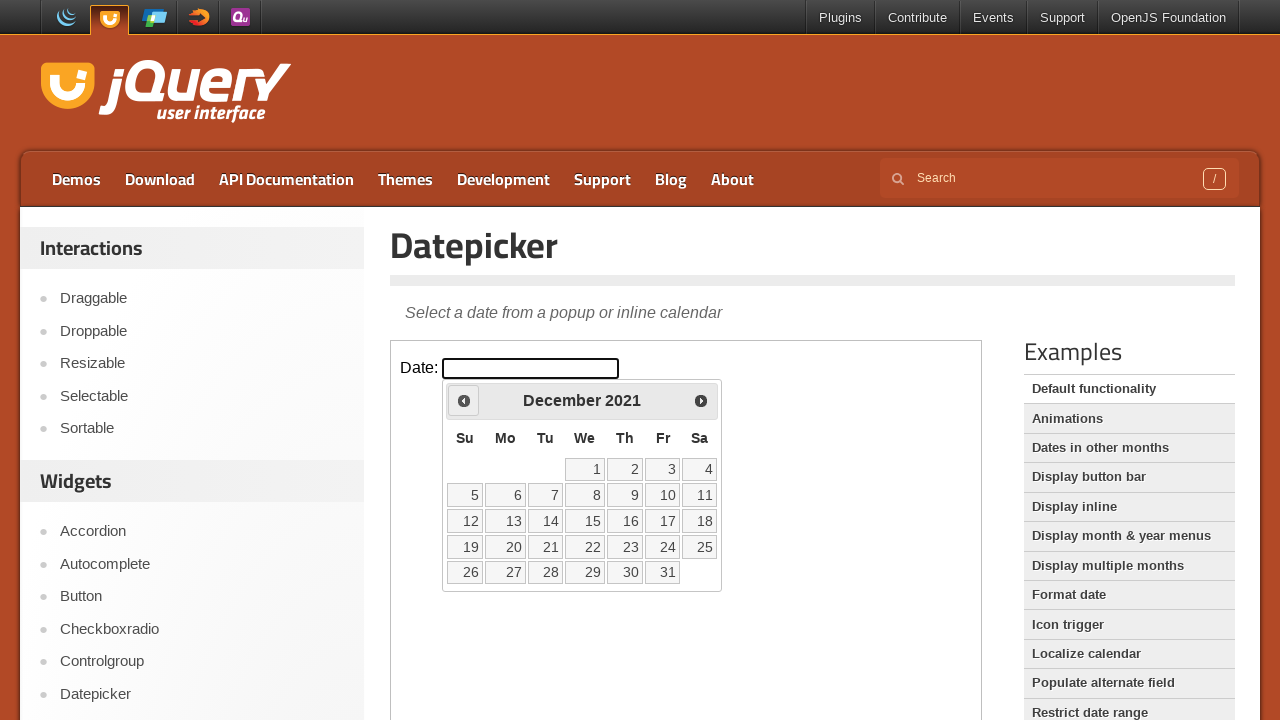

Retrieved current month from datepicker
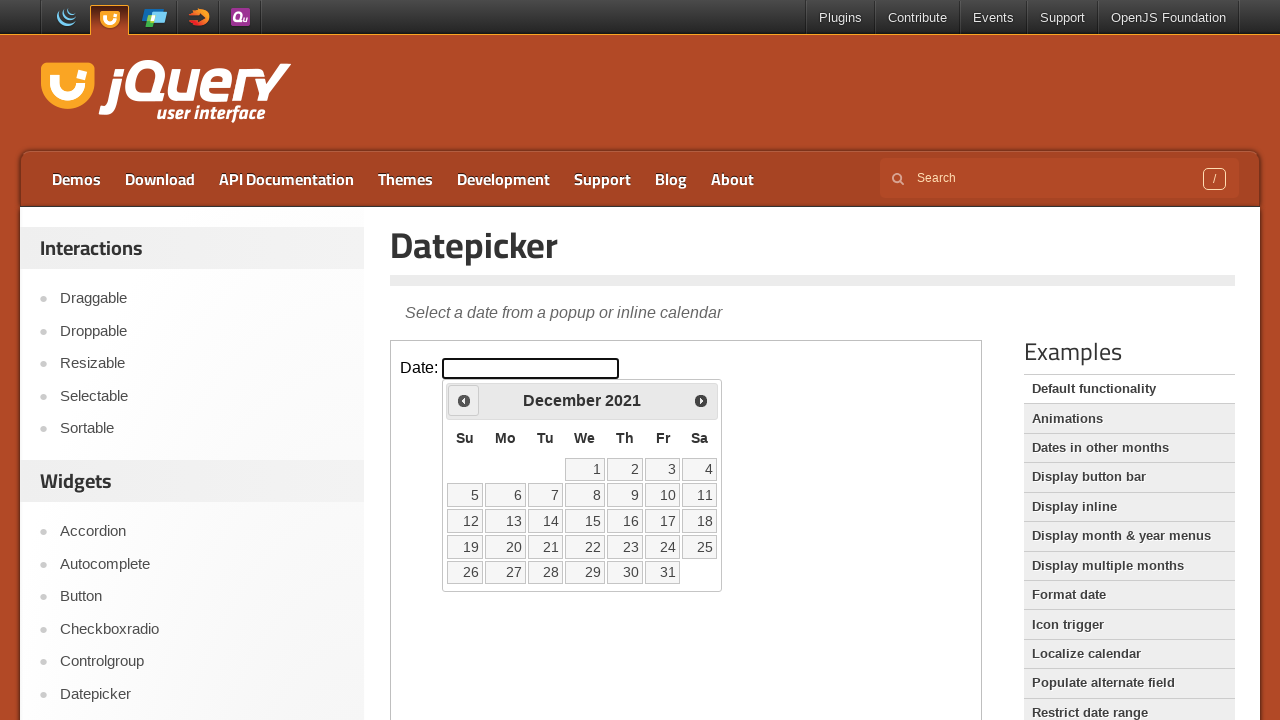

Clicked previous button to navigate backwards (current: December 2021) at (464, 400) on .demo-frame >> internal:control=enter-frame >> .ui-datepicker-prev.ui-corner-all
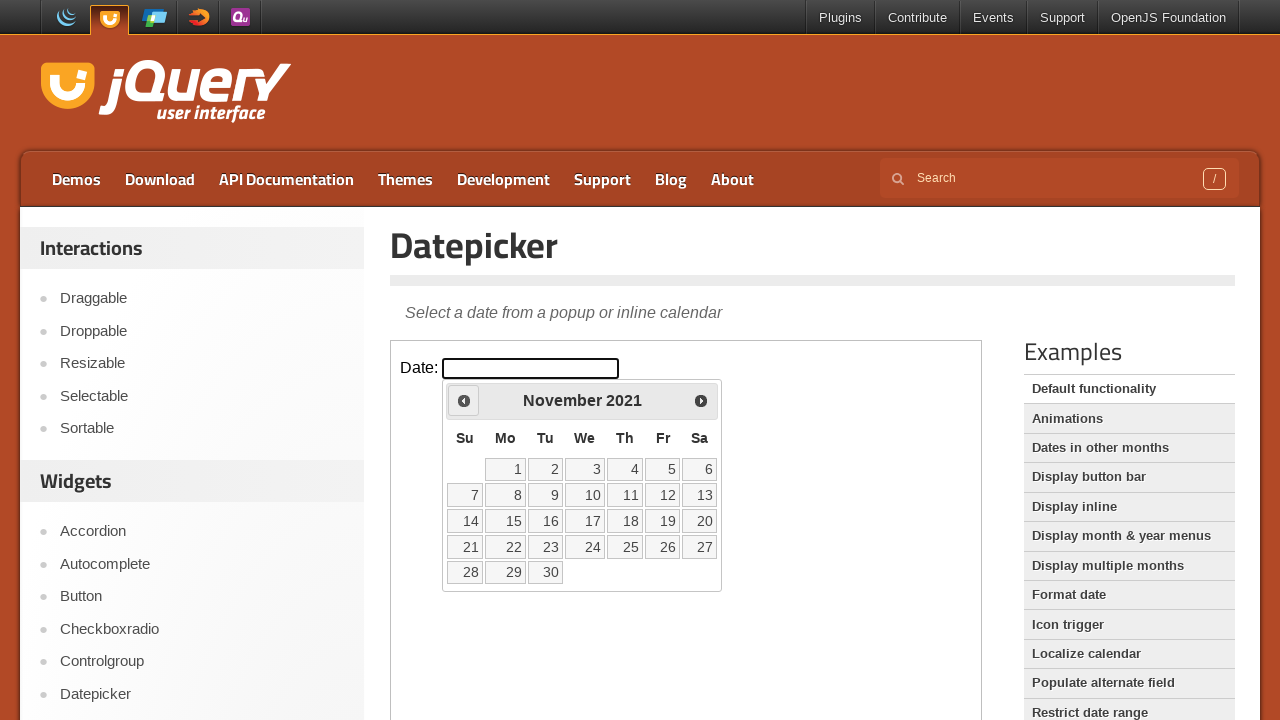

Retrieved current year from datepicker
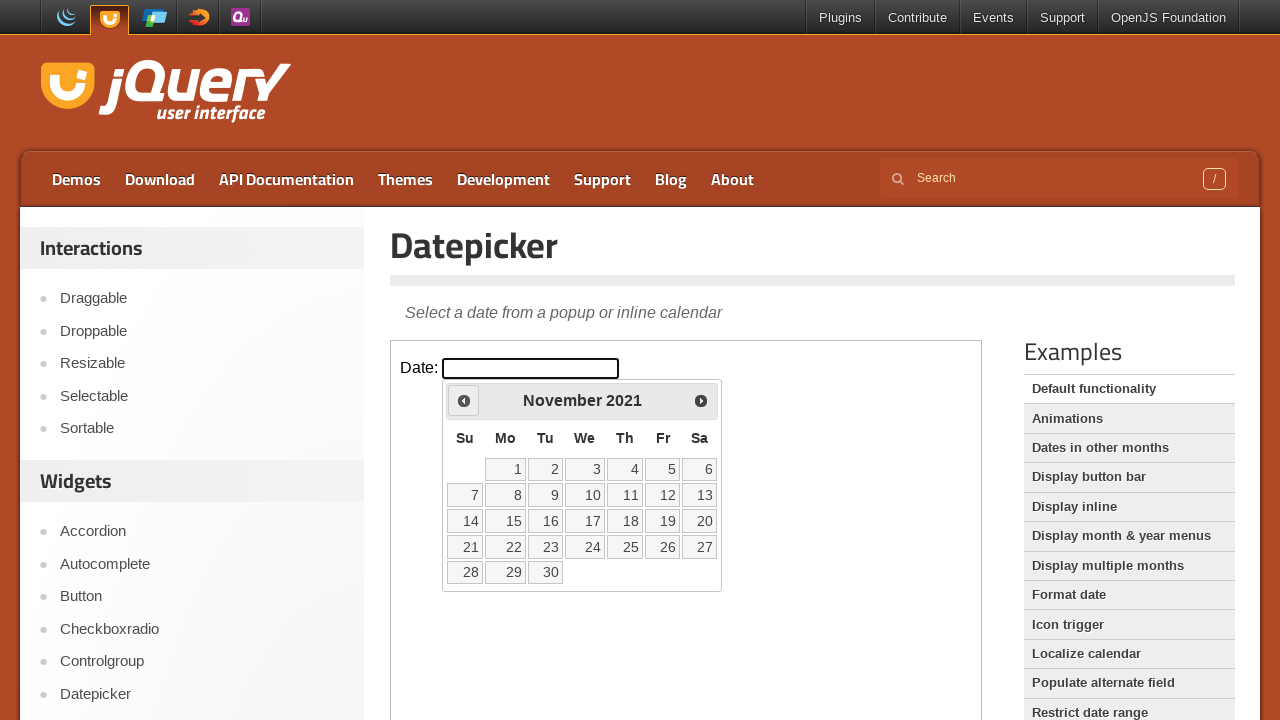

Retrieved current month from datepicker
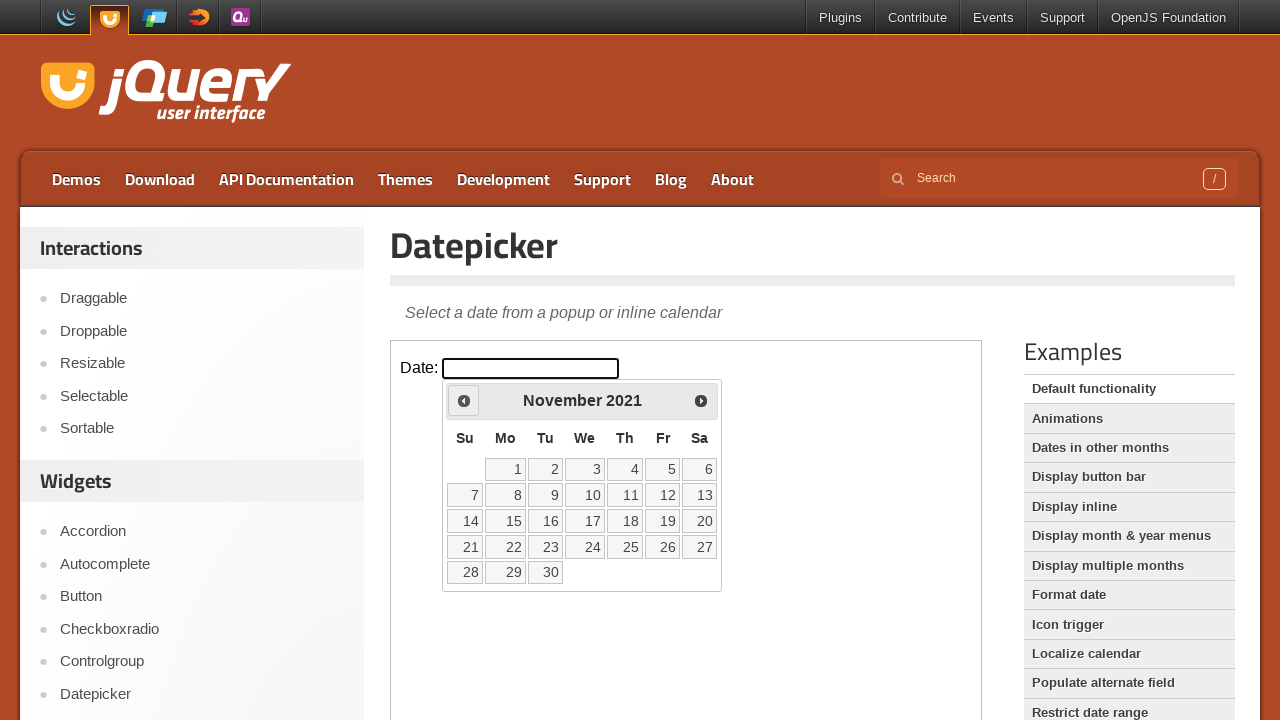

Clicked previous button to navigate backwards (current: November 2021) at (464, 400) on .demo-frame >> internal:control=enter-frame >> .ui-datepicker-prev.ui-corner-all
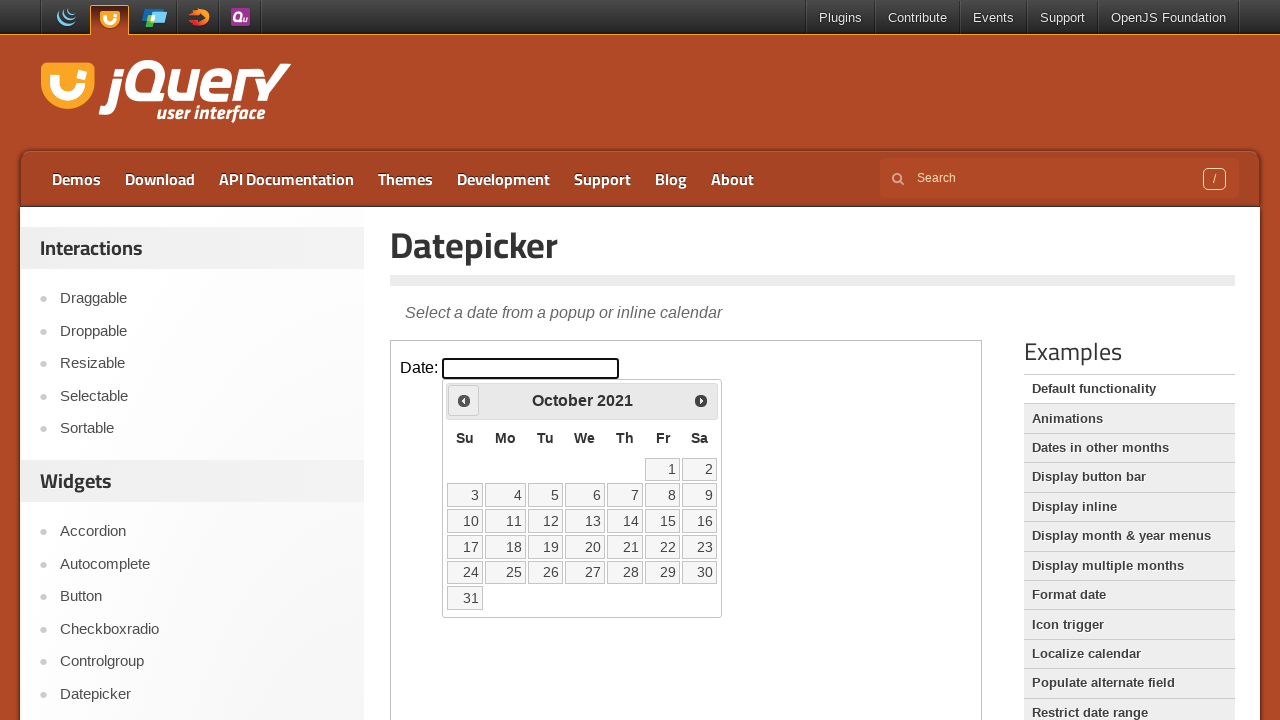

Retrieved current year from datepicker
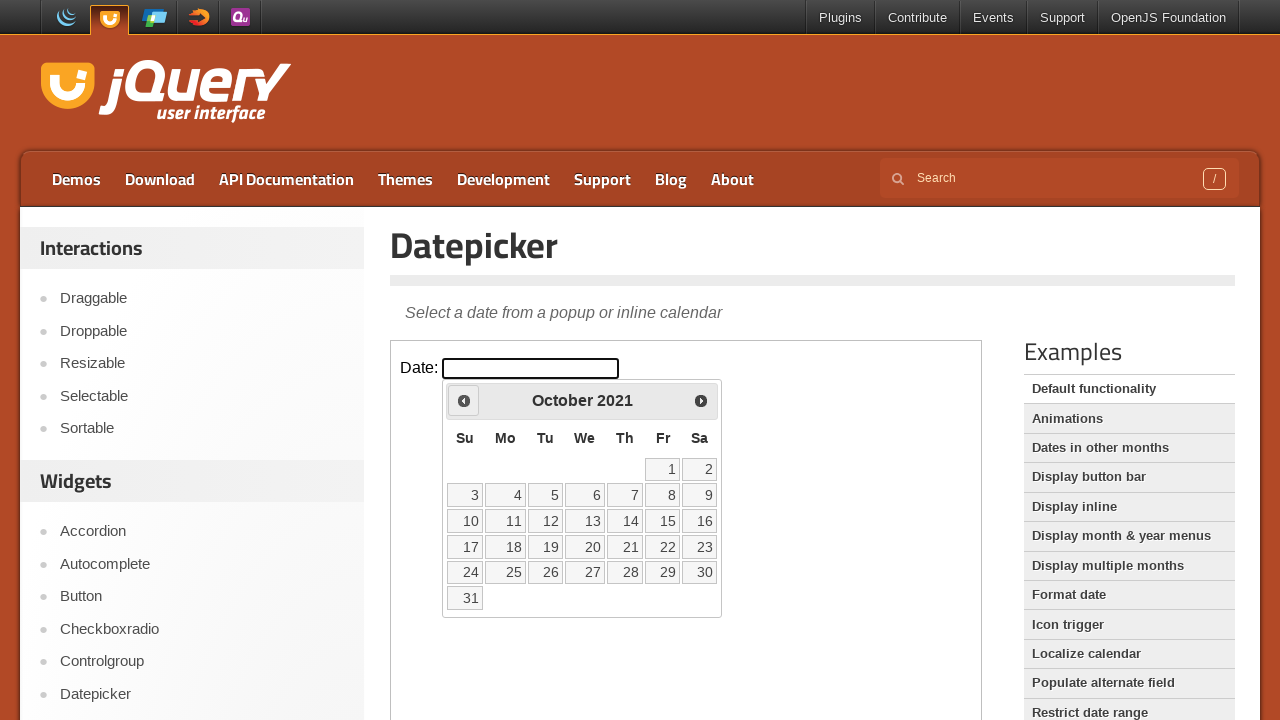

Retrieved current month from datepicker
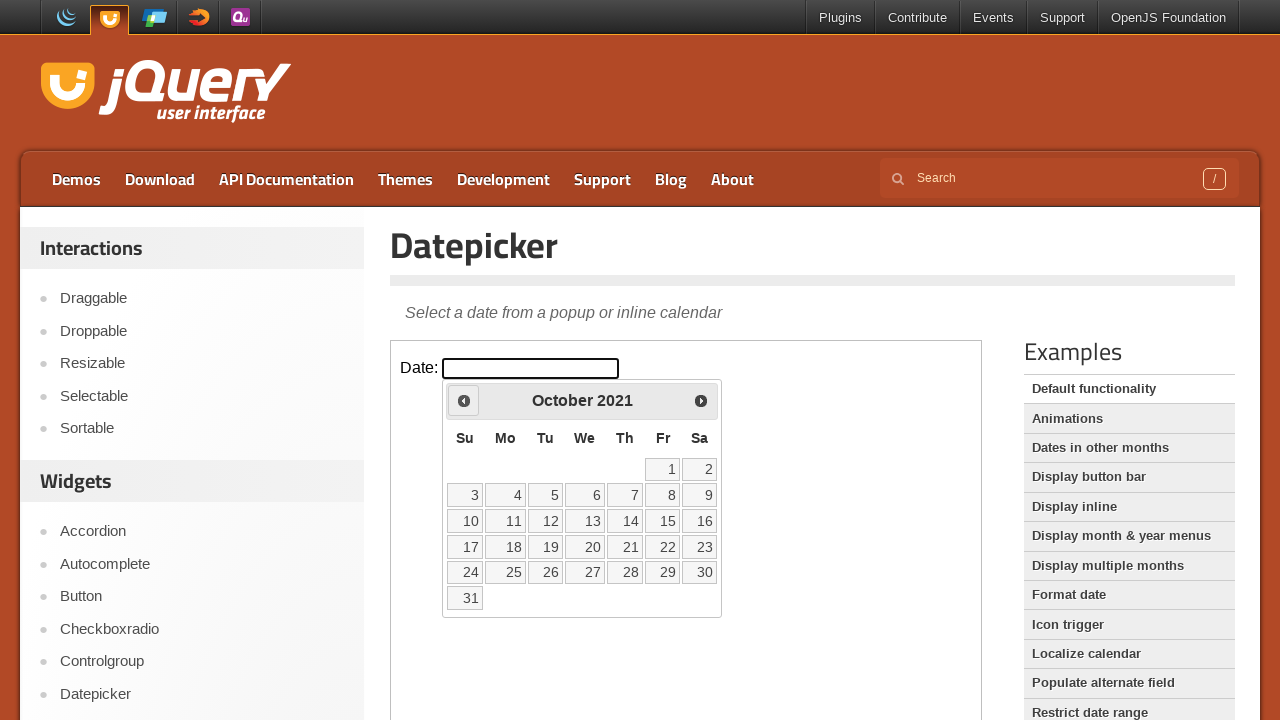

Clicked previous button to navigate backwards (current: October 2021) at (464, 400) on .demo-frame >> internal:control=enter-frame >> .ui-datepicker-prev.ui-corner-all
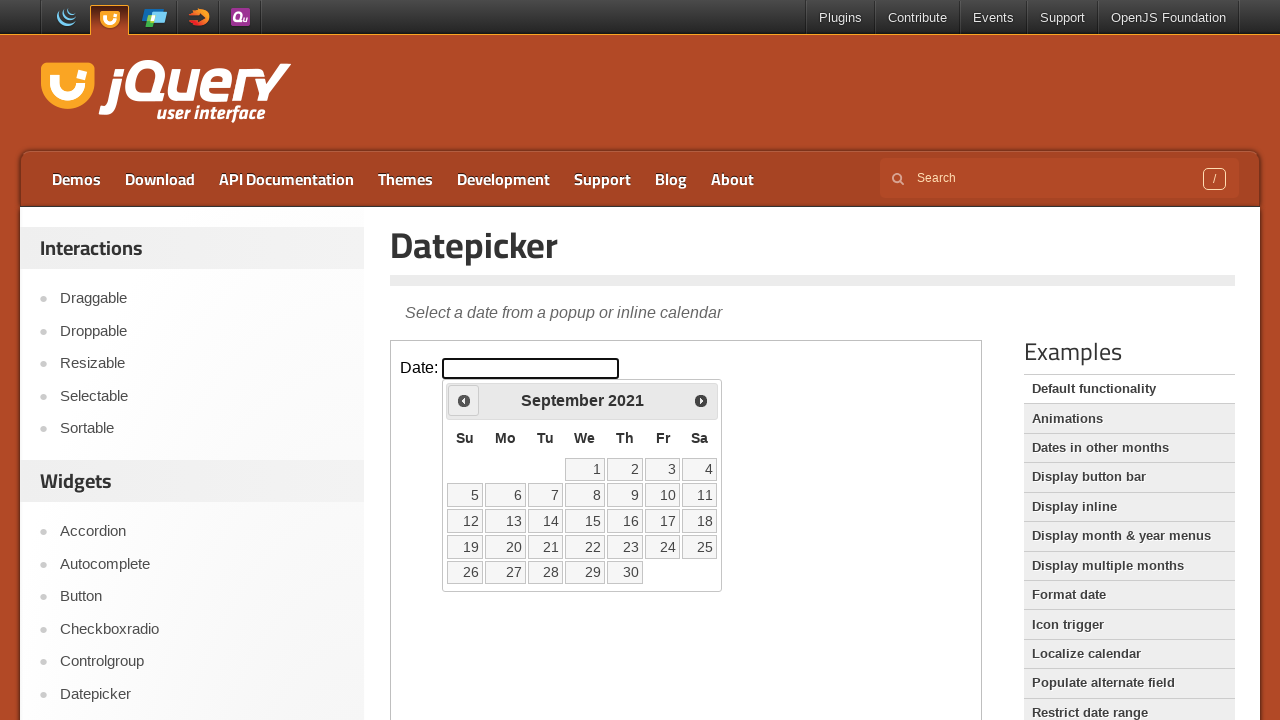

Retrieved current year from datepicker
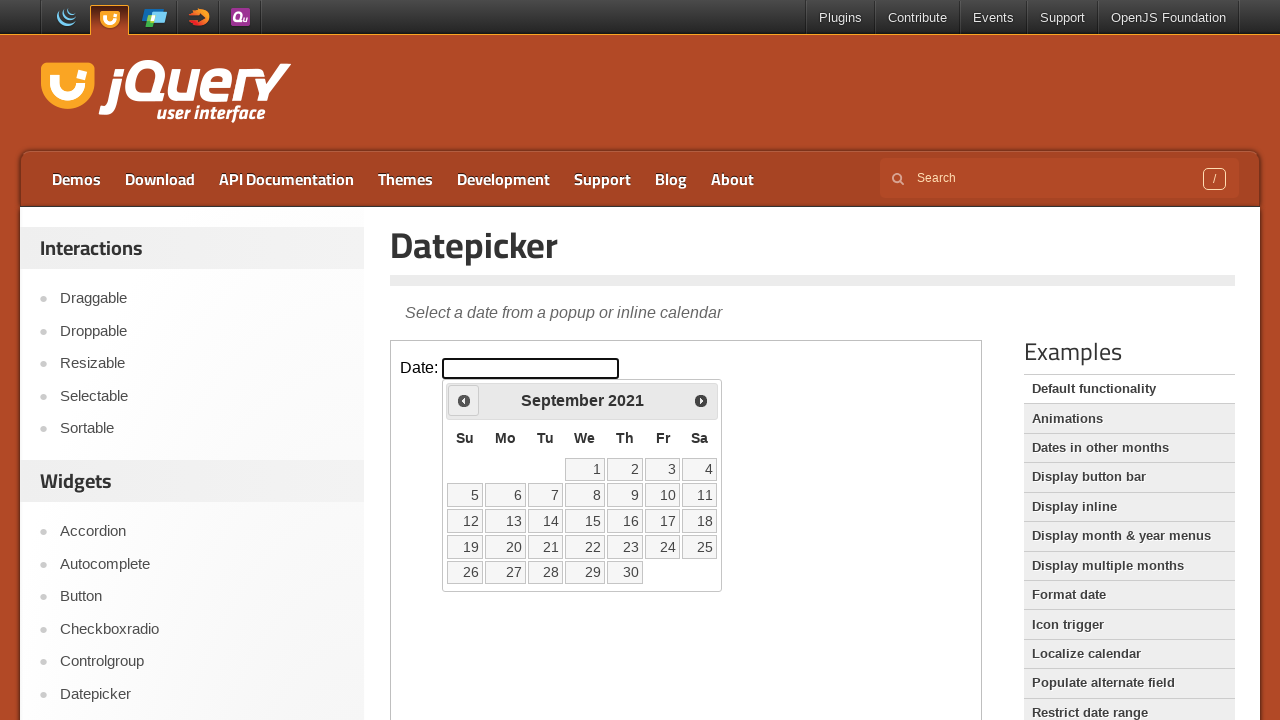

Retrieved current month from datepicker
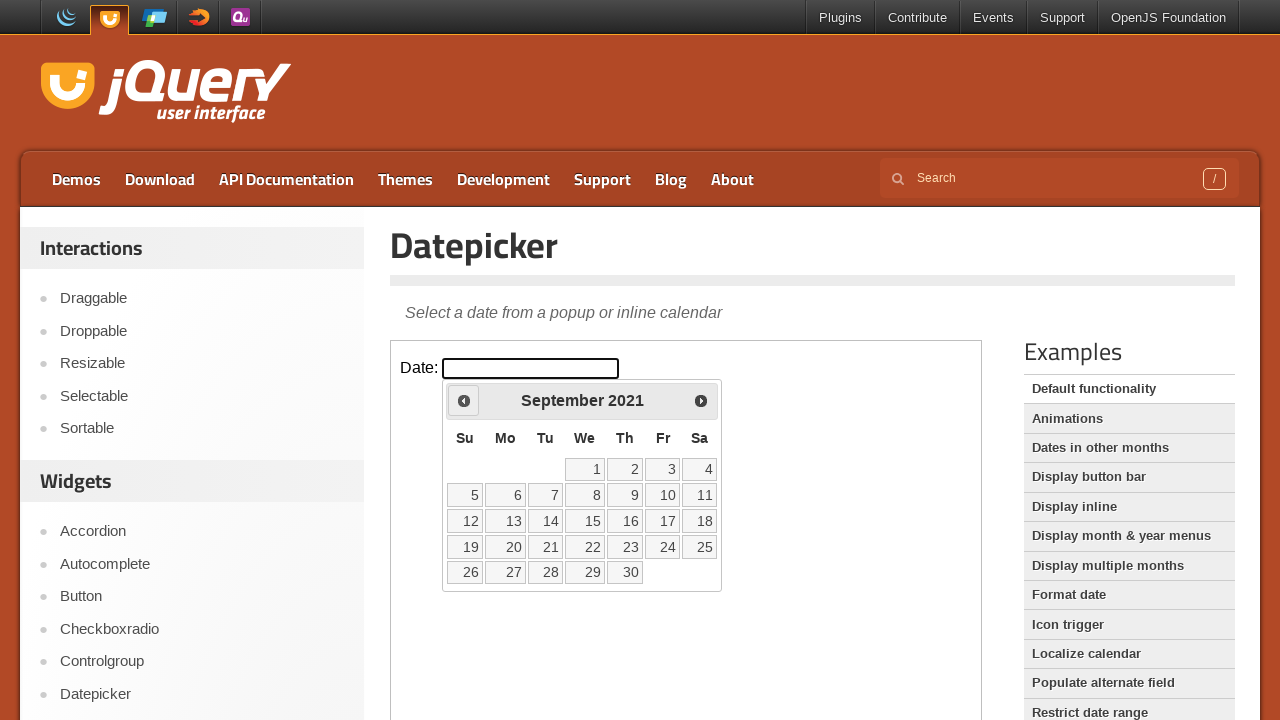

Clicked previous button to navigate backwards (current: September 2021) at (464, 400) on .demo-frame >> internal:control=enter-frame >> .ui-datepicker-prev.ui-corner-all
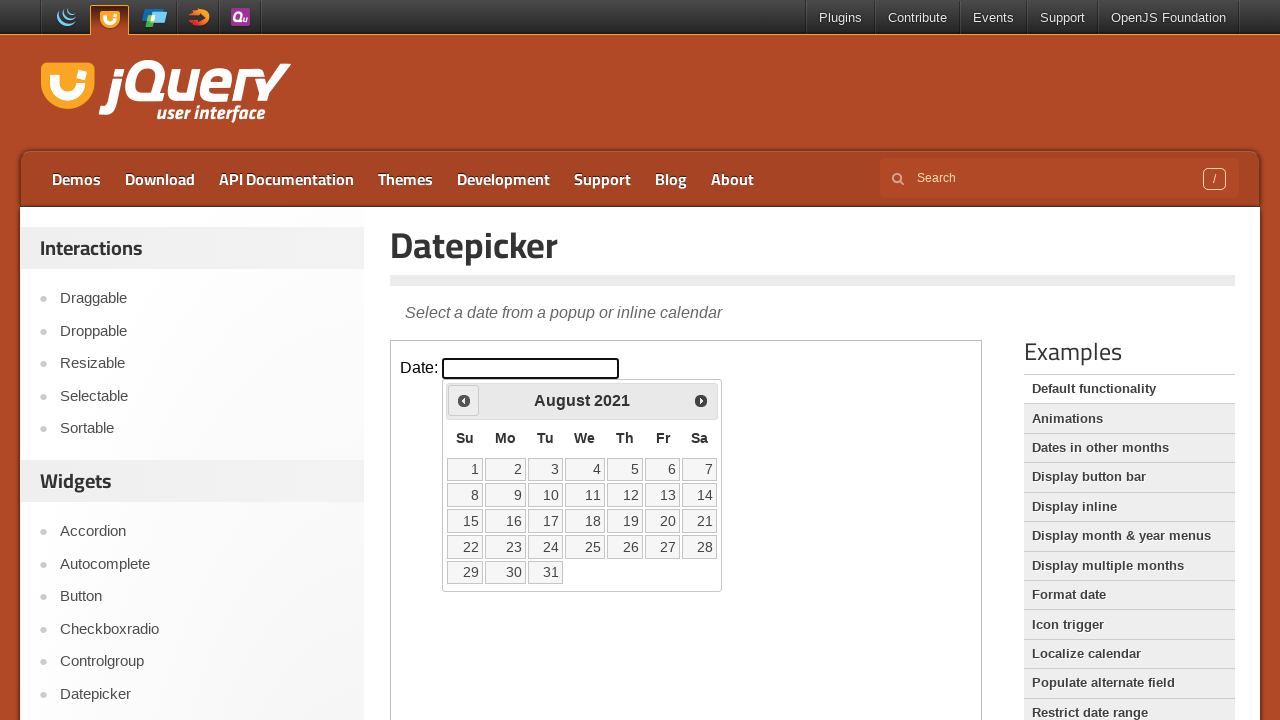

Retrieved current year from datepicker
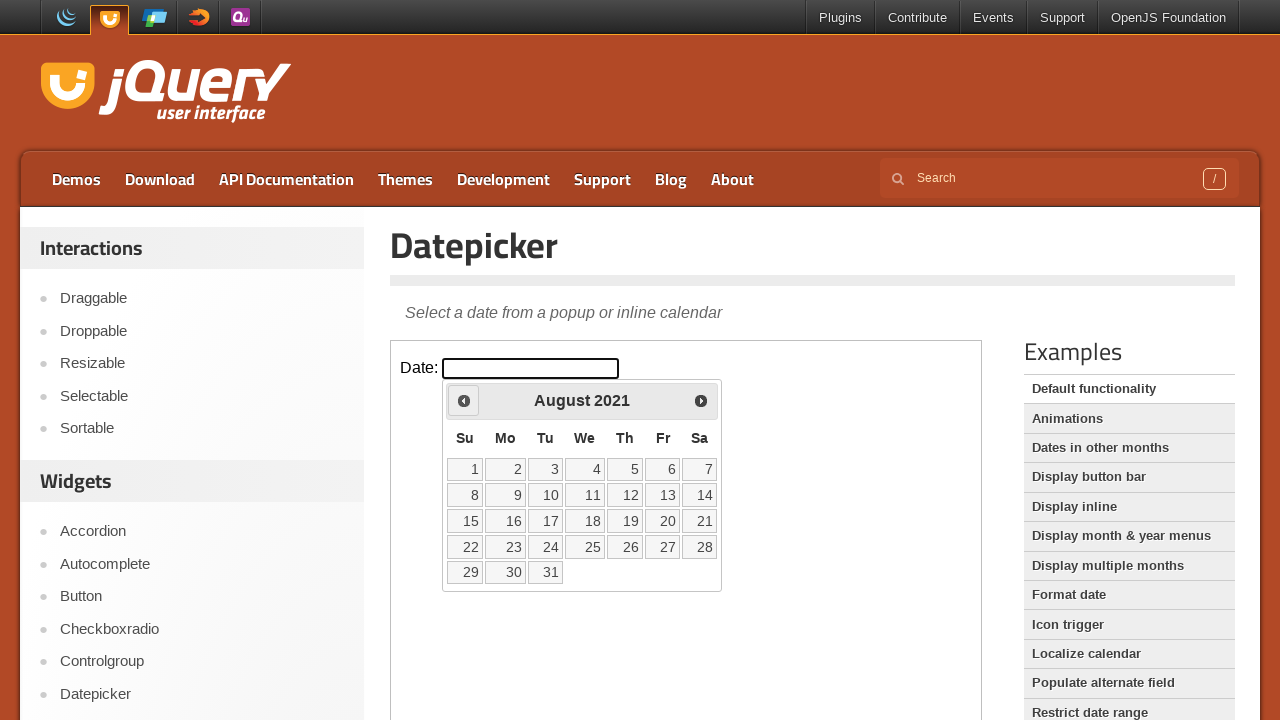

Retrieved current month from datepicker
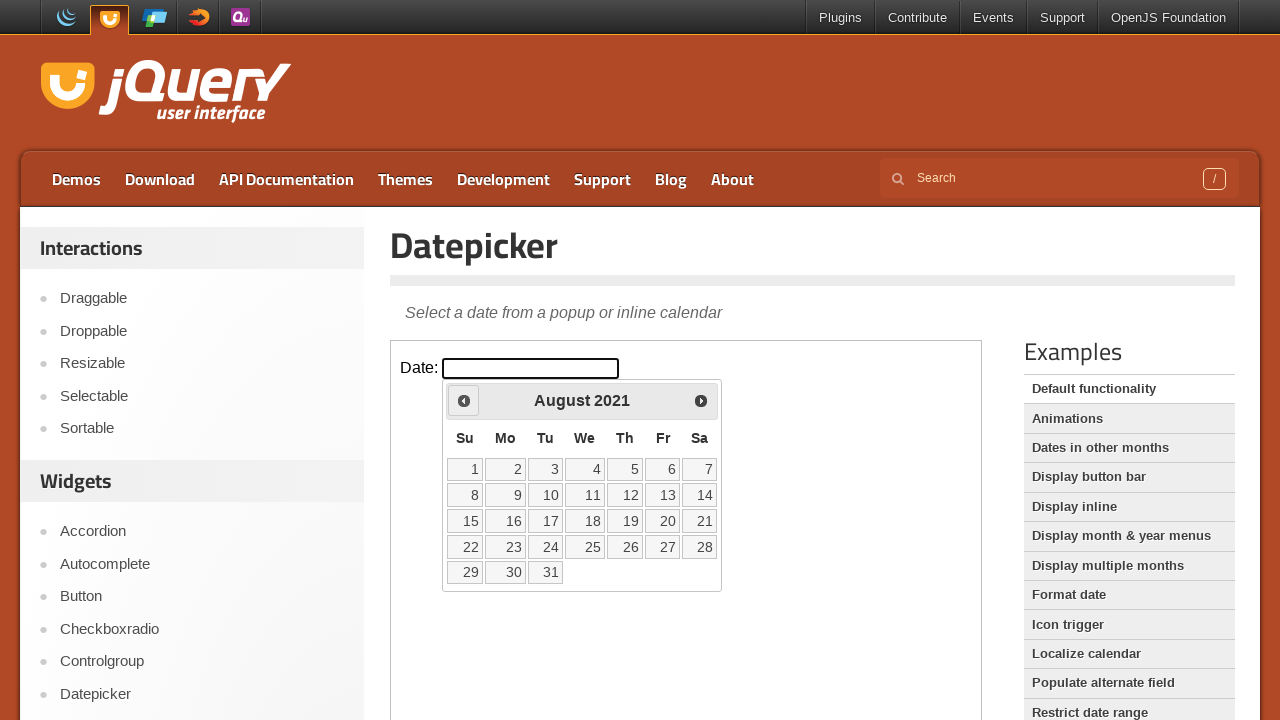

Clicked previous button to navigate backwards (current: August 2021) at (464, 400) on .demo-frame >> internal:control=enter-frame >> .ui-datepicker-prev.ui-corner-all
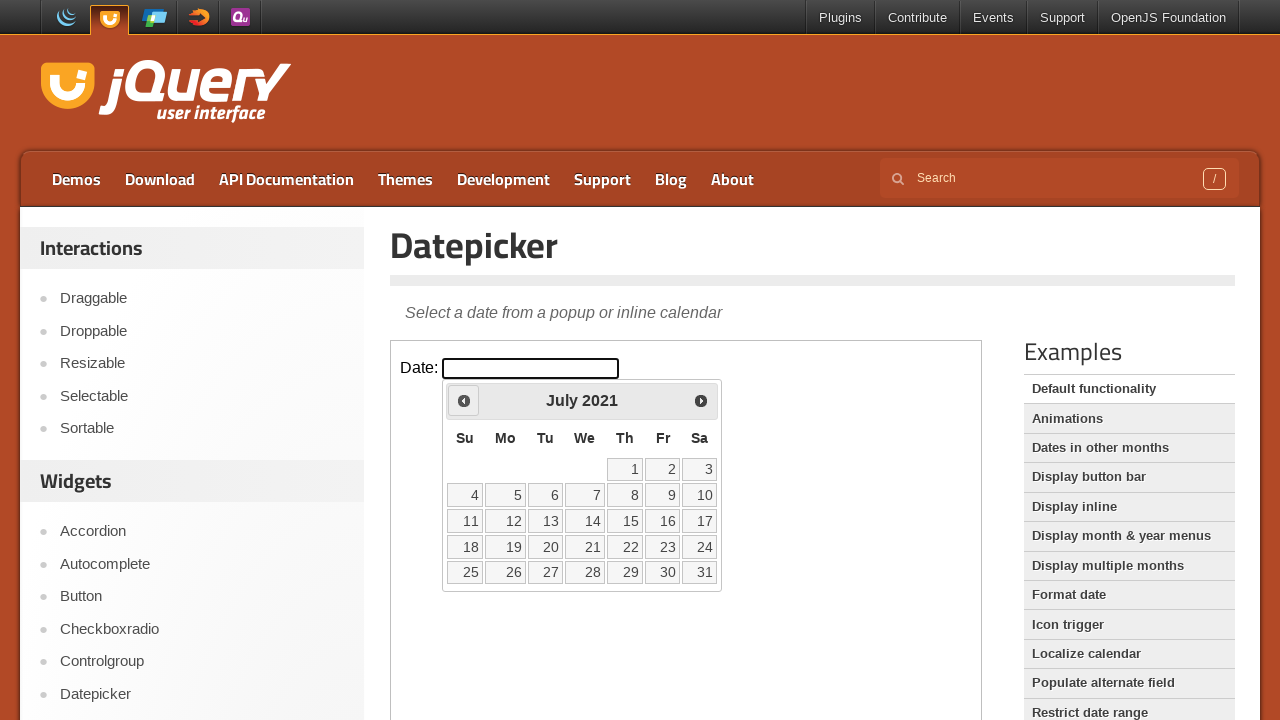

Retrieved current year from datepicker
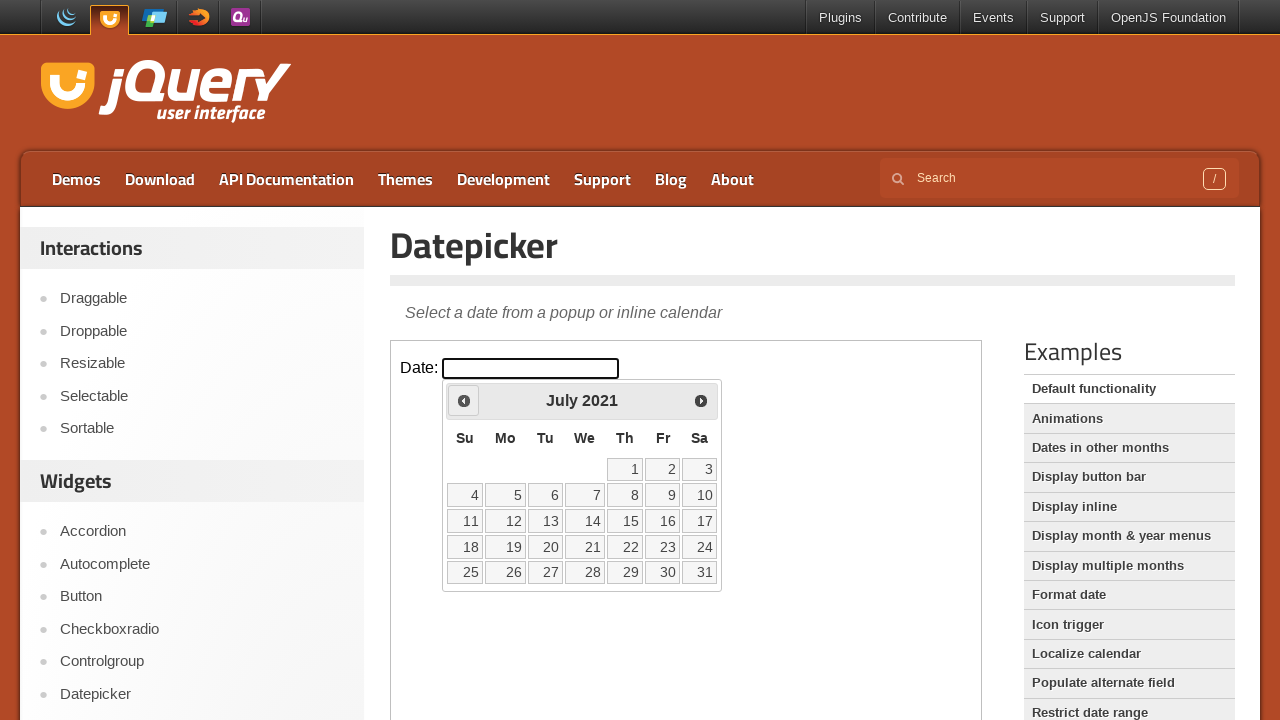

Retrieved current month from datepicker
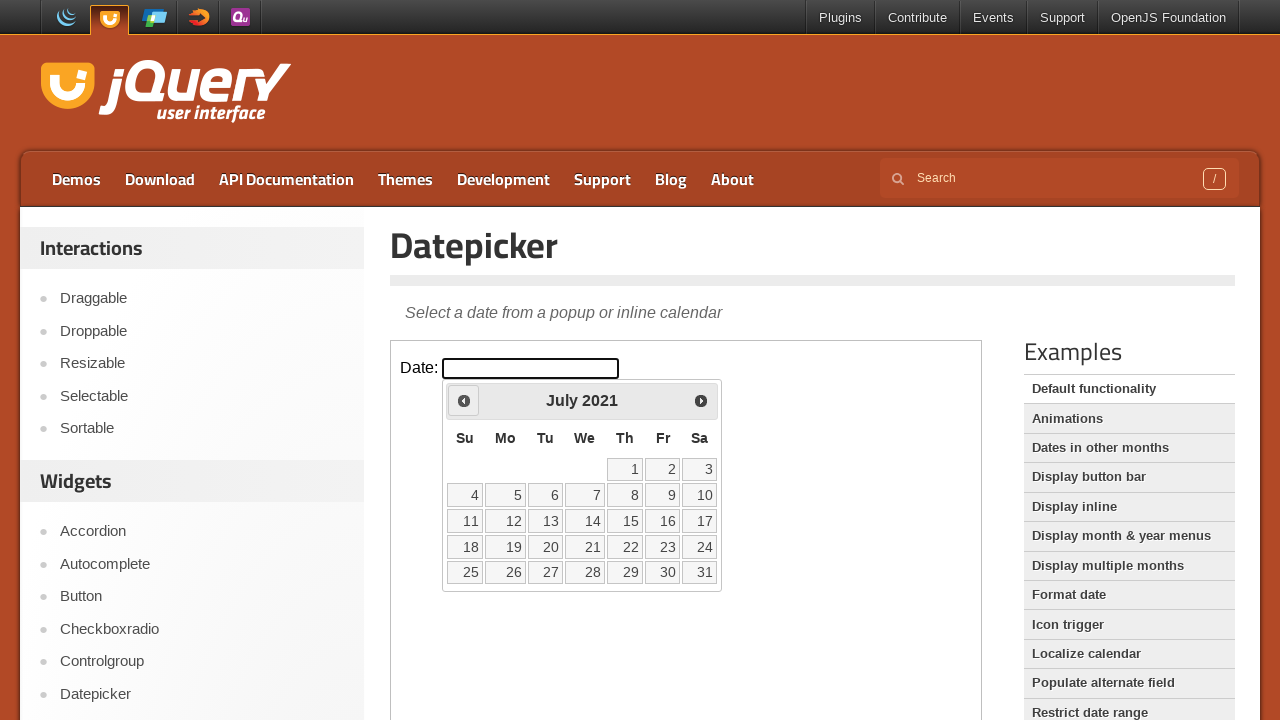

Clicked previous button to navigate backwards (current: July 2021) at (464, 400) on .demo-frame >> internal:control=enter-frame >> .ui-datepicker-prev.ui-corner-all
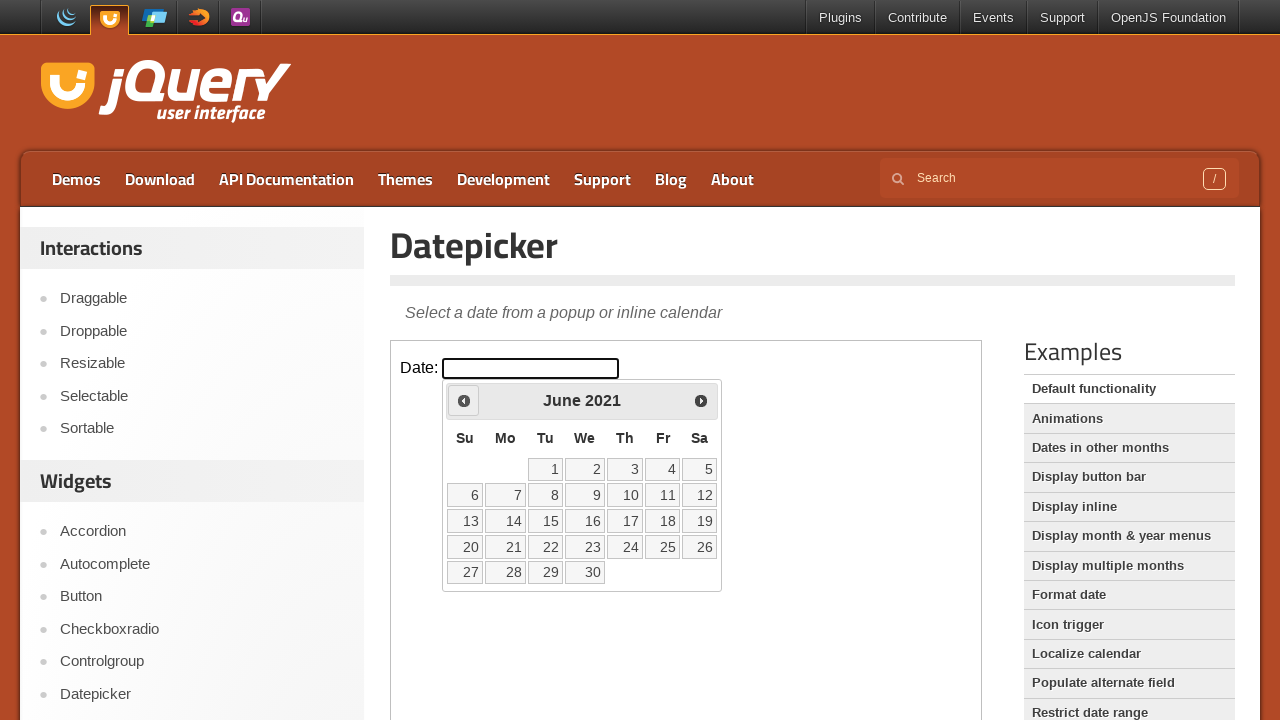

Retrieved current year from datepicker
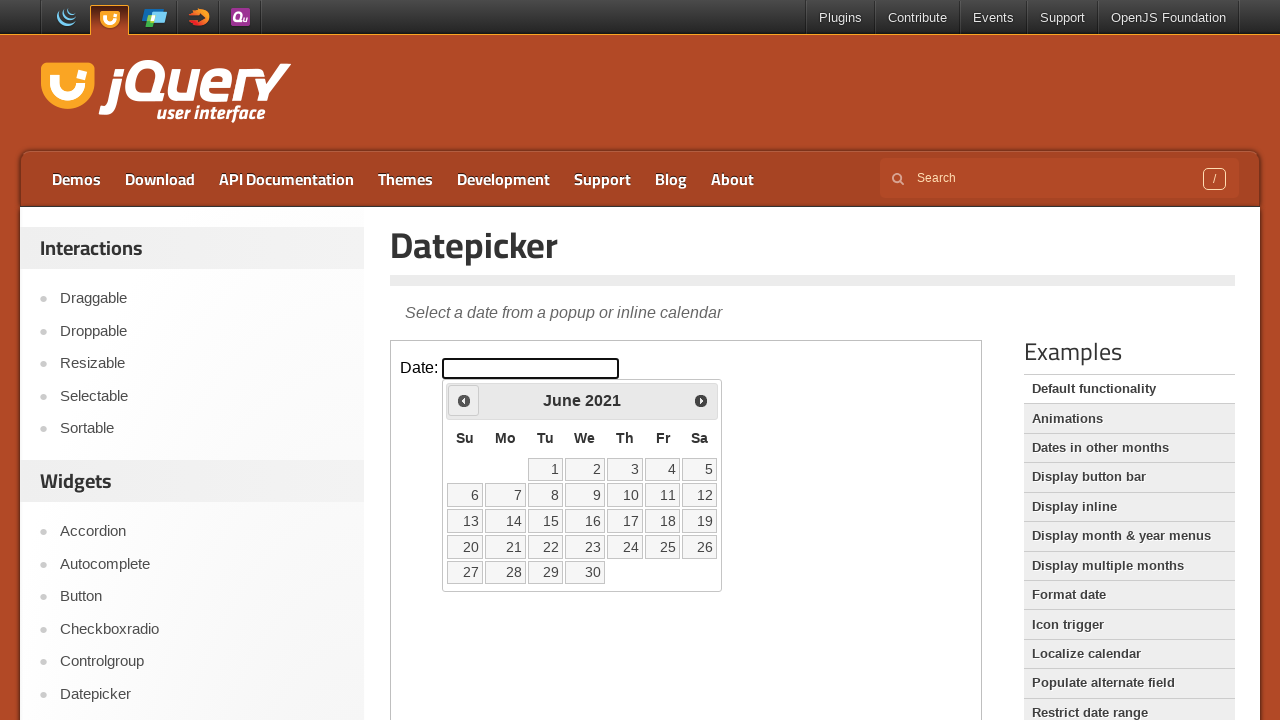

Retrieved current month from datepicker
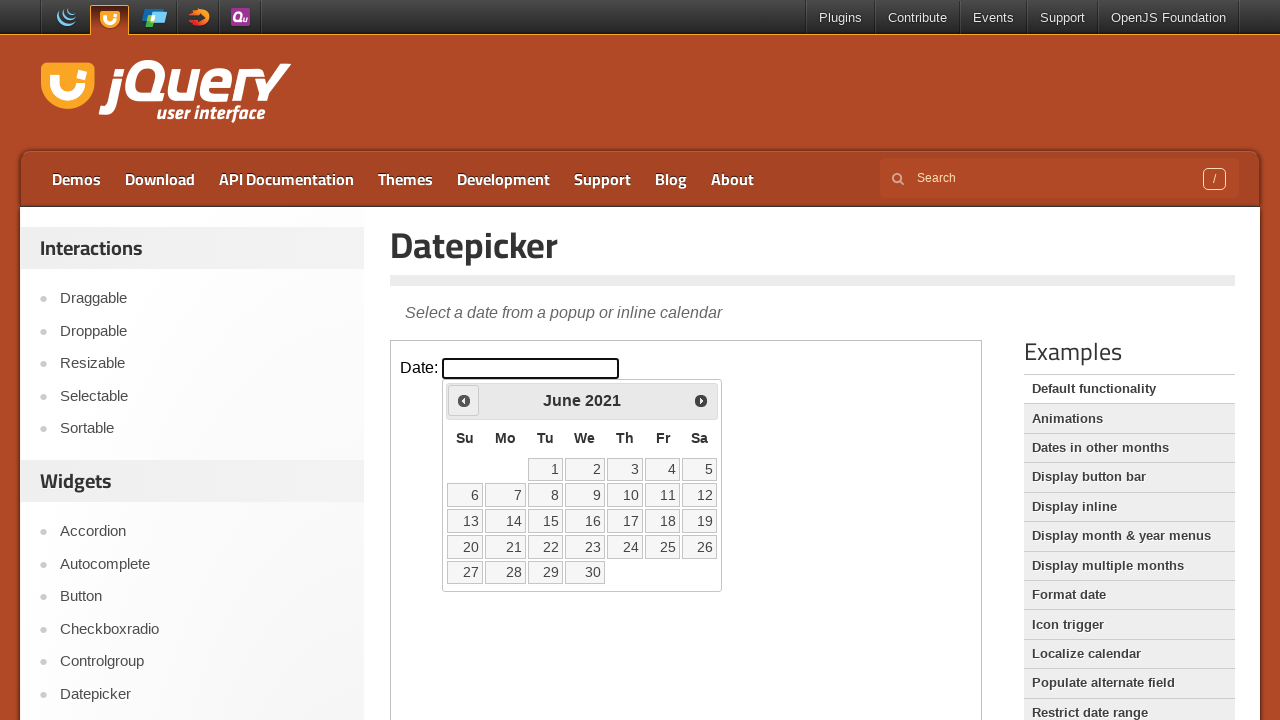

Clicked previous button to navigate backwards (current: June 2021) at (464, 400) on .demo-frame >> internal:control=enter-frame >> .ui-datepicker-prev.ui-corner-all
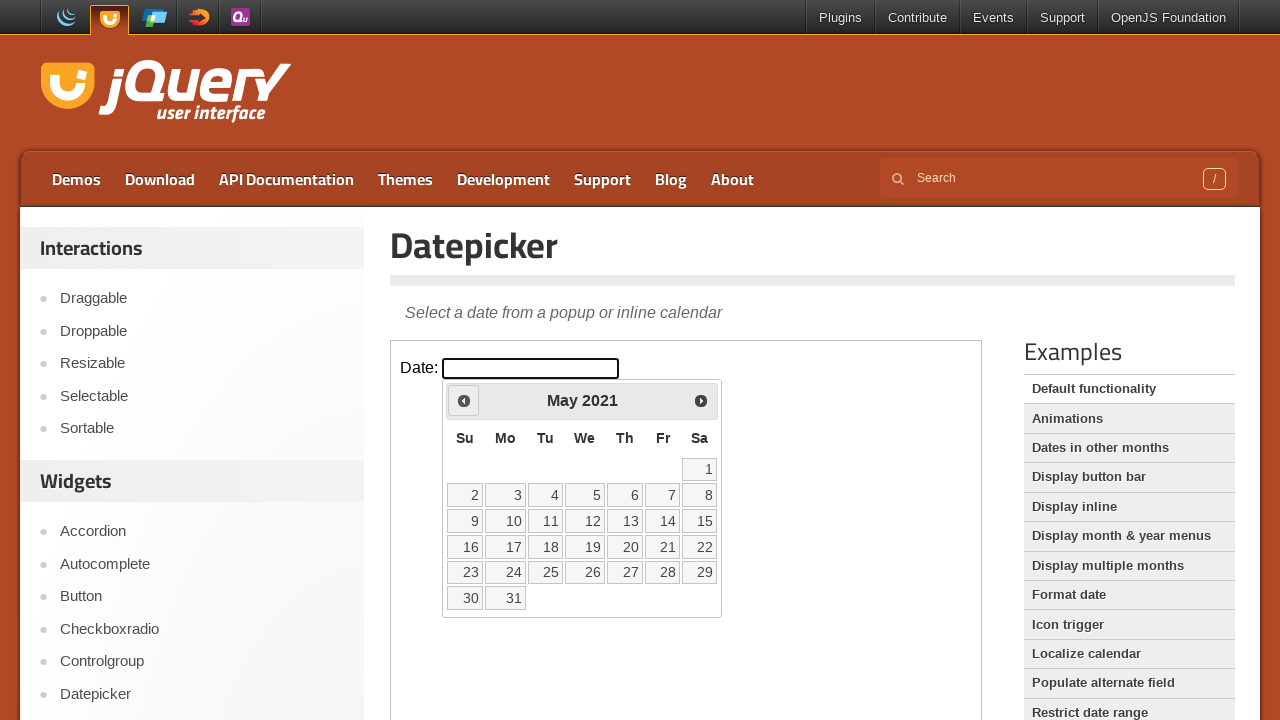

Retrieved current year from datepicker
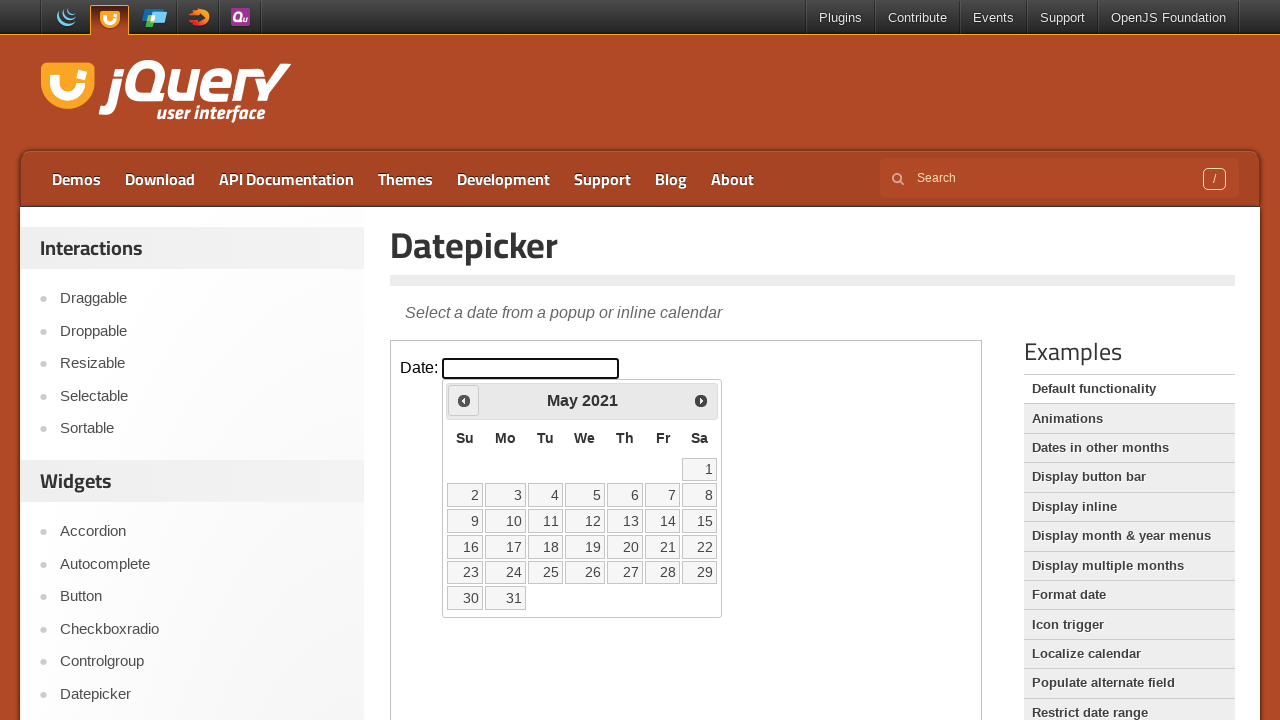

Retrieved current month from datepicker
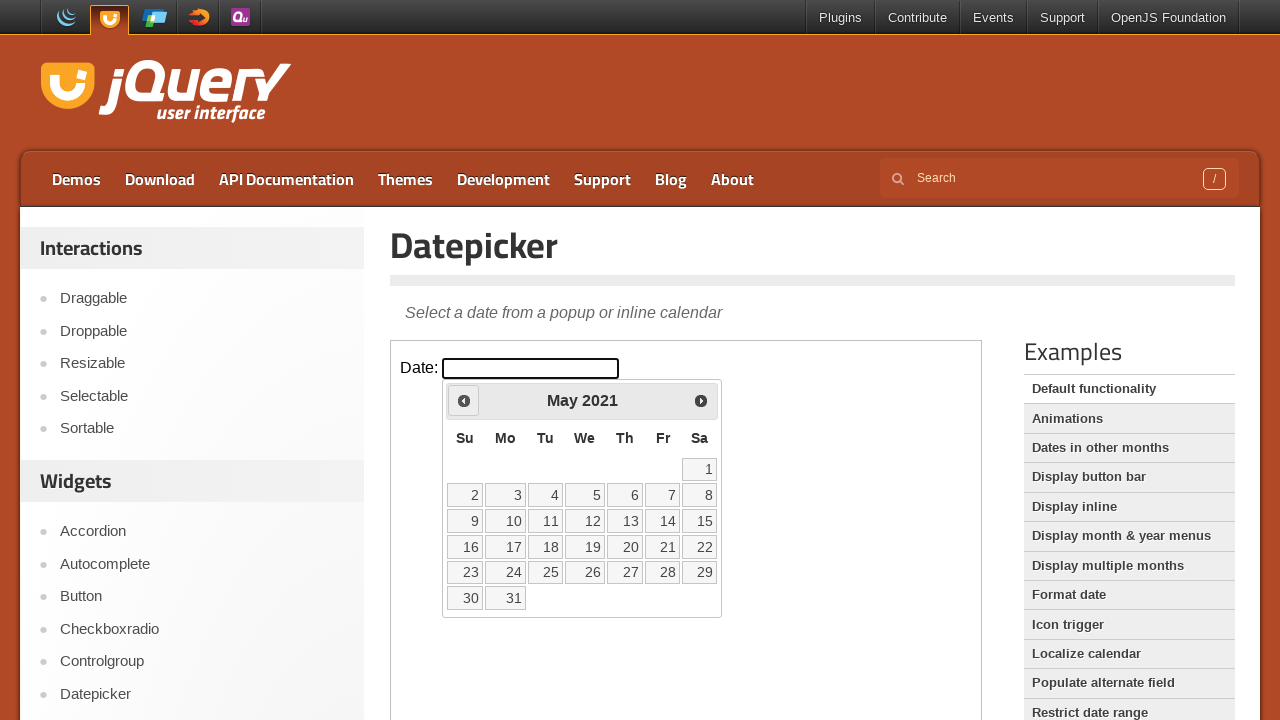

Clicked previous button to navigate backwards (current: May 2021) at (464, 400) on .demo-frame >> internal:control=enter-frame >> .ui-datepicker-prev.ui-corner-all
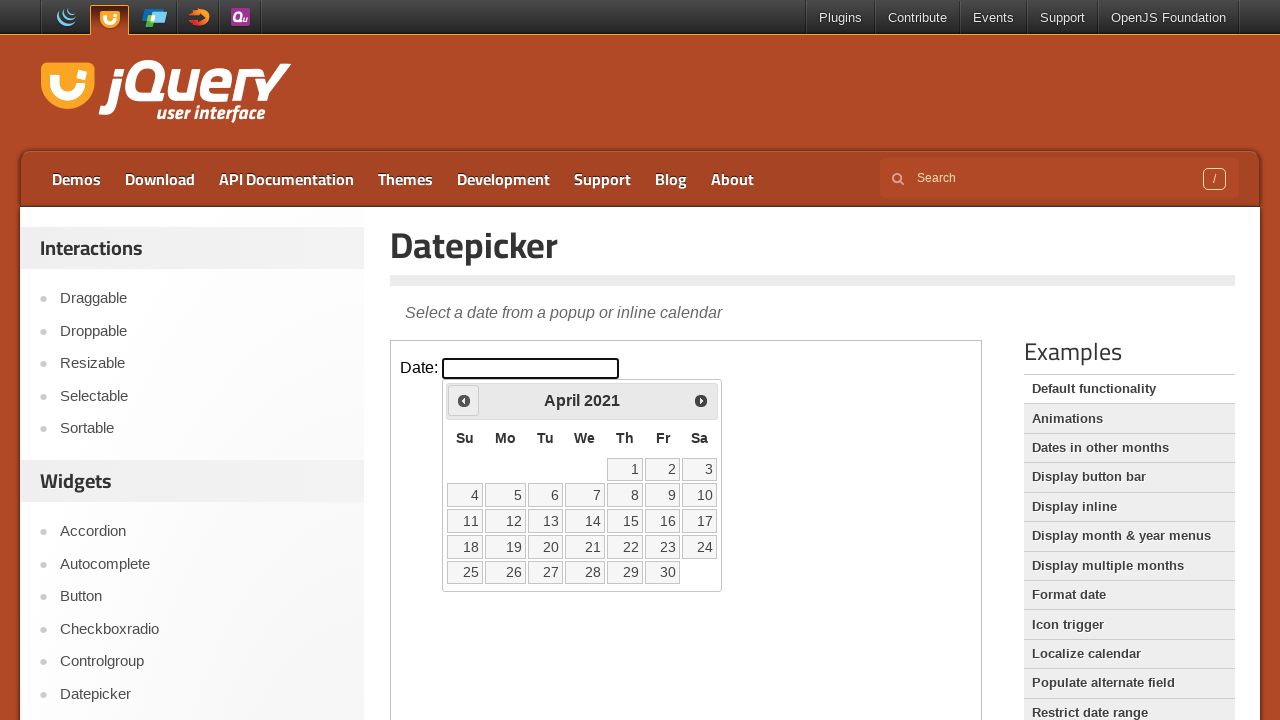

Retrieved current year from datepicker
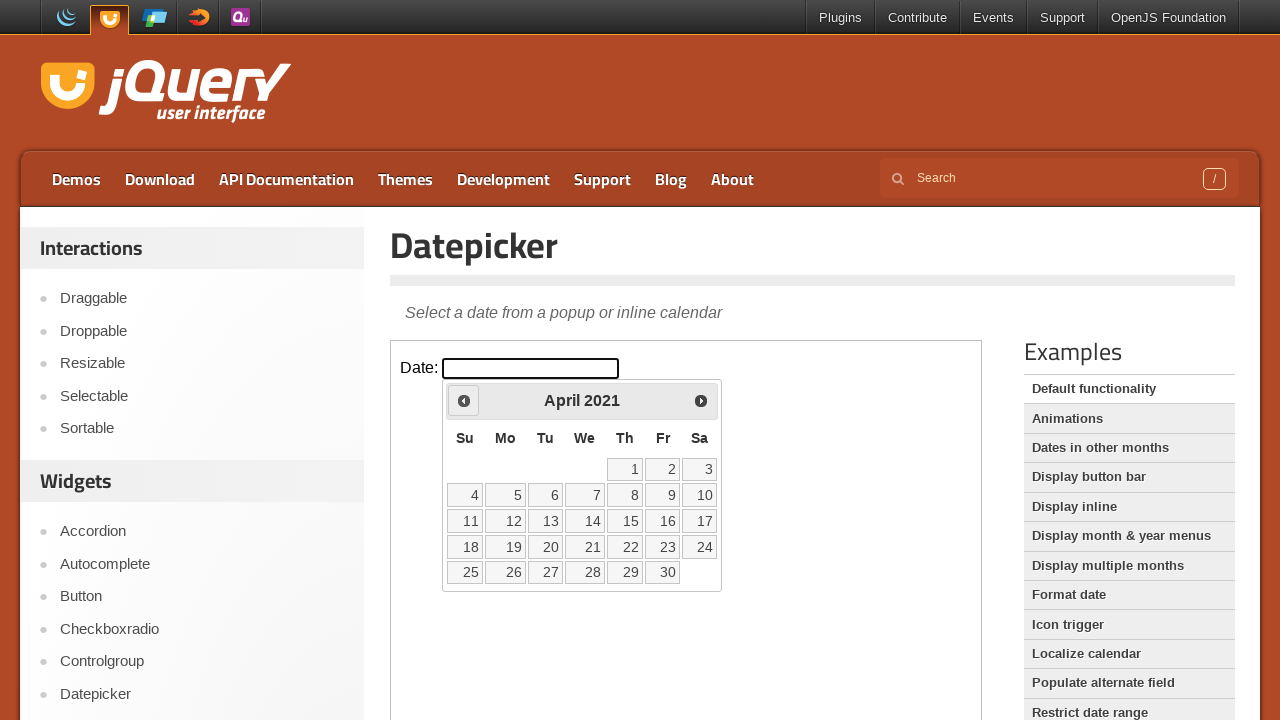

Retrieved current month from datepicker
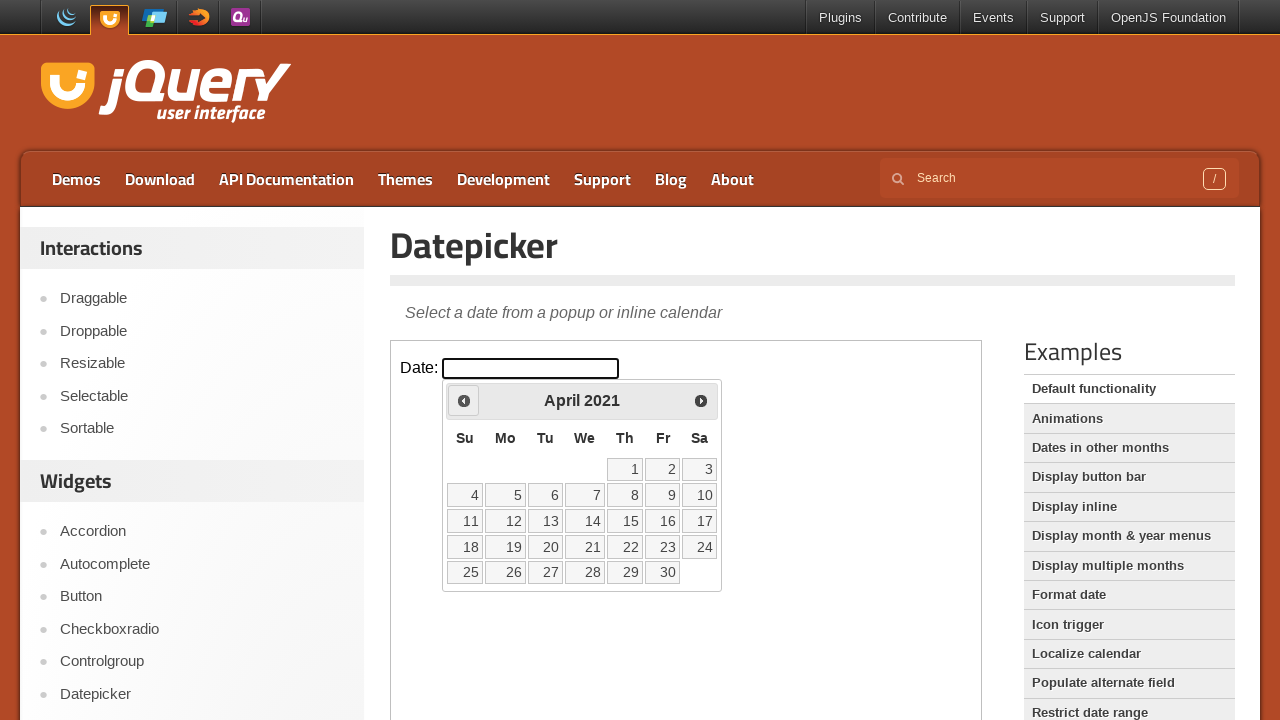

Clicked previous button to navigate backwards (current: April 2021) at (464, 400) on .demo-frame >> internal:control=enter-frame >> .ui-datepicker-prev.ui-corner-all
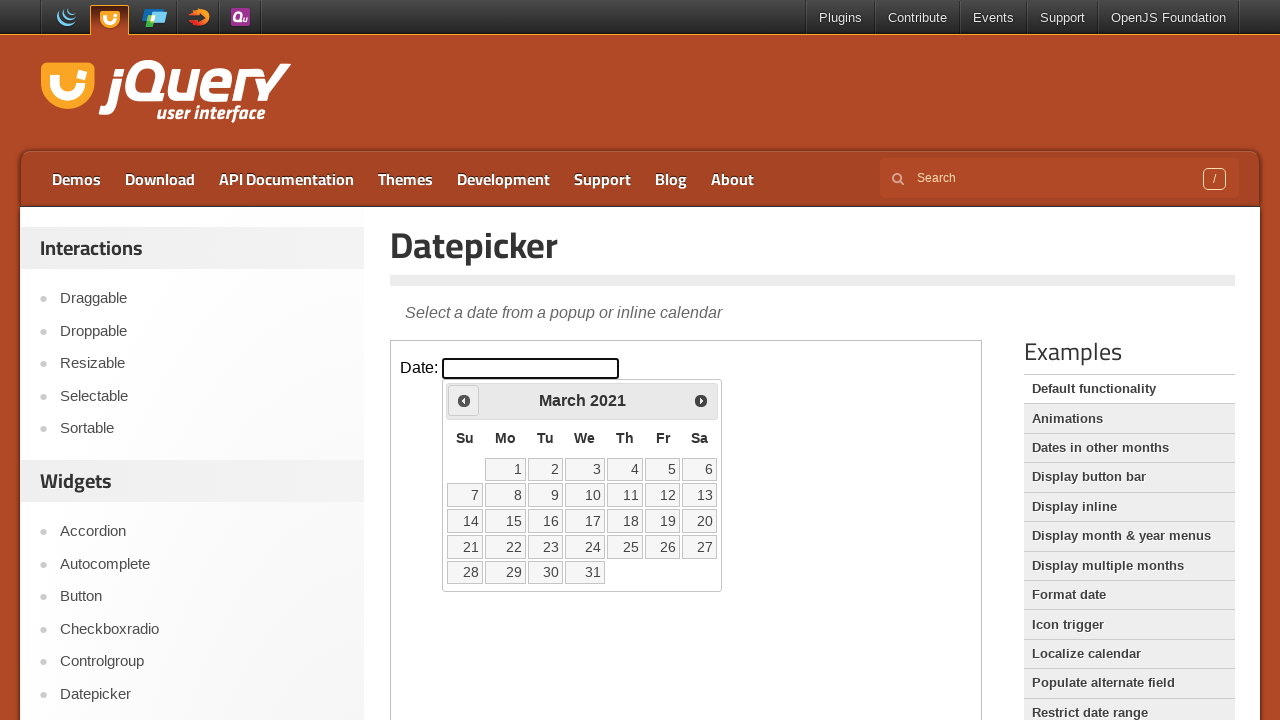

Retrieved current year from datepicker
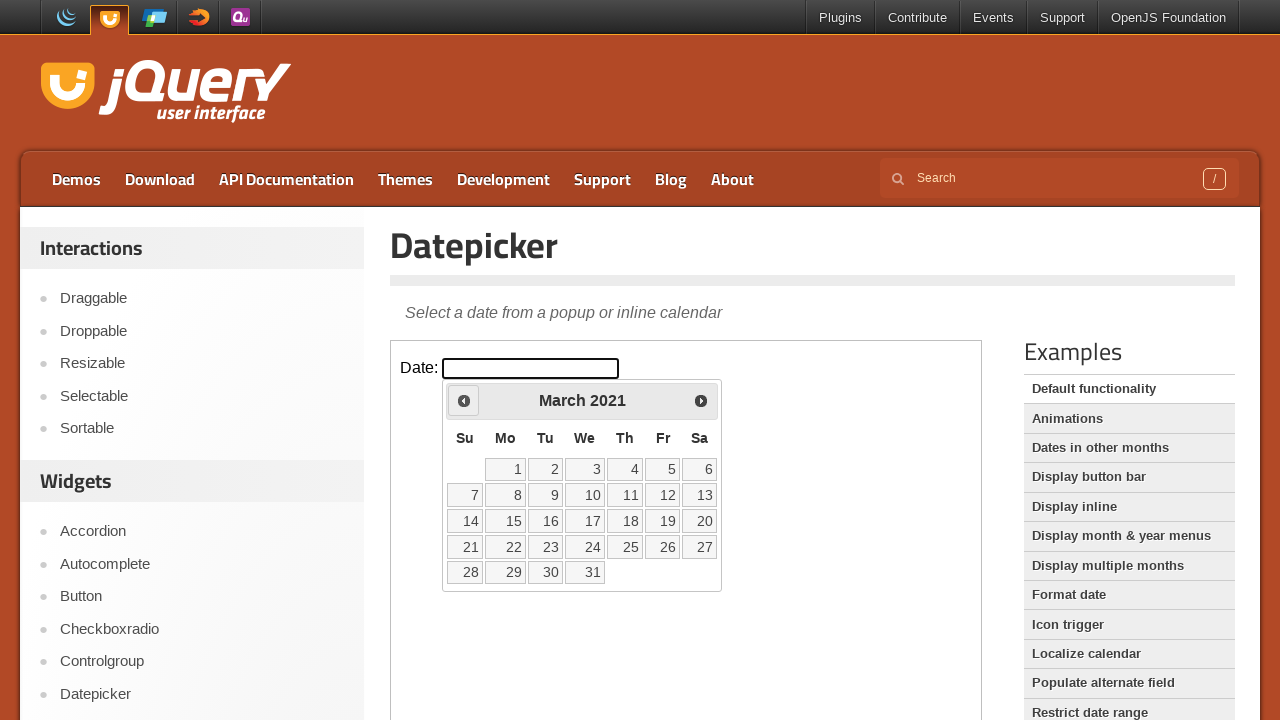

Retrieved current month from datepicker
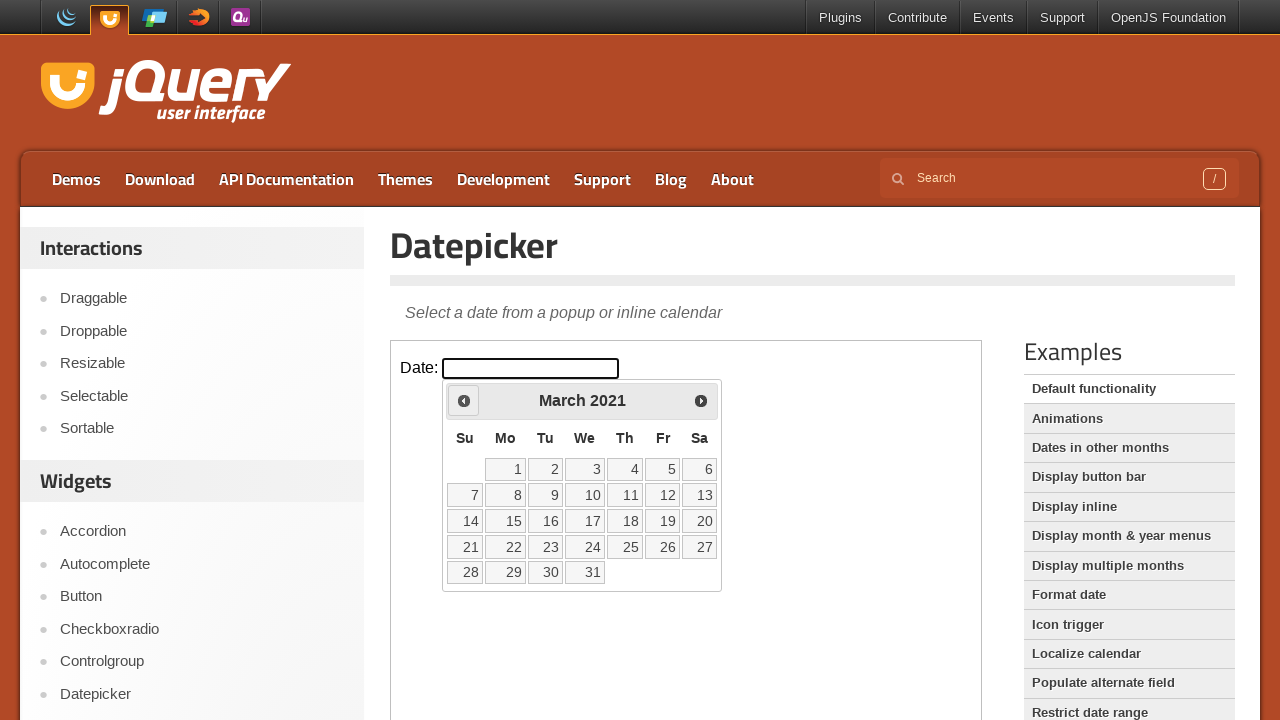

Clicked previous button to navigate backwards (current: March 2021) at (464, 400) on .demo-frame >> internal:control=enter-frame >> .ui-datepicker-prev.ui-corner-all
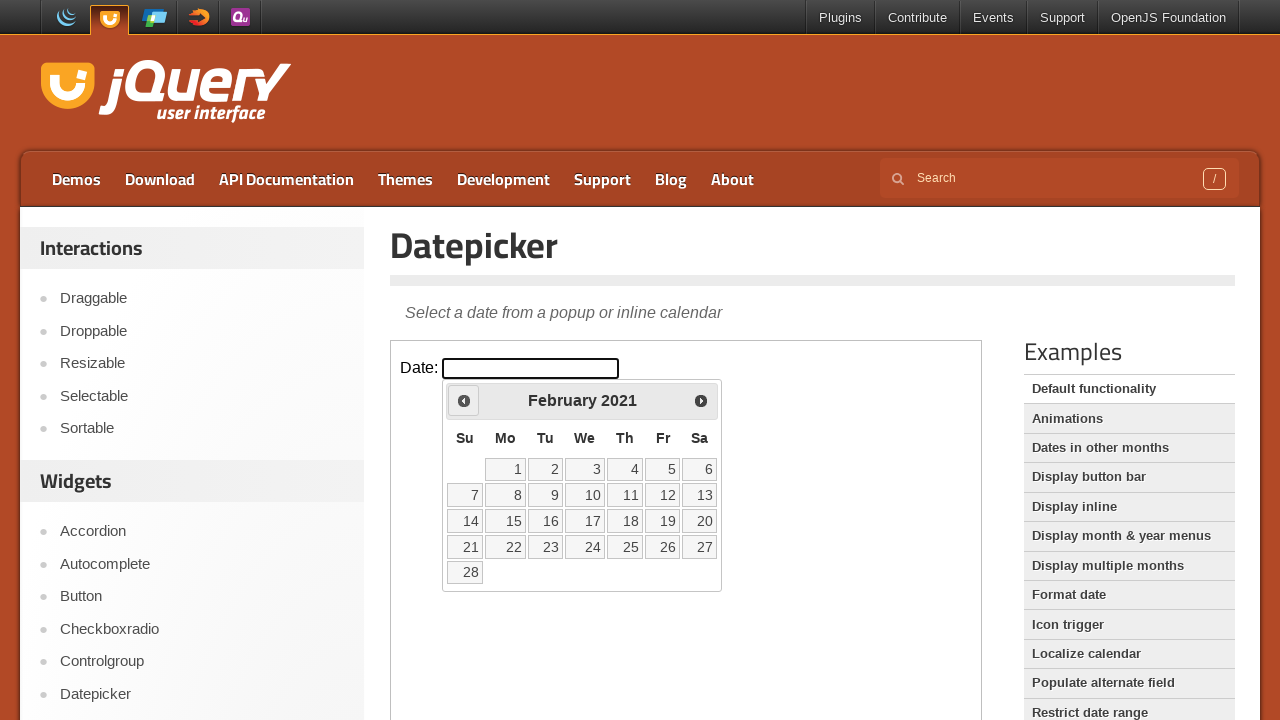

Retrieved current year from datepicker
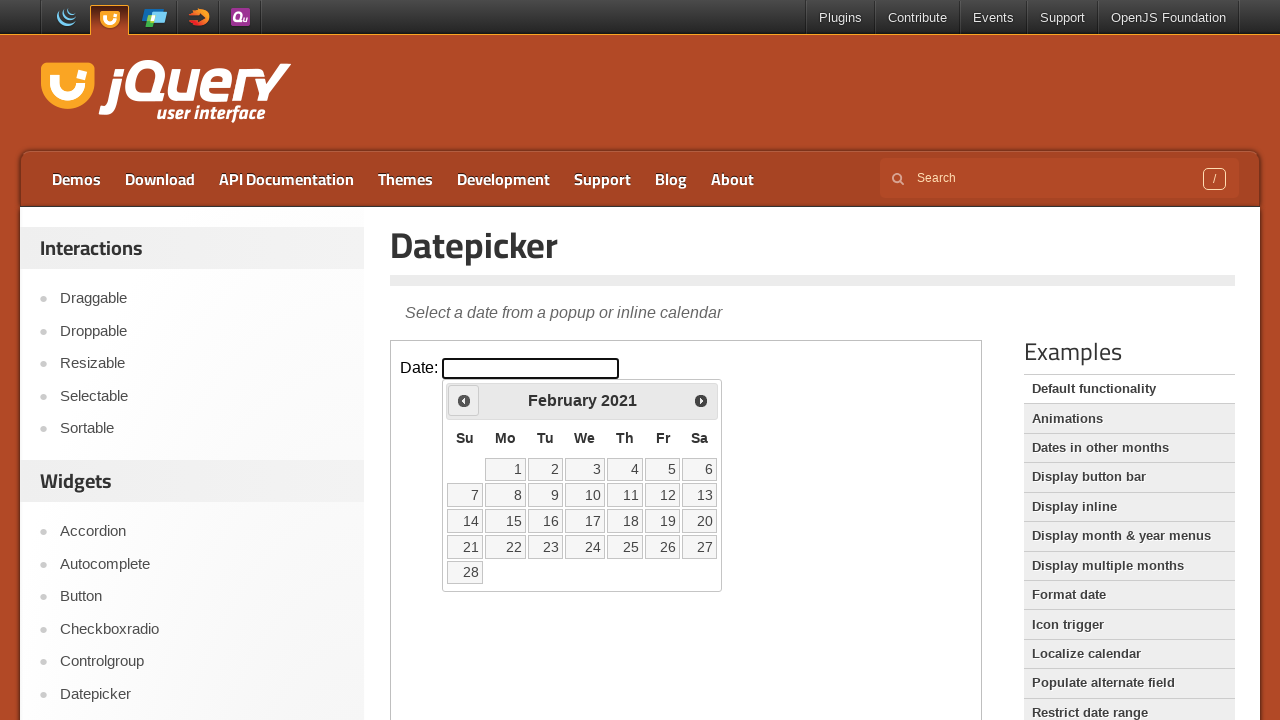

Retrieved current month from datepicker
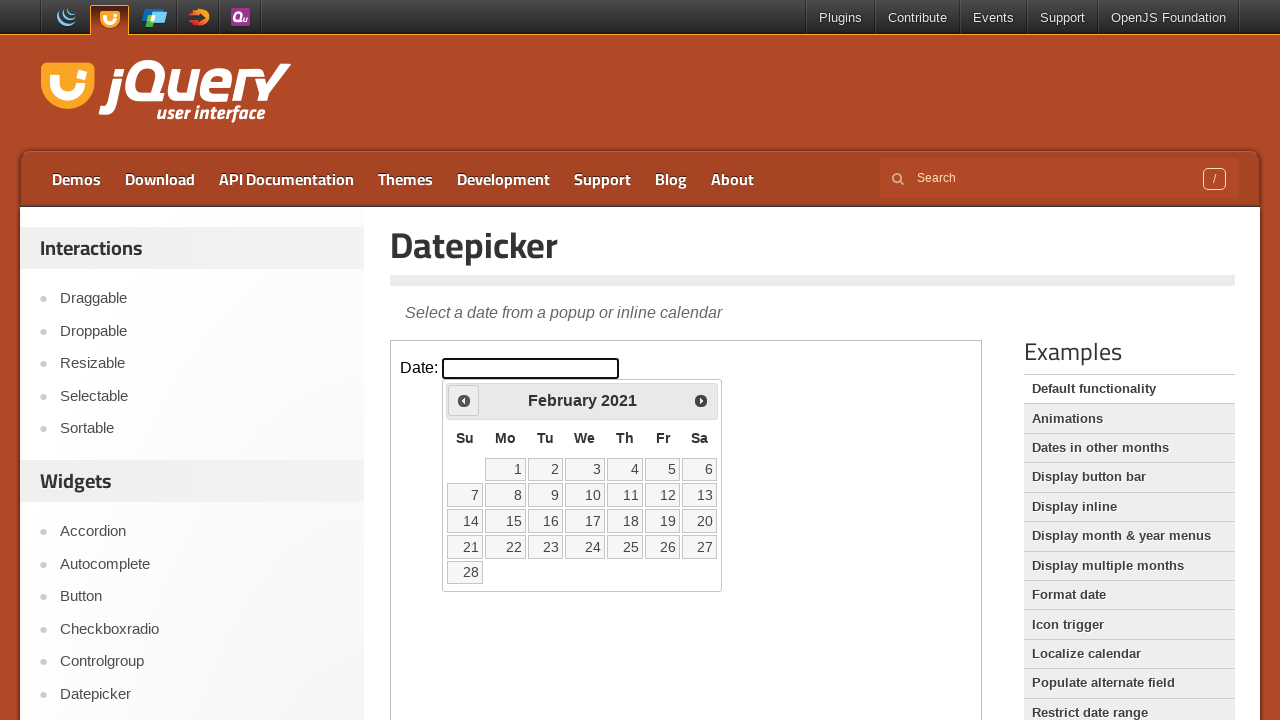

Clicked previous button to navigate backwards (current: February 2021) at (464, 400) on .demo-frame >> internal:control=enter-frame >> .ui-datepicker-prev.ui-corner-all
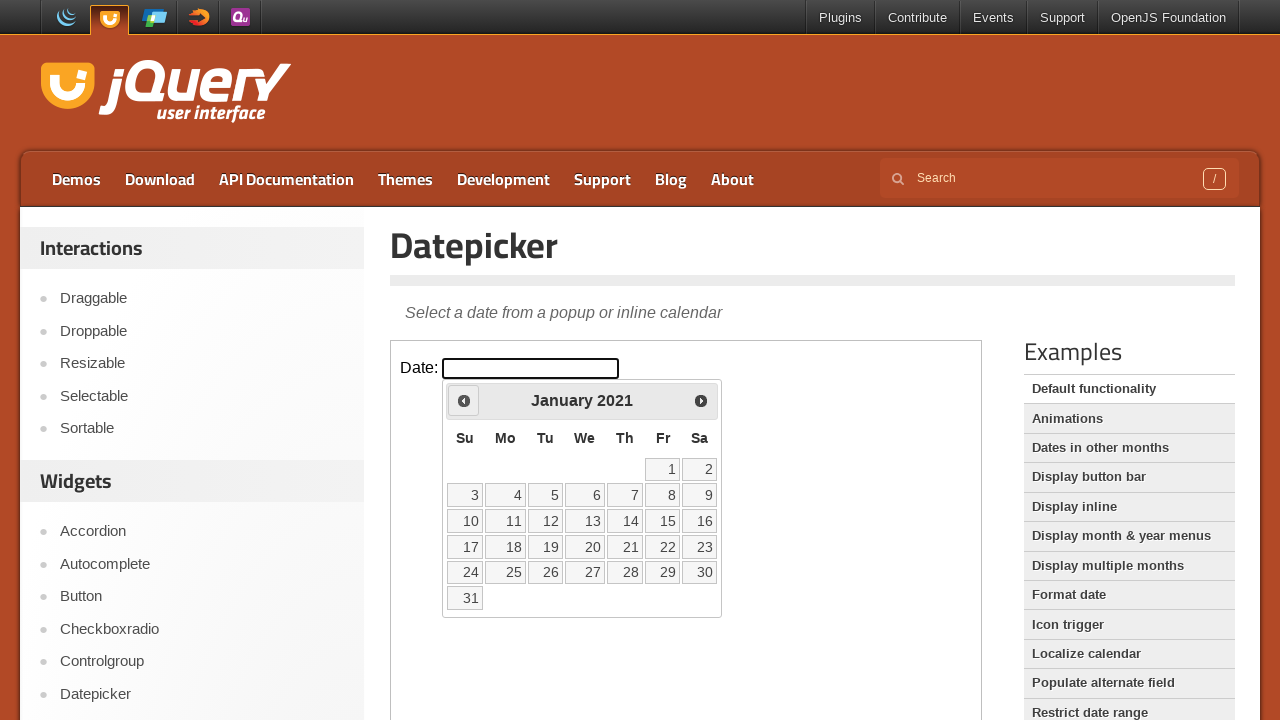

Retrieved current year from datepicker
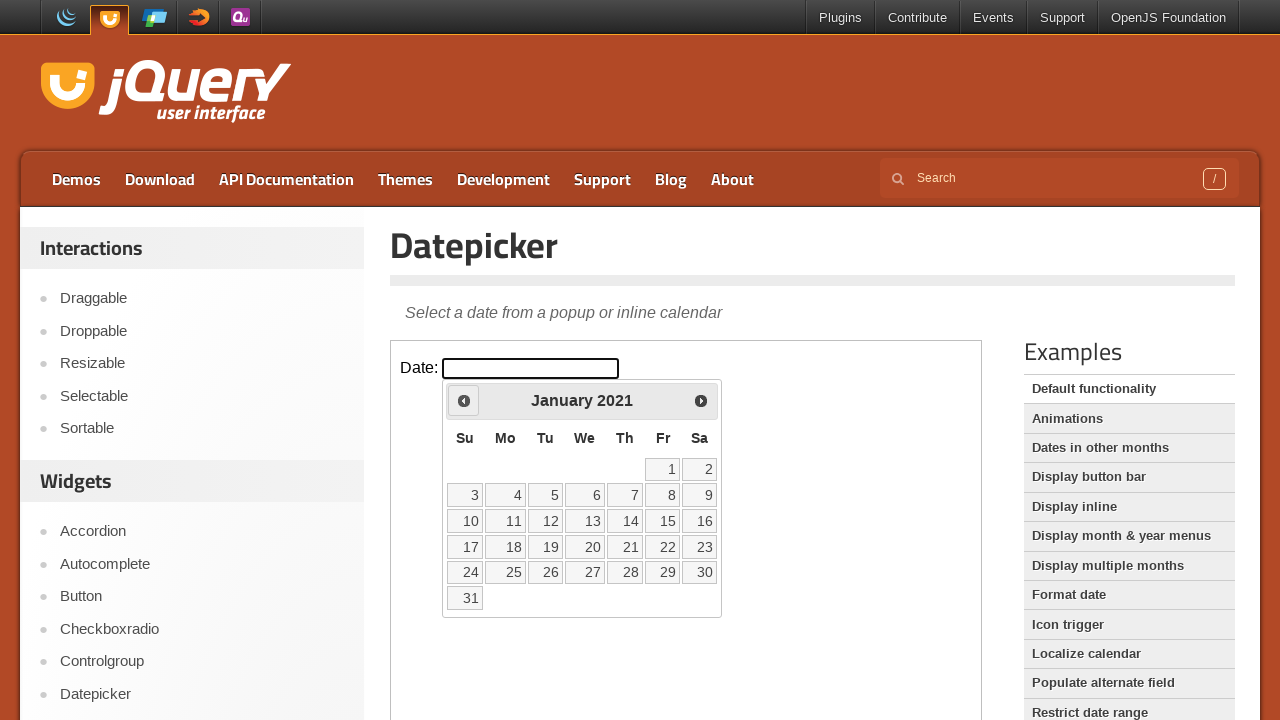

Retrieved current month from datepicker
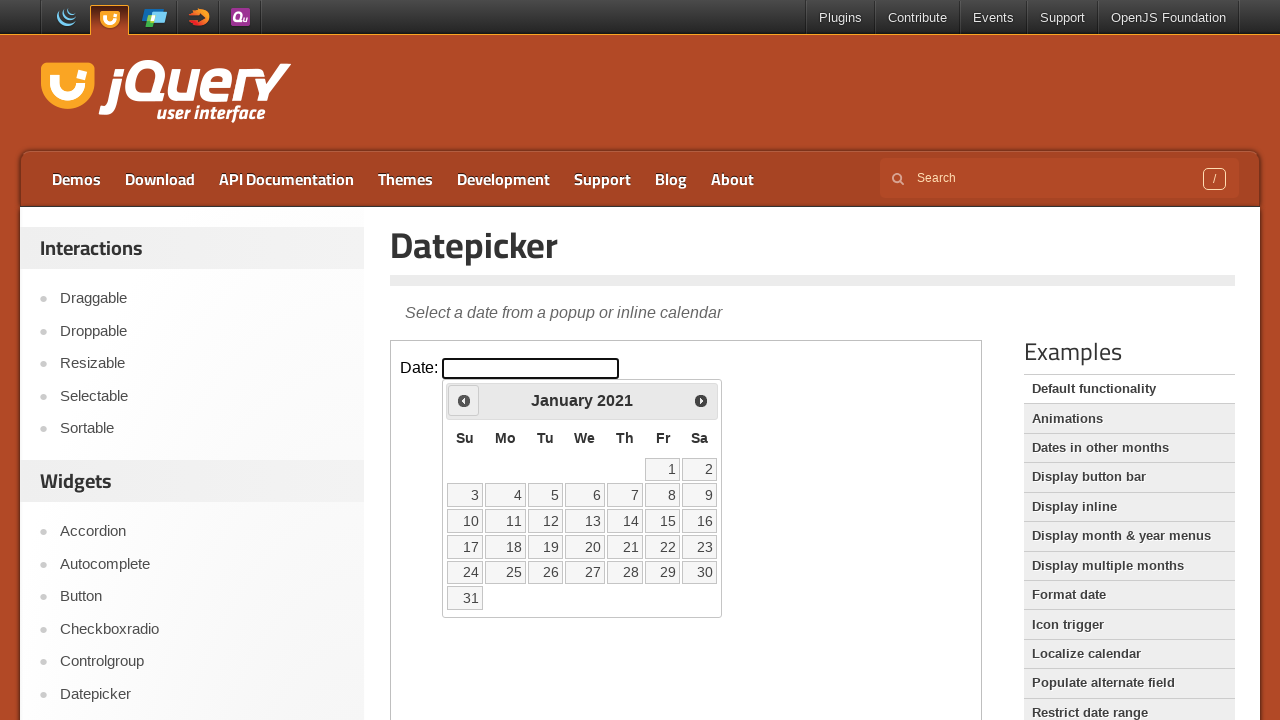

Clicked previous button to navigate backwards (current: January 2021) at (464, 400) on .demo-frame >> internal:control=enter-frame >> .ui-datepicker-prev.ui-corner-all
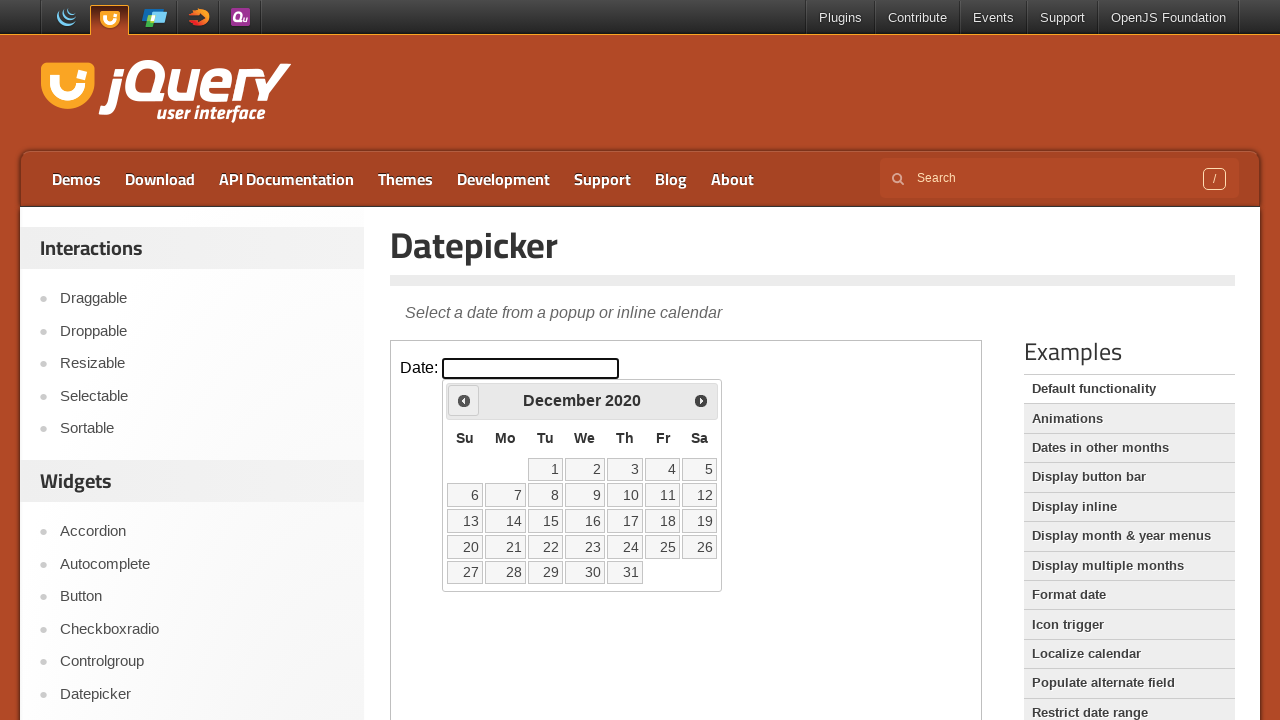

Retrieved current year from datepicker
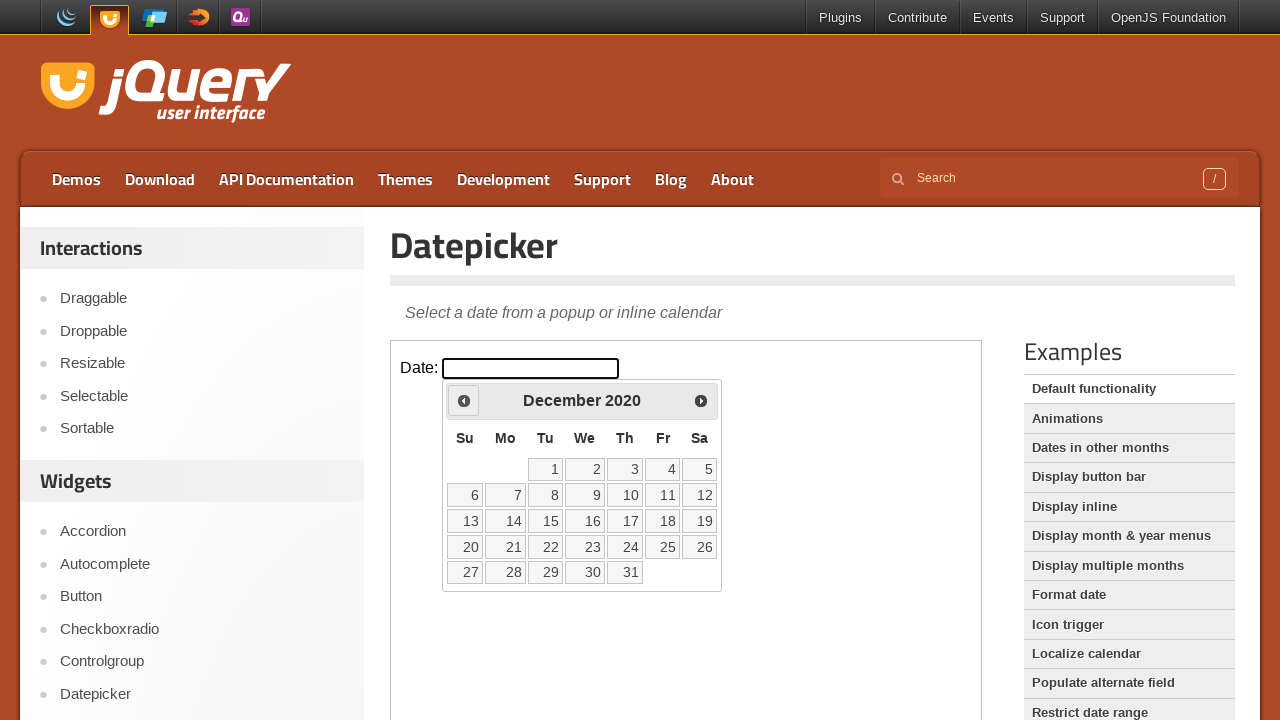

Retrieved current month from datepicker
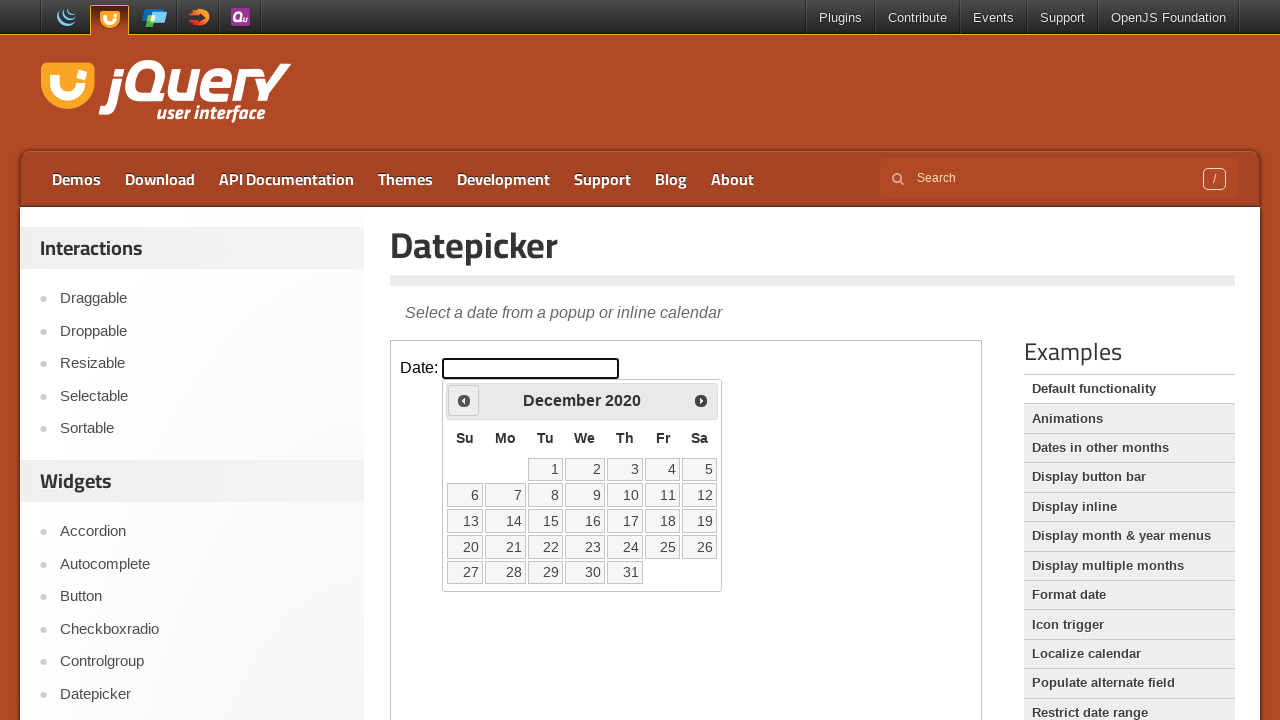

Clicked previous button to navigate backwards (current: December 2020) at (464, 400) on .demo-frame >> internal:control=enter-frame >> .ui-datepicker-prev.ui-corner-all
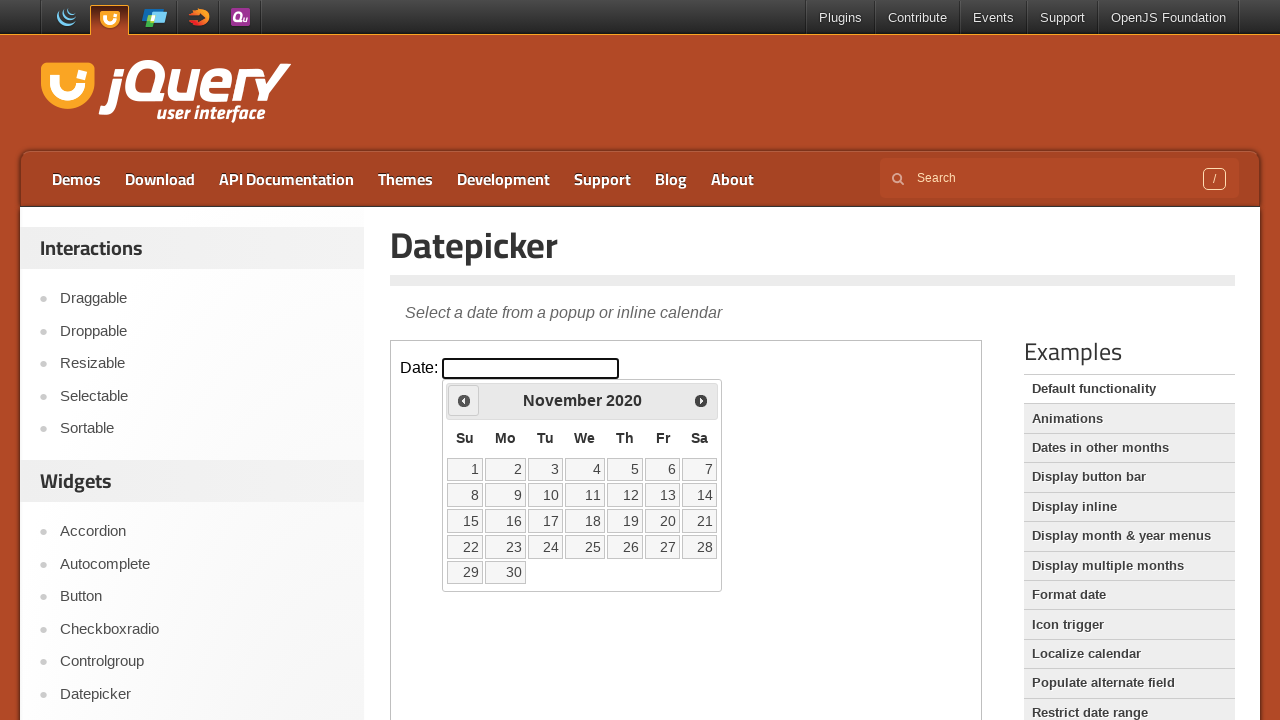

Retrieved current year from datepicker
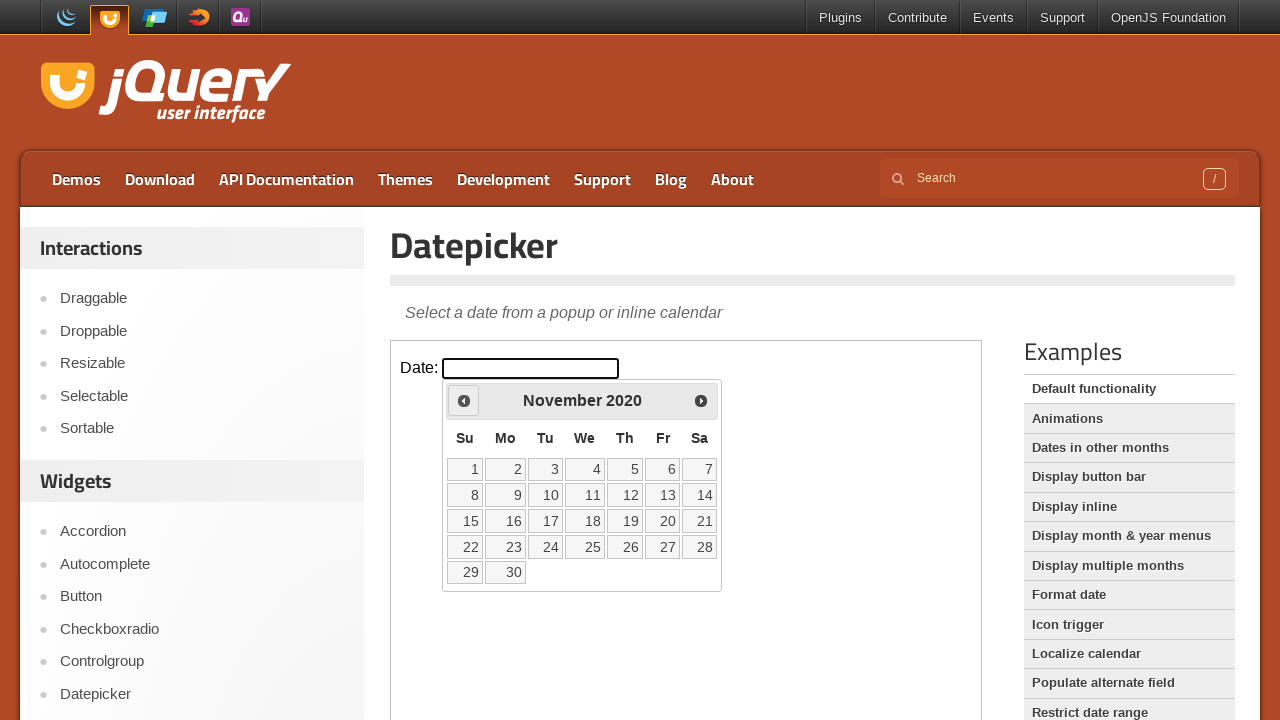

Retrieved current month from datepicker
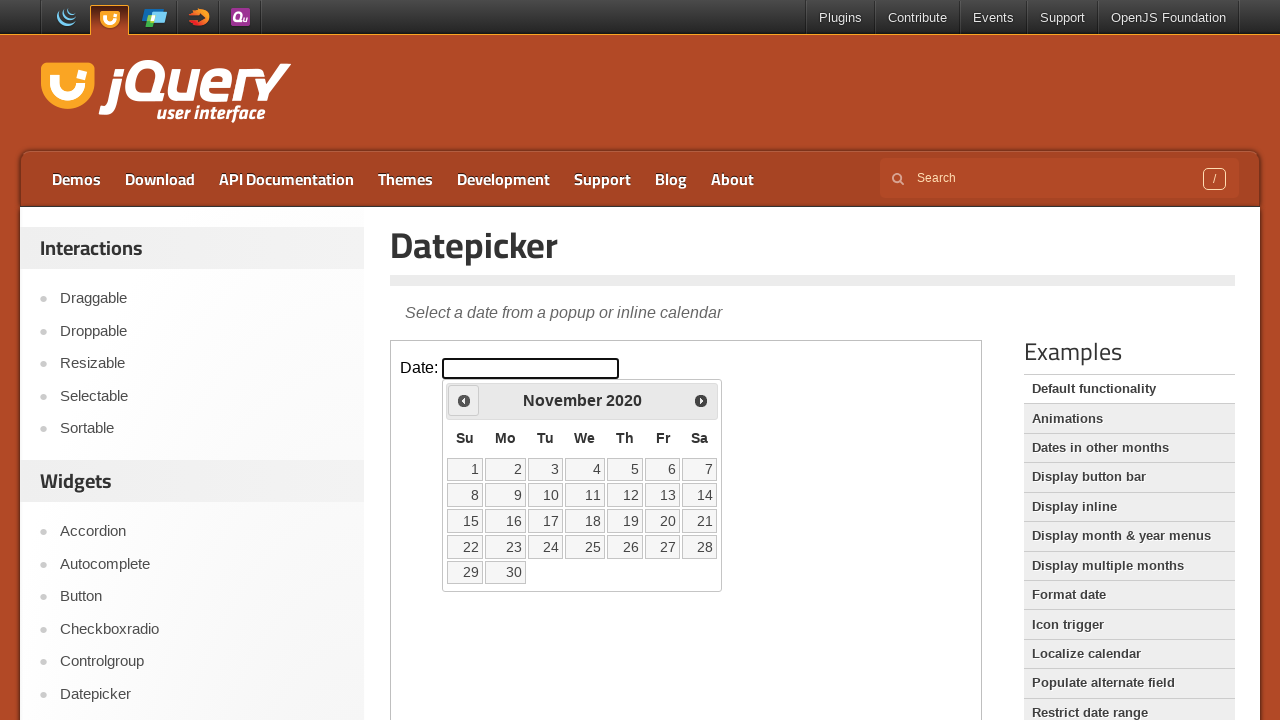

Clicked previous button to navigate backwards (current: November 2020) at (464, 400) on .demo-frame >> internal:control=enter-frame >> .ui-datepicker-prev.ui-corner-all
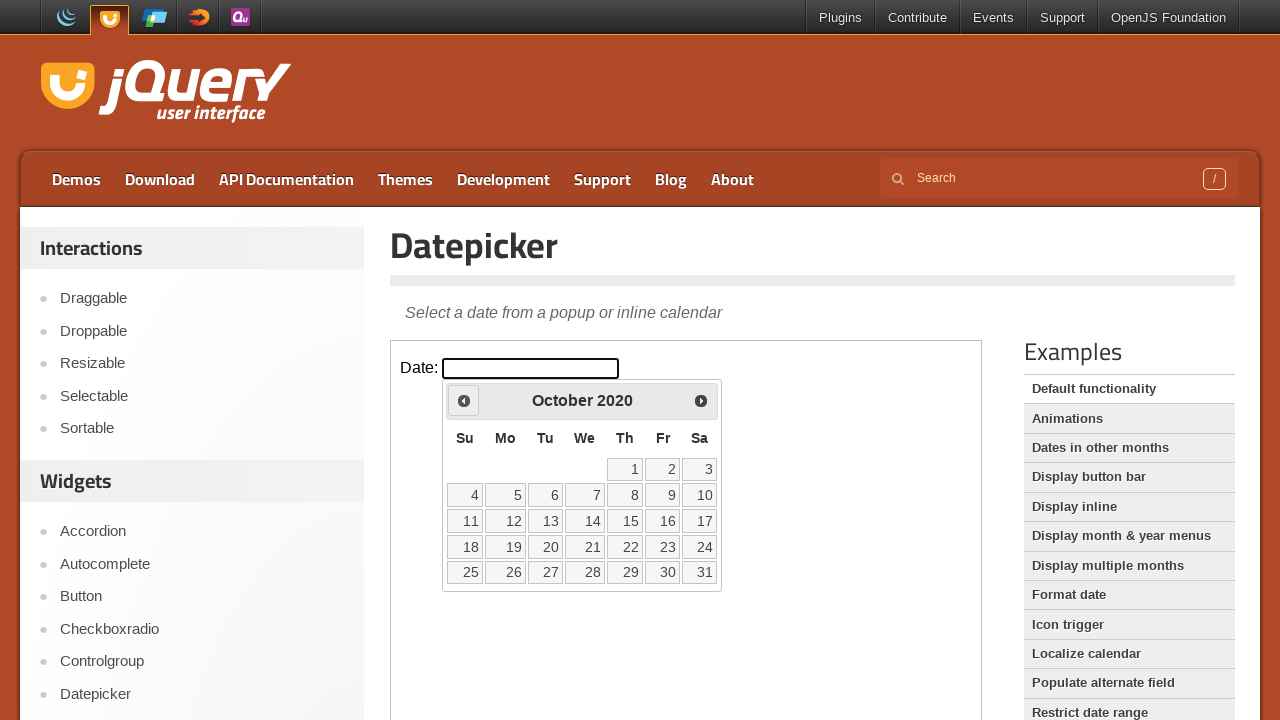

Retrieved current year from datepicker
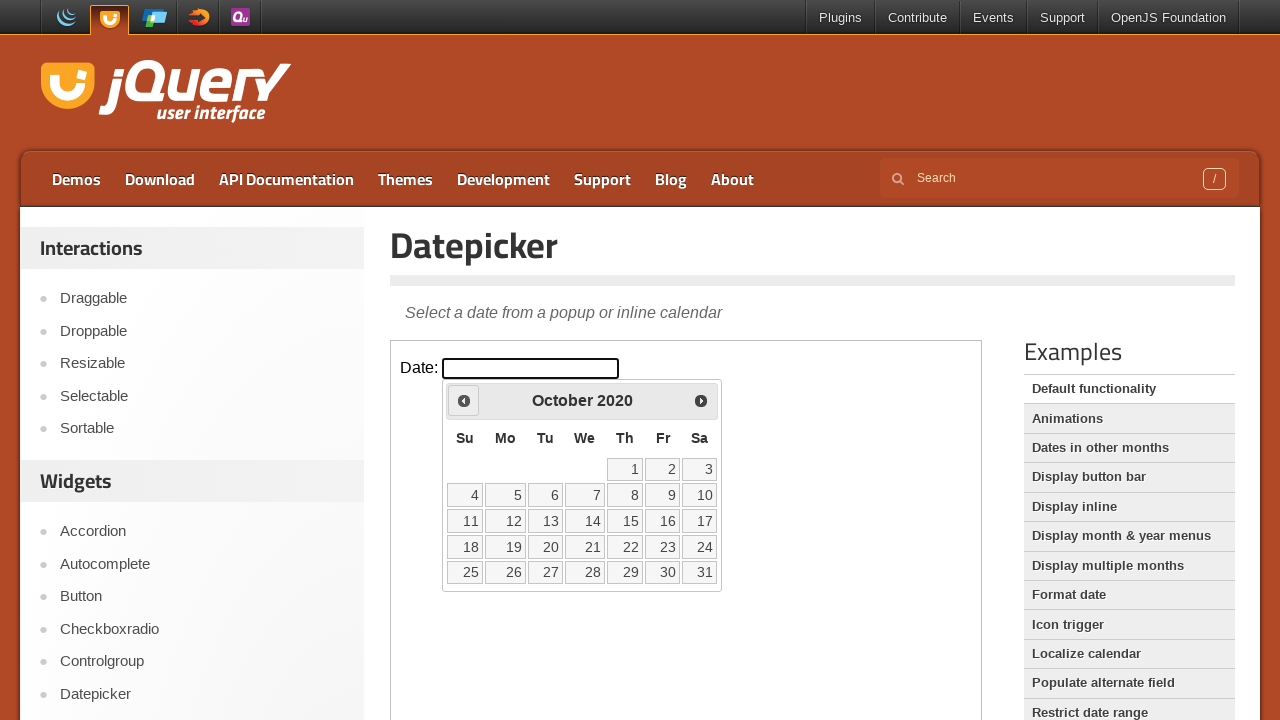

Retrieved current month from datepicker
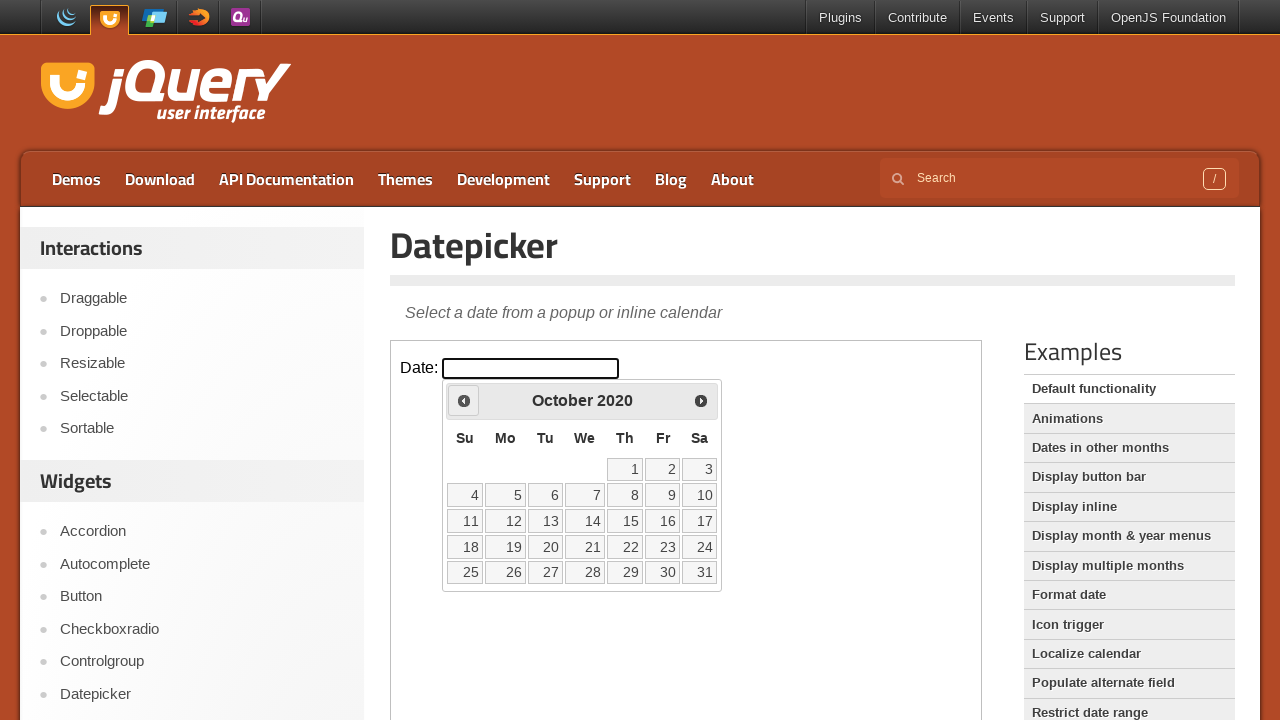

Clicked previous button to navigate backwards (current: October 2020) at (464, 400) on .demo-frame >> internal:control=enter-frame >> .ui-datepicker-prev.ui-corner-all
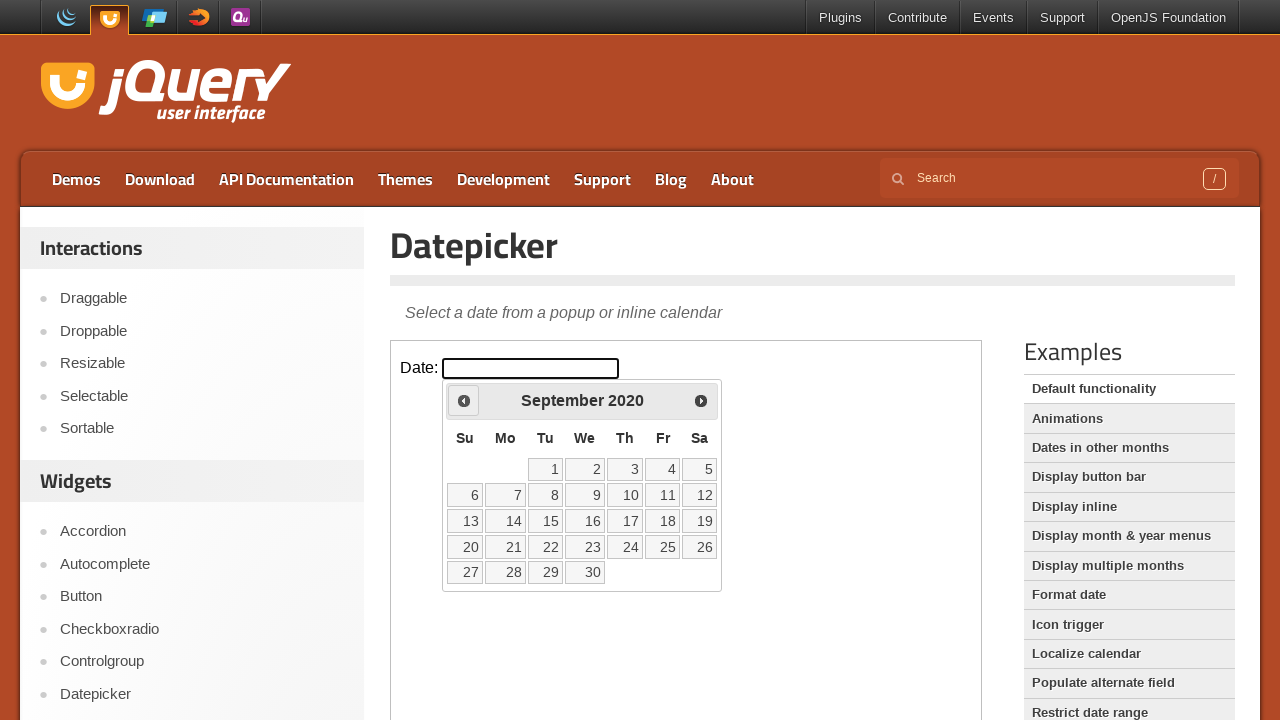

Retrieved current year from datepicker
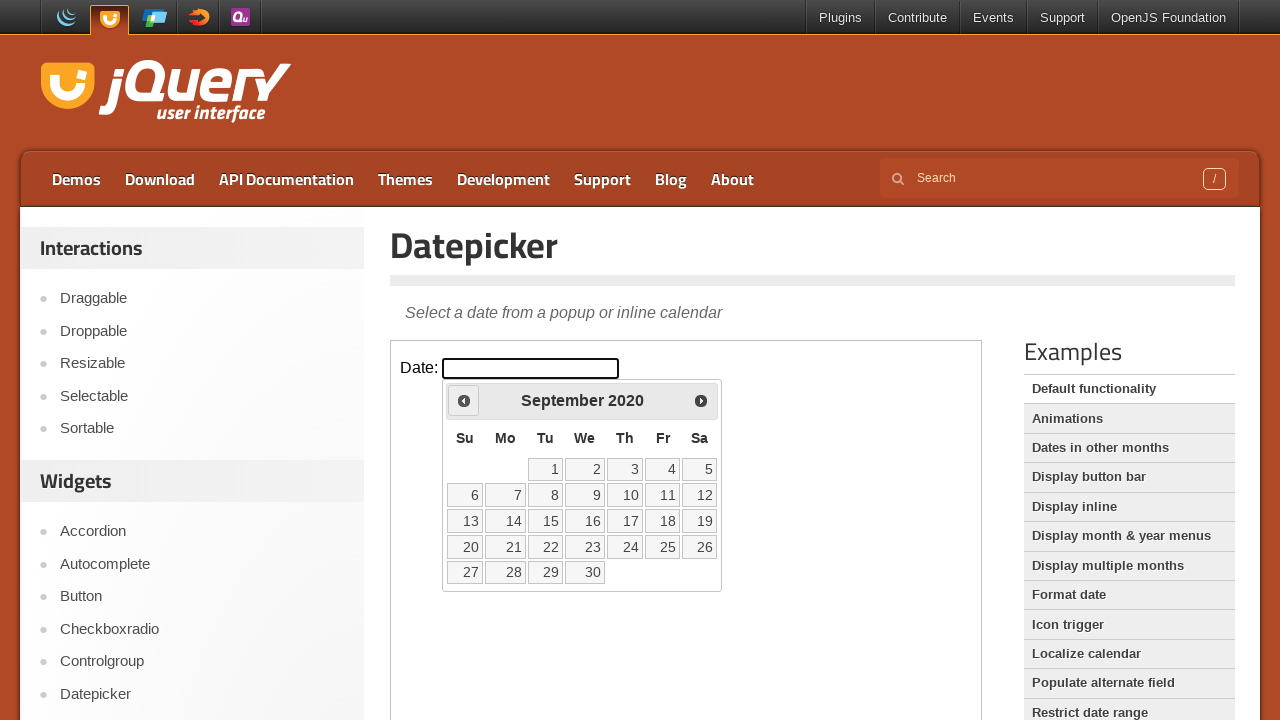

Retrieved current month from datepicker
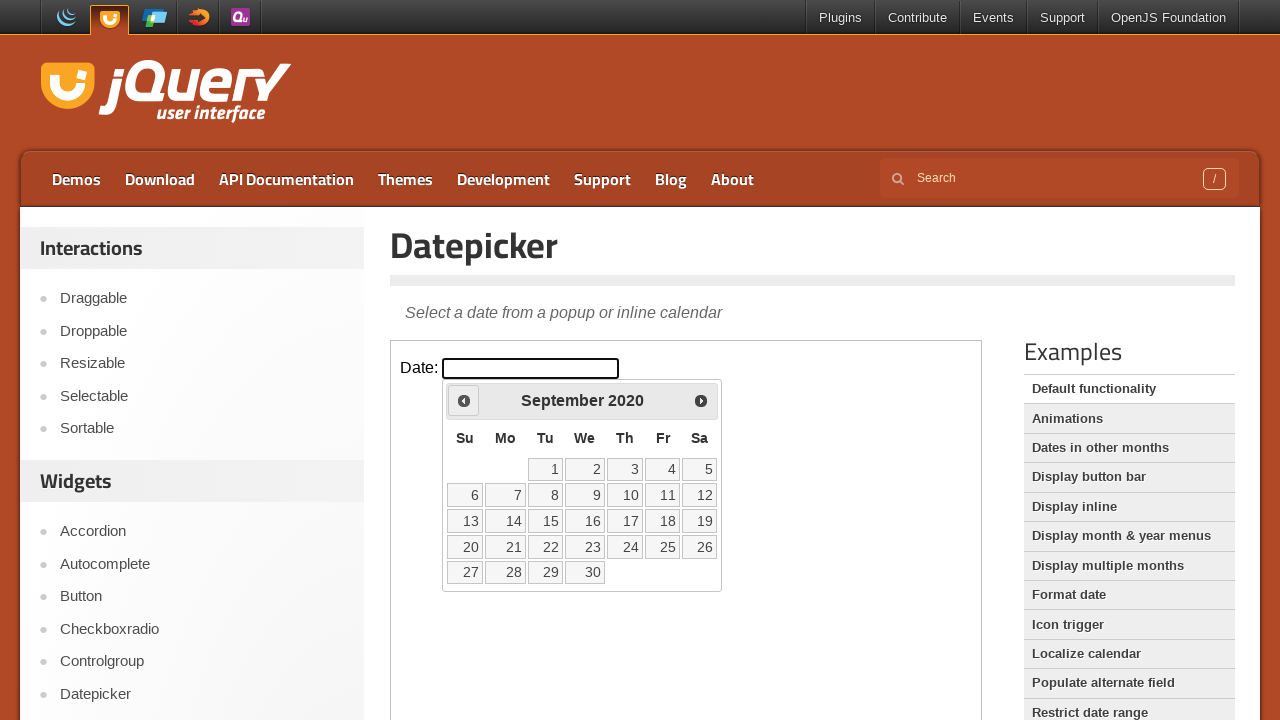

Clicked previous button to navigate backwards (current: September 2020) at (464, 400) on .demo-frame >> internal:control=enter-frame >> .ui-datepicker-prev.ui-corner-all
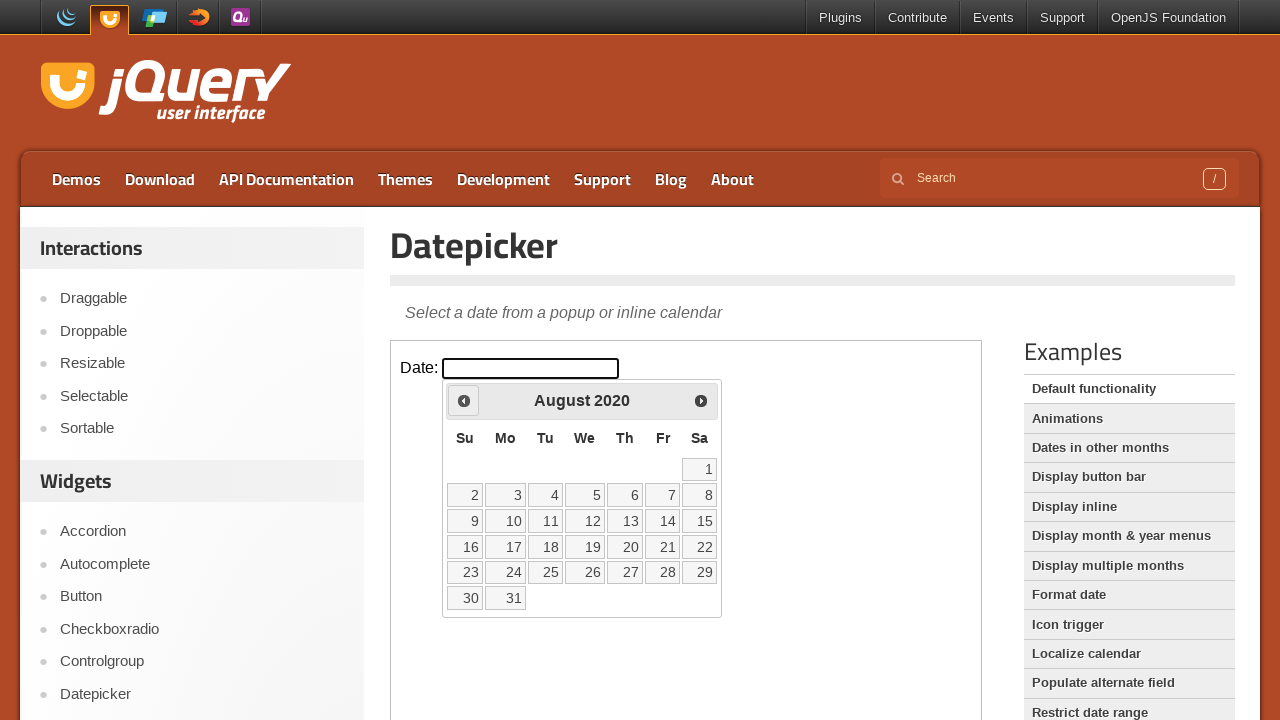

Retrieved current year from datepicker
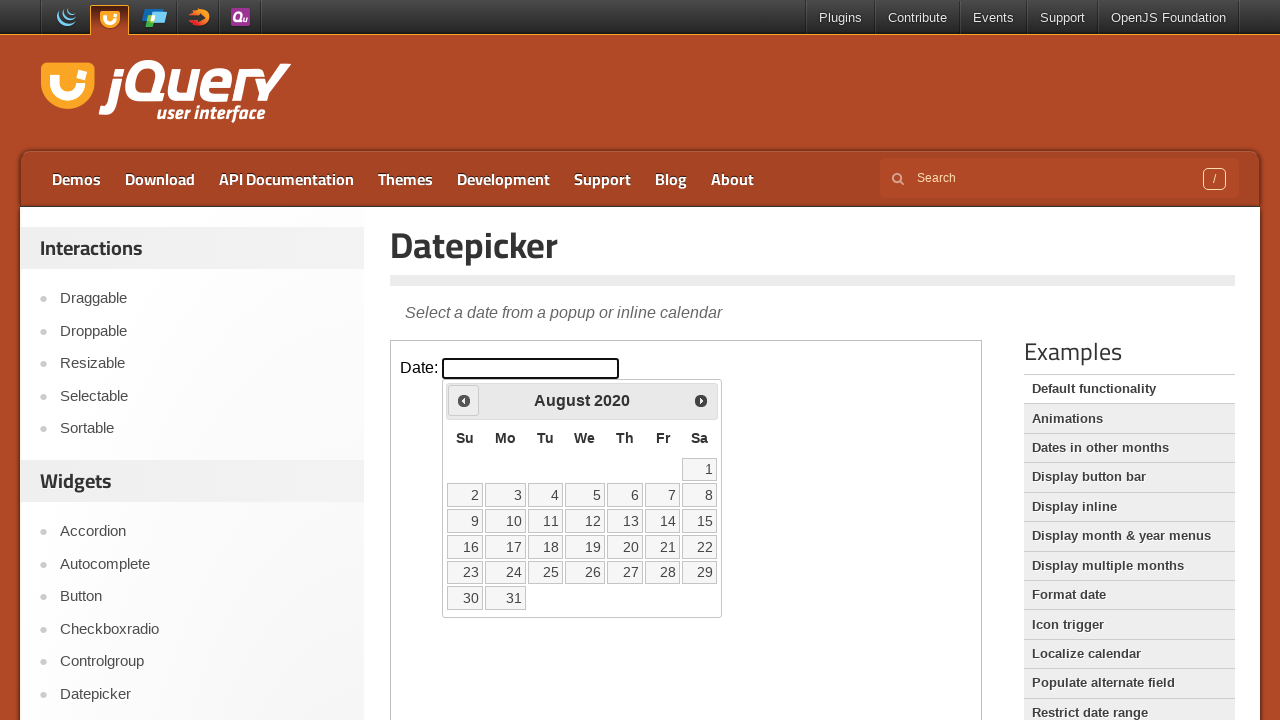

Retrieved current month from datepicker
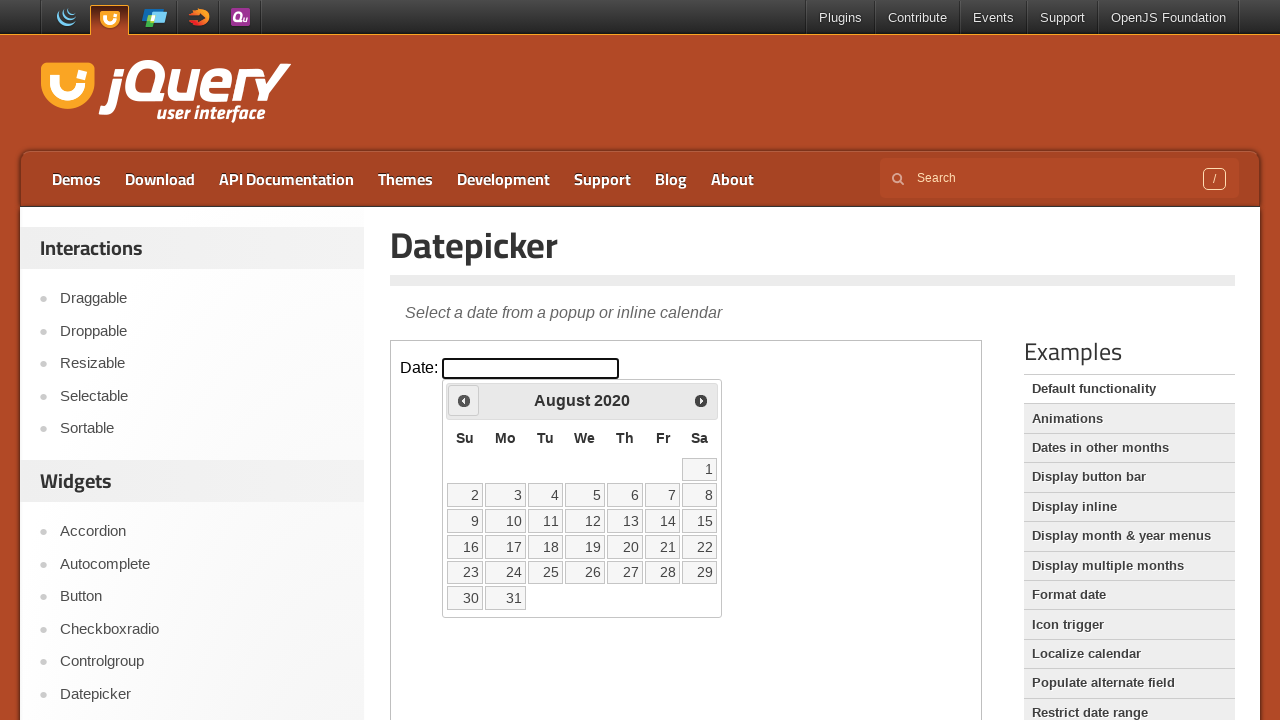

Clicked previous button to navigate backwards (current: August 2020) at (464, 400) on .demo-frame >> internal:control=enter-frame >> .ui-datepicker-prev.ui-corner-all
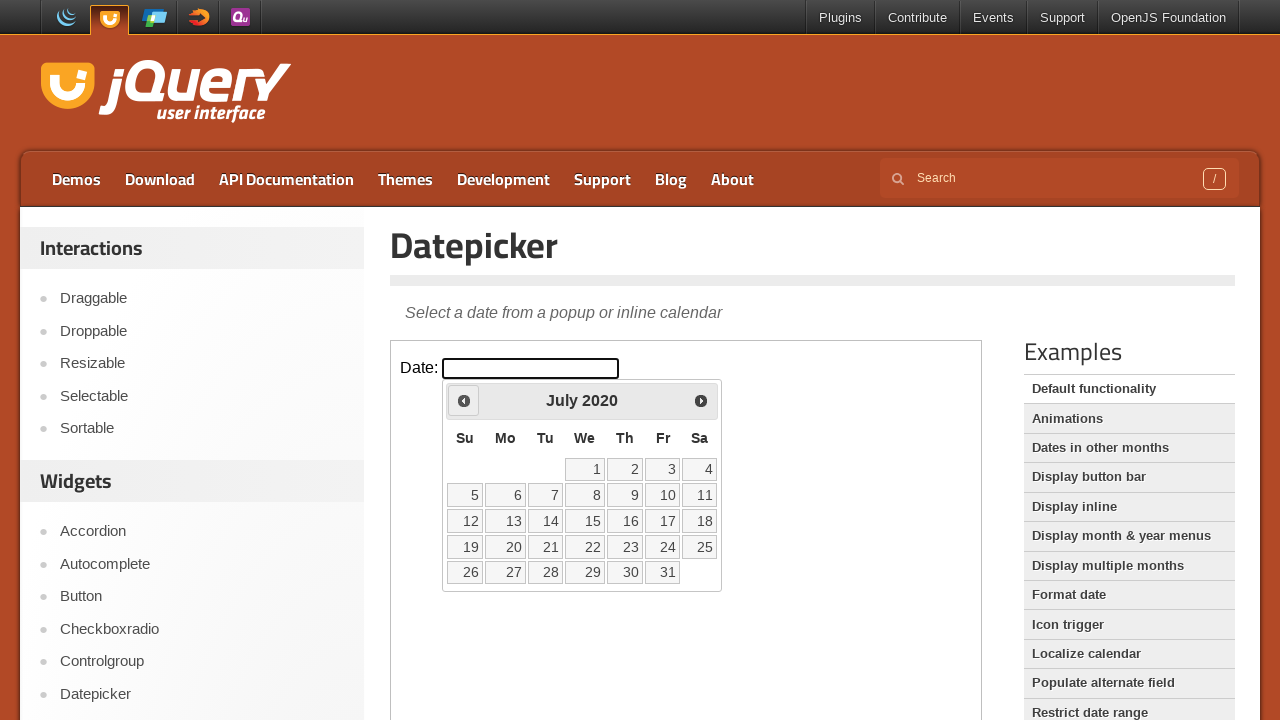

Retrieved current year from datepicker
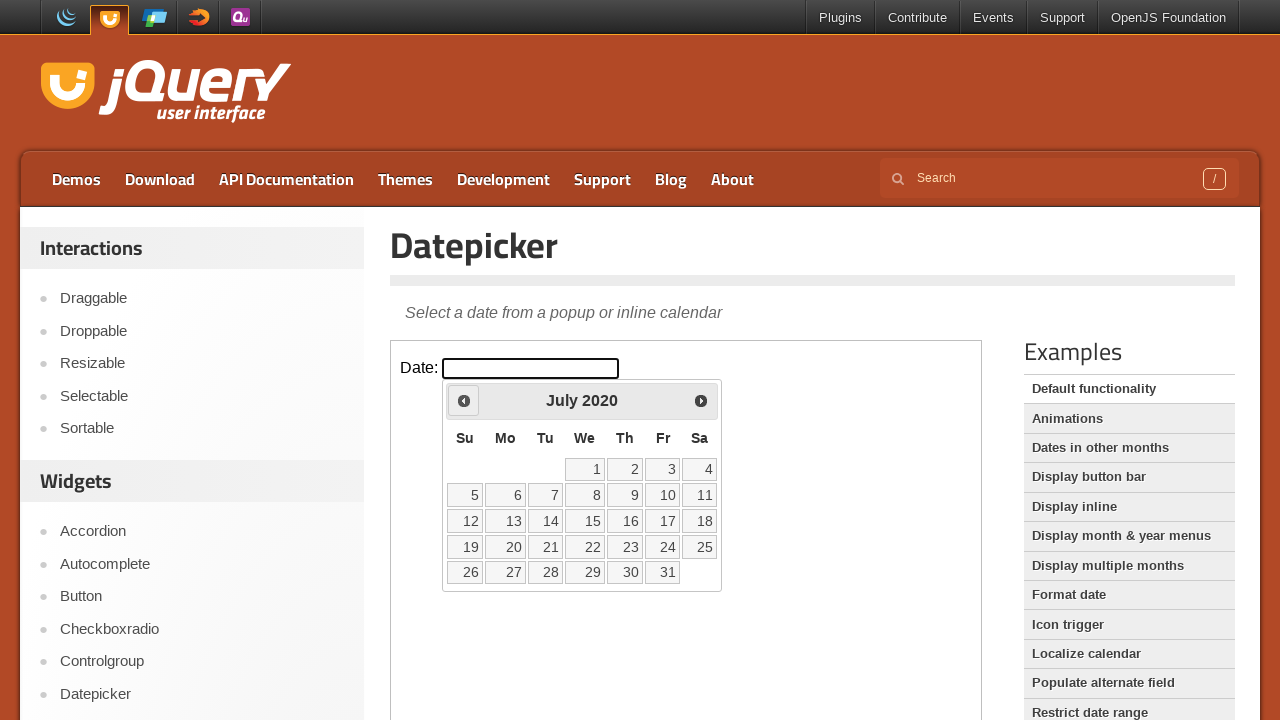

Retrieved current month from datepicker
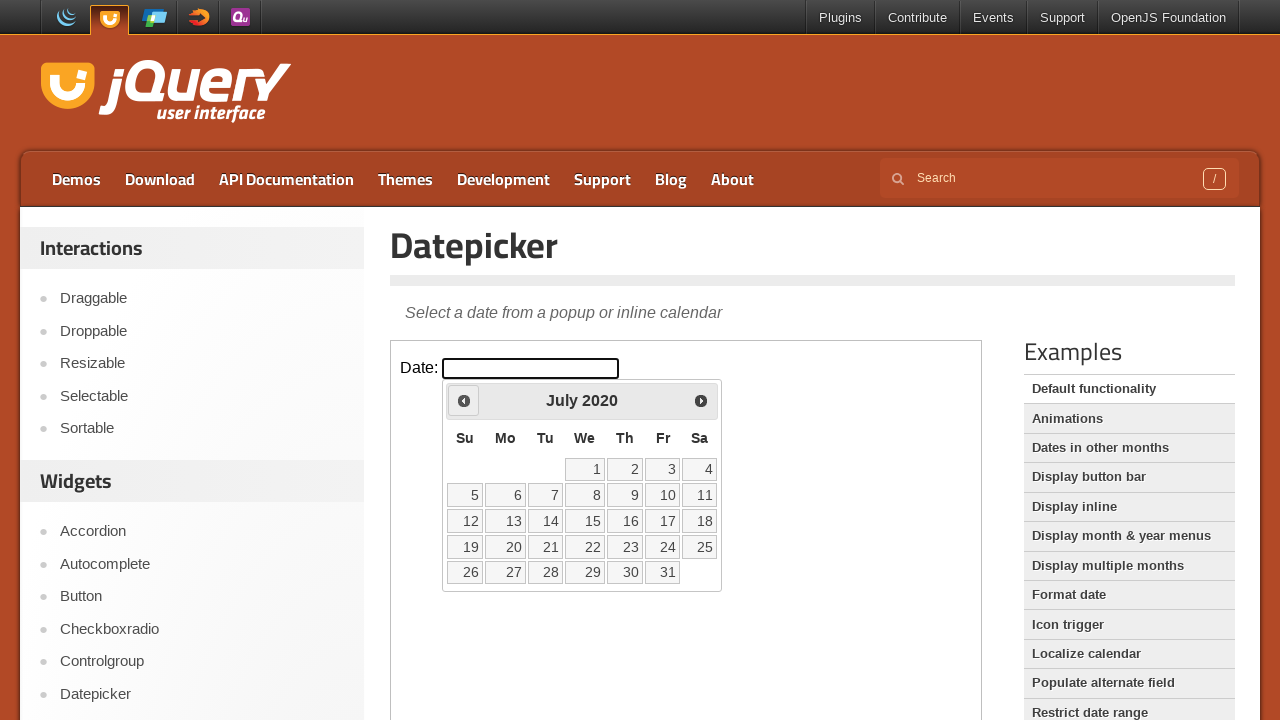

Clicked previous button to navigate backwards (current: July 2020) at (464, 400) on .demo-frame >> internal:control=enter-frame >> .ui-datepicker-prev.ui-corner-all
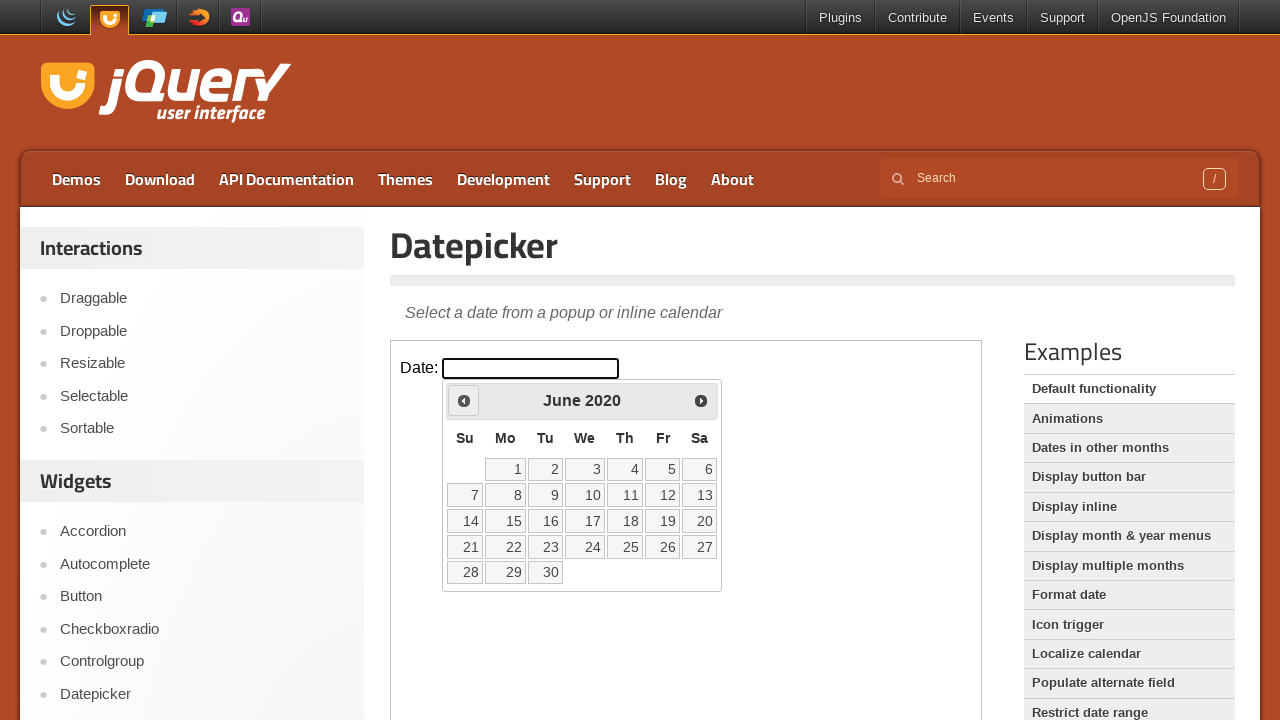

Retrieved current year from datepicker
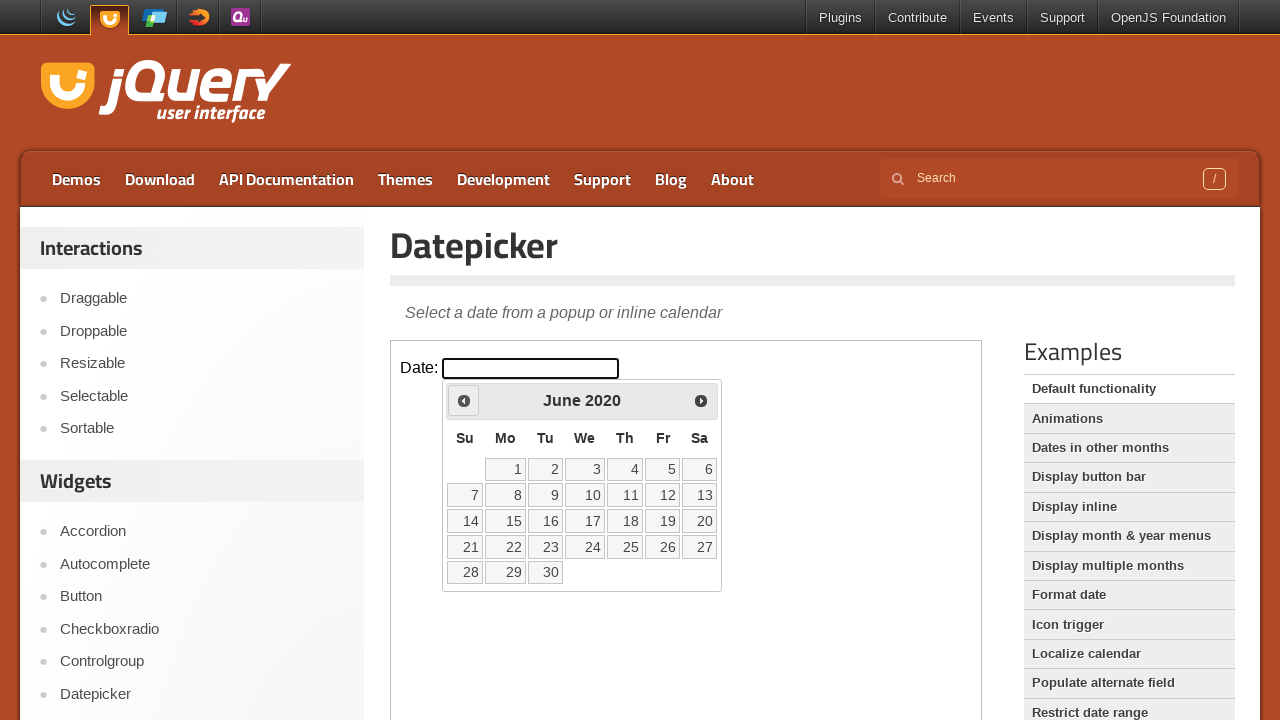

Retrieved current month from datepicker
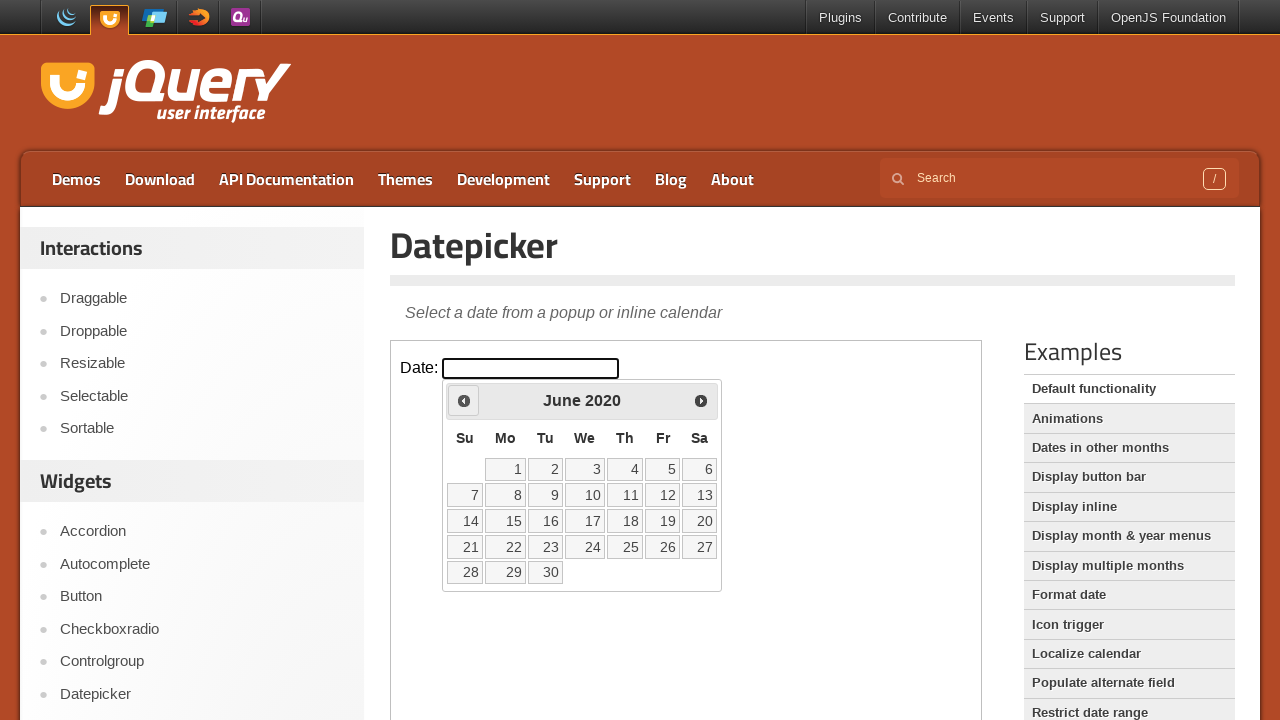

Clicked previous button to navigate backwards (current: June 2020) at (464, 400) on .demo-frame >> internal:control=enter-frame >> .ui-datepicker-prev.ui-corner-all
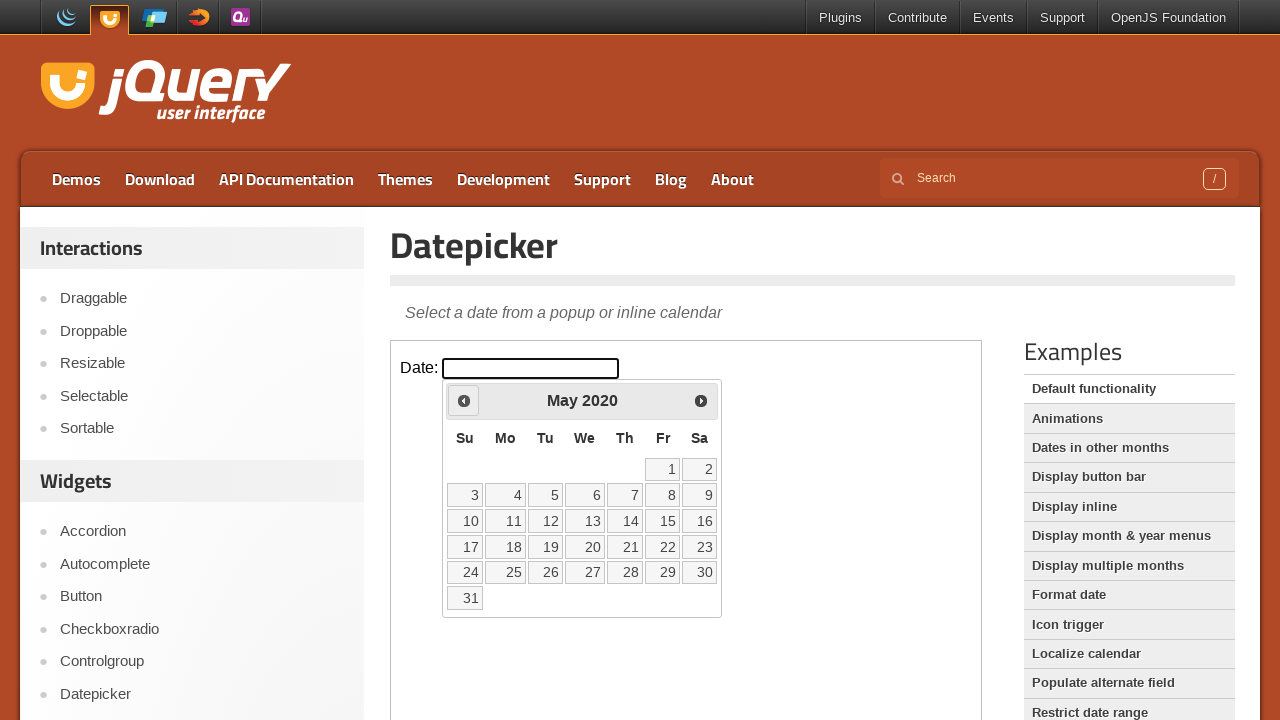

Retrieved current year from datepicker
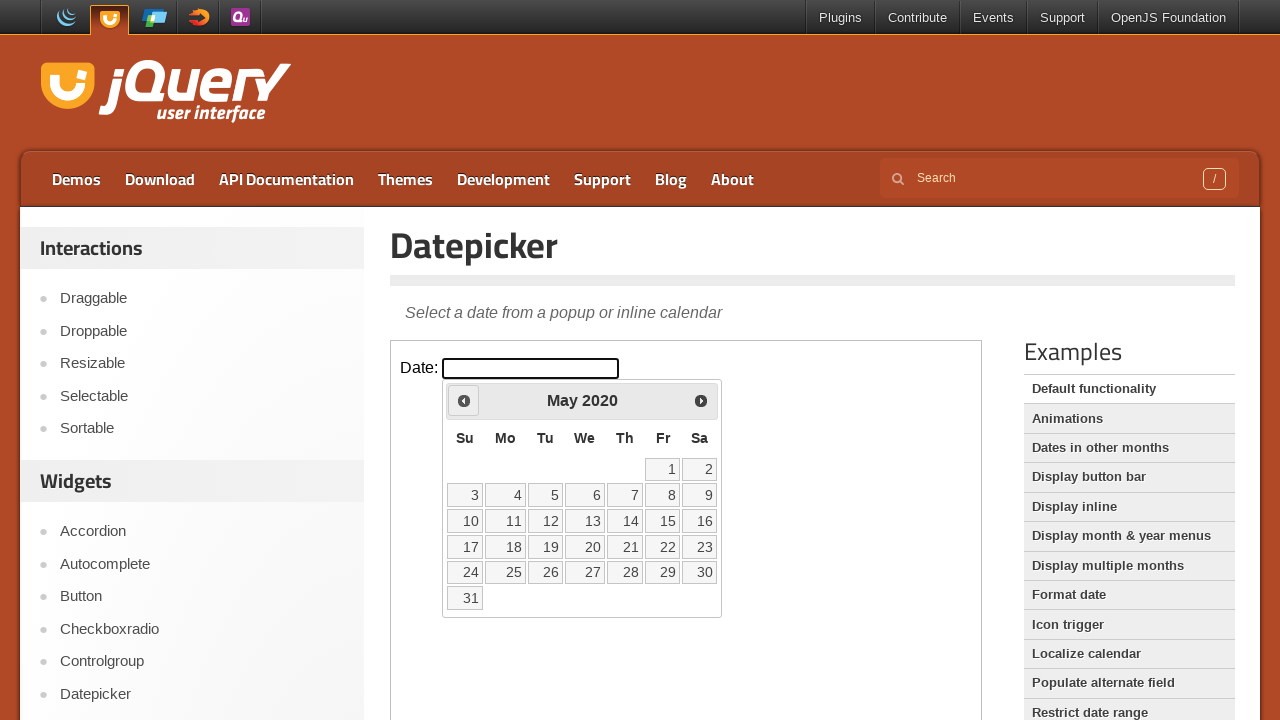

Retrieved current month from datepicker
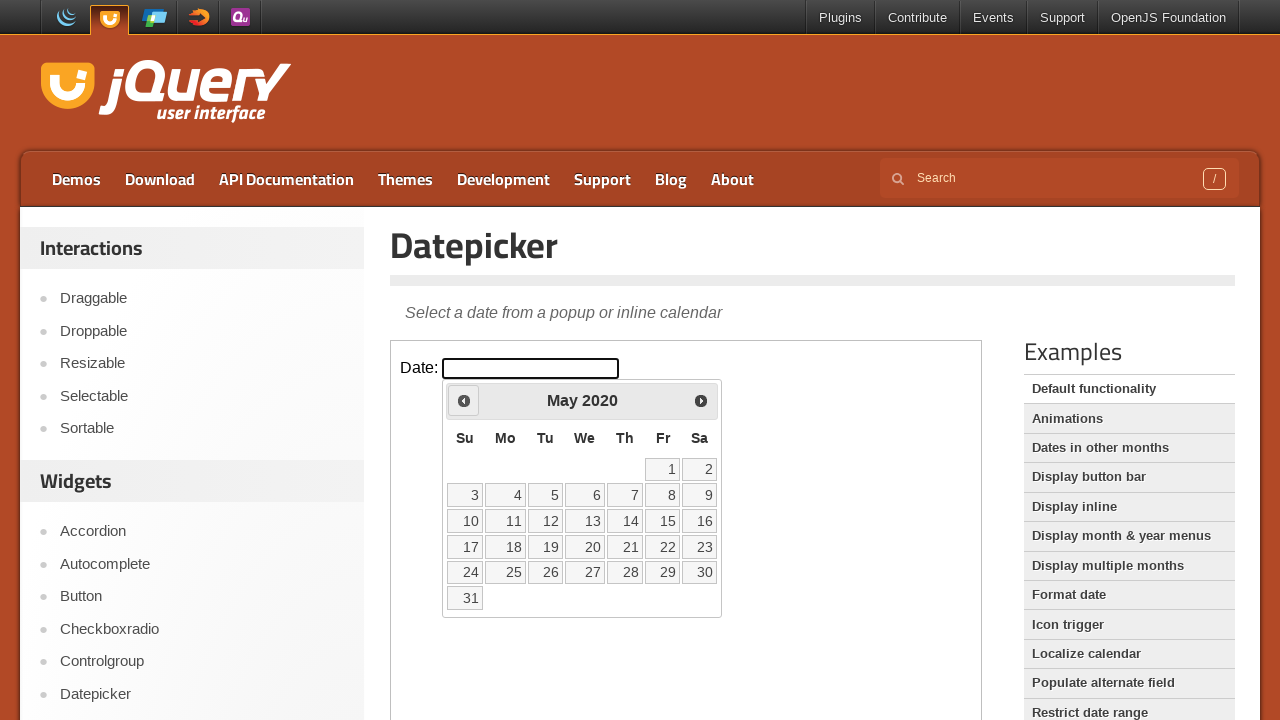

Clicked previous button to navigate backwards (current: May 2020) at (464, 400) on .demo-frame >> internal:control=enter-frame >> .ui-datepicker-prev.ui-corner-all
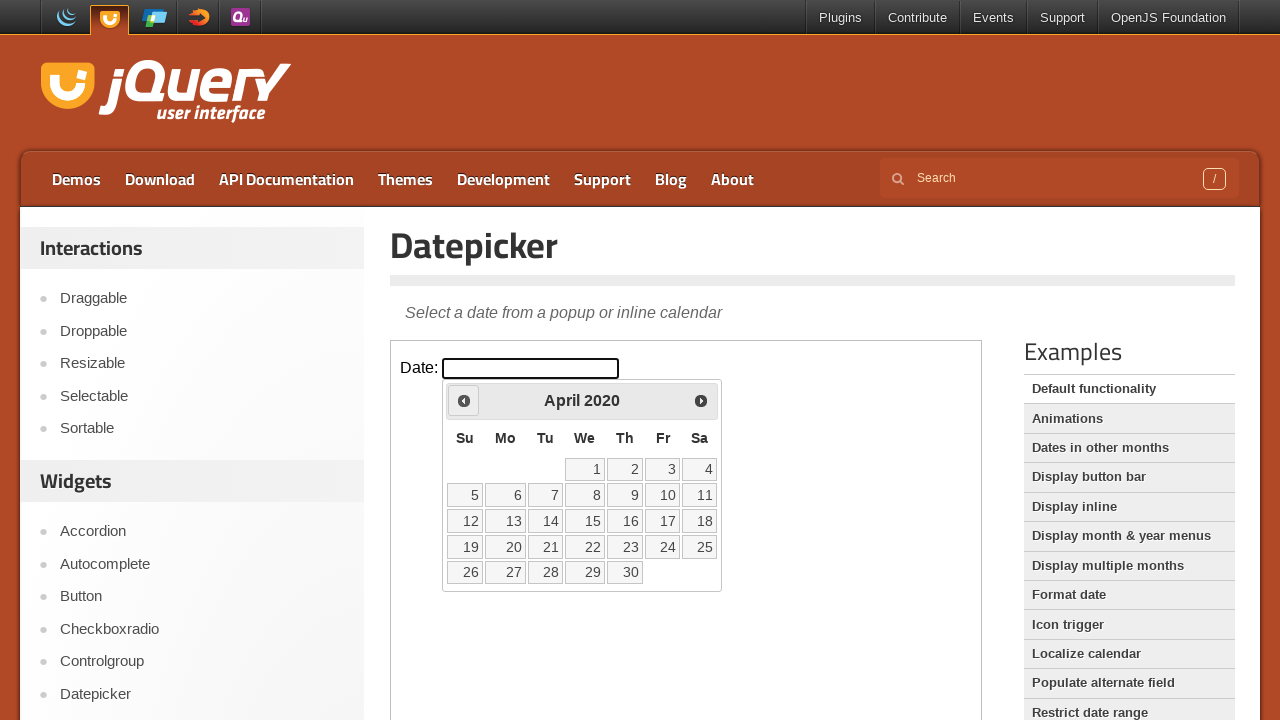

Retrieved current year from datepicker
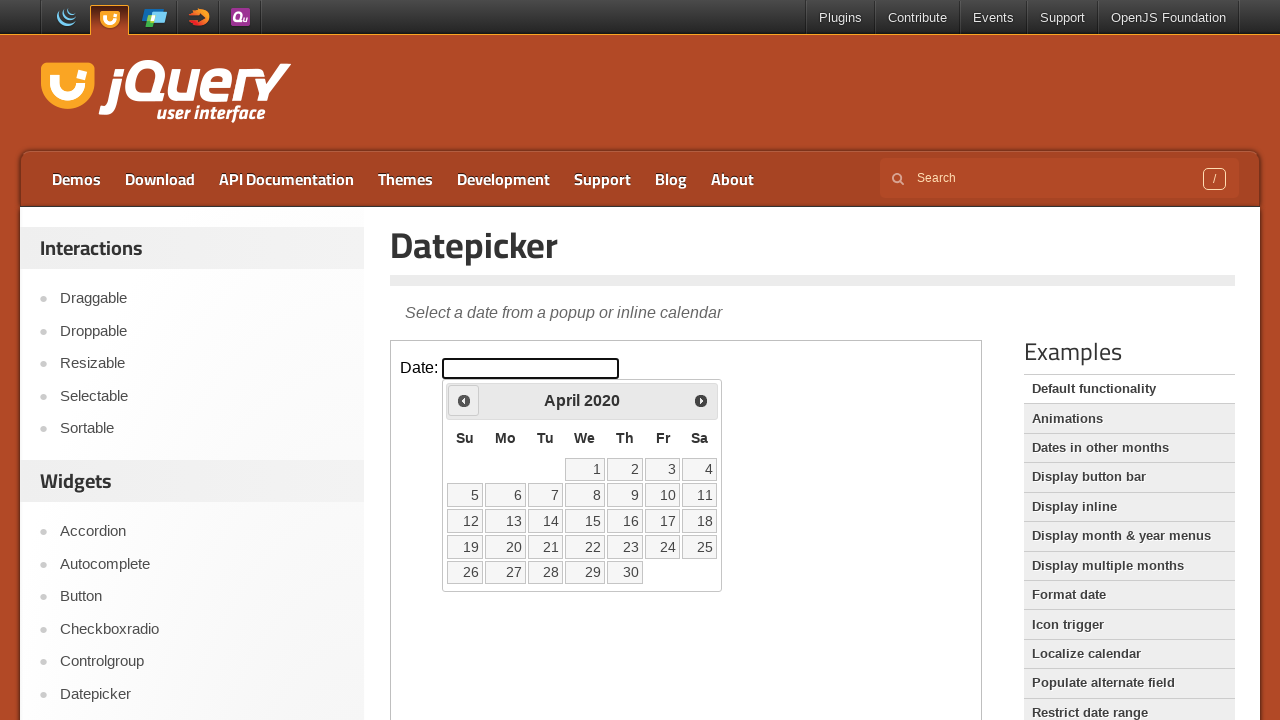

Retrieved current month from datepicker
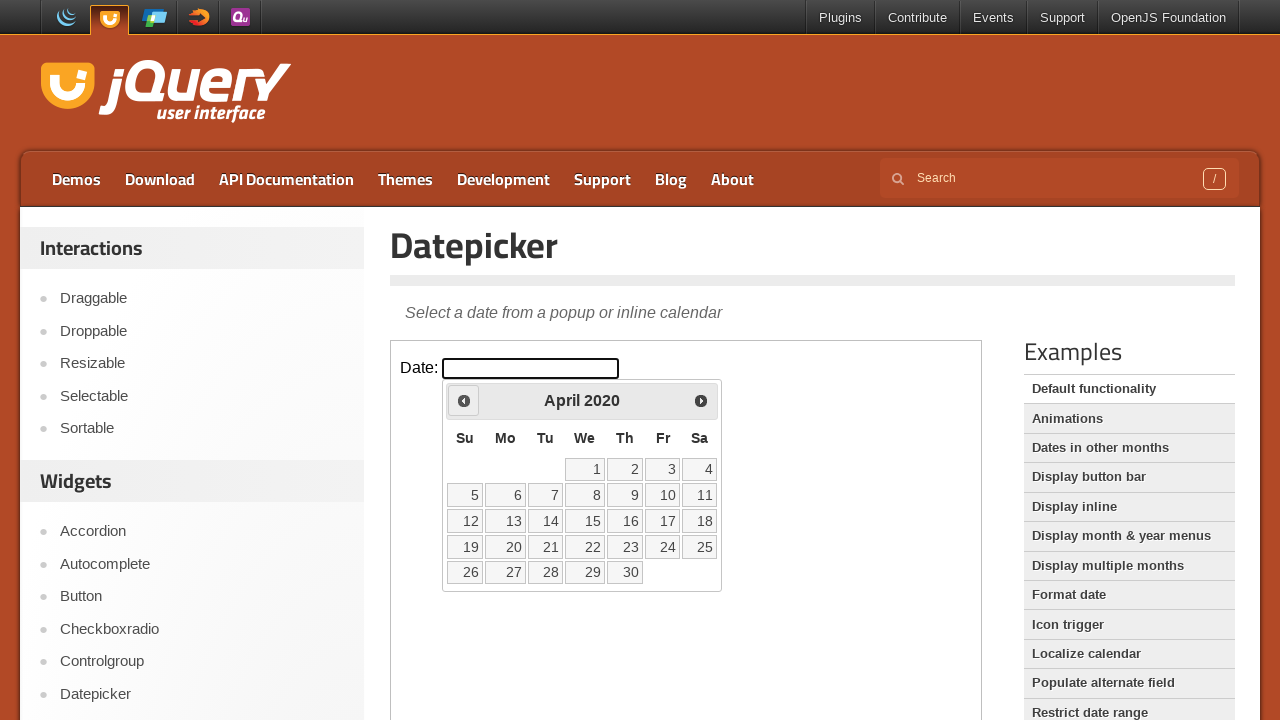

Clicked previous button to navigate backwards (current: April 2020) at (464, 400) on .demo-frame >> internal:control=enter-frame >> .ui-datepicker-prev.ui-corner-all
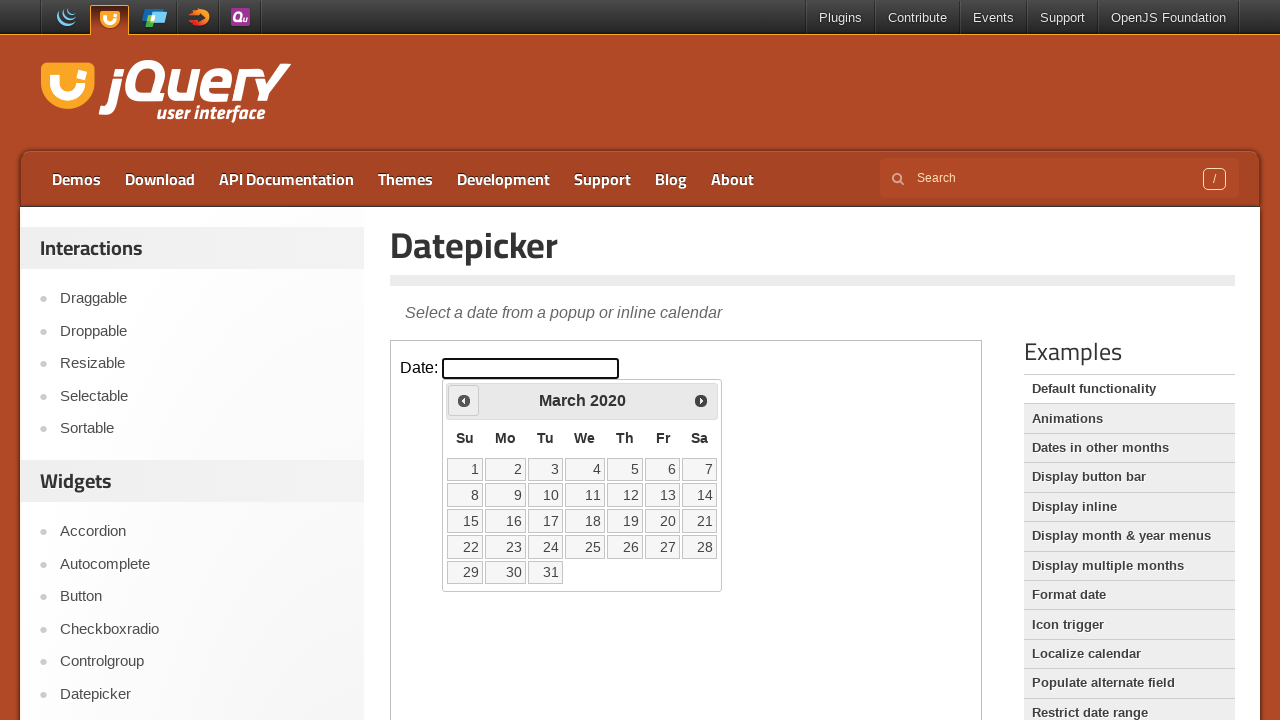

Retrieved current year from datepicker
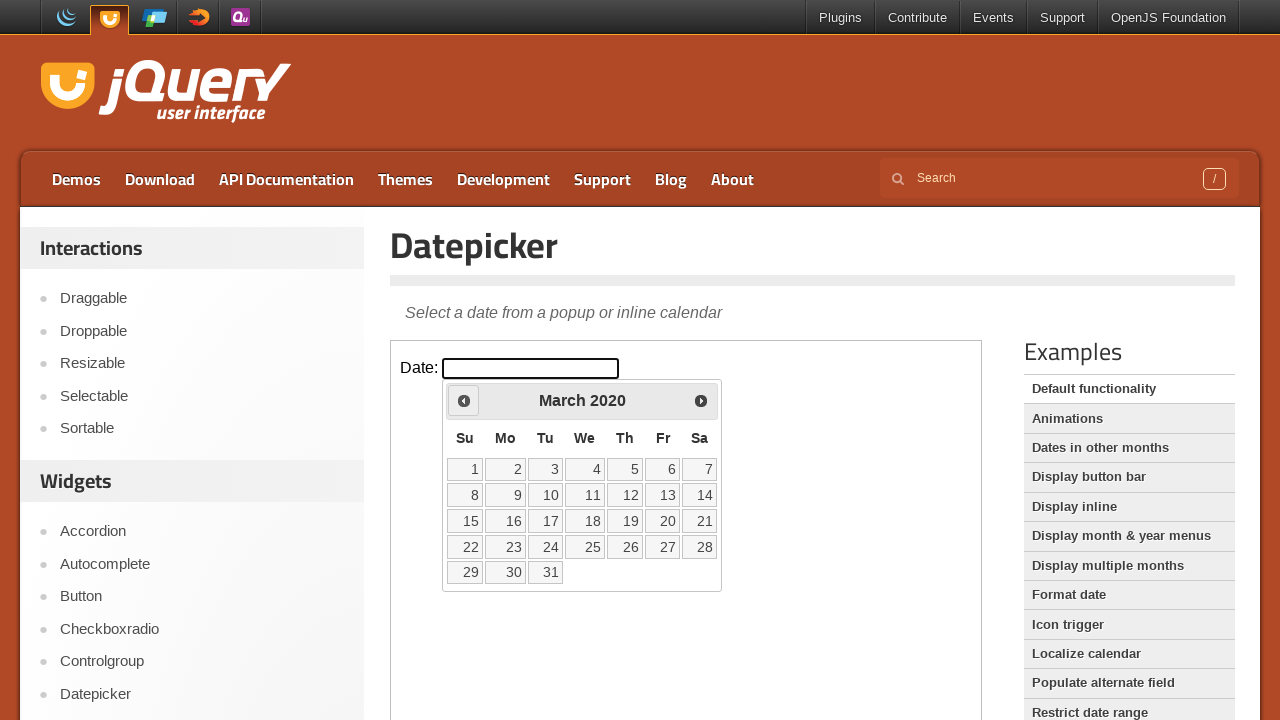

Retrieved current month from datepicker
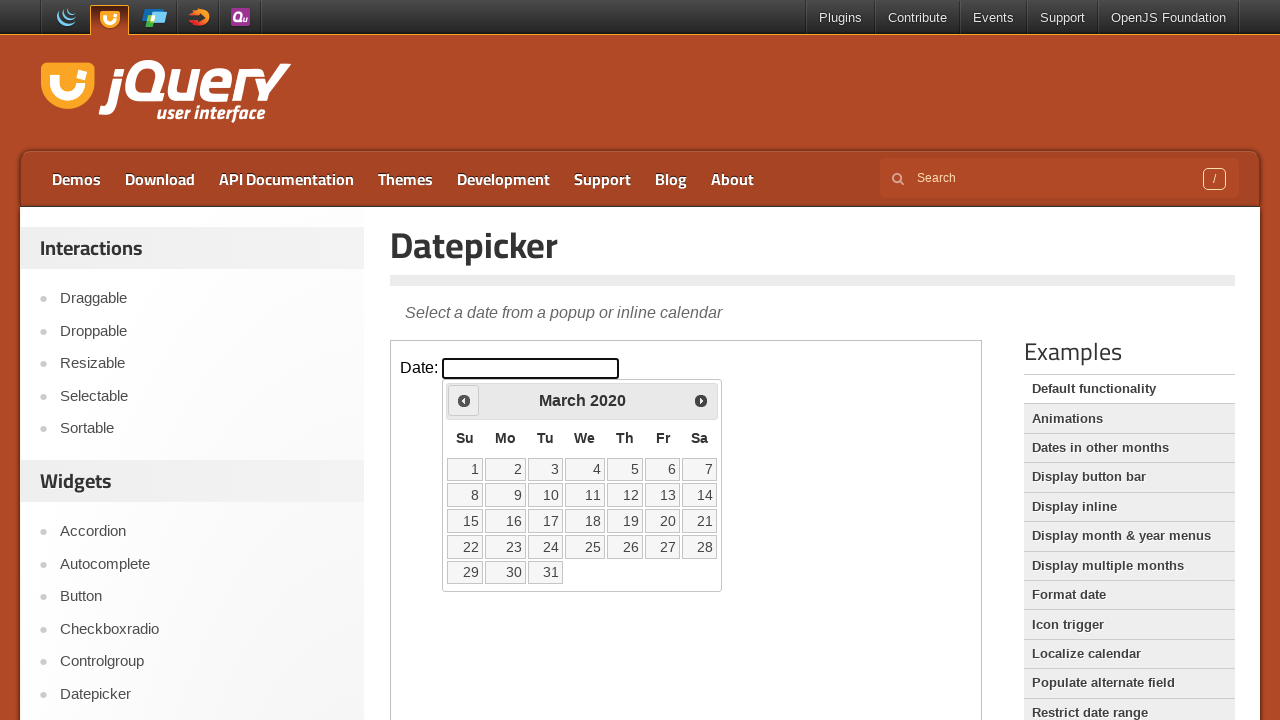

Clicked previous button to navigate backwards (current: March 2020) at (464, 400) on .demo-frame >> internal:control=enter-frame >> .ui-datepicker-prev.ui-corner-all
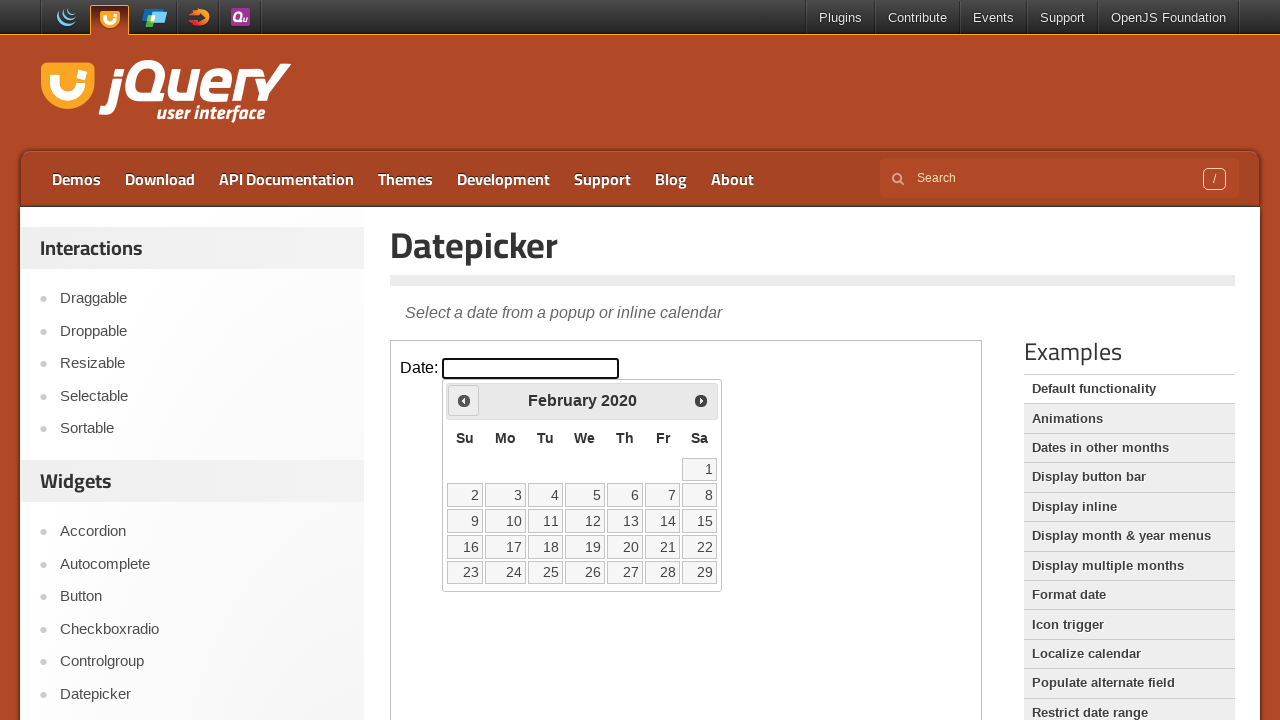

Retrieved current year from datepicker
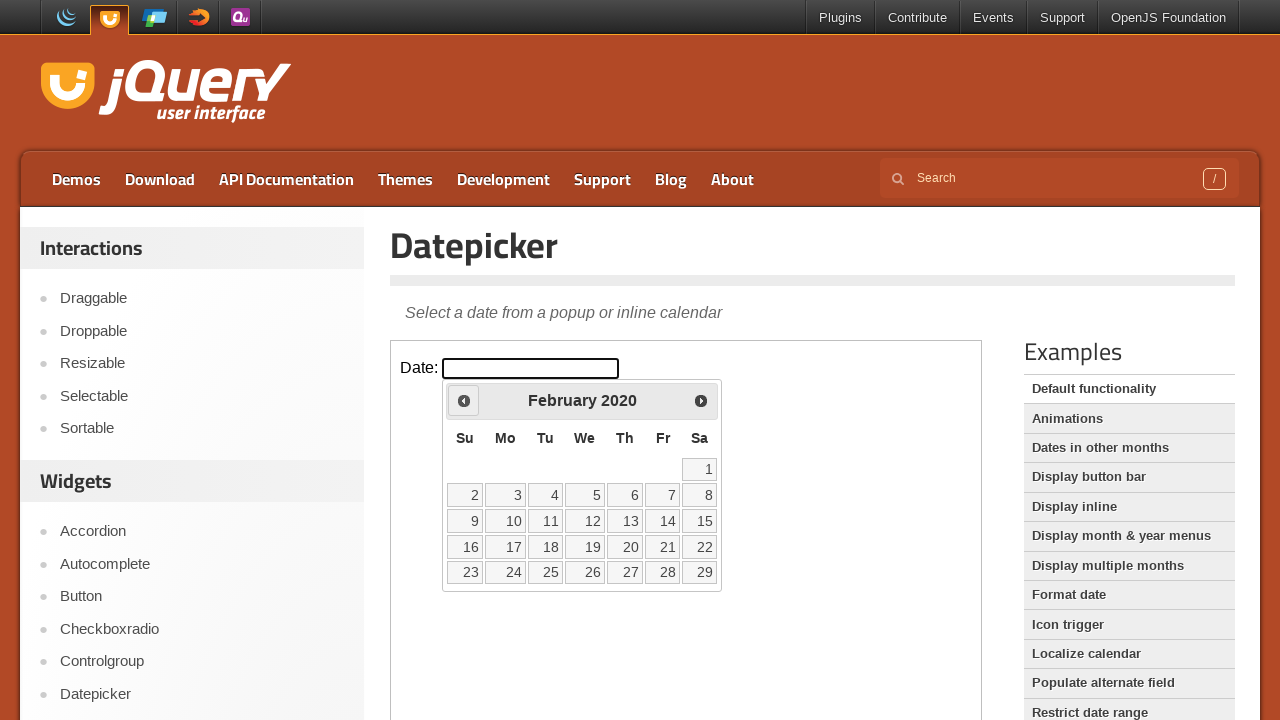

Retrieved current month from datepicker
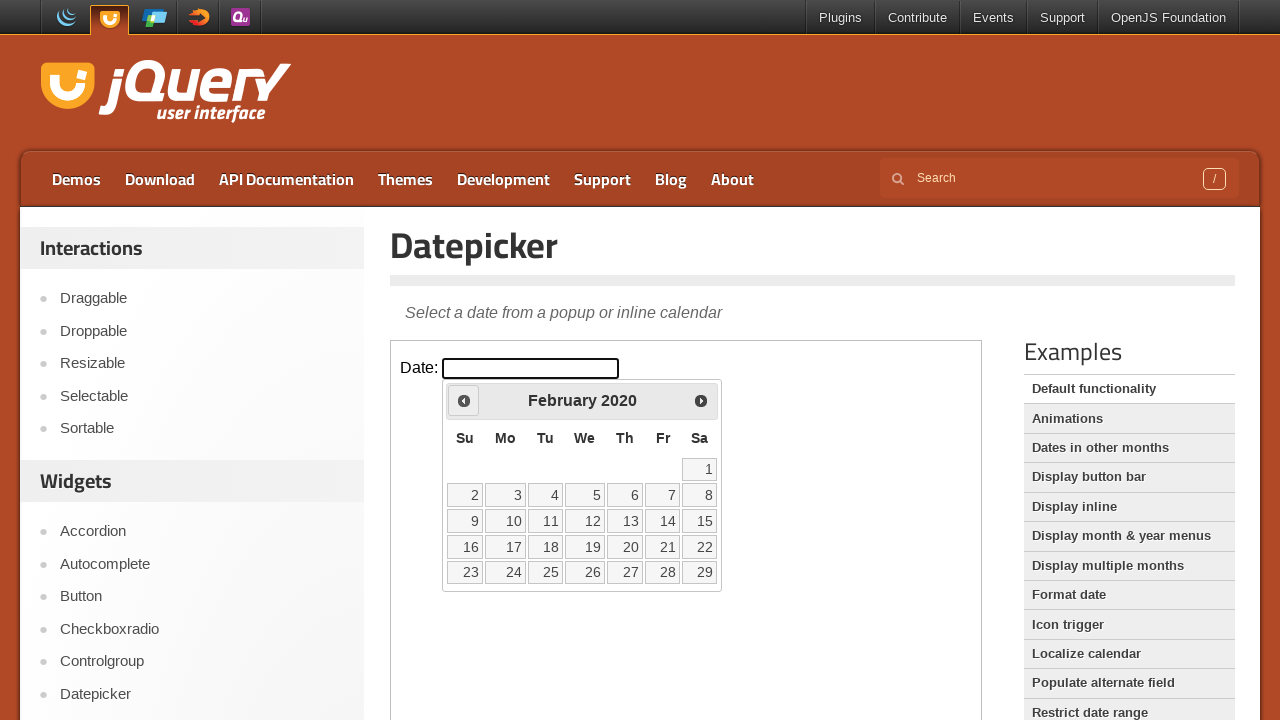

Found target month (February 2020), located 35 date cells
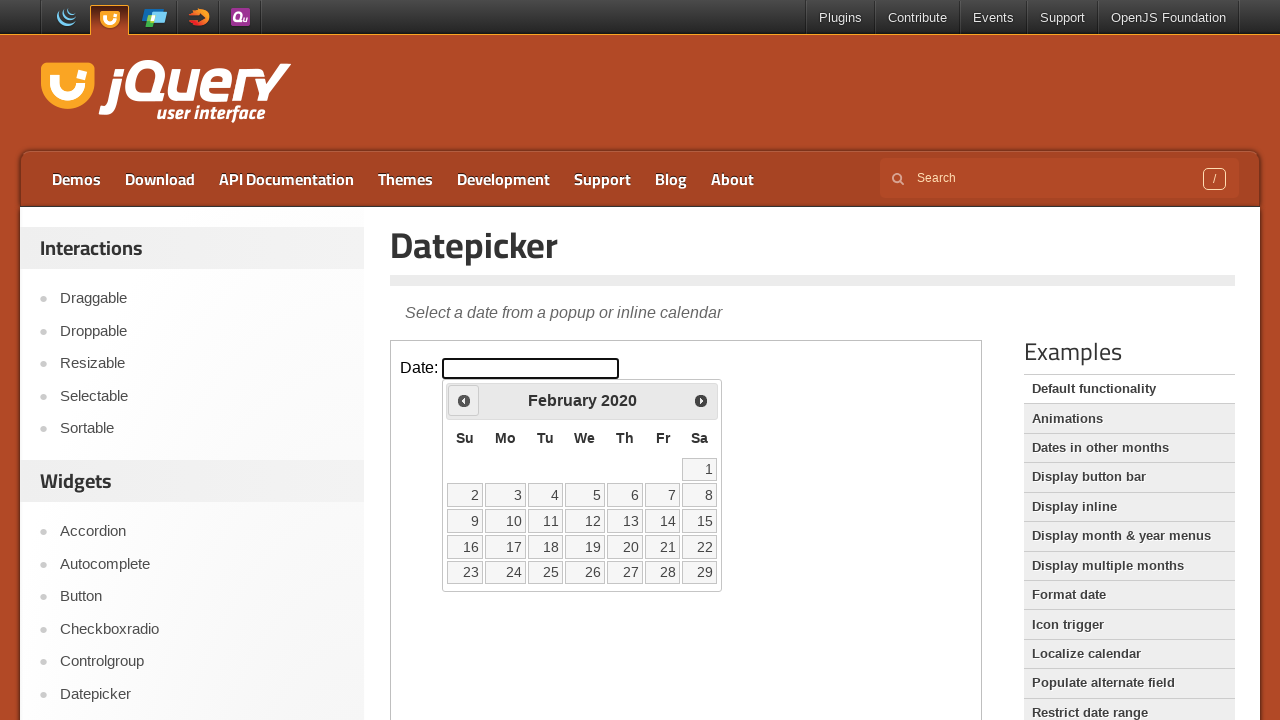

Clicked on date 20 to select February 20, 2020 at (625, 547) on .demo-frame >> internal:control=enter-frame >> tbody tr td >> nth=25
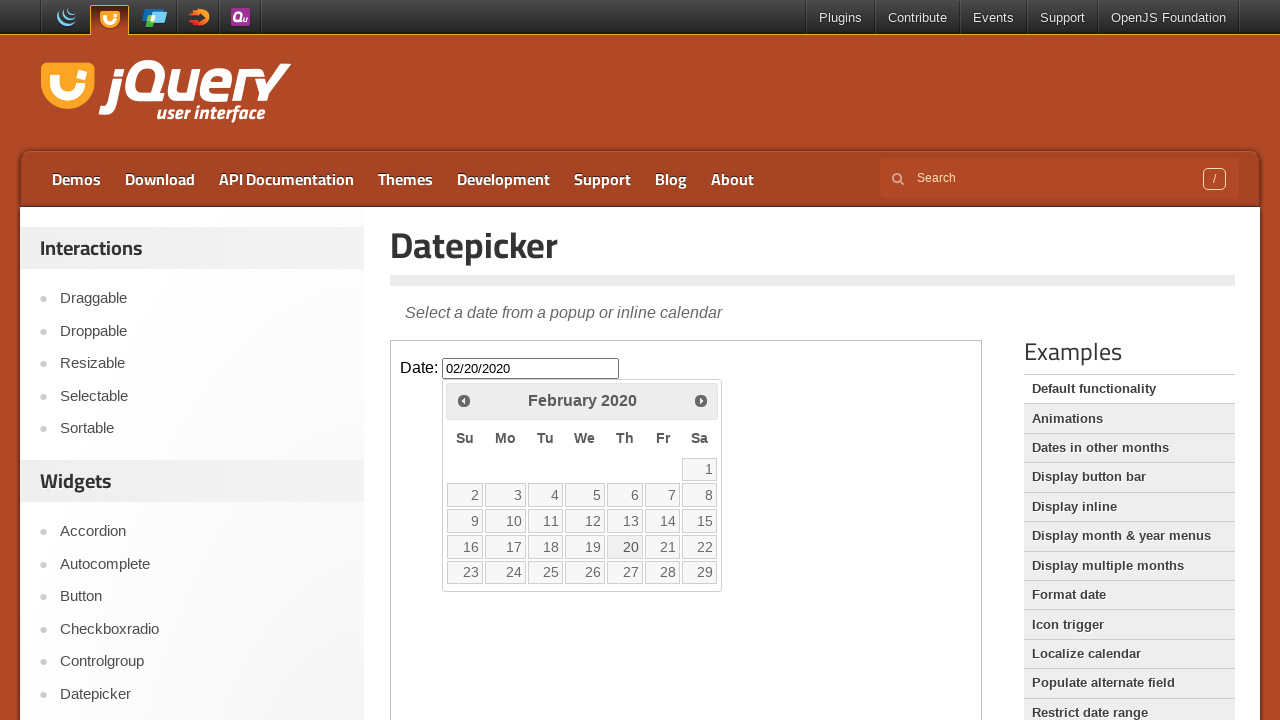

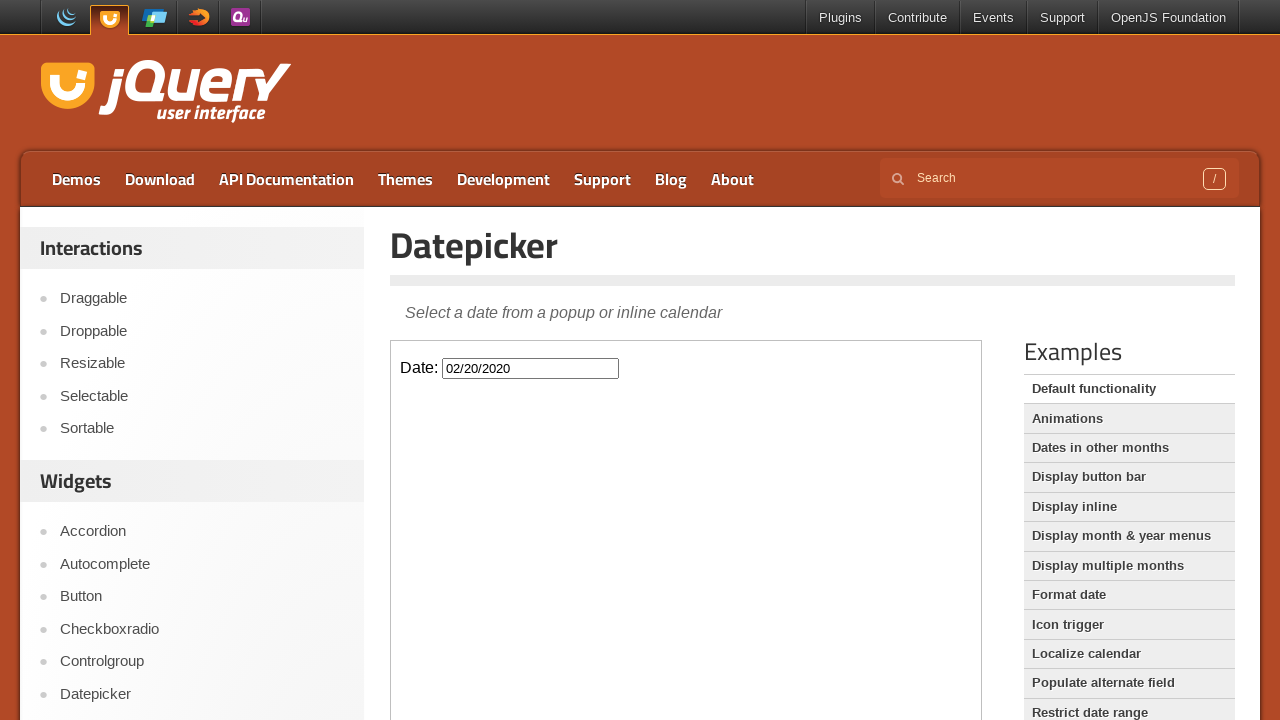